Tests date picker functionality by opening a calendar widget and selecting a specific date from the past using navigation buttons

Starting URL: https://demoapps.qspiders.com/ui/datePick?sublist=0

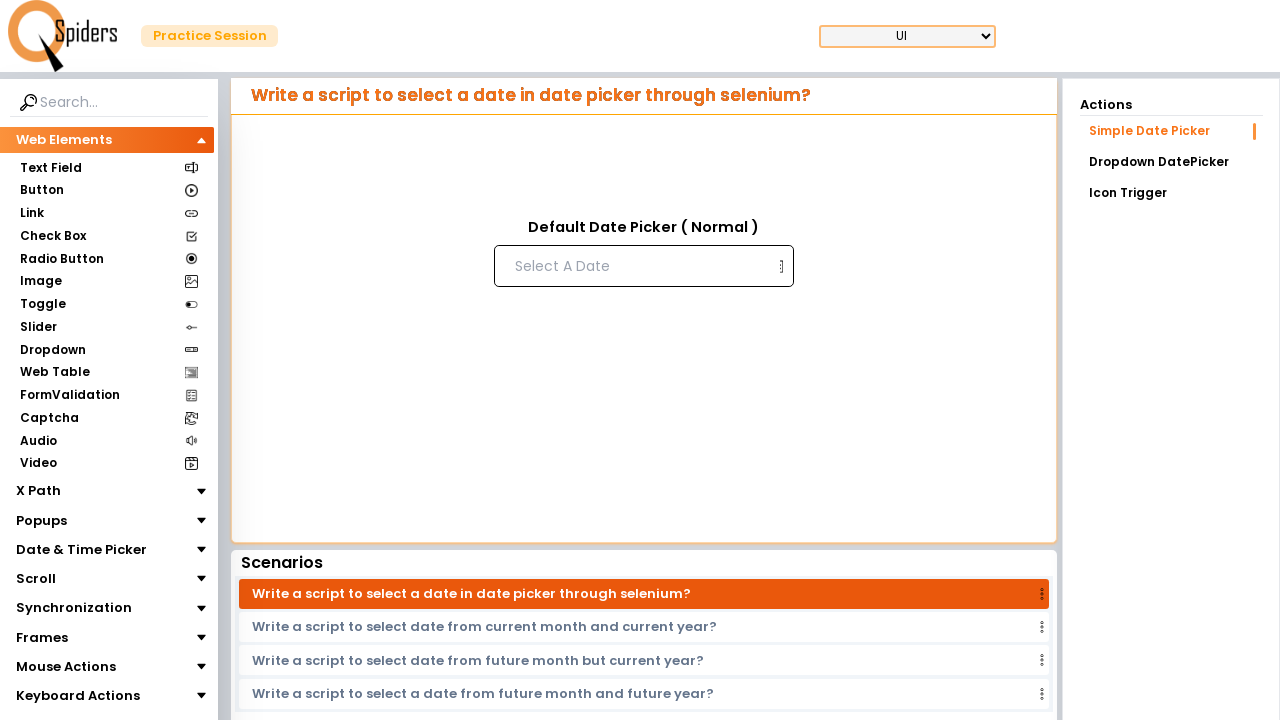

Clicked calendar input to open date picker at (642, 266) on input[placeholder='Select A Date']
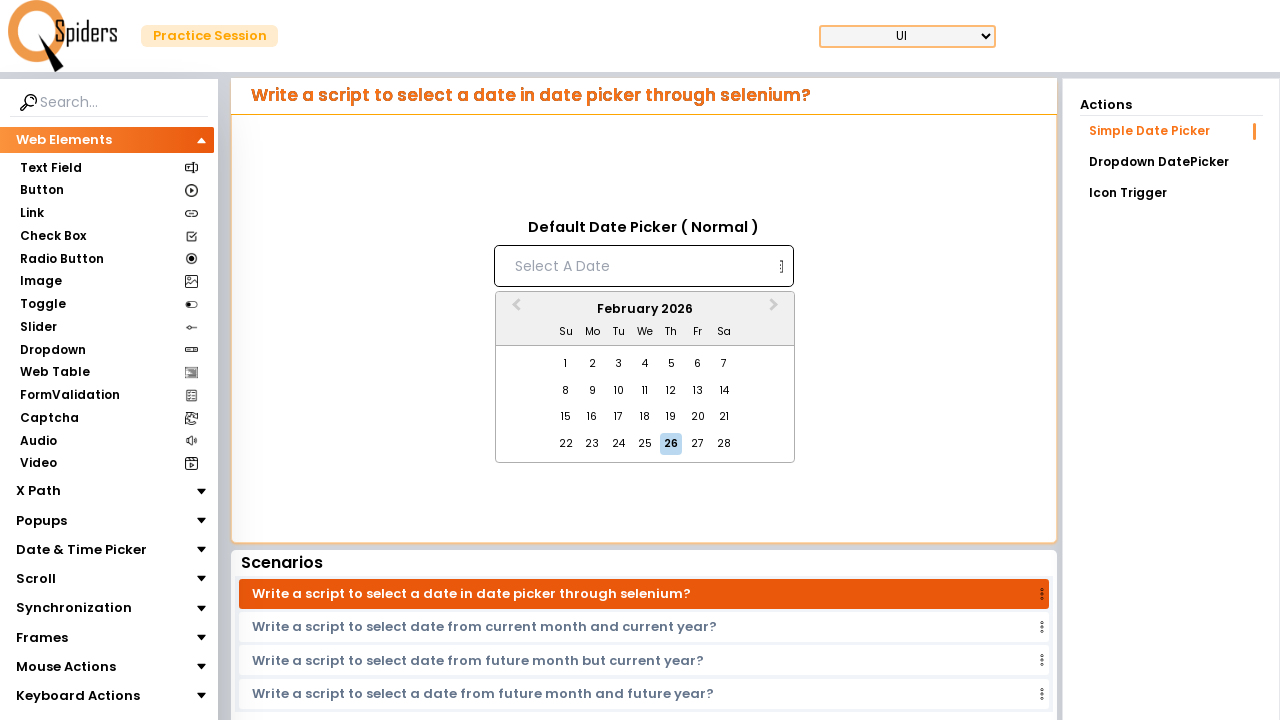

Date picker calendar widget appeared
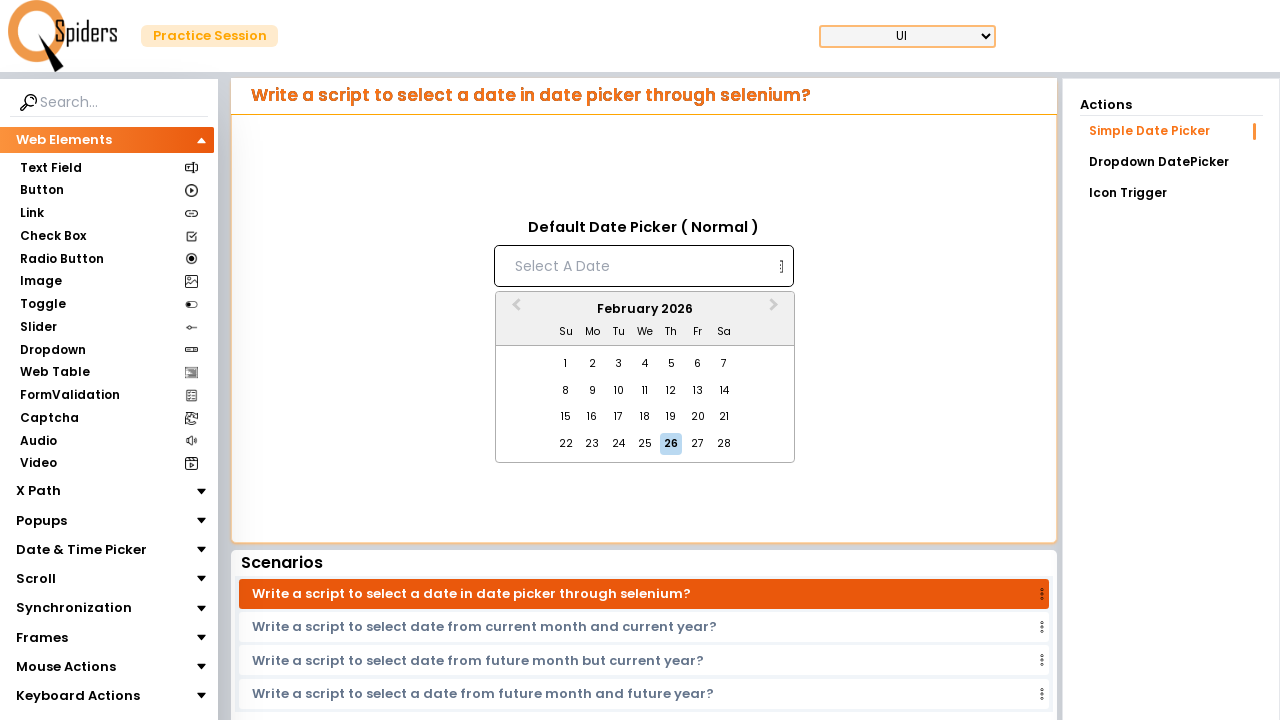

Navigated calendar to February 2026 at (514, 310) on button[aria-label='Previous Month']
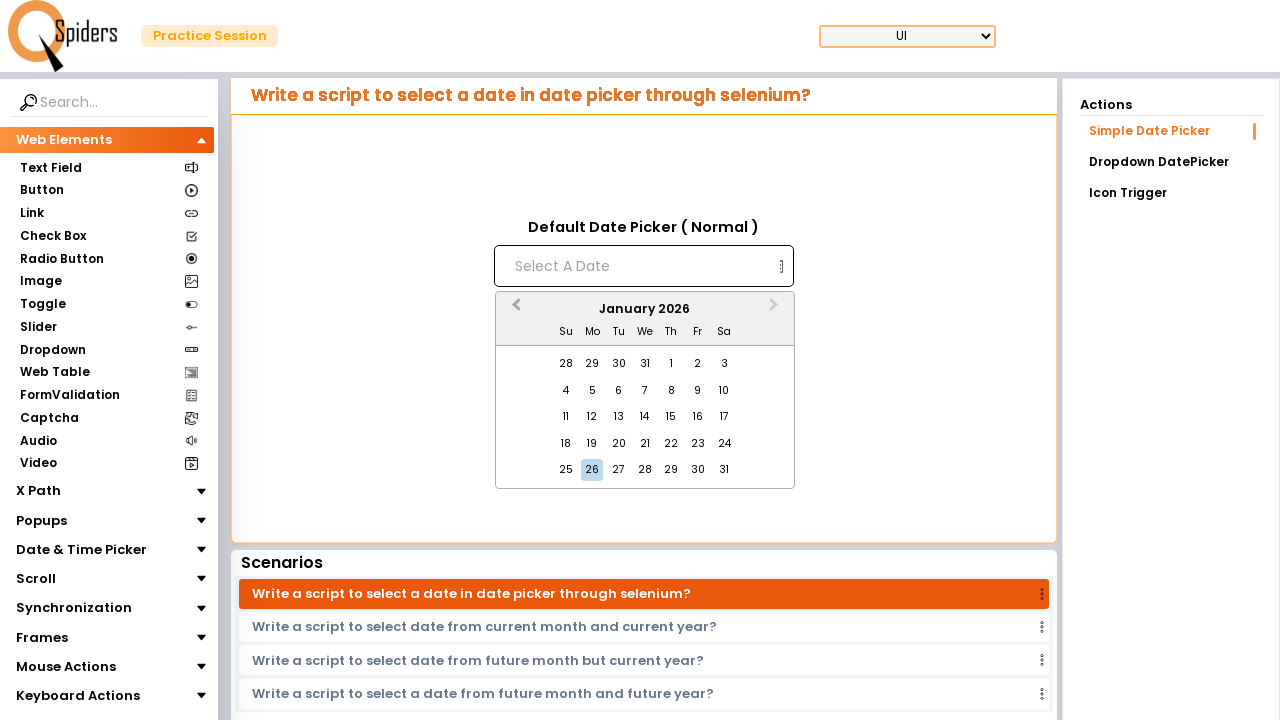

Waited for calendar month to update
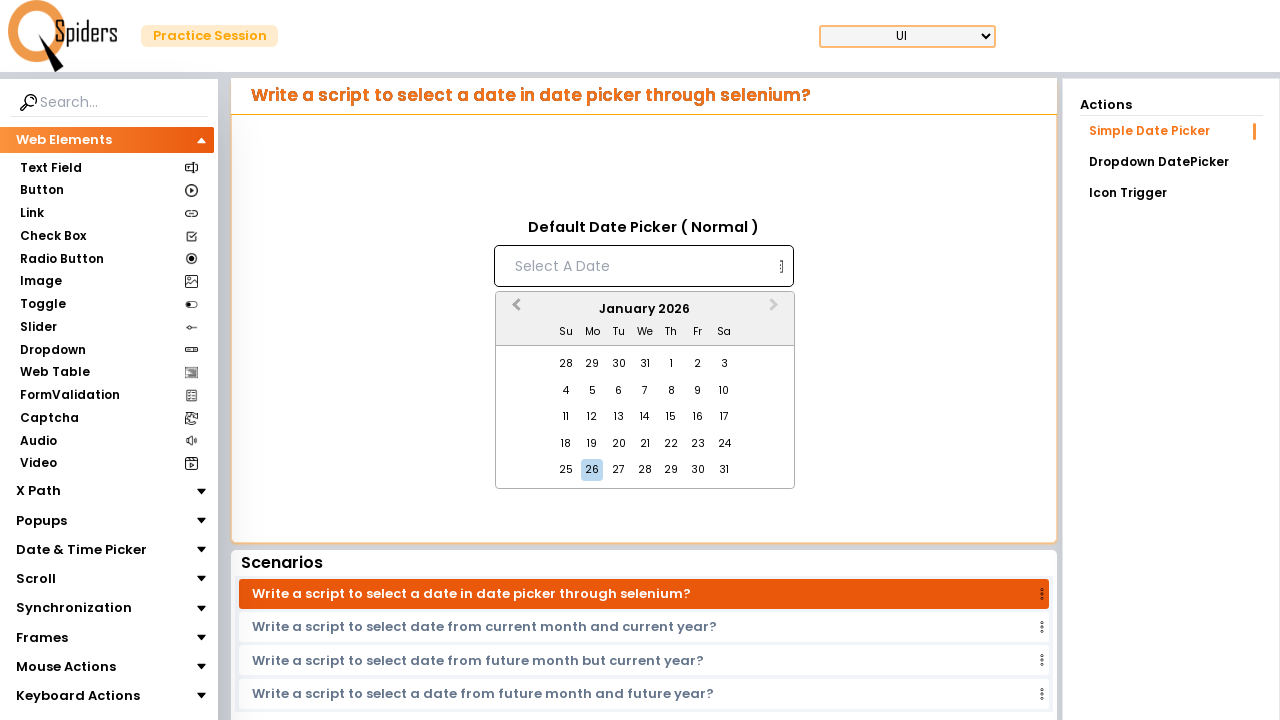

Navigated calendar to January 2026 at (514, 310) on button[aria-label='Previous Month']
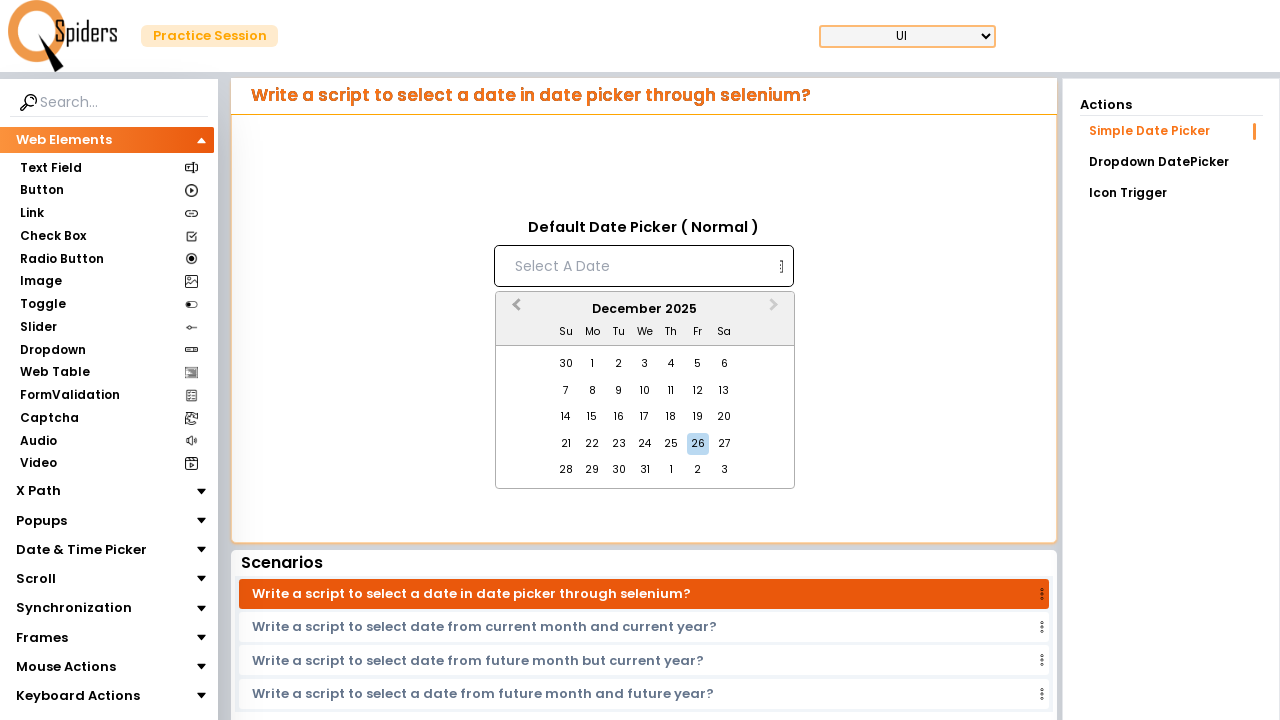

Waited for calendar month to update
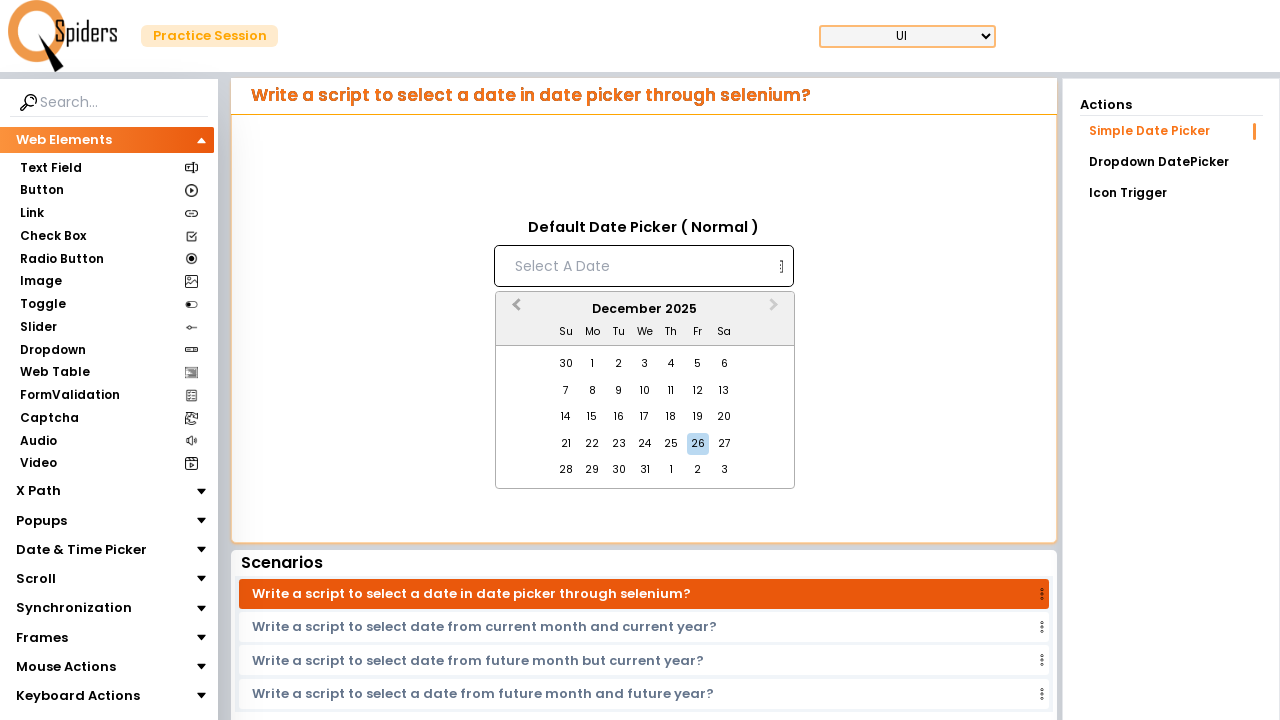

Navigated calendar to December 2025 at (514, 310) on button[aria-label='Previous Month']
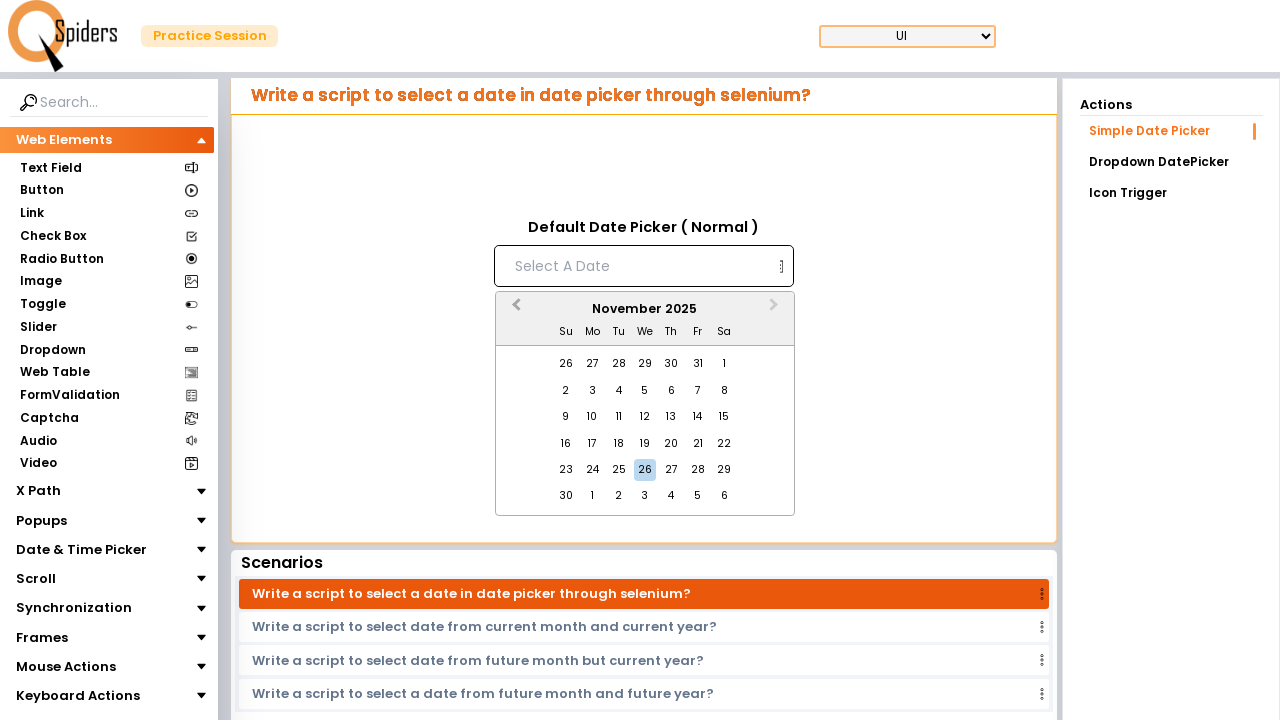

Waited for calendar month to update
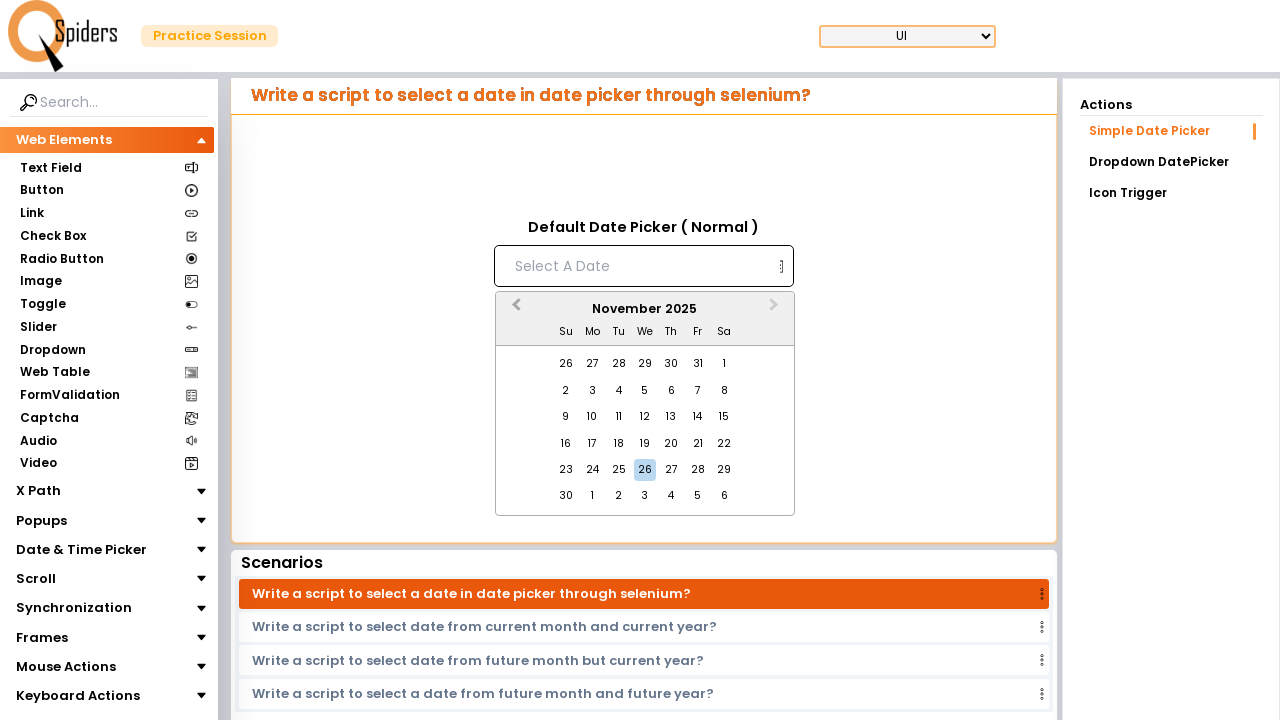

Navigated calendar to November 2025 at (514, 310) on button[aria-label='Previous Month']
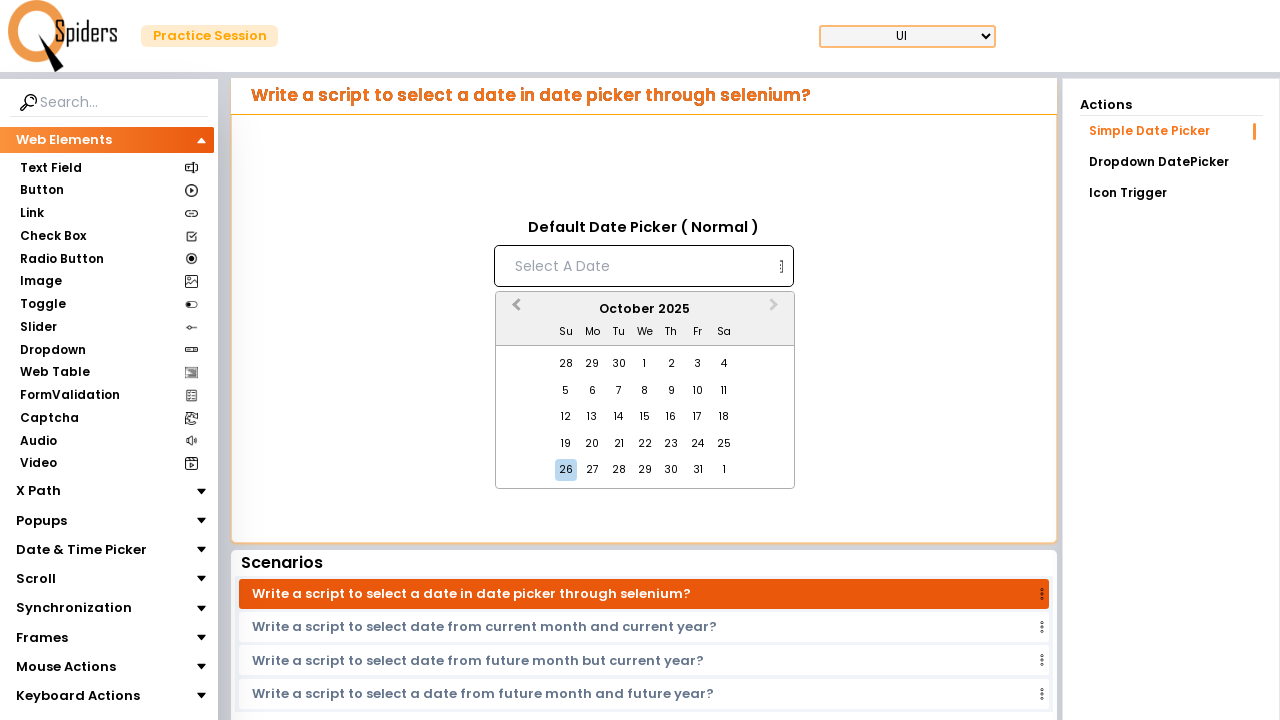

Waited for calendar month to update
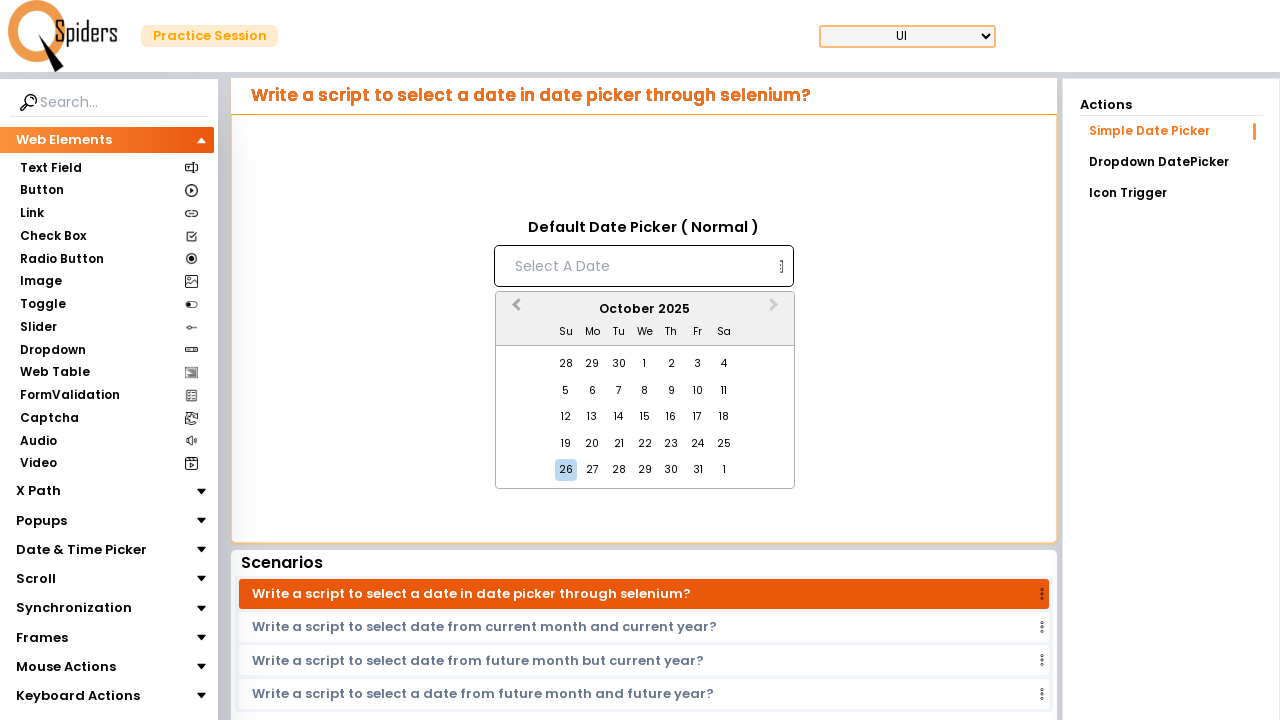

Navigated calendar to October 2025 at (514, 310) on button[aria-label='Previous Month']
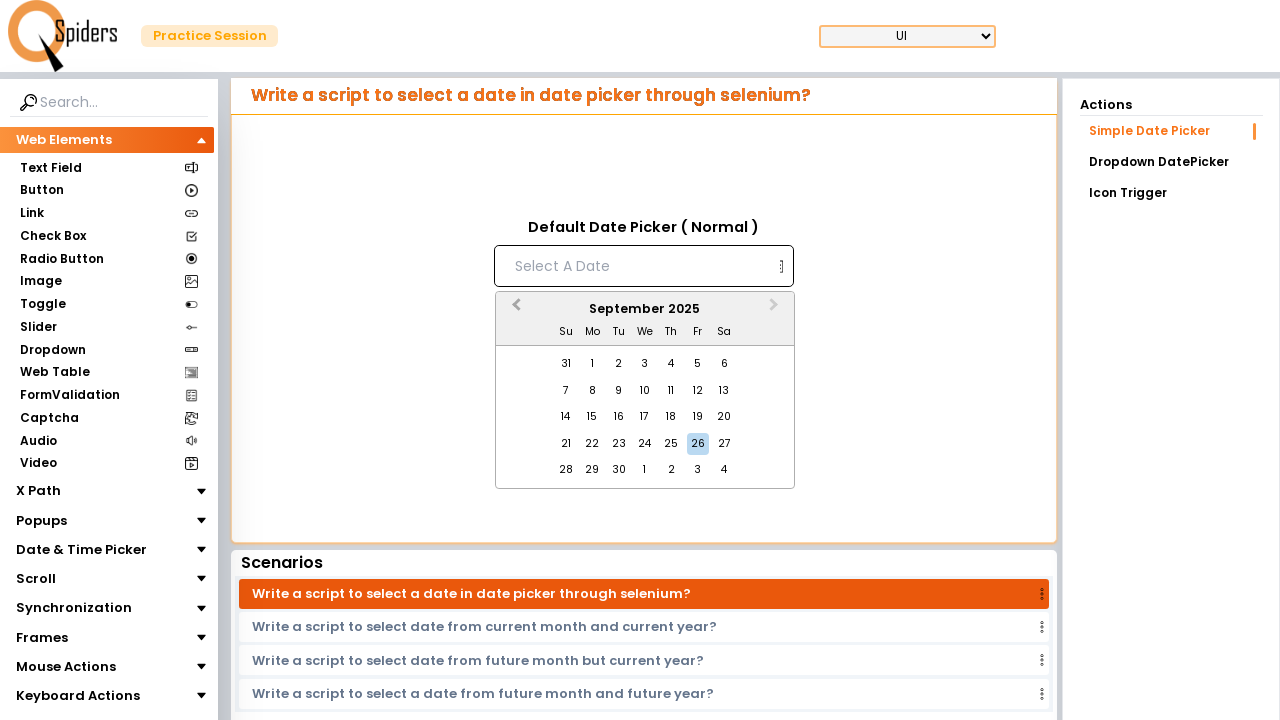

Waited for calendar month to update
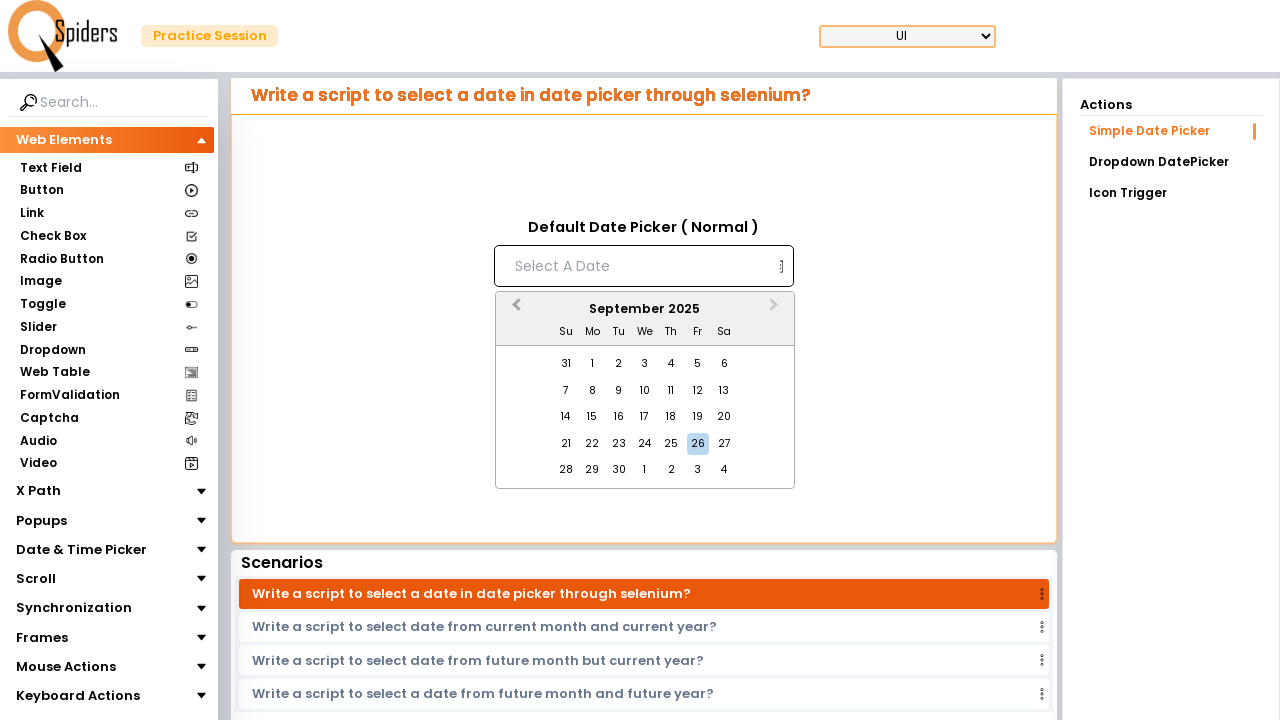

Navigated calendar to September 2025 at (514, 310) on button[aria-label='Previous Month']
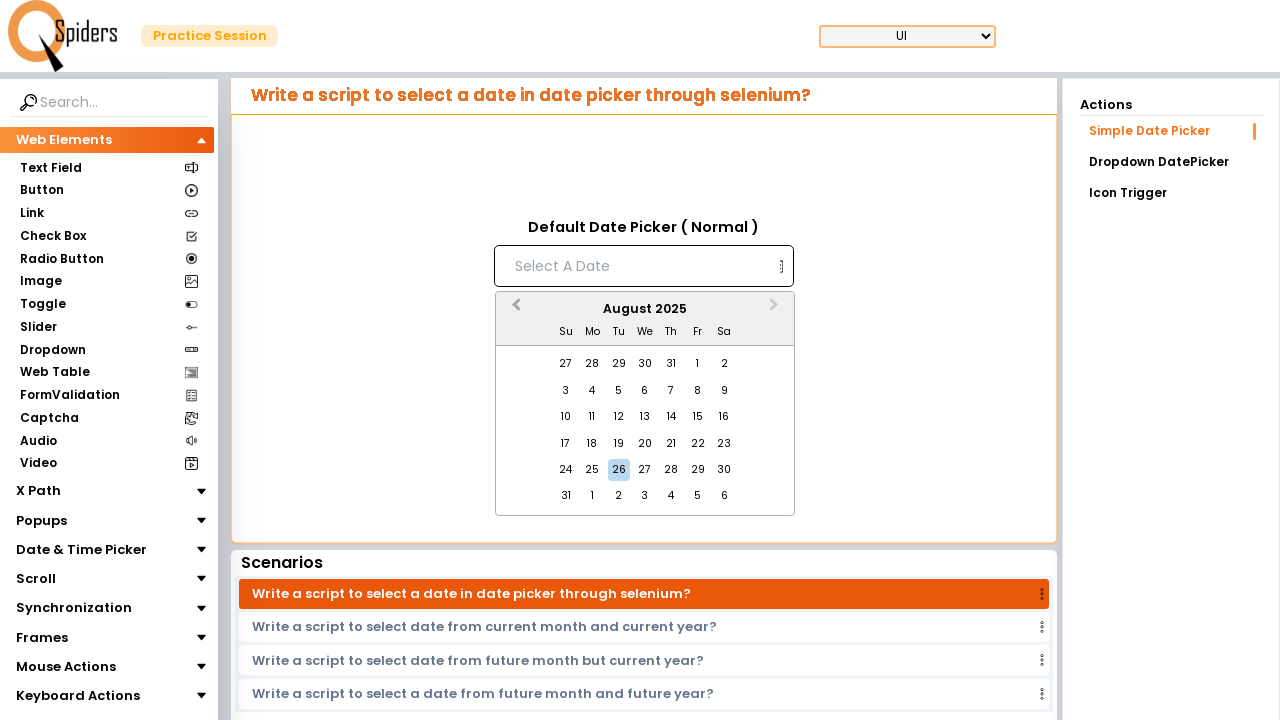

Waited for calendar month to update
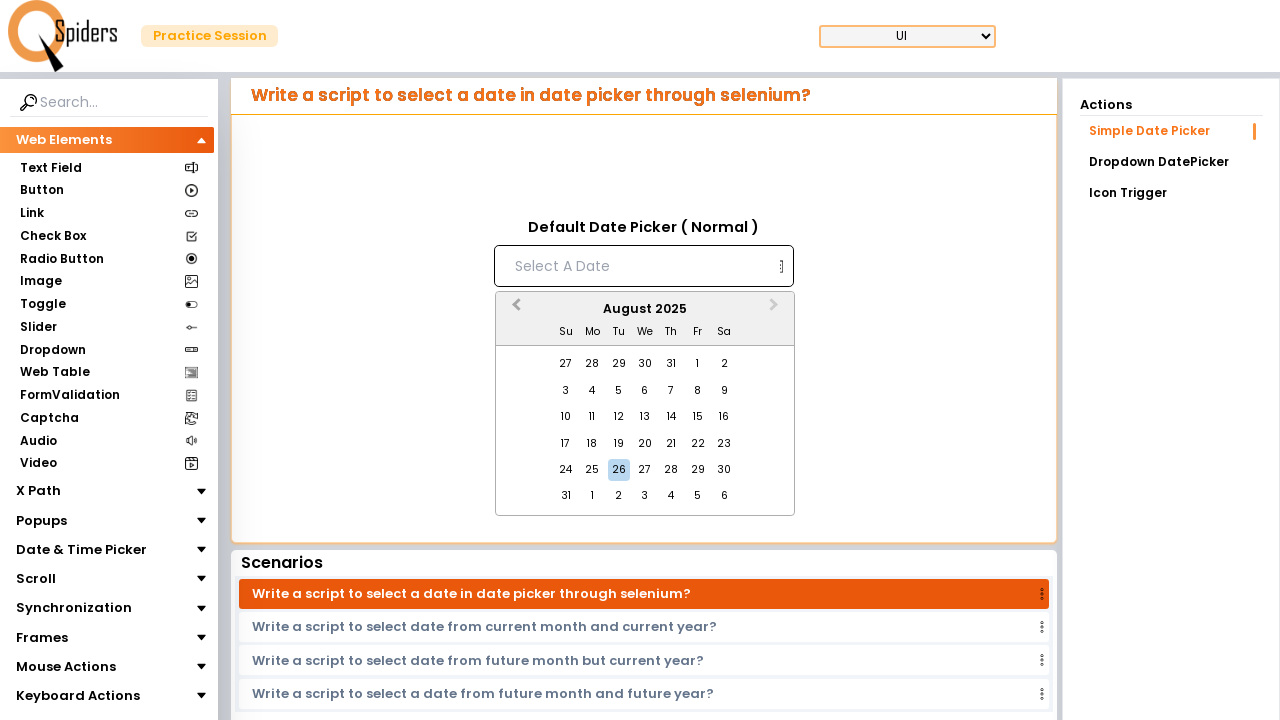

Navigated calendar to August 2025 at (514, 310) on button[aria-label='Previous Month']
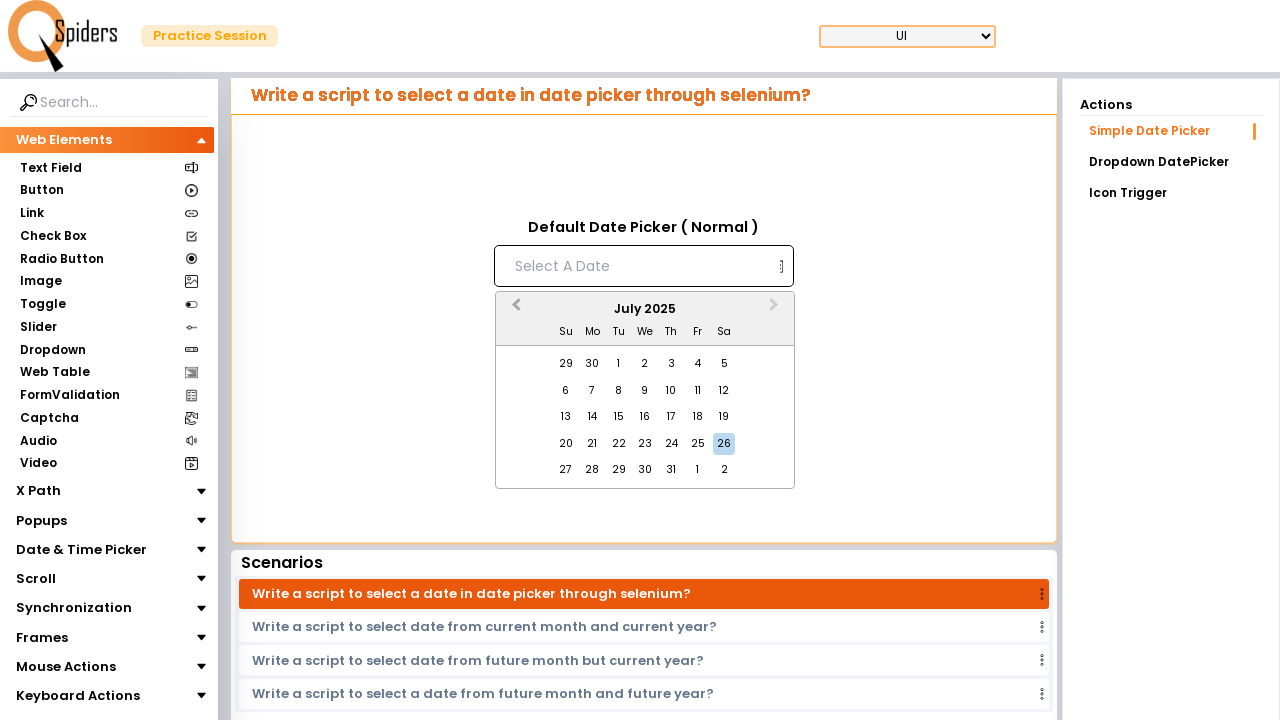

Waited for calendar month to update
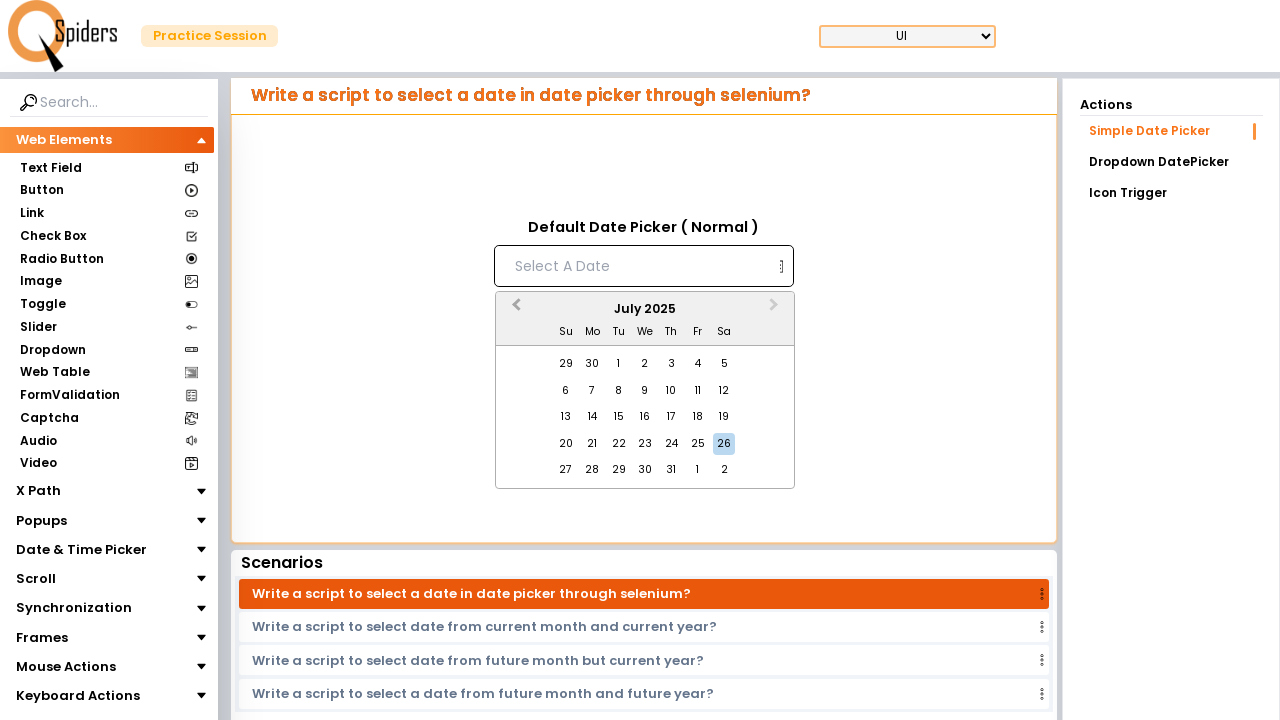

Navigated calendar to July 2025 at (514, 310) on button[aria-label='Previous Month']
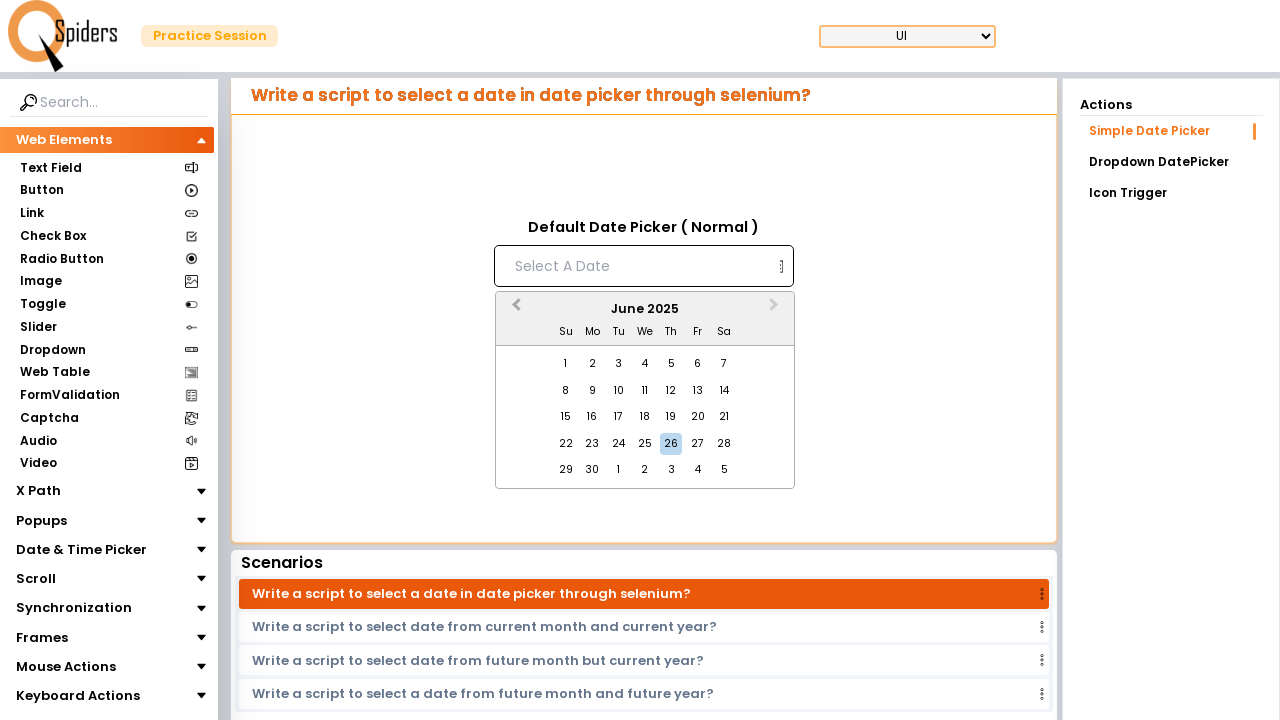

Waited for calendar month to update
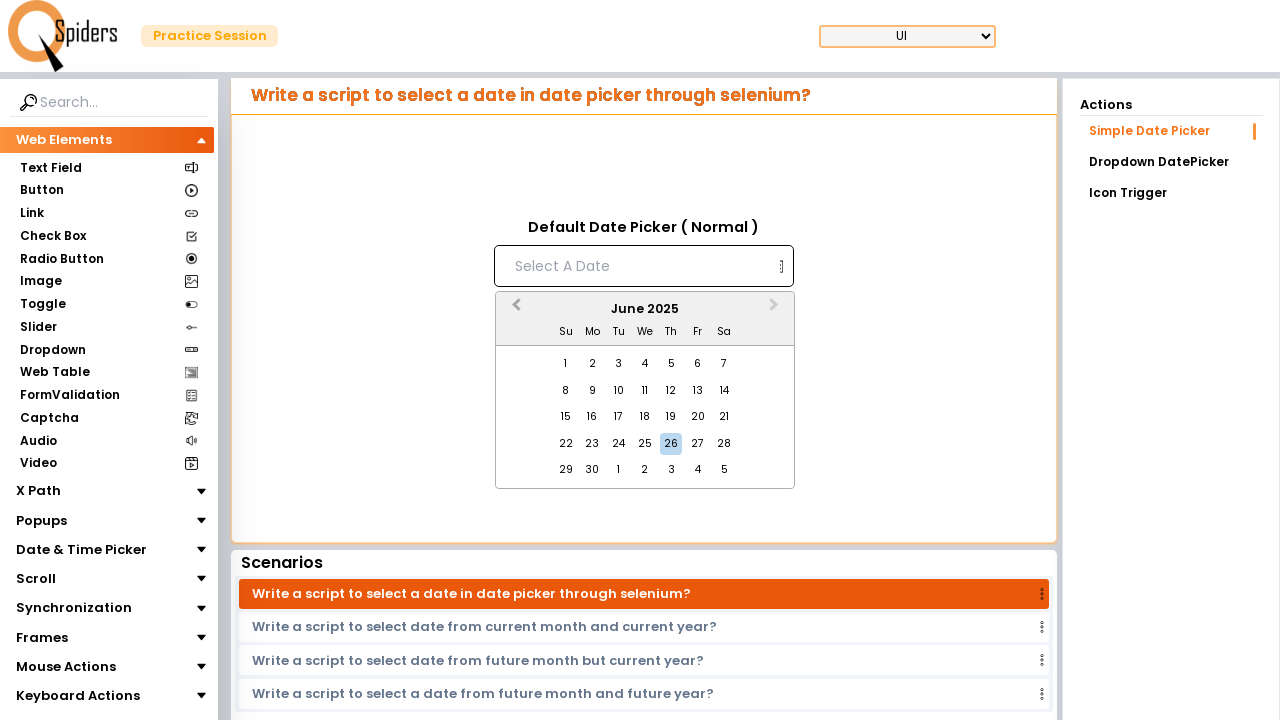

Navigated calendar to June 2025 at (514, 310) on button[aria-label='Previous Month']
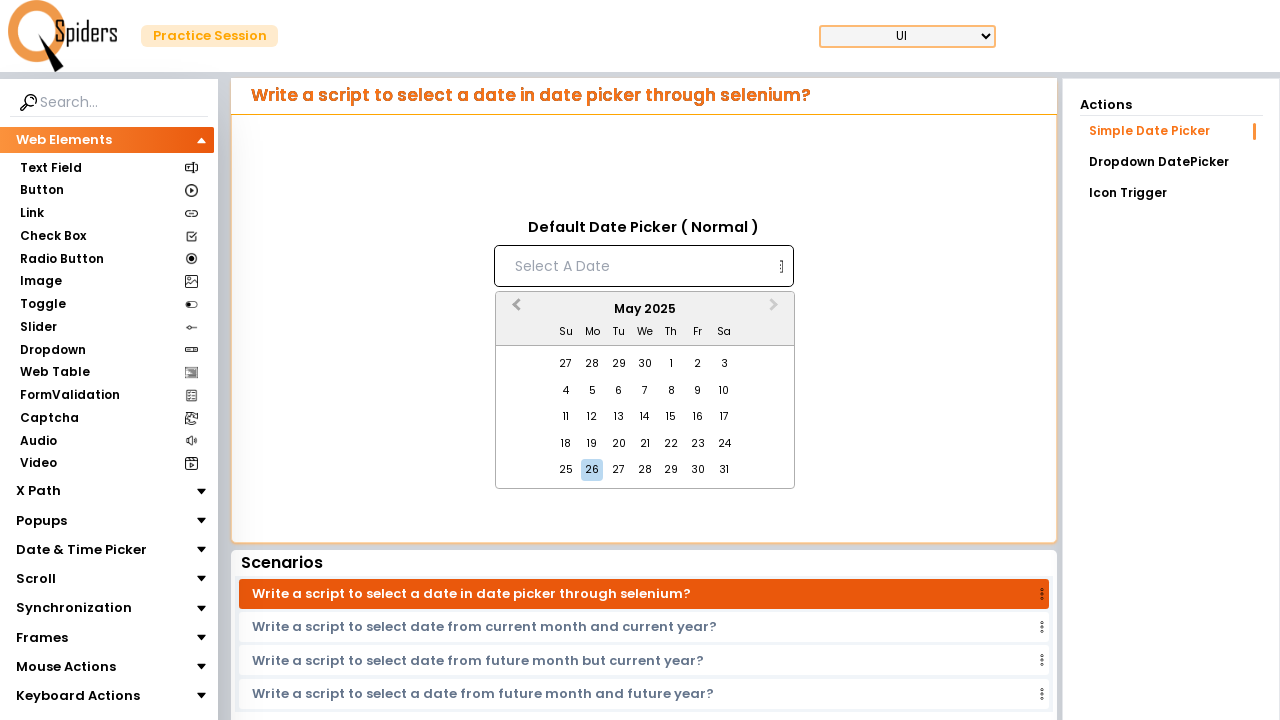

Waited for calendar month to update
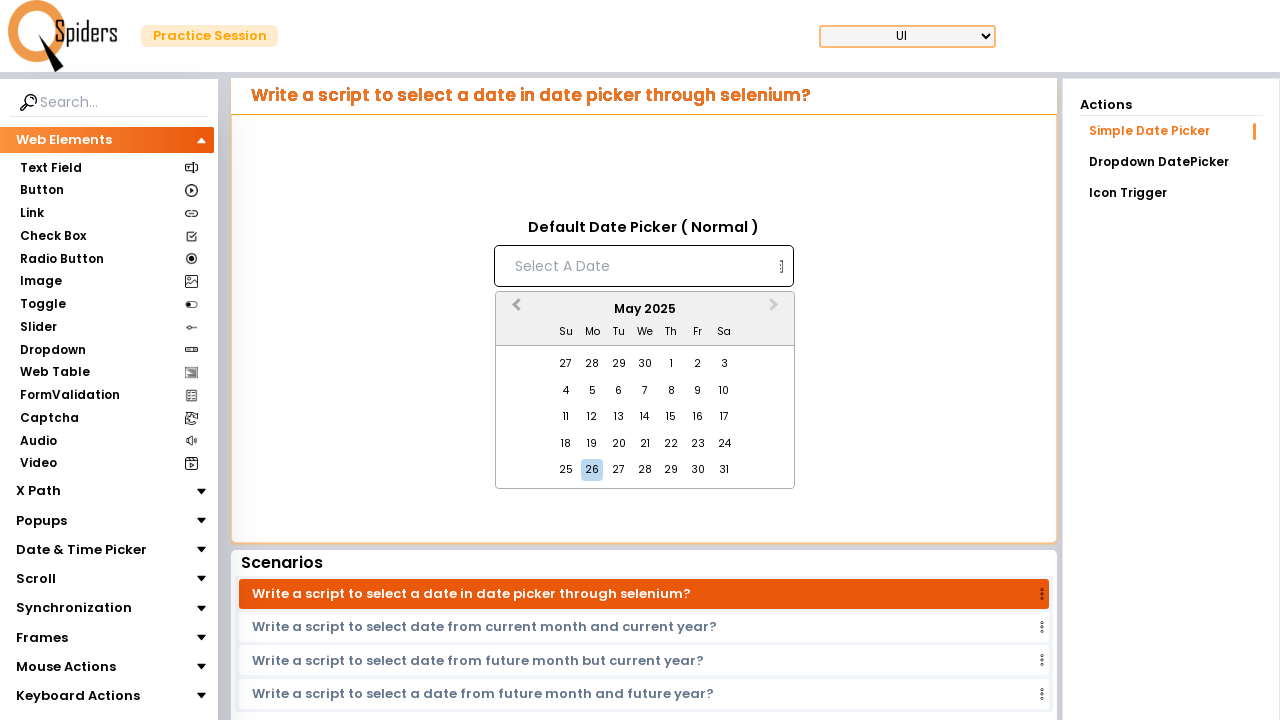

Navigated calendar to May 2025 at (514, 310) on button[aria-label='Previous Month']
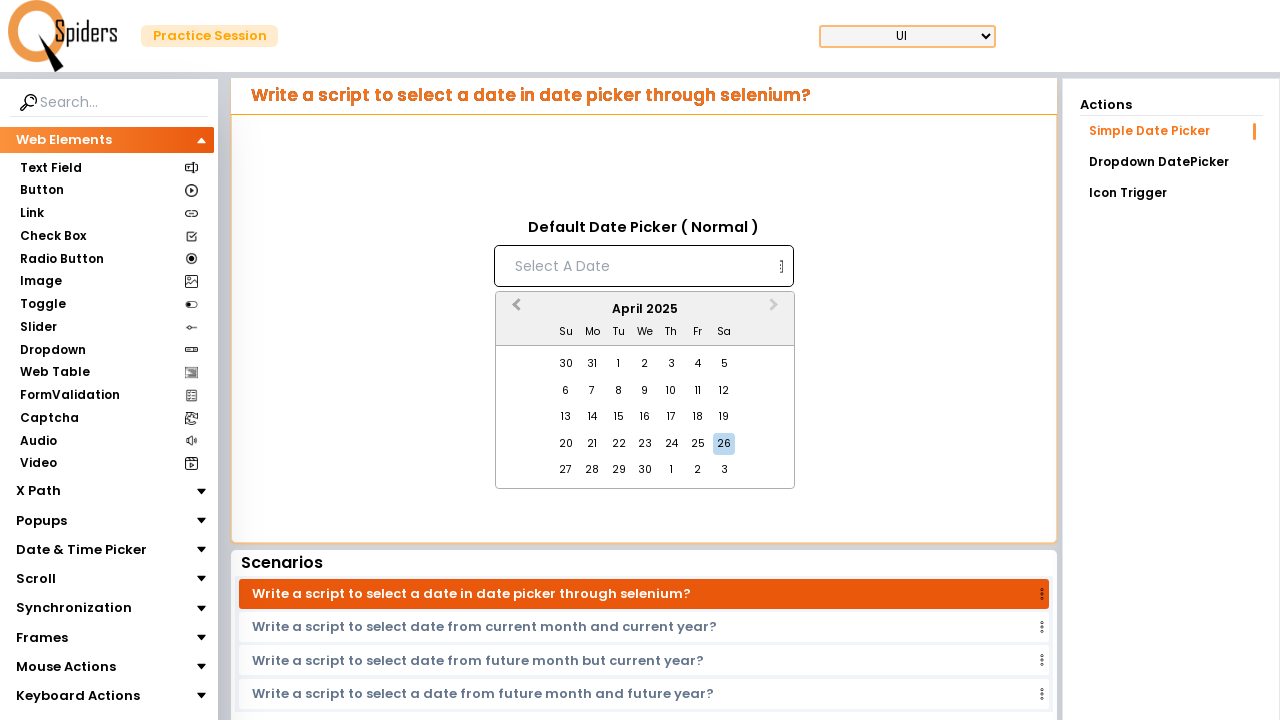

Waited for calendar month to update
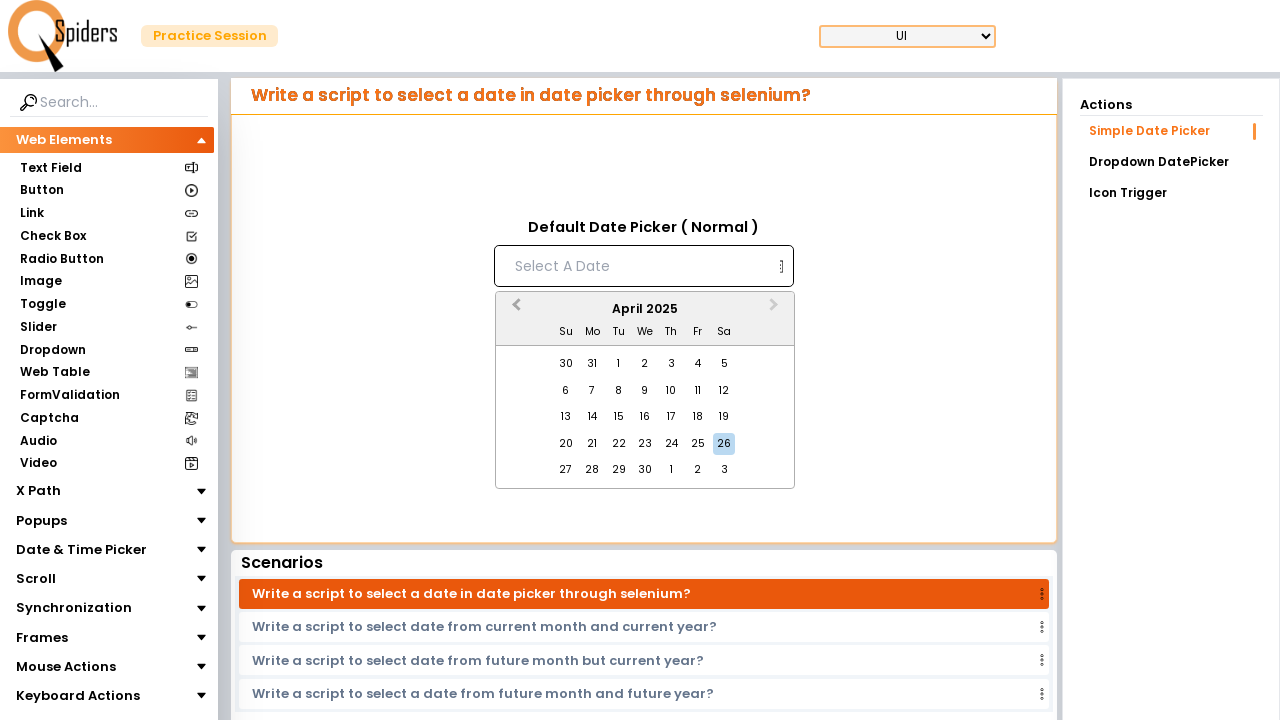

Navigated calendar to April 2025 at (514, 310) on button[aria-label='Previous Month']
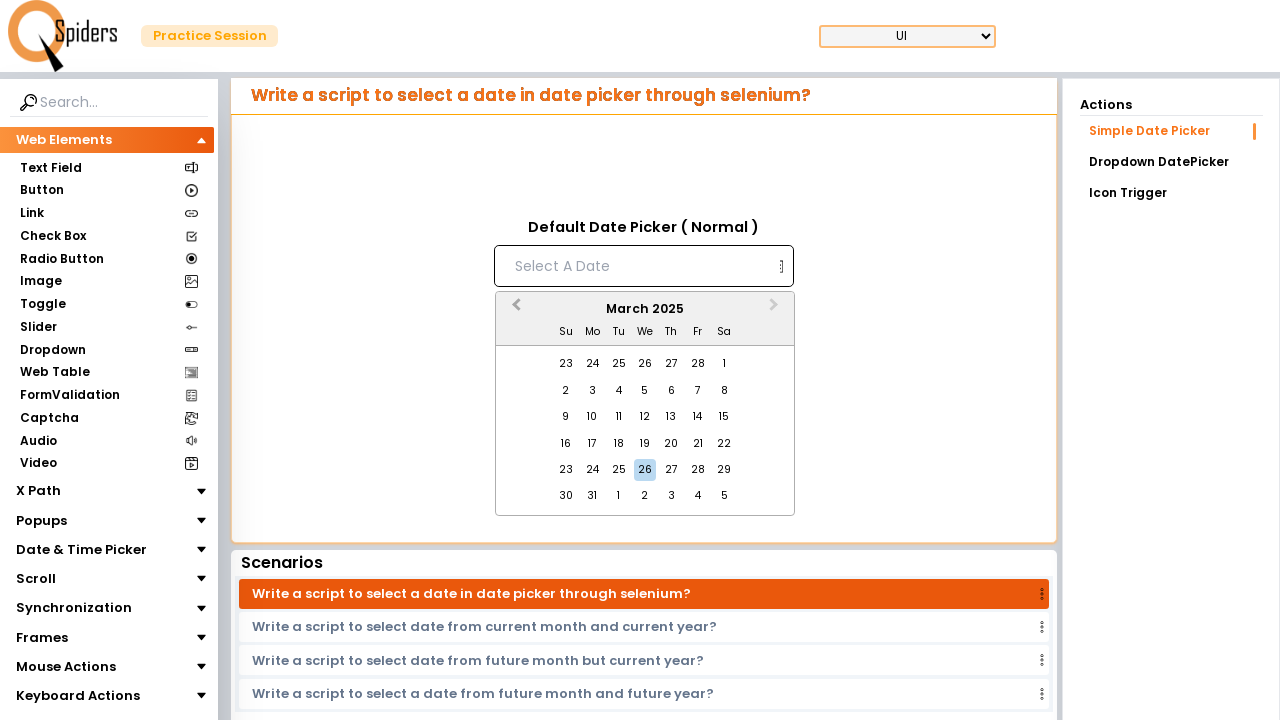

Waited for calendar month to update
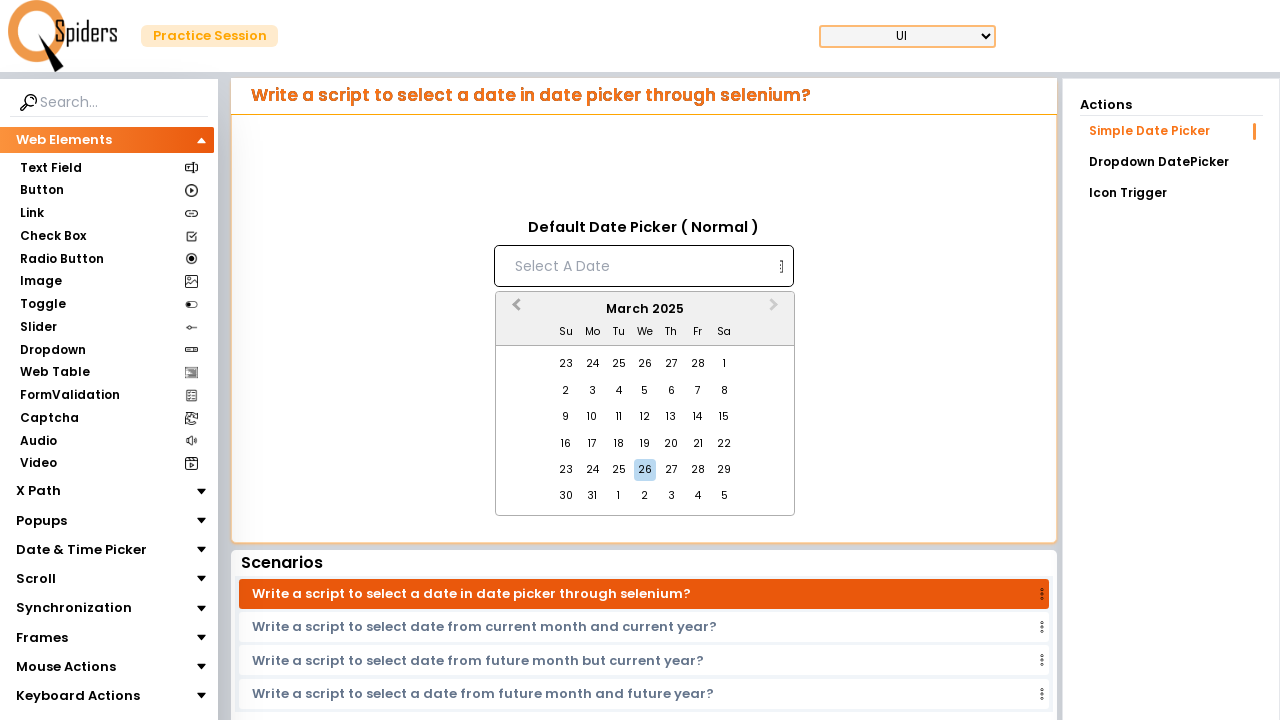

Navigated calendar to March 2025 at (514, 310) on button[aria-label='Previous Month']
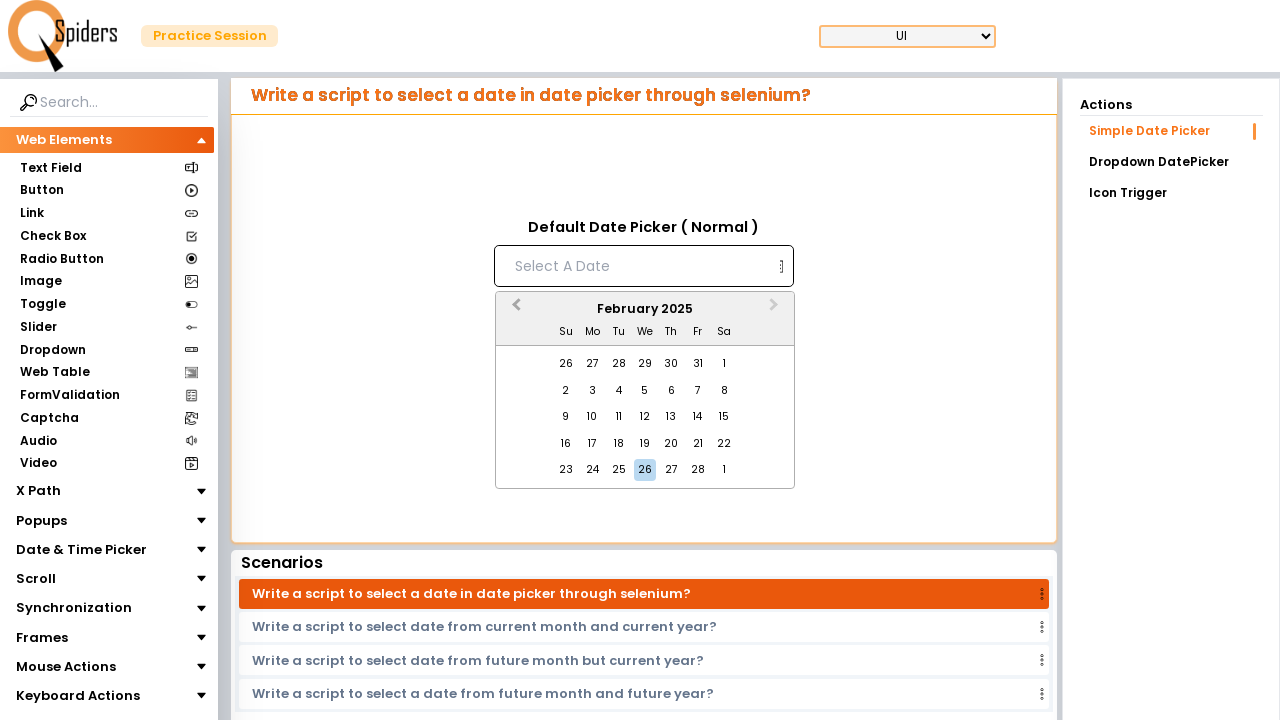

Waited for calendar month to update
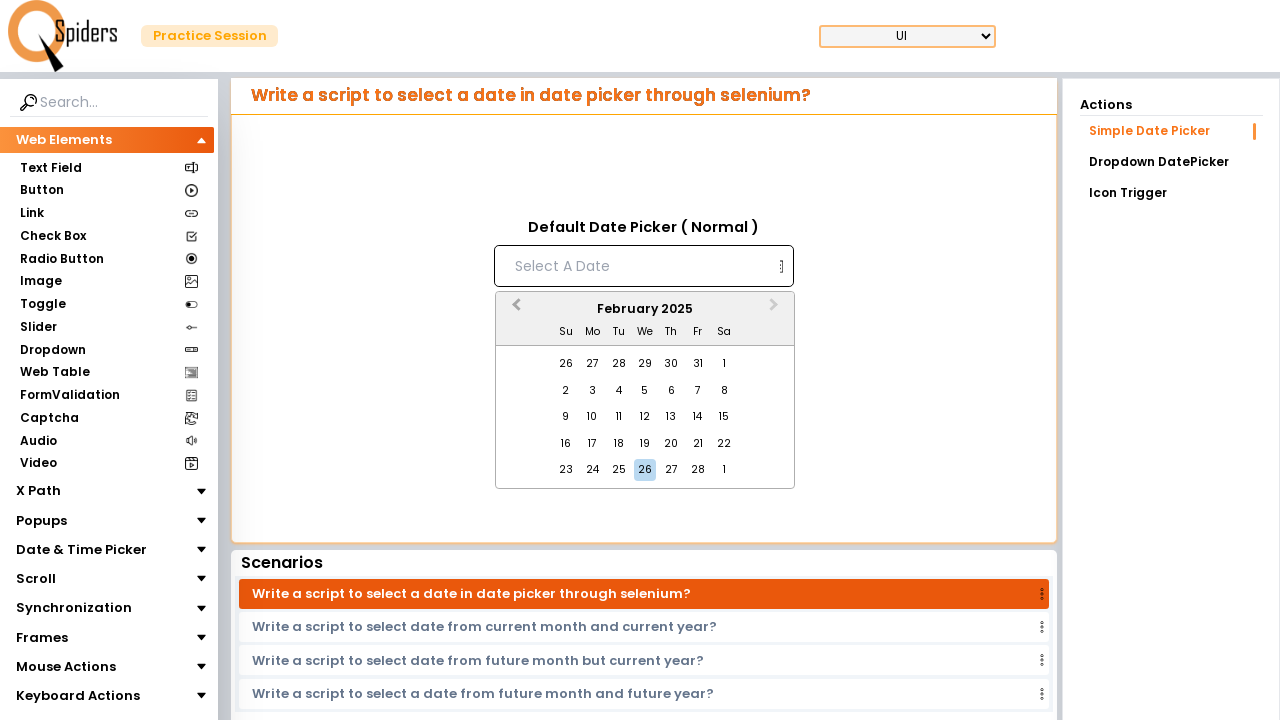

Navigated calendar to February 2025 at (514, 310) on button[aria-label='Previous Month']
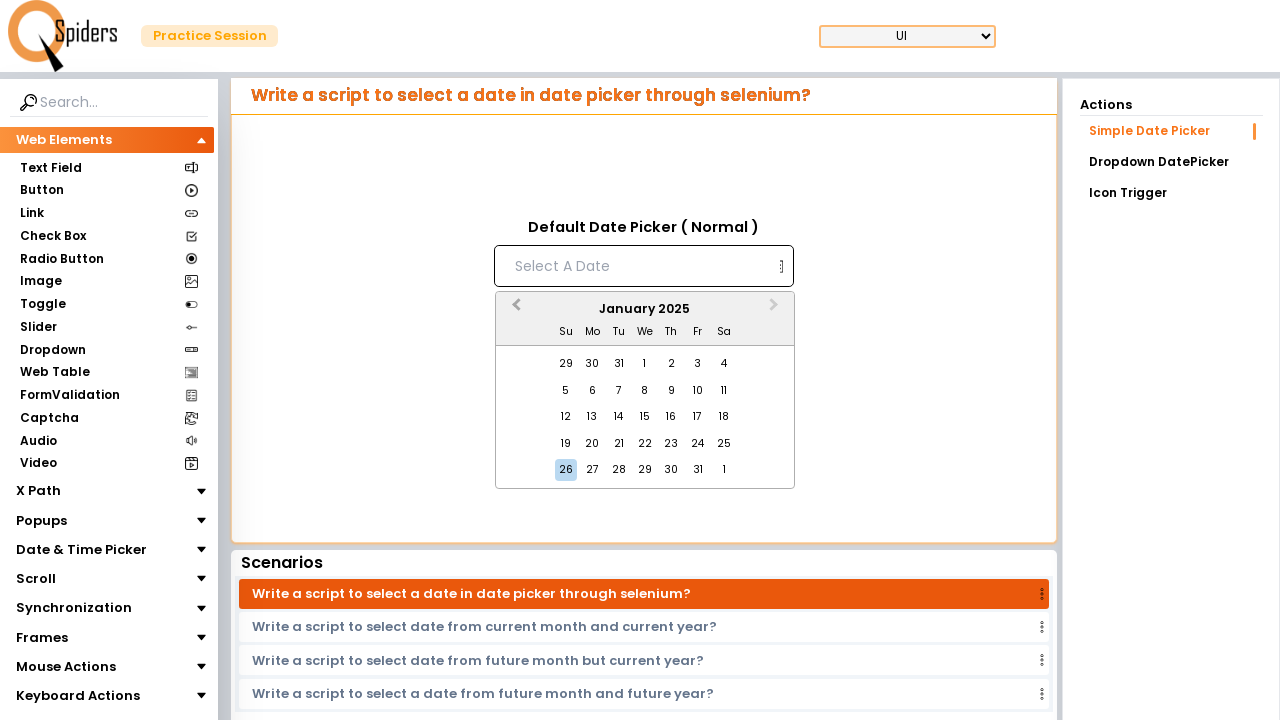

Waited for calendar month to update
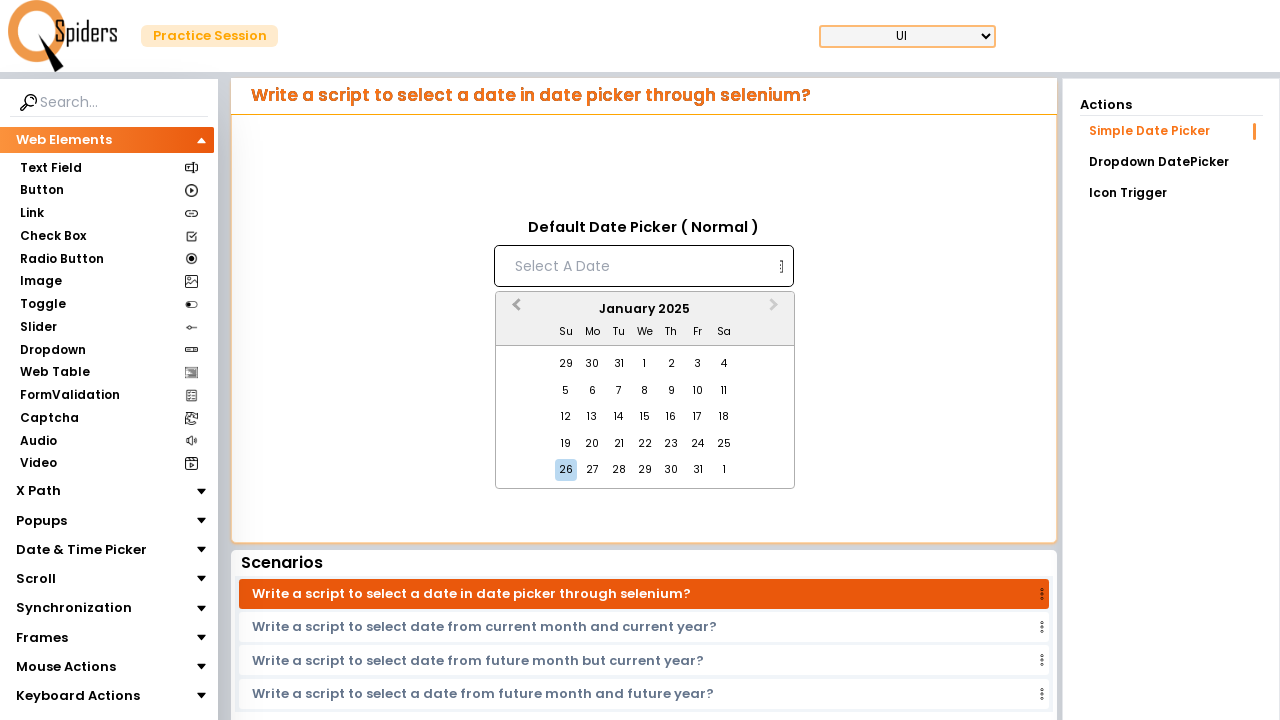

Navigated calendar to January 2025 at (514, 310) on button[aria-label='Previous Month']
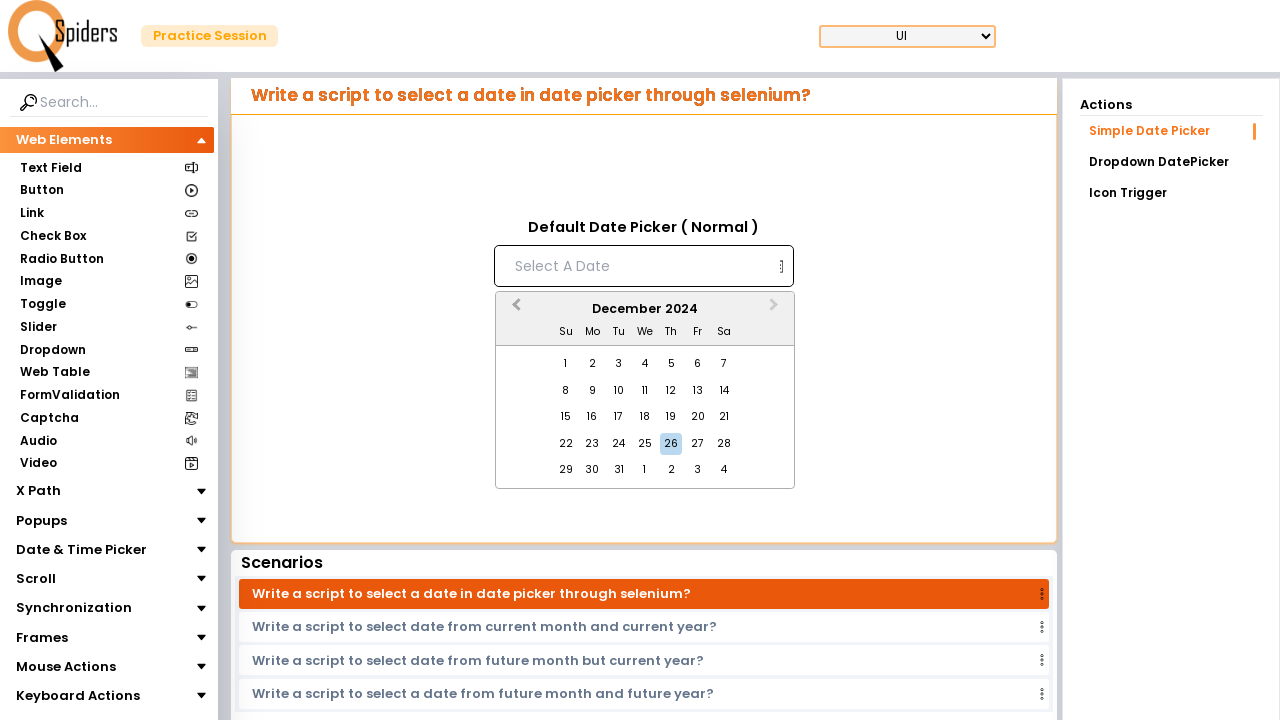

Waited for calendar month to update
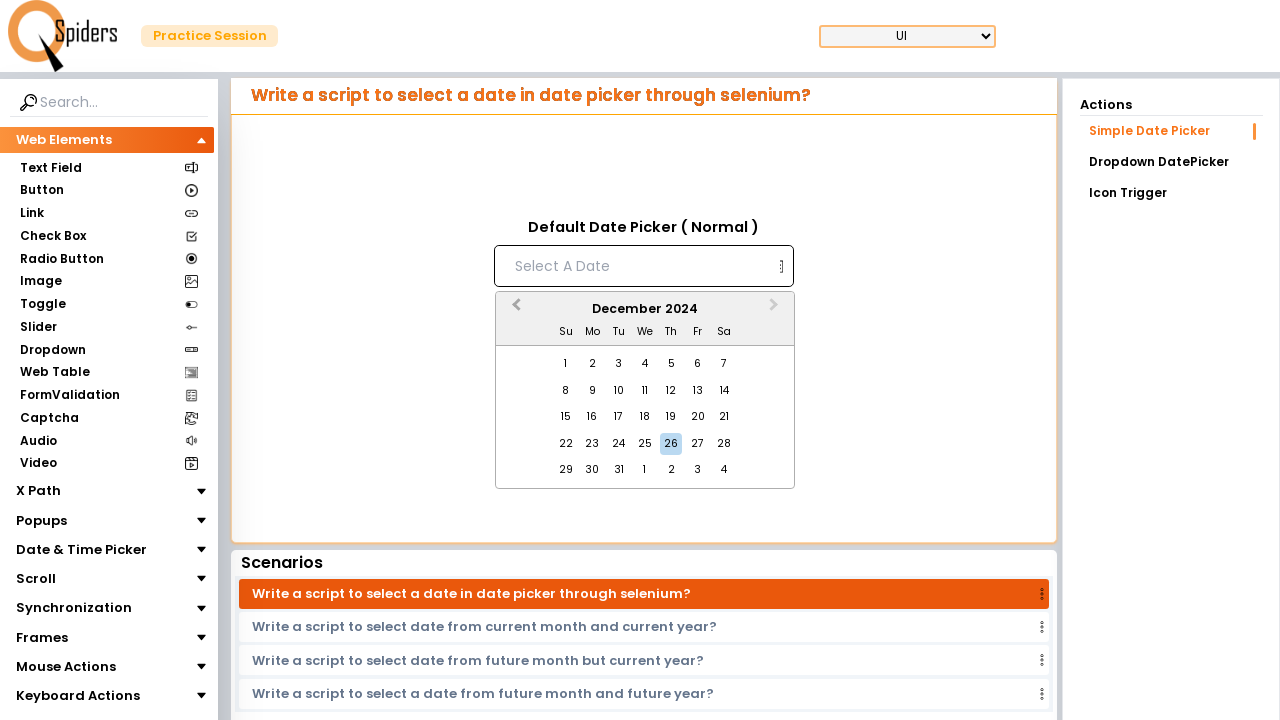

Navigated calendar to December 2024 at (514, 310) on button[aria-label='Previous Month']
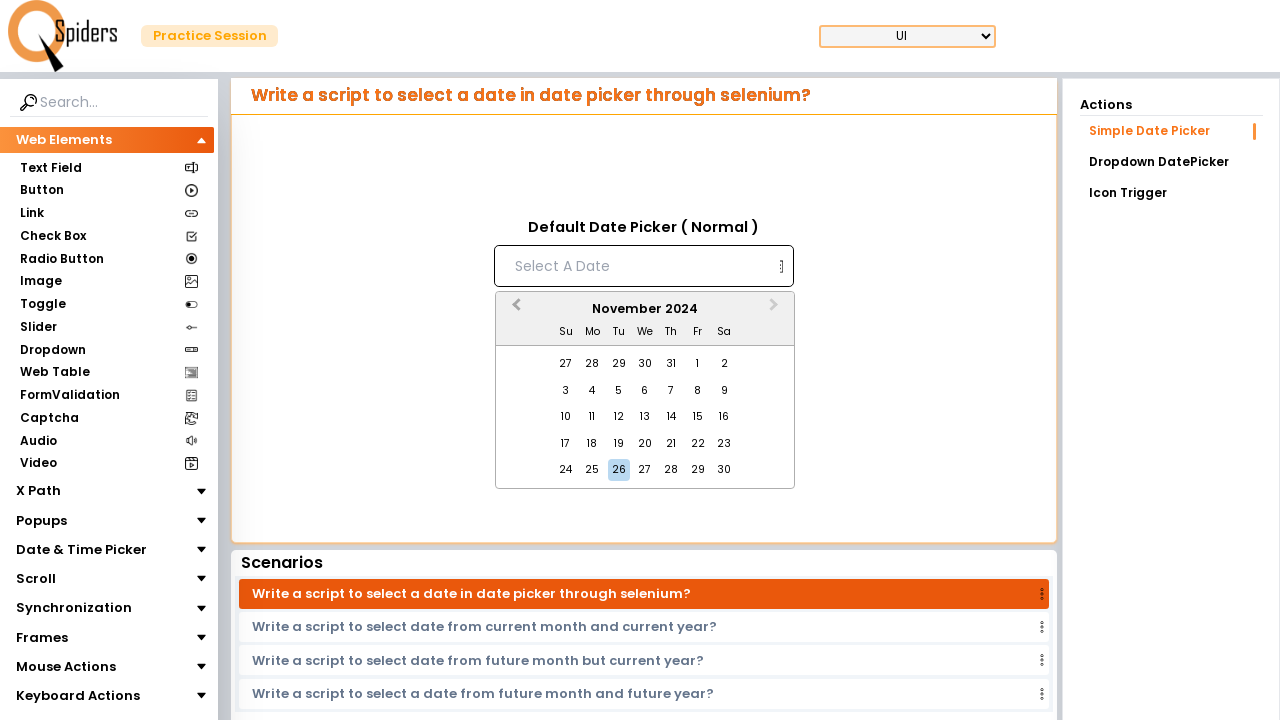

Waited for calendar month to update
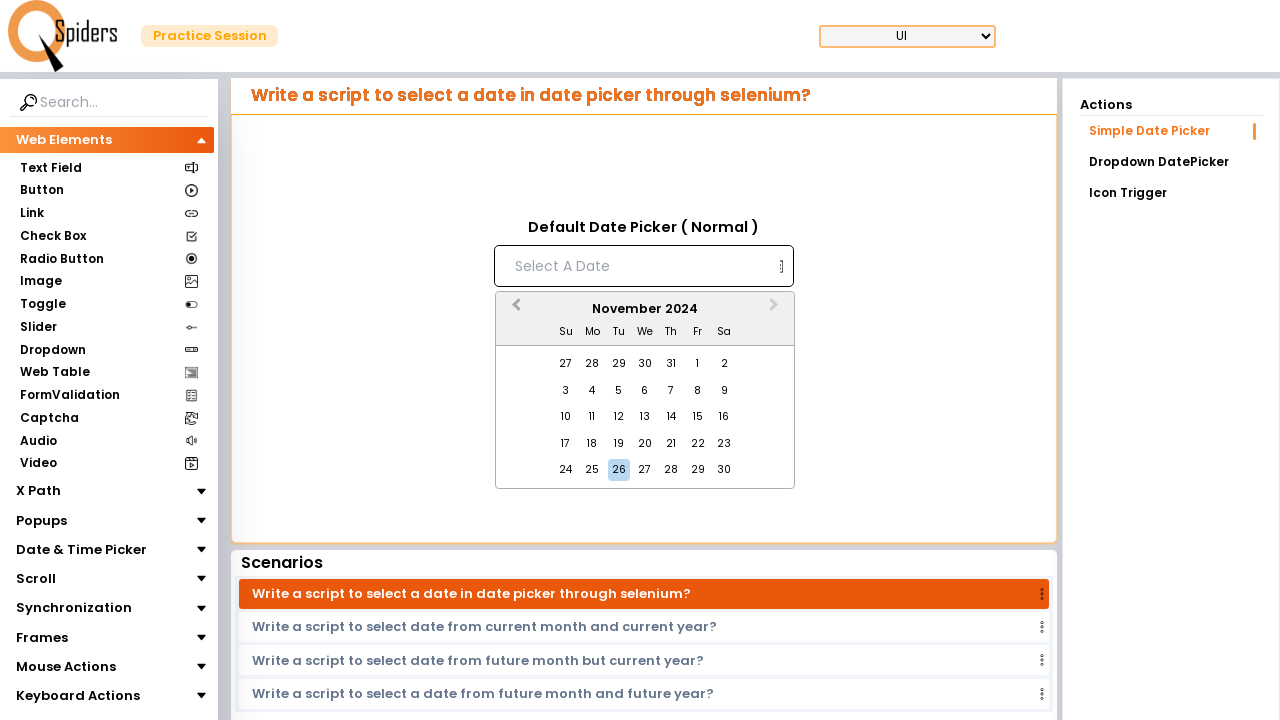

Navigated calendar to November 2024 at (514, 310) on button[aria-label='Previous Month']
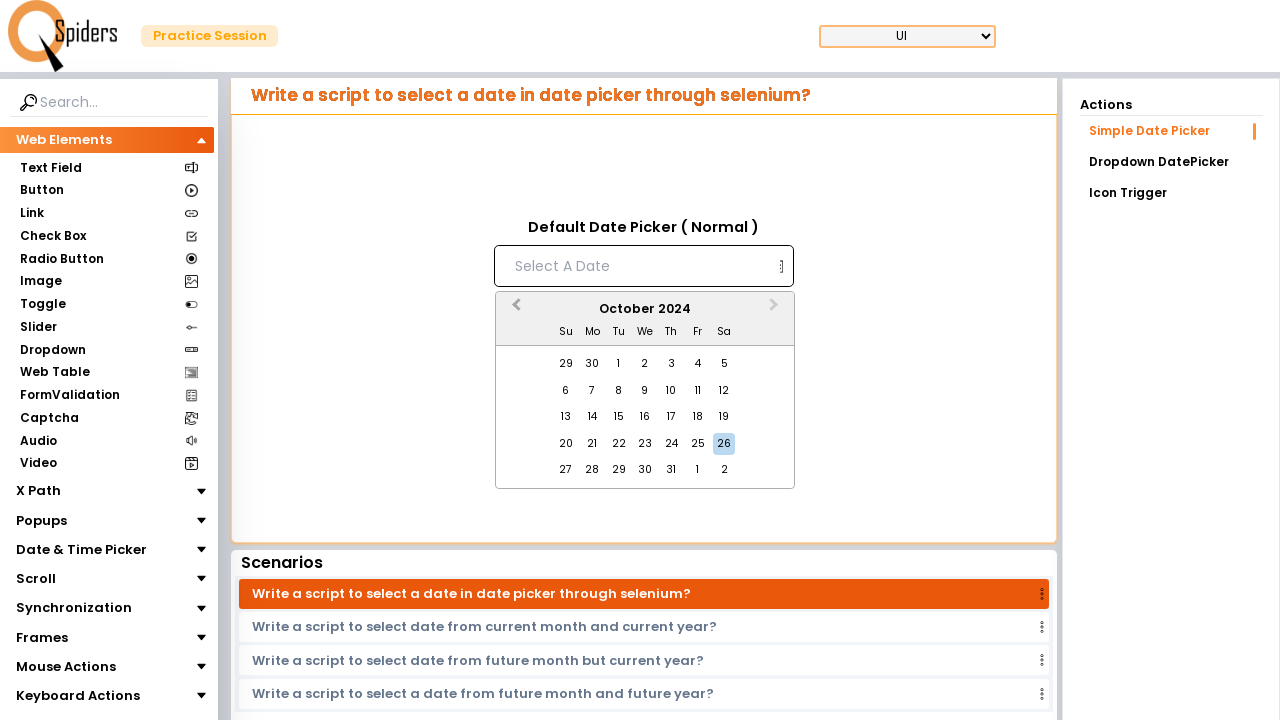

Waited for calendar month to update
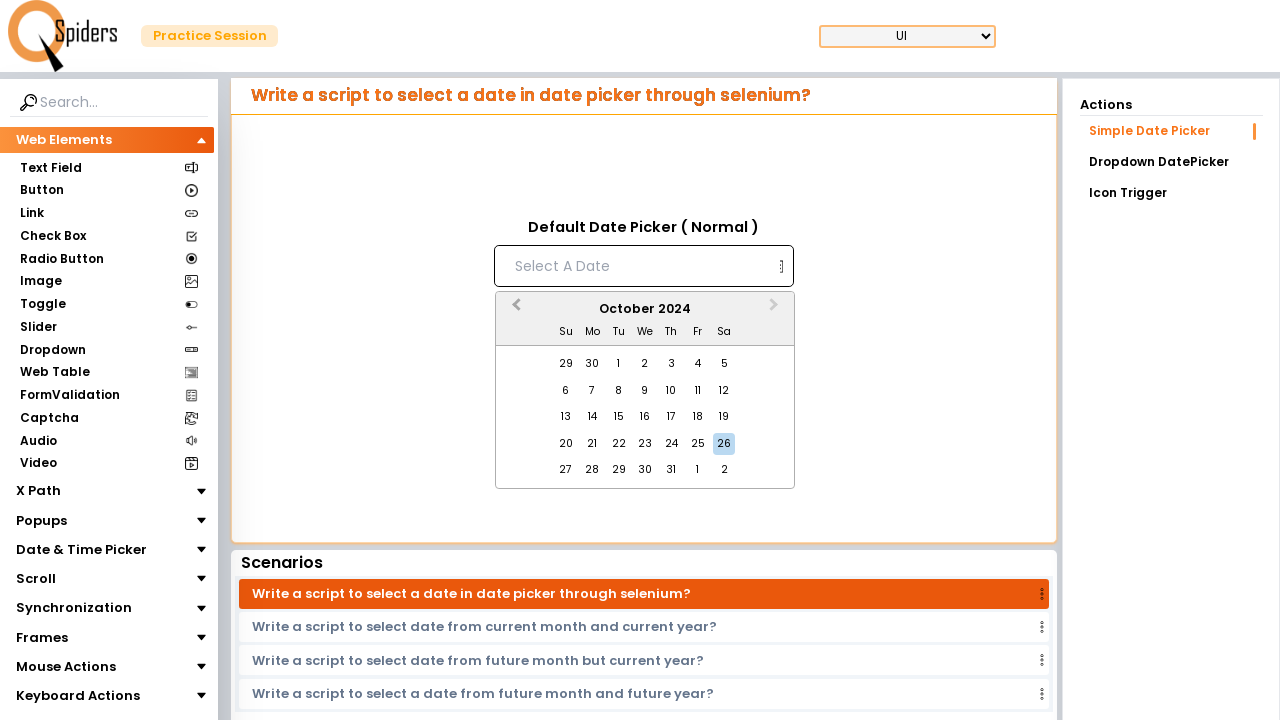

Navigated calendar to October 2024 at (514, 310) on button[aria-label='Previous Month']
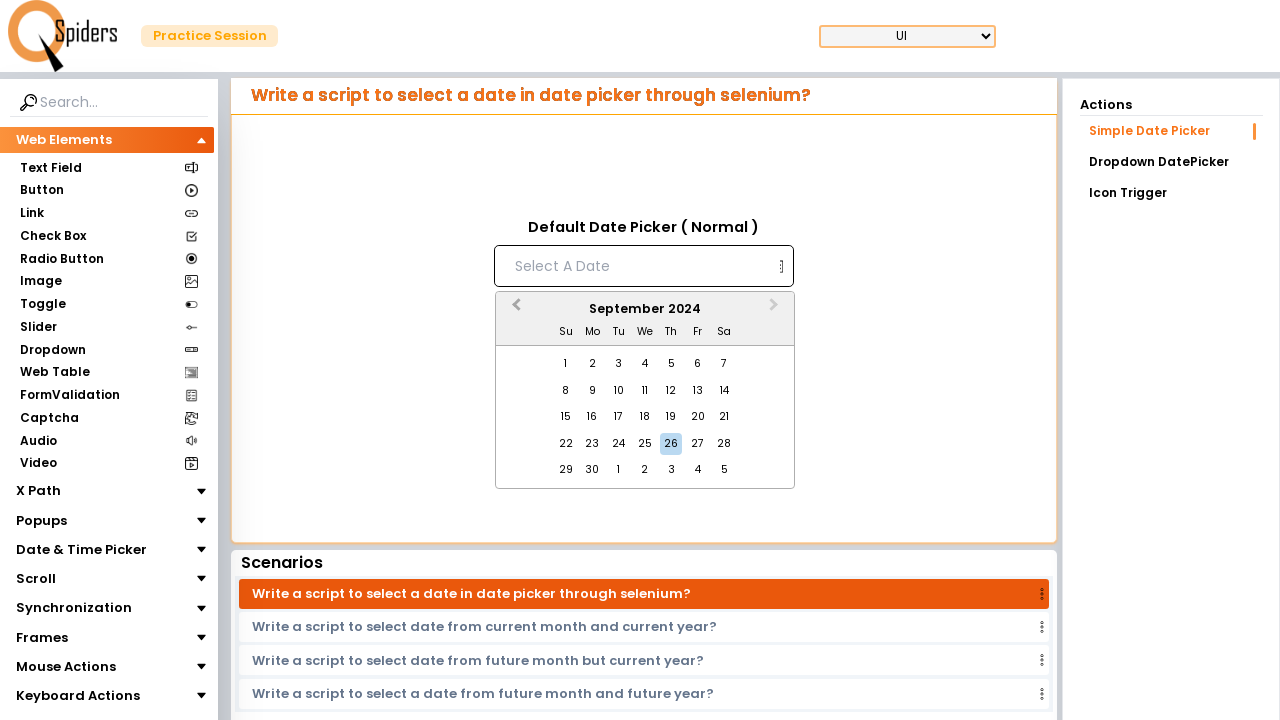

Waited for calendar month to update
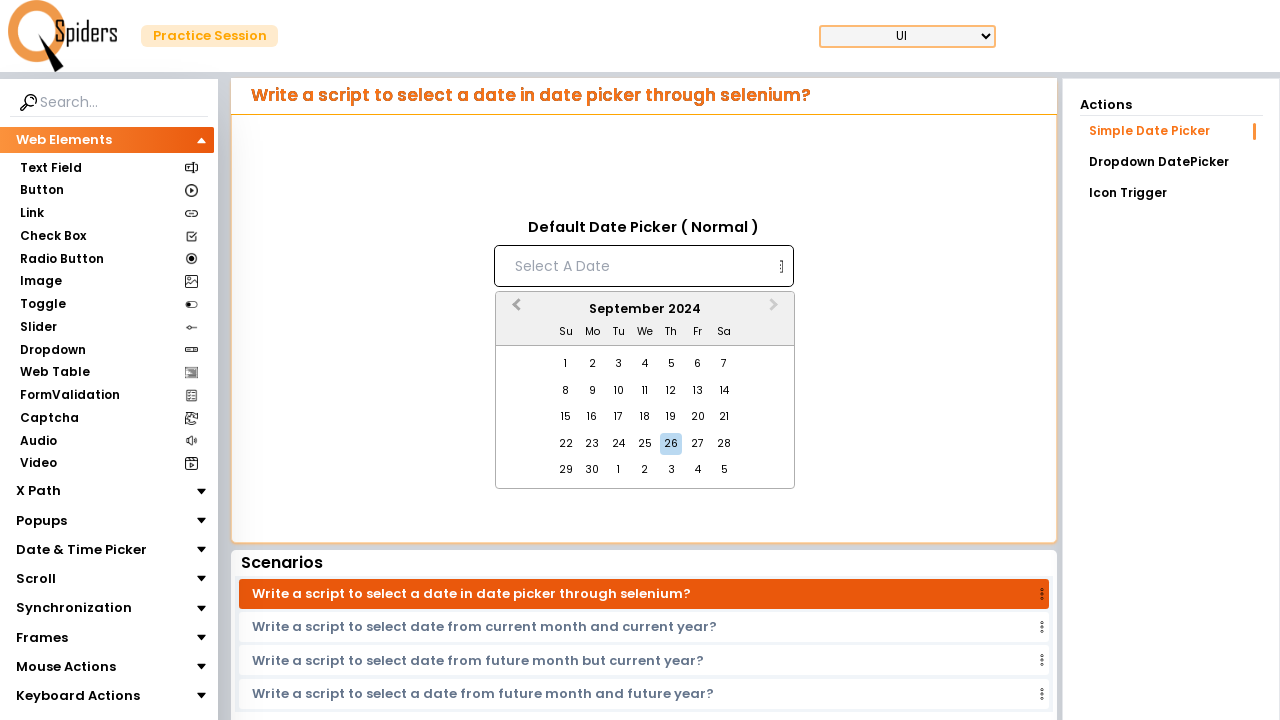

Navigated calendar to September 2024 at (514, 310) on button[aria-label='Previous Month']
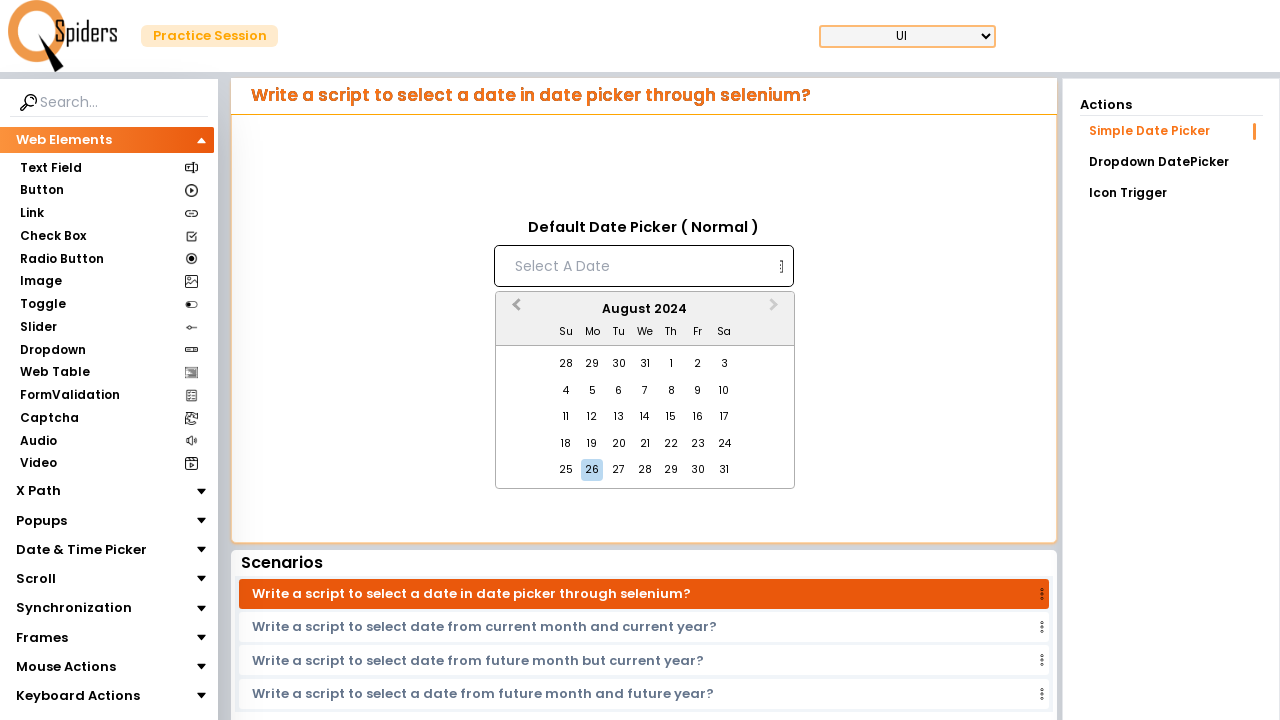

Waited for calendar month to update
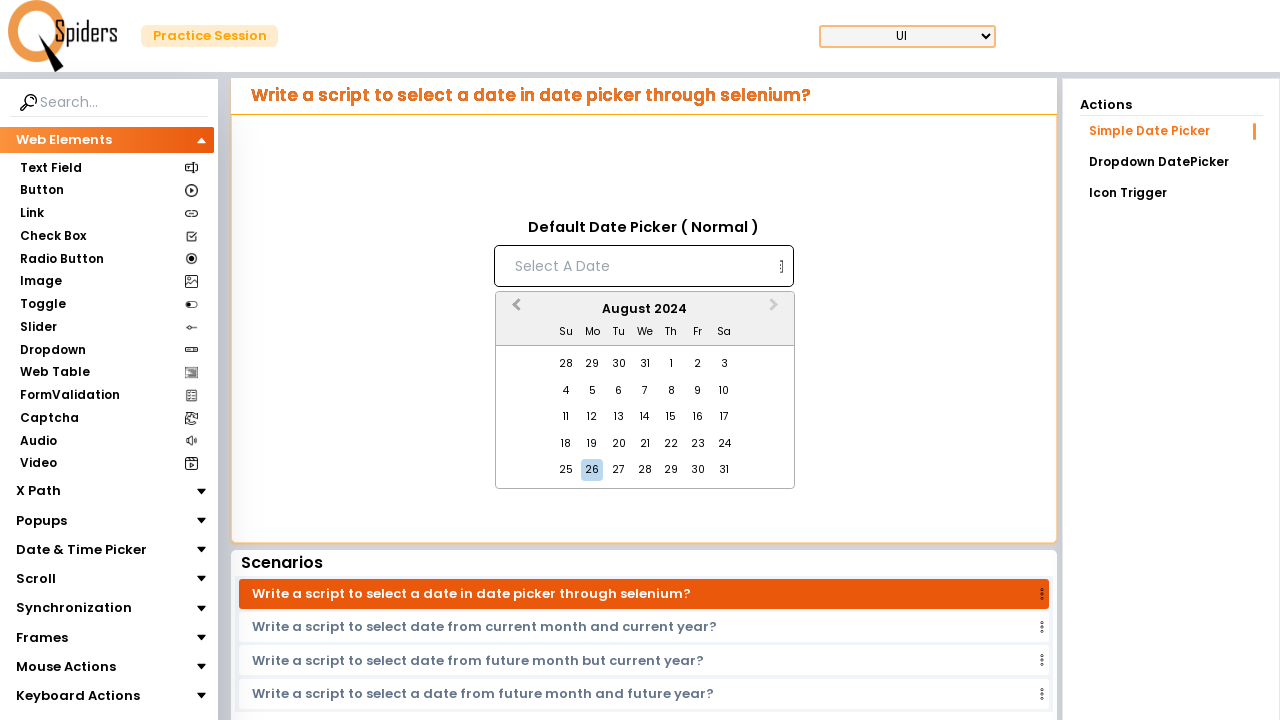

Navigated calendar to August 2024 at (514, 310) on button[aria-label='Previous Month']
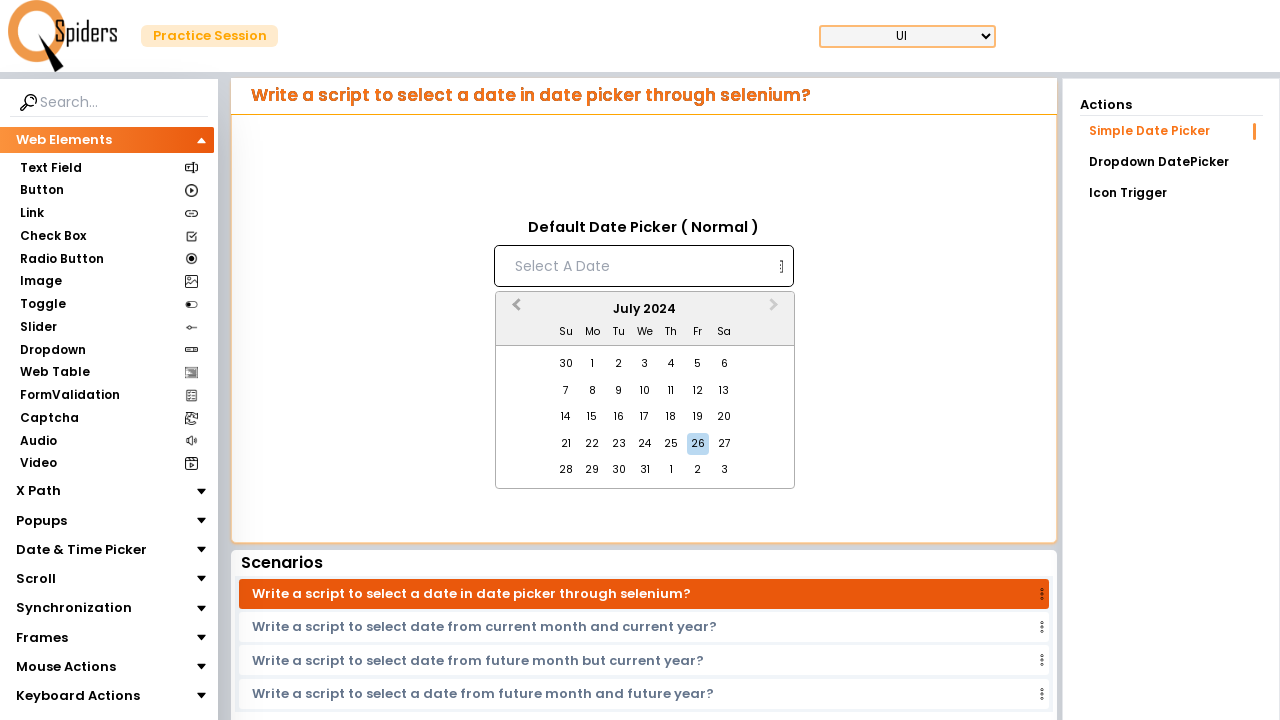

Waited for calendar month to update
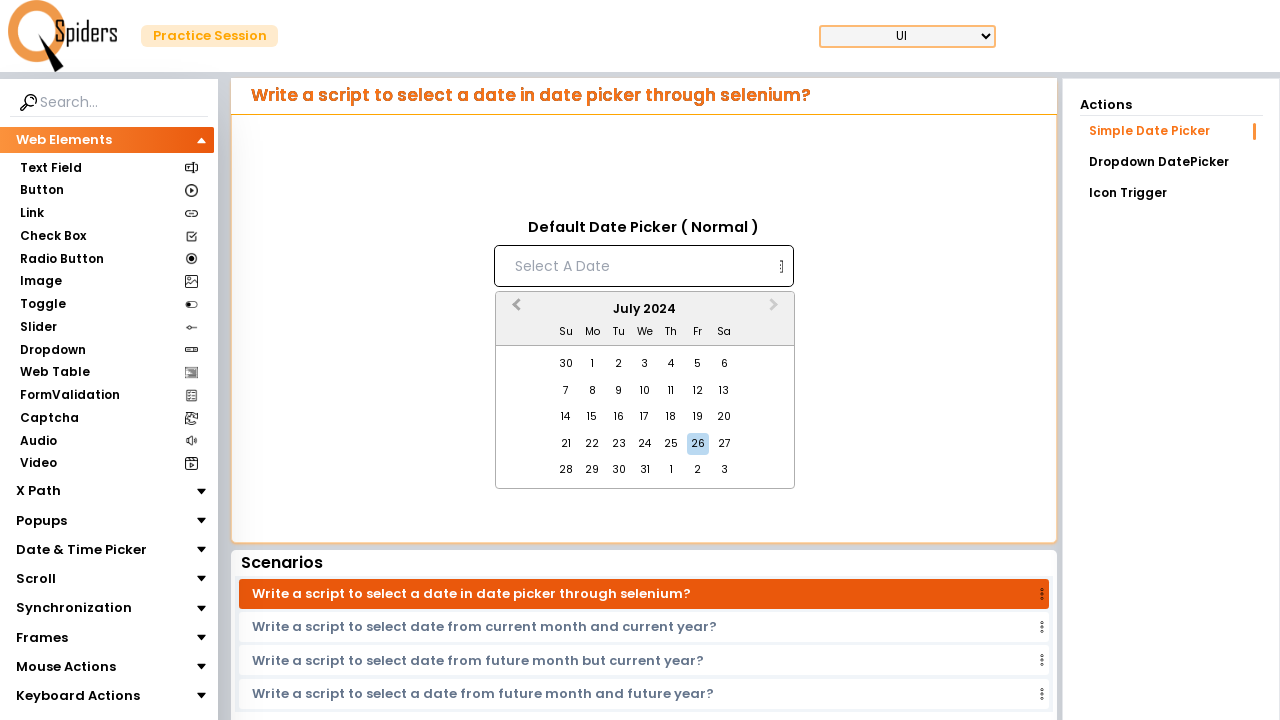

Navigated calendar to July 2024 at (514, 310) on button[aria-label='Previous Month']
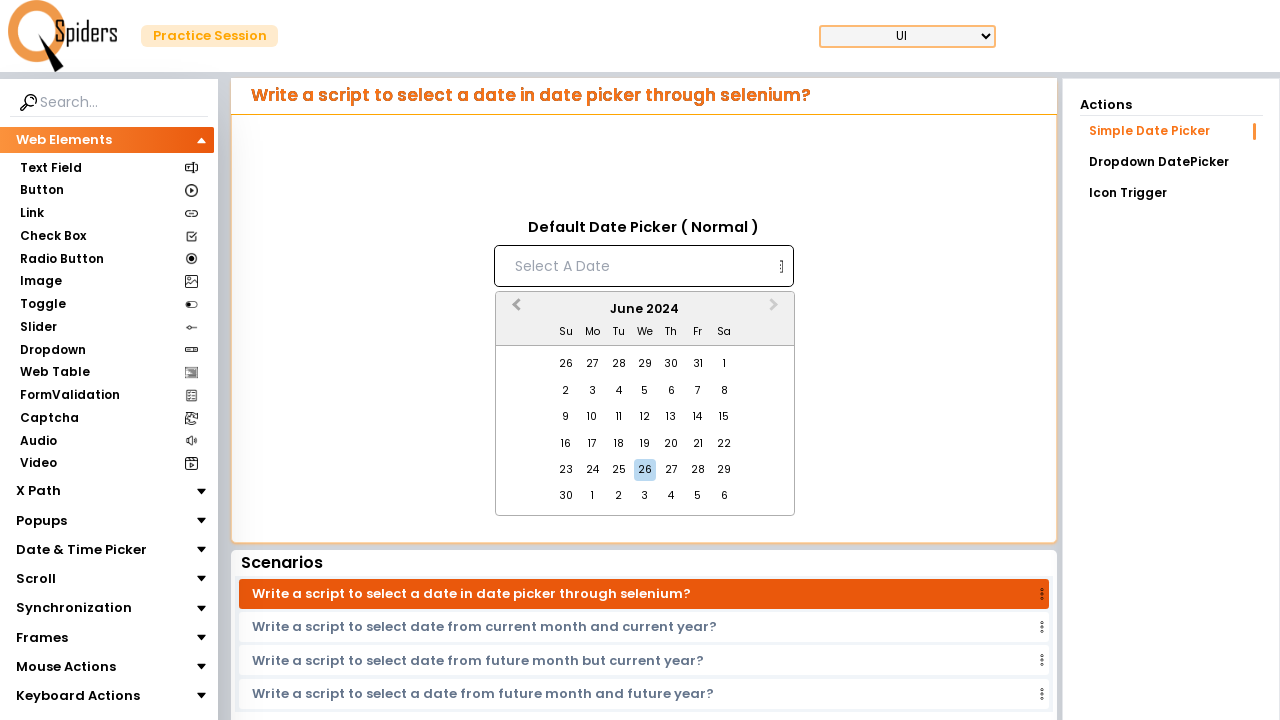

Waited for calendar month to update
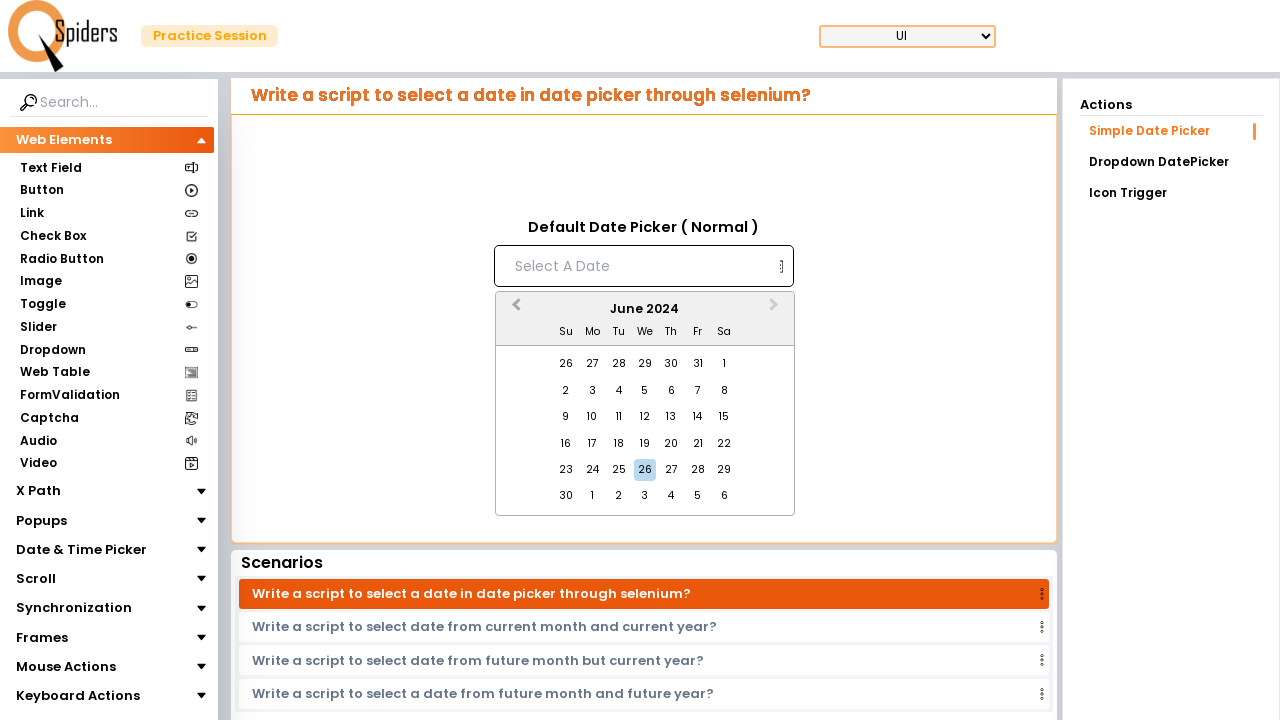

Navigated calendar to June 2024 at (514, 310) on button[aria-label='Previous Month']
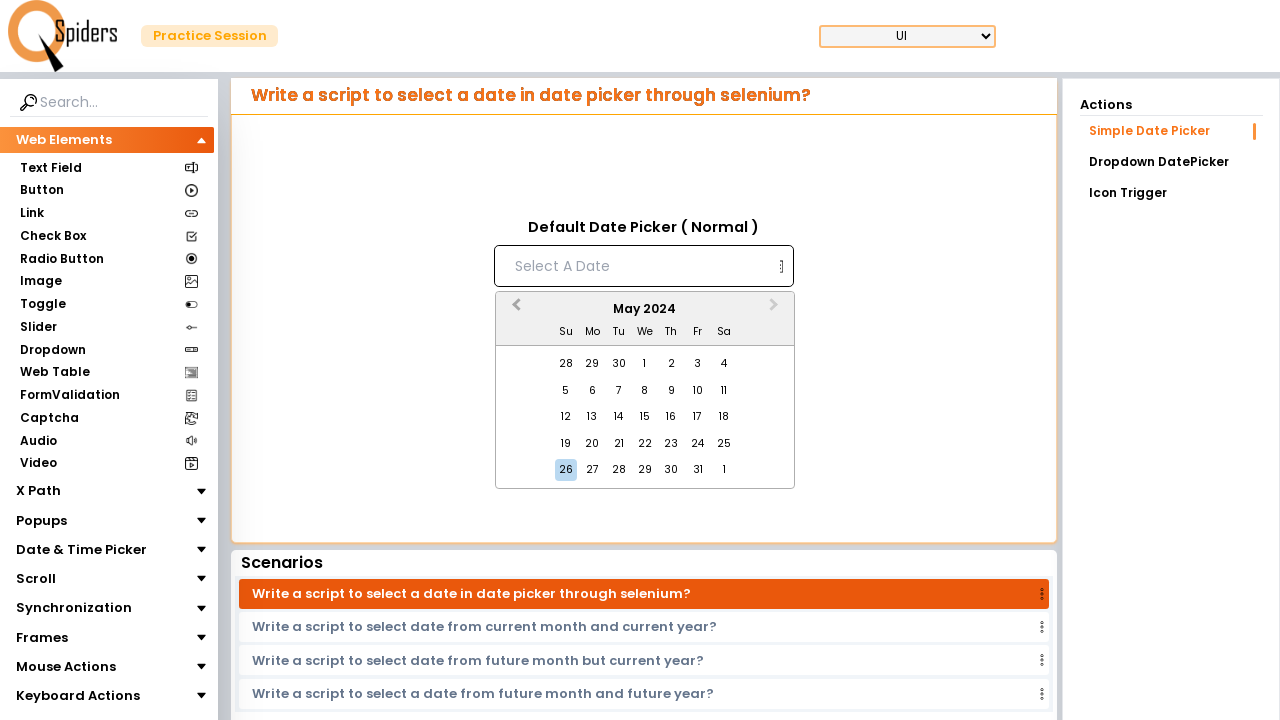

Waited for calendar month to update
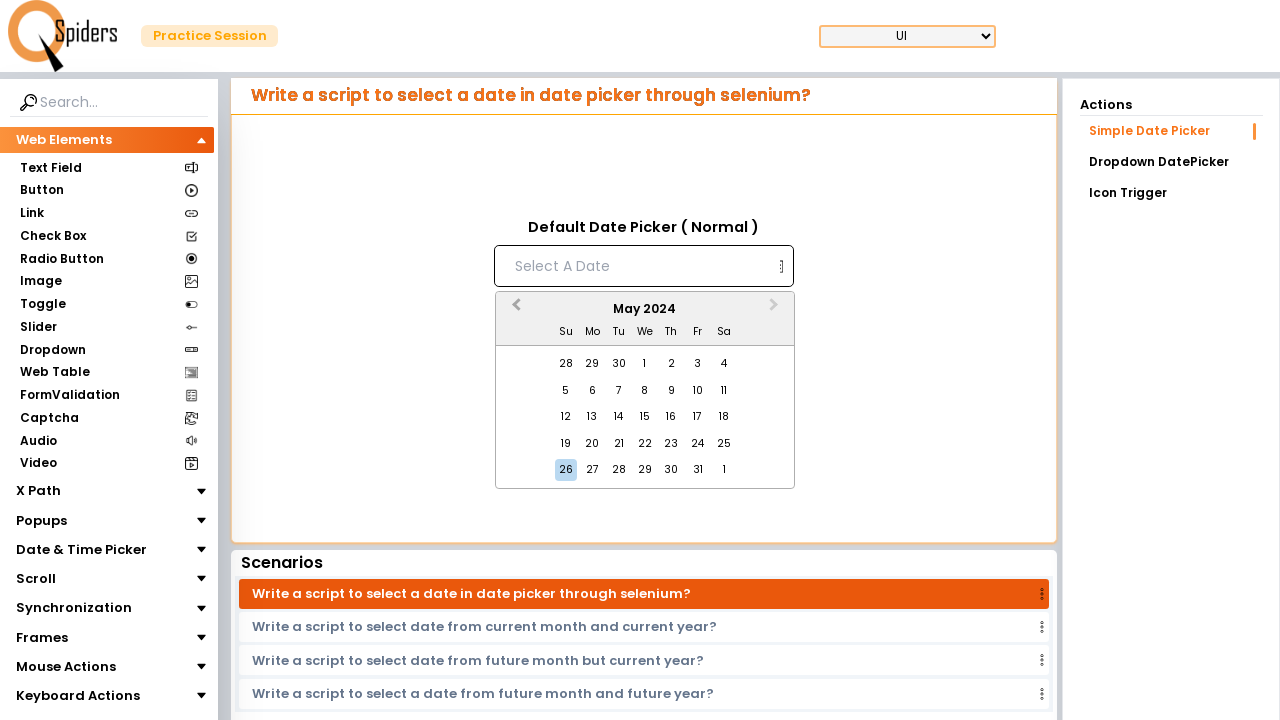

Navigated calendar to May 2024 at (514, 310) on button[aria-label='Previous Month']
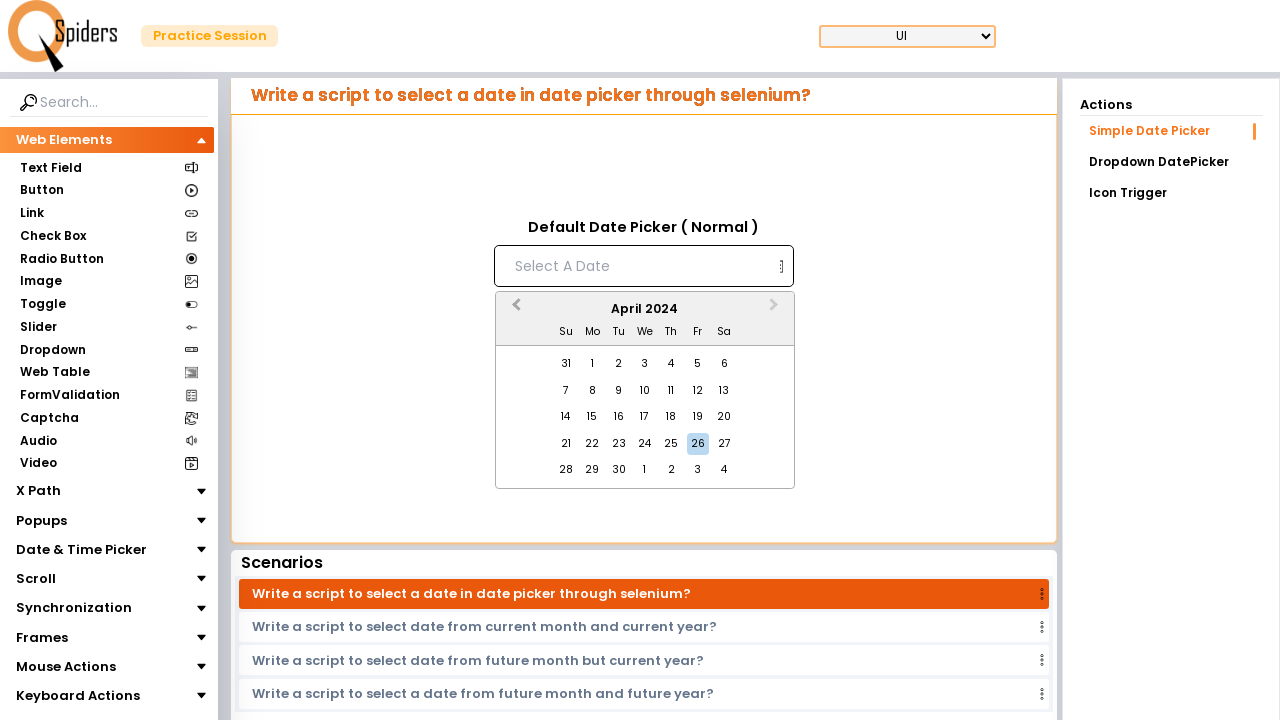

Waited for calendar month to update
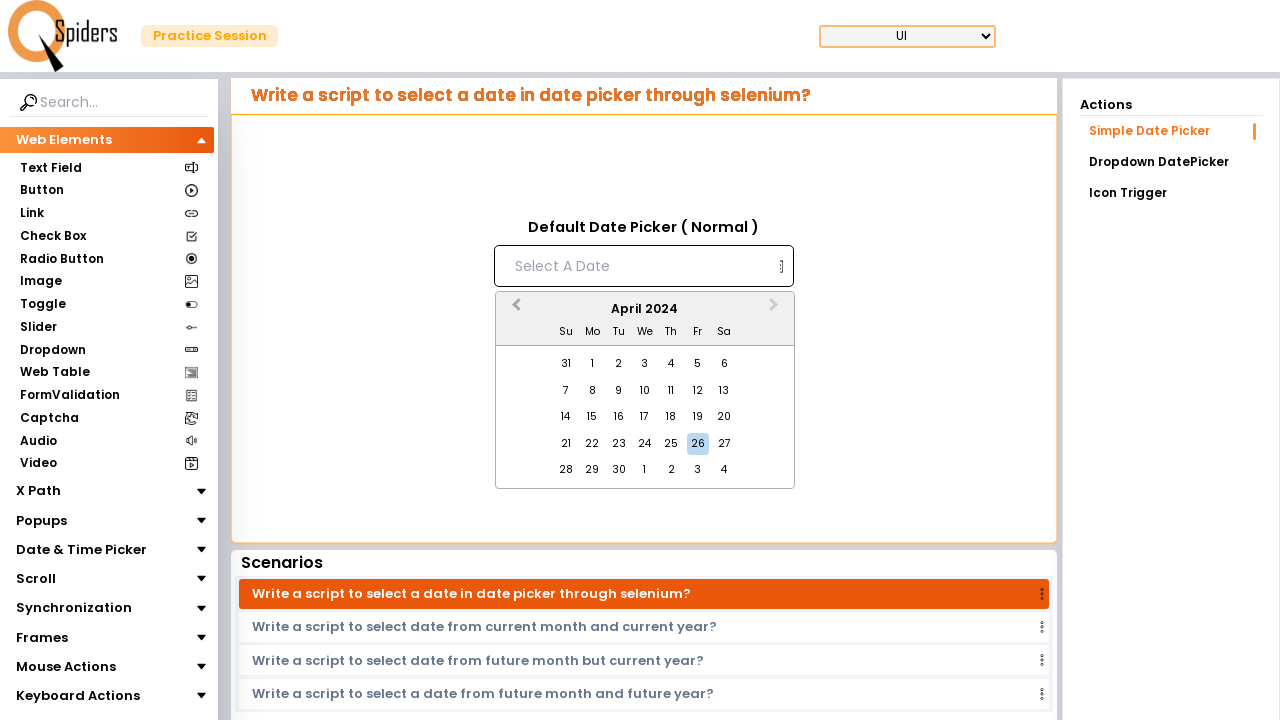

Navigated calendar to April 2024 at (514, 310) on button[aria-label='Previous Month']
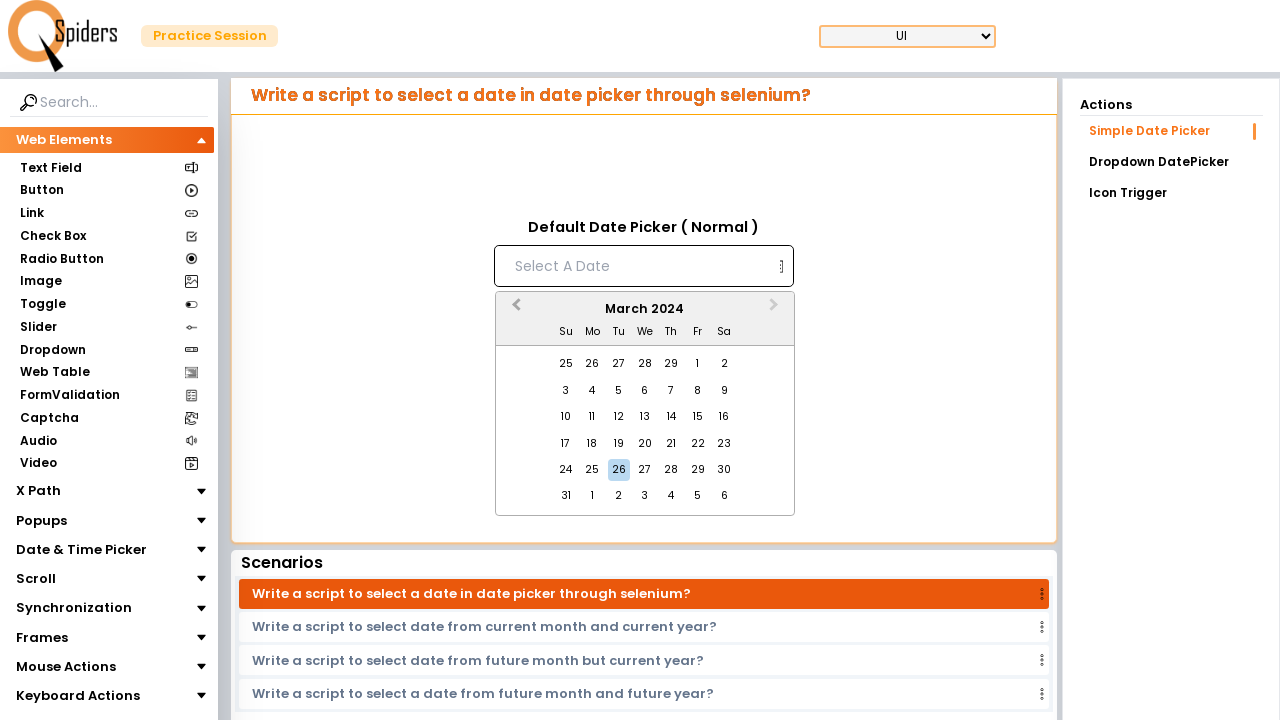

Waited for calendar month to update
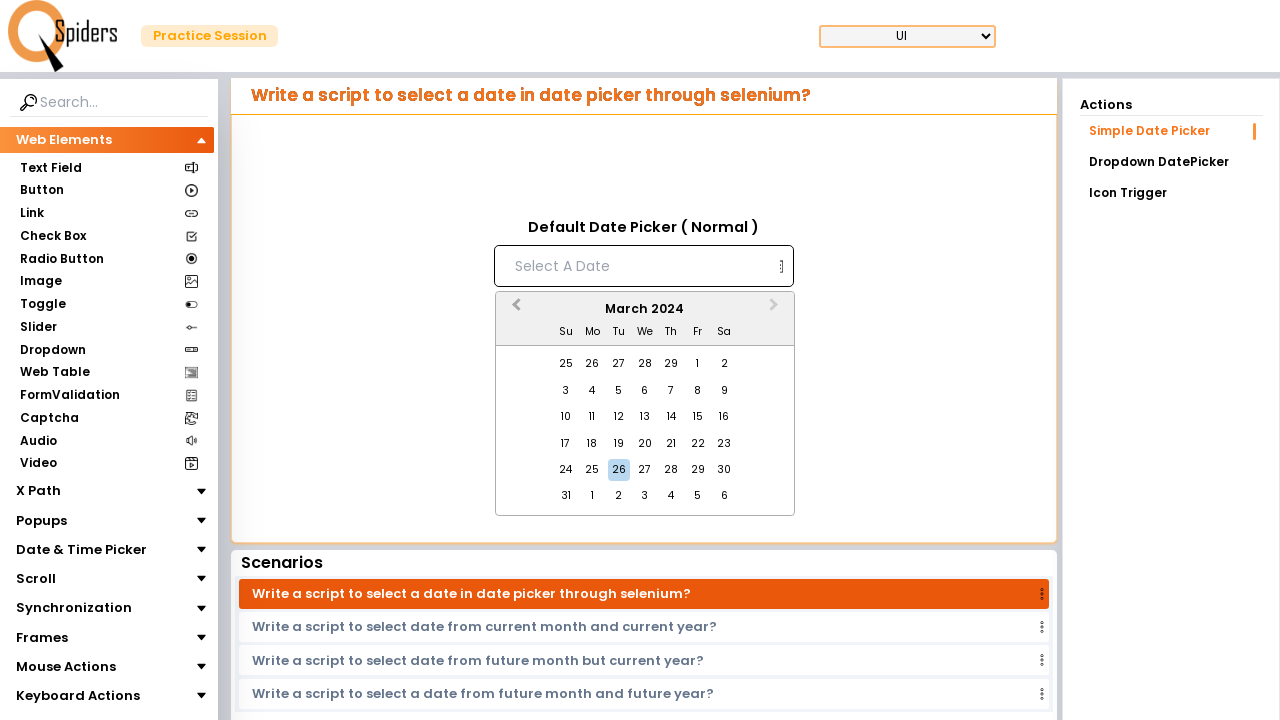

Navigated calendar to March 2024 at (514, 310) on button[aria-label='Previous Month']
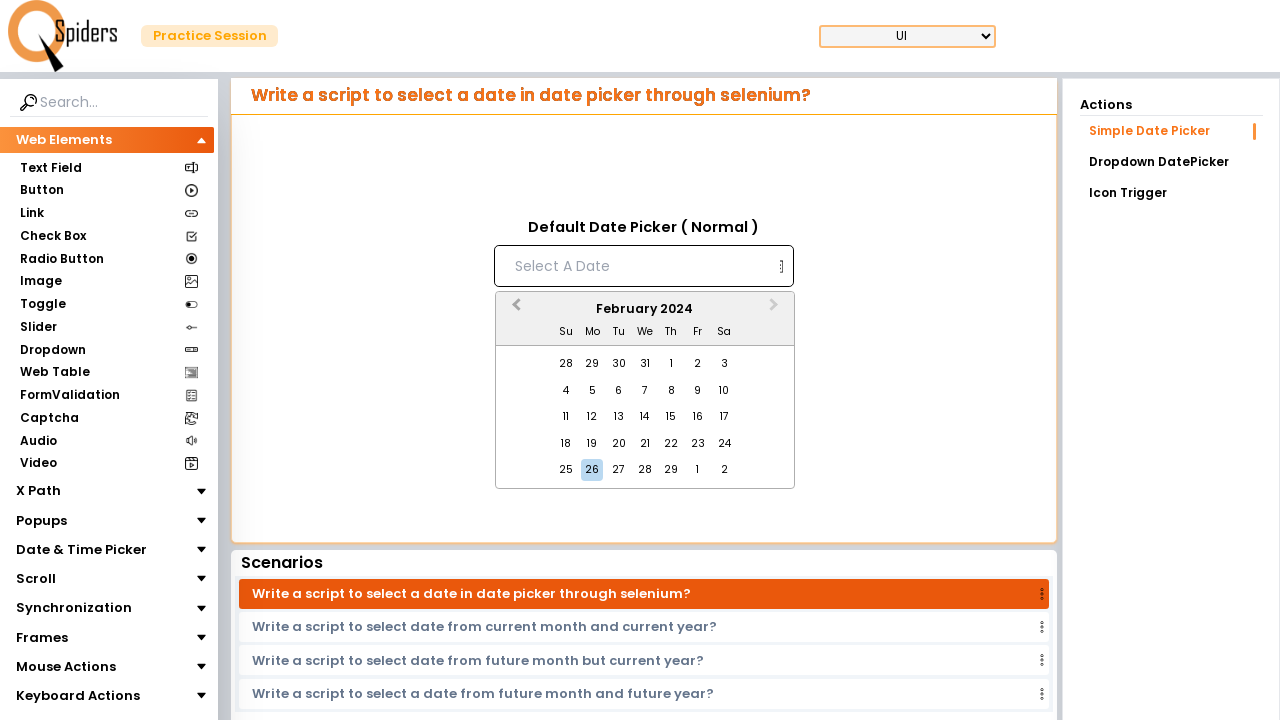

Waited for calendar month to update
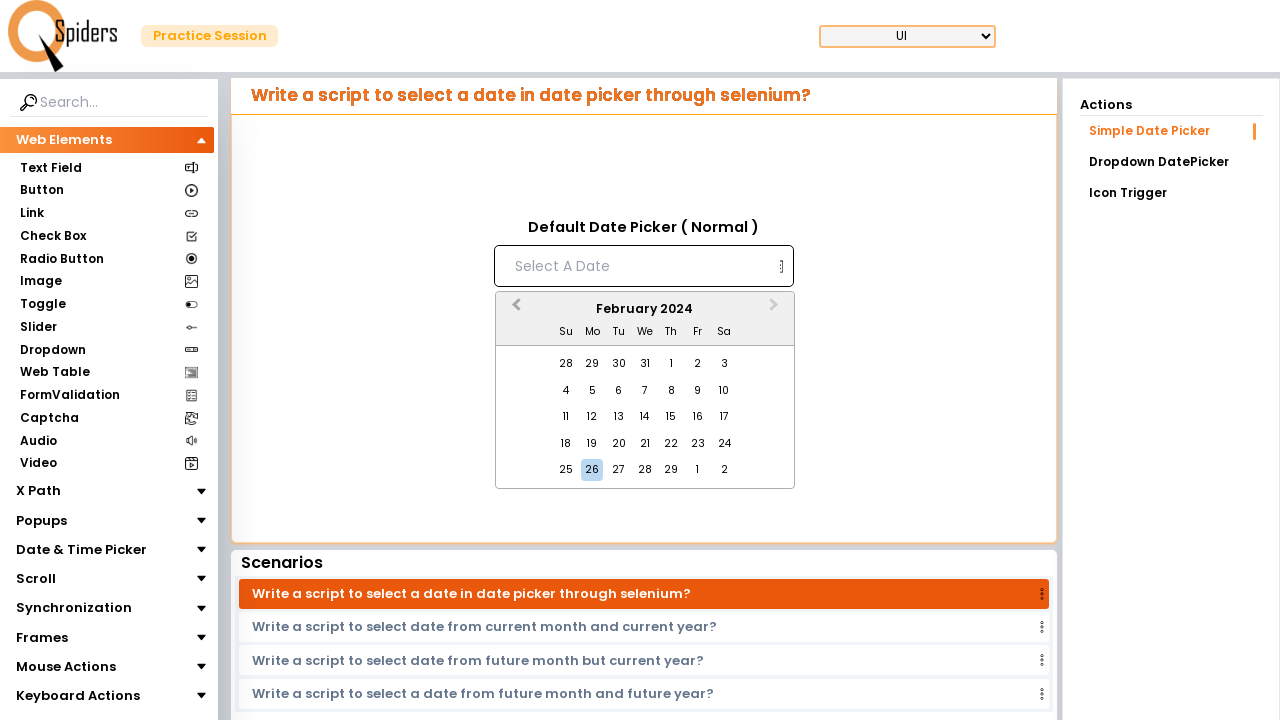

Navigated calendar to February 2024 at (514, 310) on button[aria-label='Previous Month']
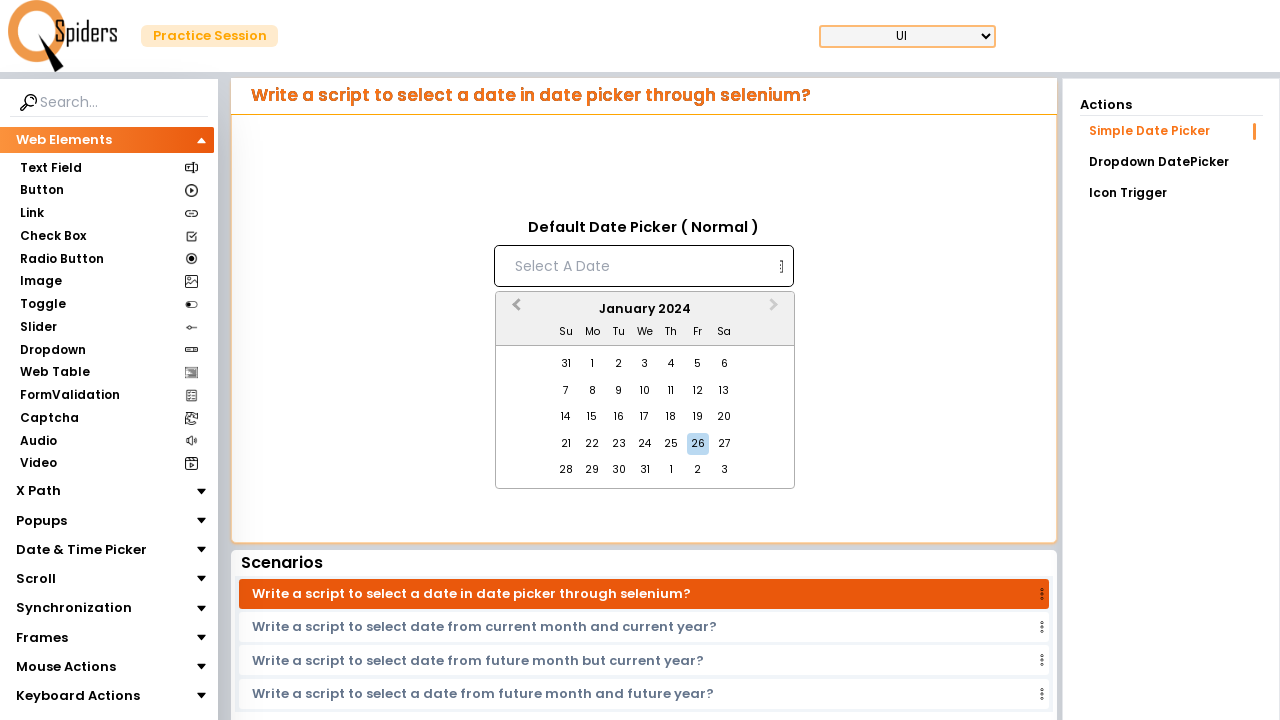

Waited for calendar month to update
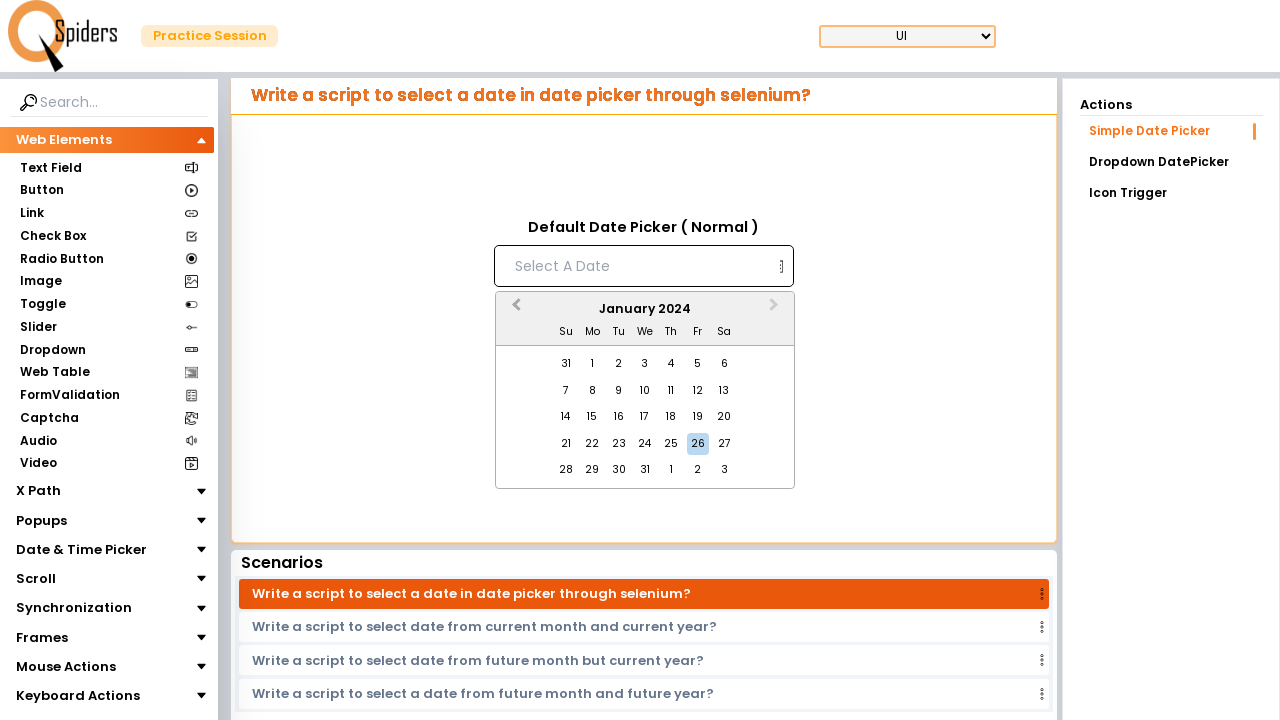

Navigated calendar to January 2024 at (514, 310) on button[aria-label='Previous Month']
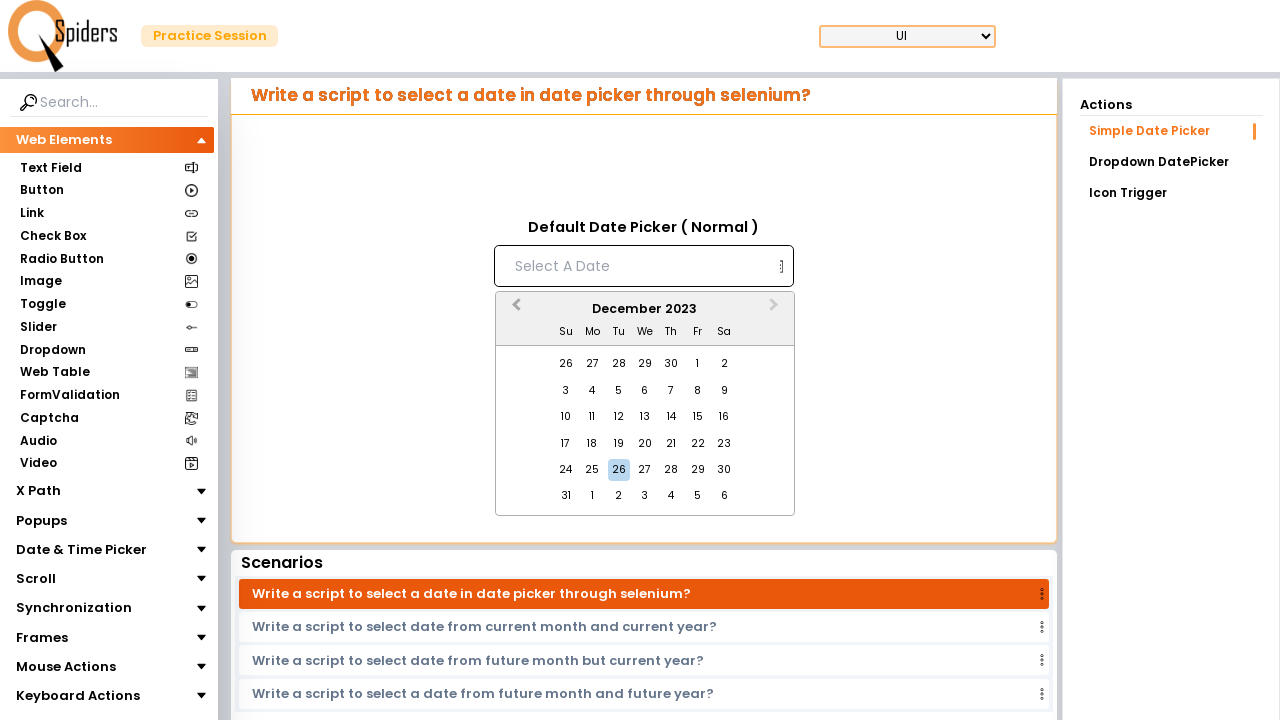

Waited for calendar month to update
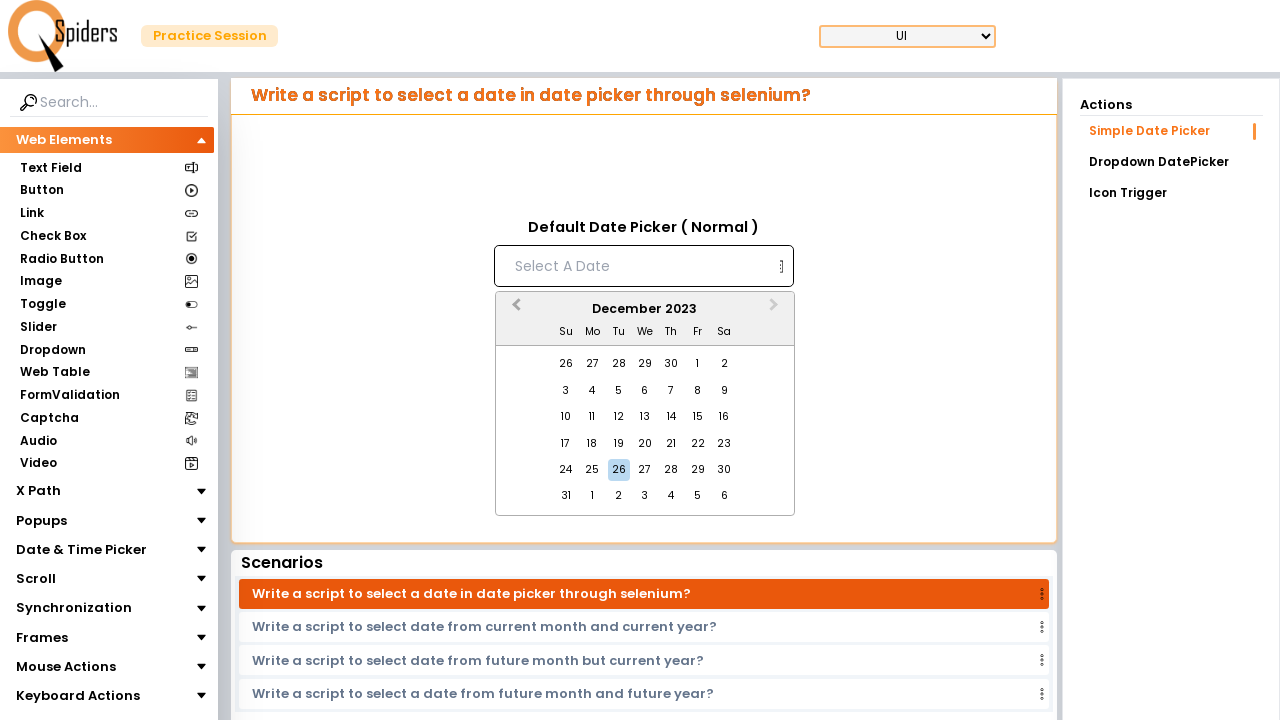

Navigated calendar to December 2023 at (514, 310) on button[aria-label='Previous Month']
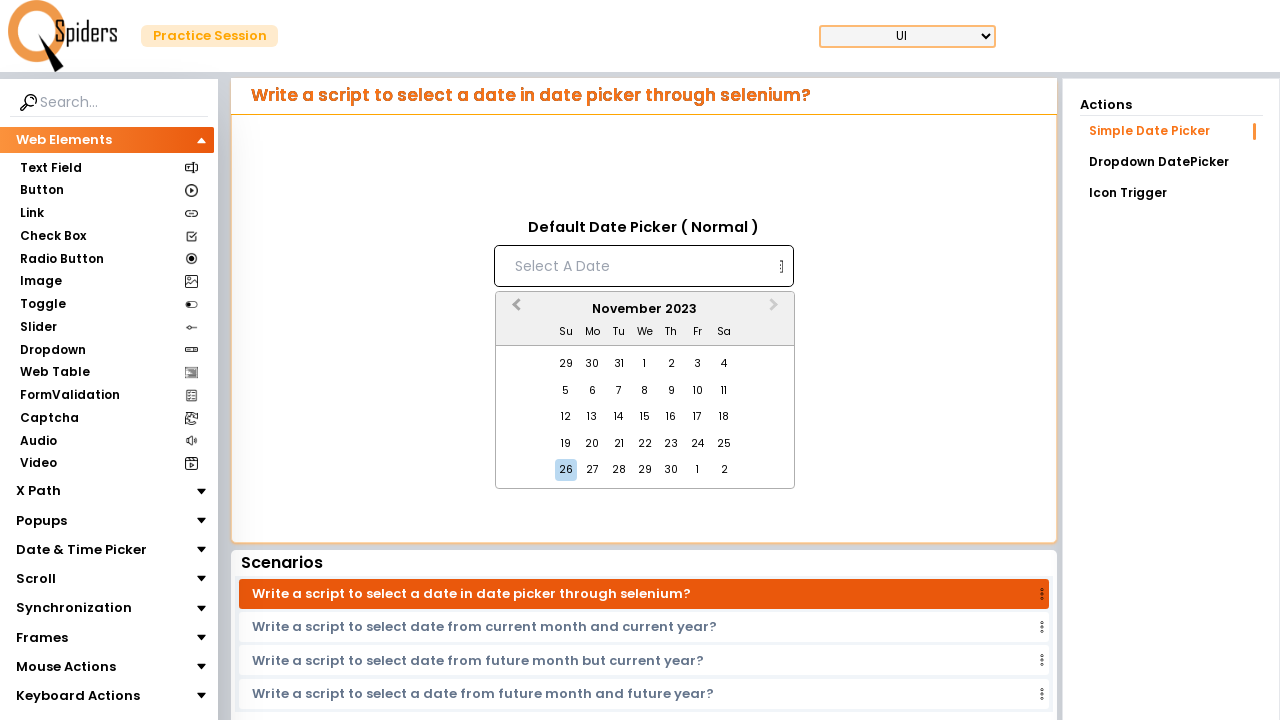

Waited for calendar month to update
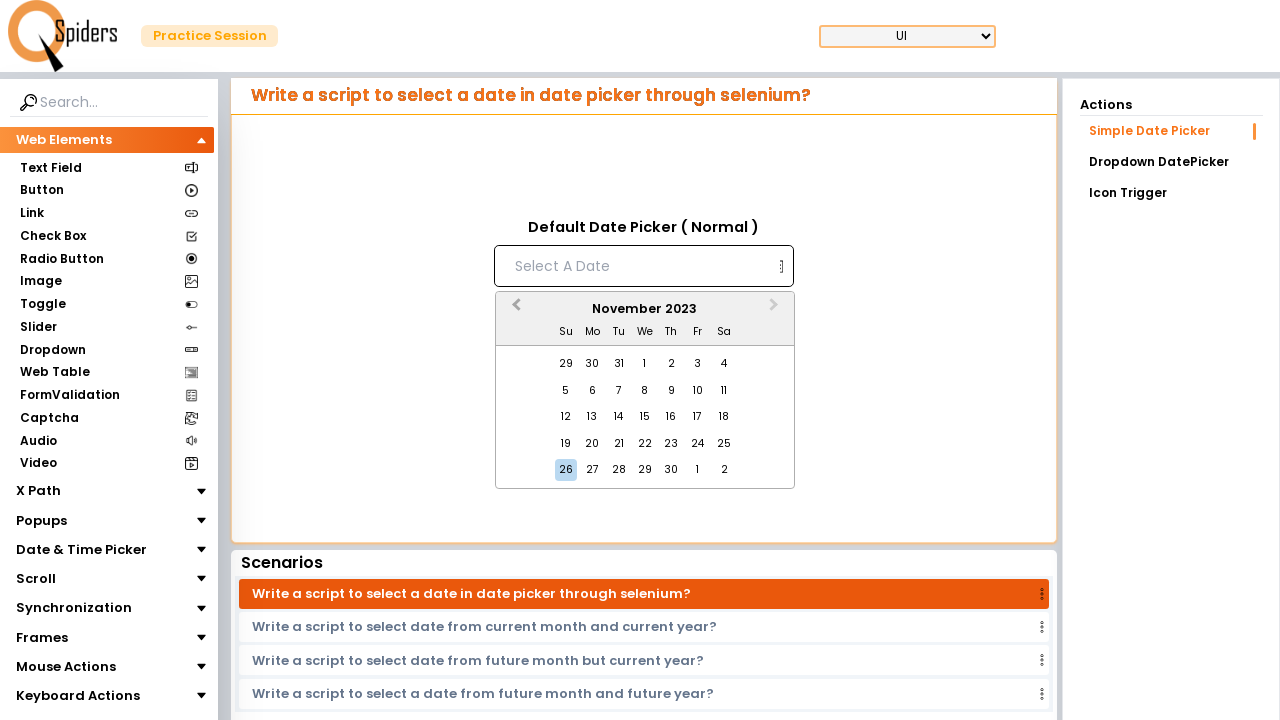

Navigated calendar to November 2023 at (514, 310) on button[aria-label='Previous Month']
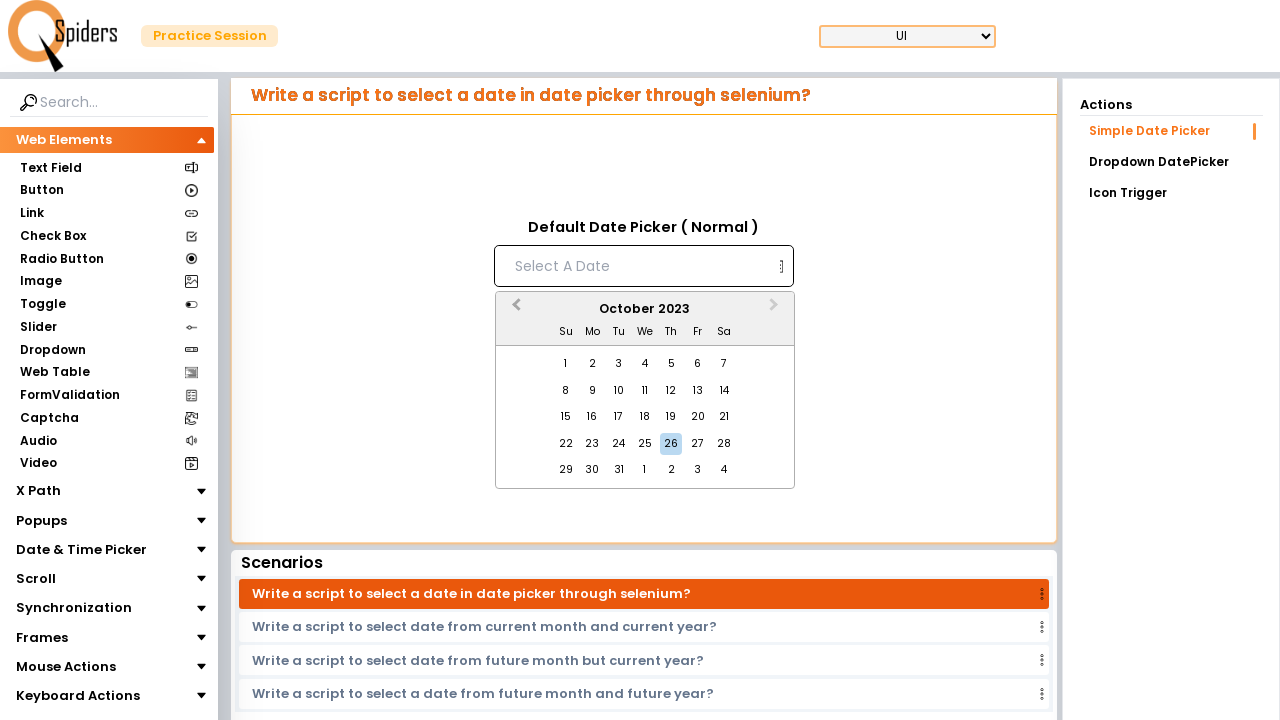

Waited for calendar month to update
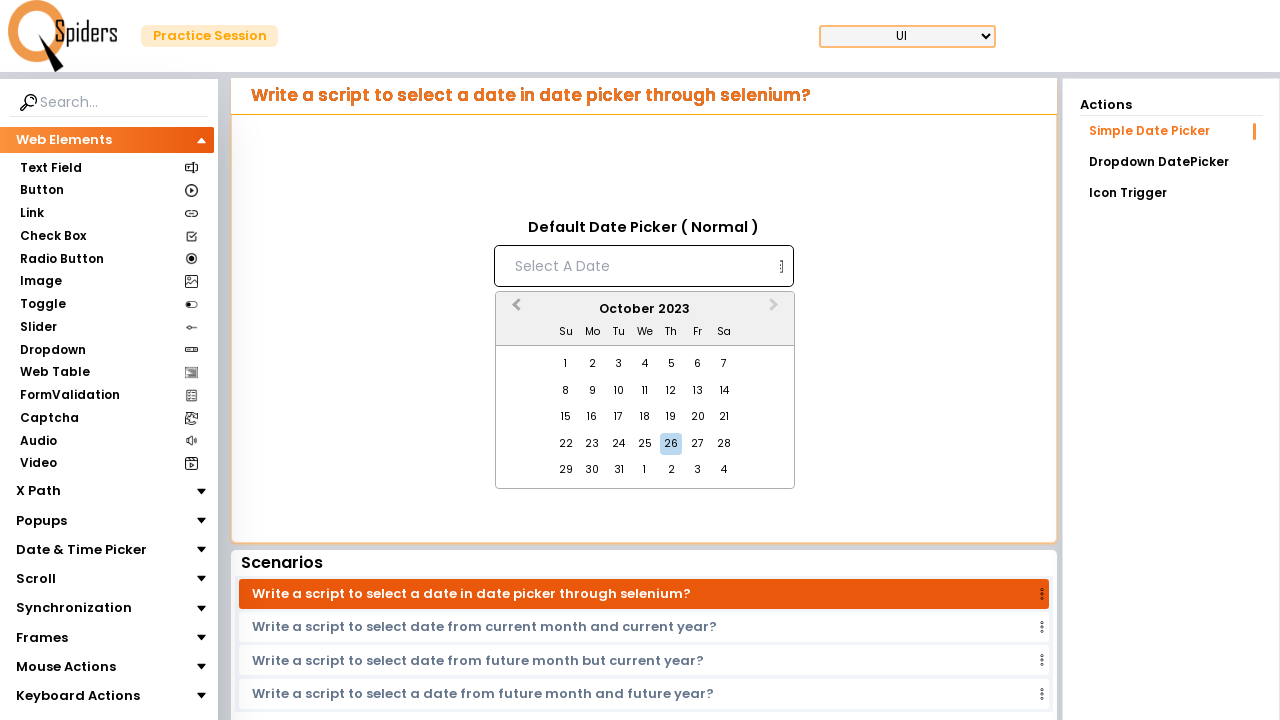

Navigated calendar to October 2023 at (514, 310) on button[aria-label='Previous Month']
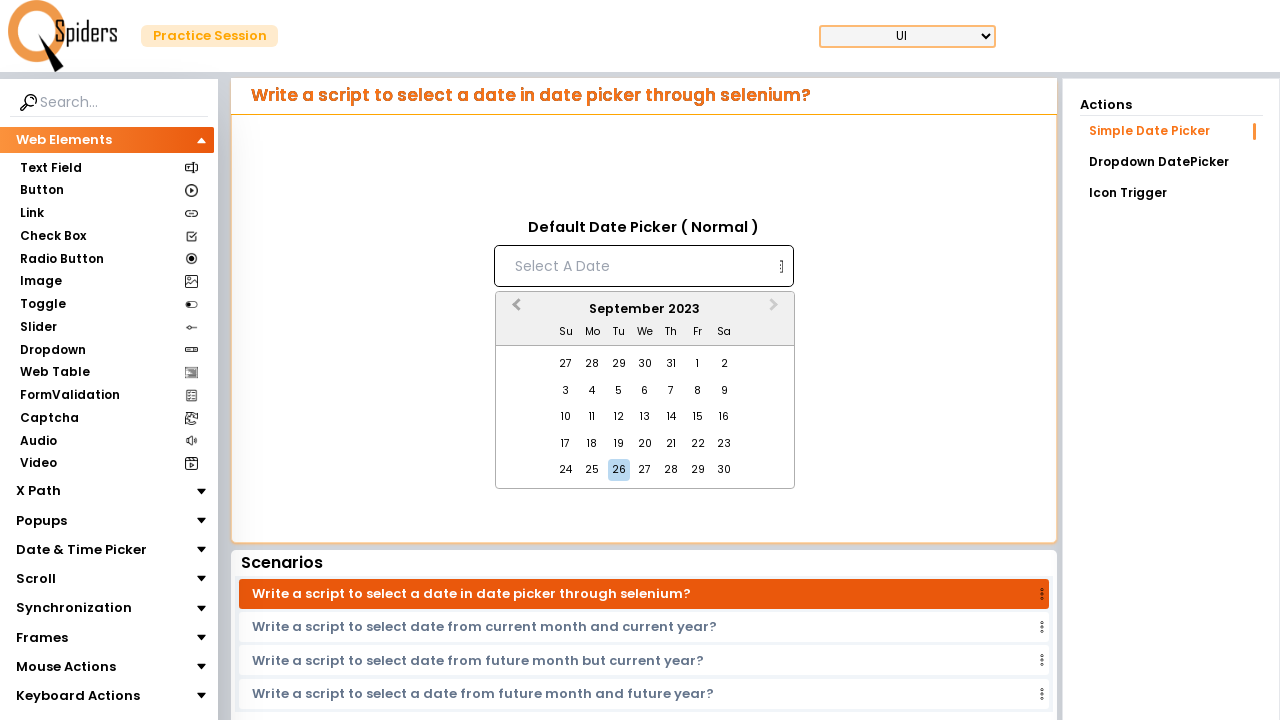

Waited for calendar month to update
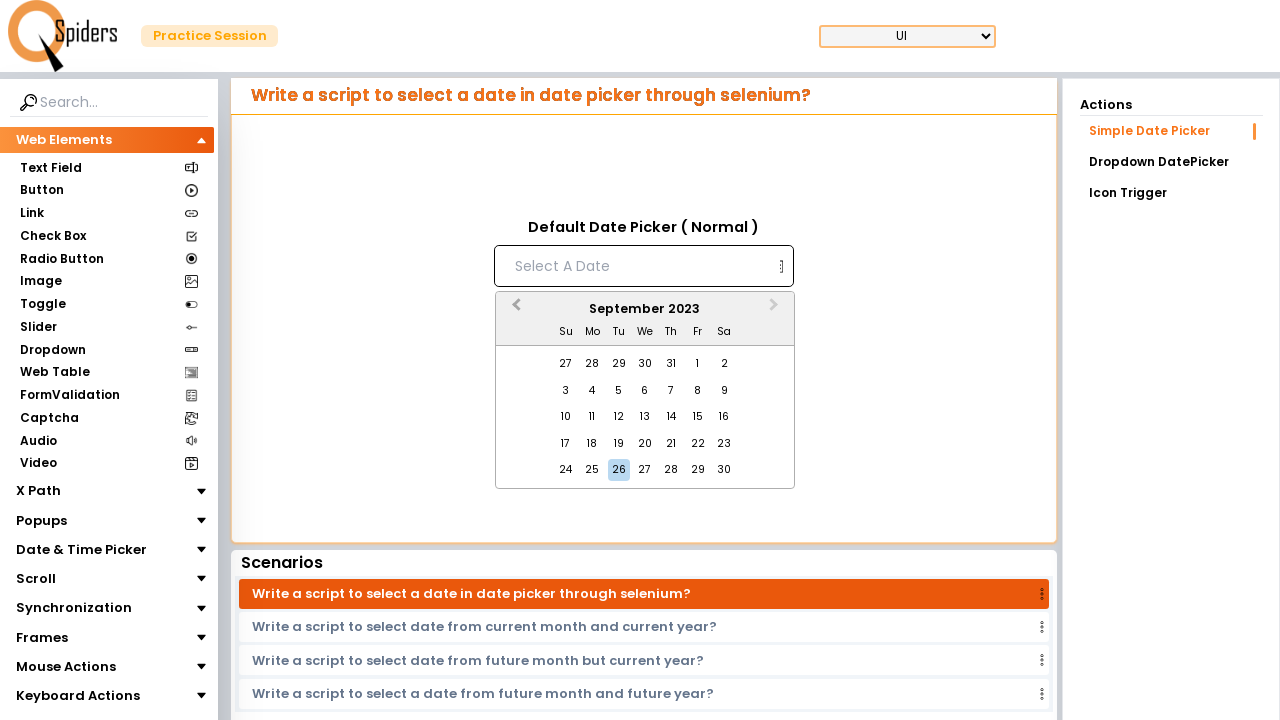

Navigated calendar to September 2023 at (514, 310) on button[aria-label='Previous Month']
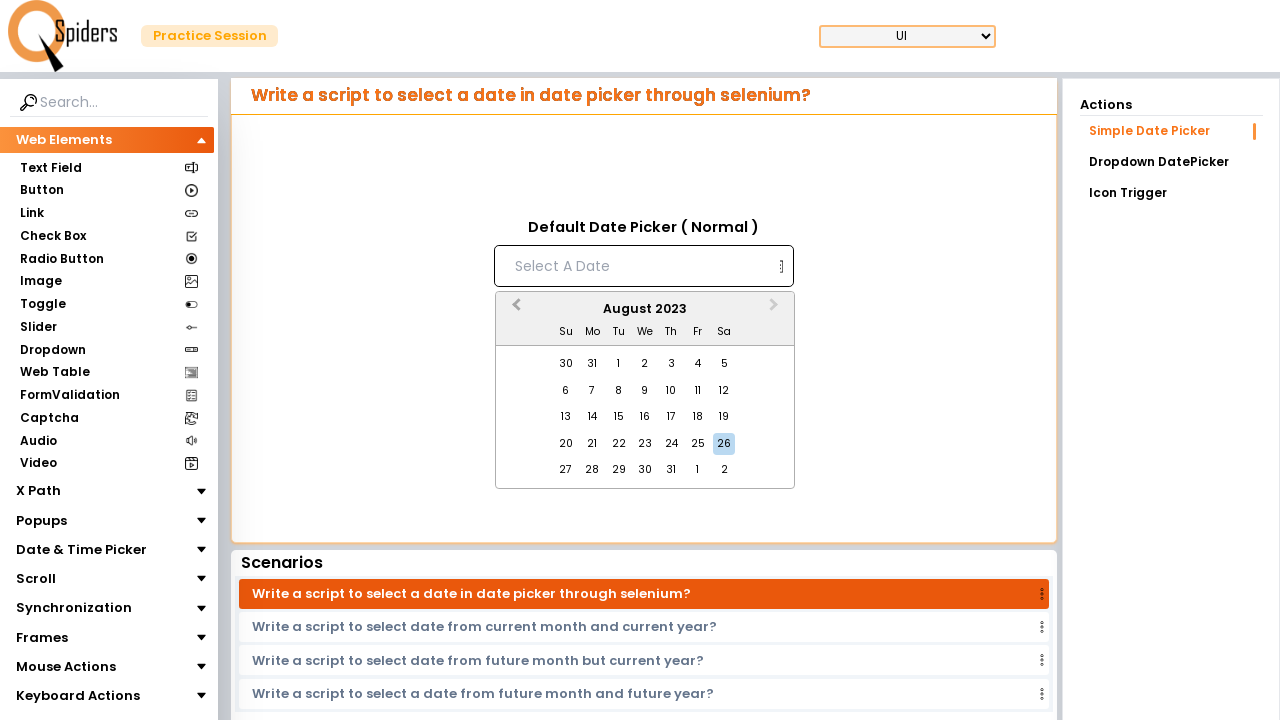

Waited for calendar month to update
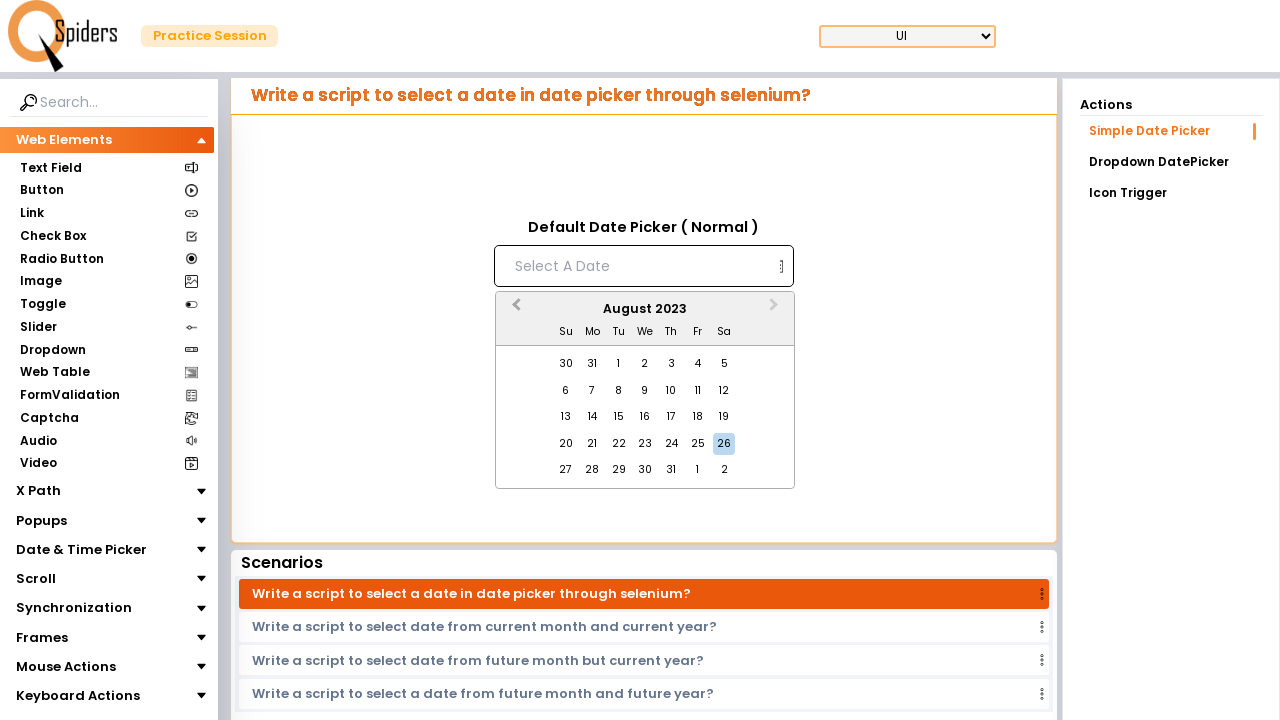

Navigated calendar to August 2023 at (514, 310) on button[aria-label='Previous Month']
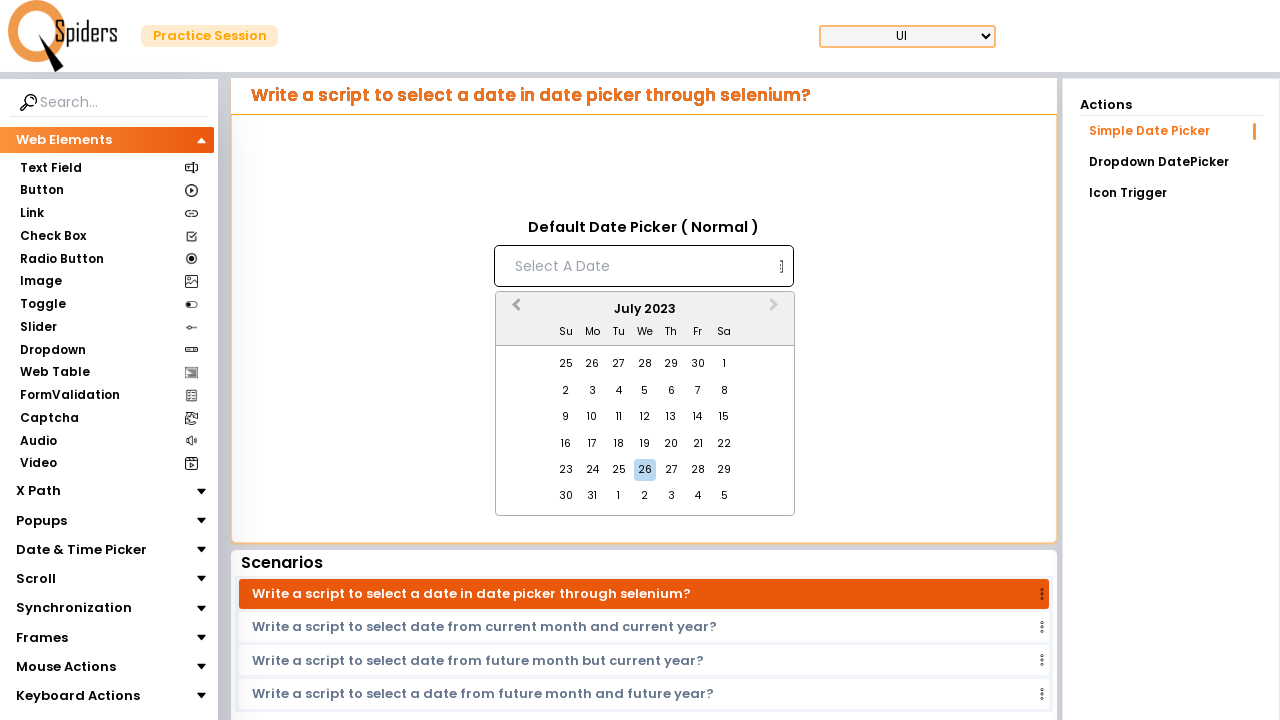

Waited for calendar month to update
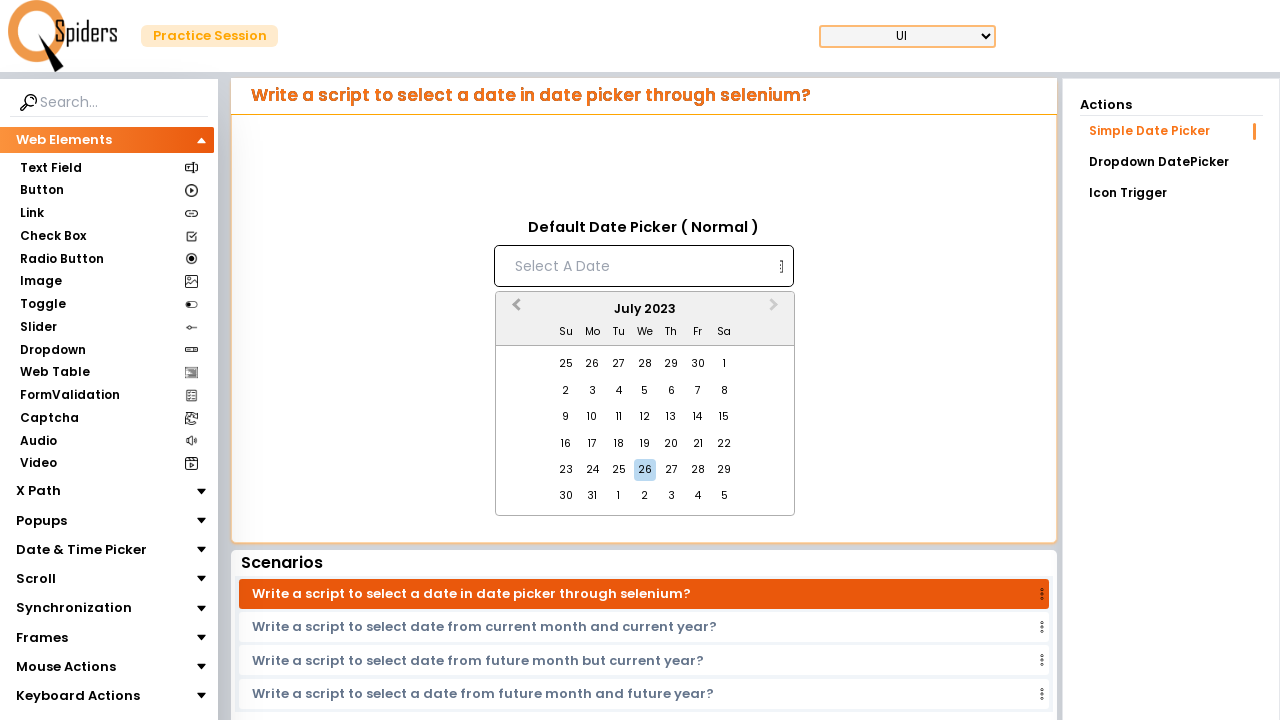

Navigated calendar to July 2023 at (514, 310) on button[aria-label='Previous Month']
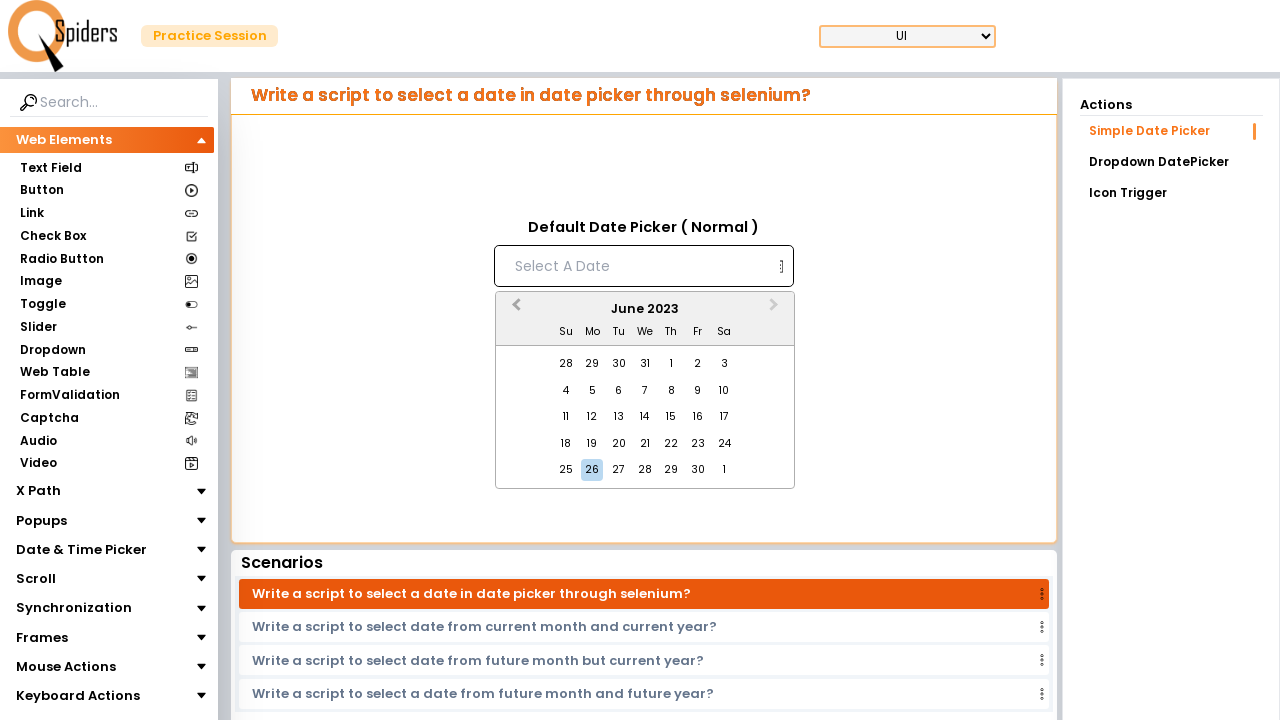

Waited for calendar month to update
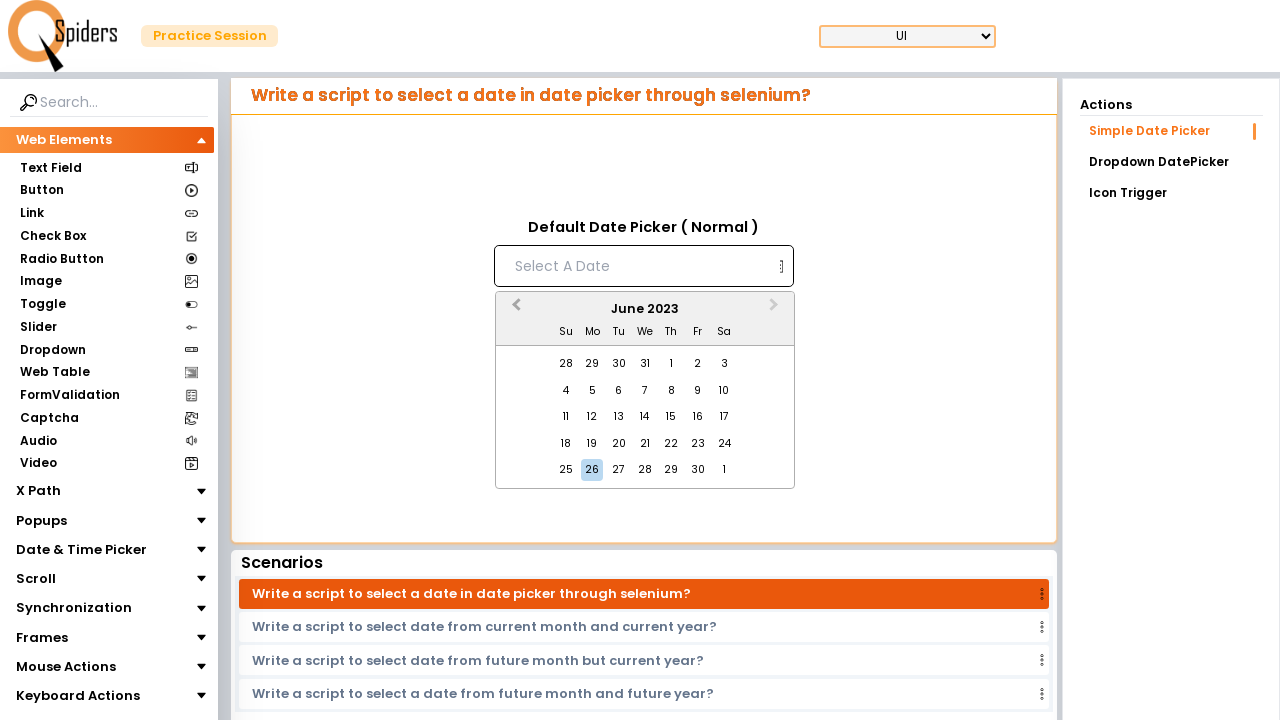

Navigated calendar to June 2023 at (514, 310) on button[aria-label='Previous Month']
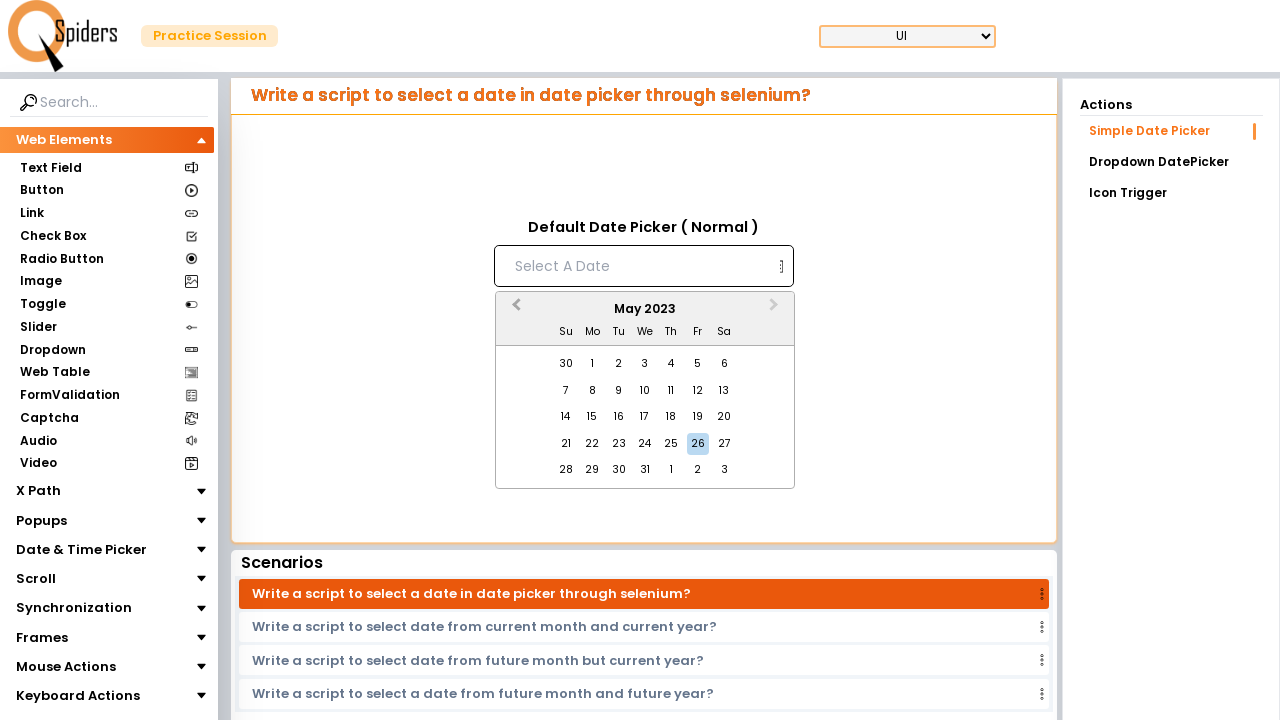

Waited for calendar month to update
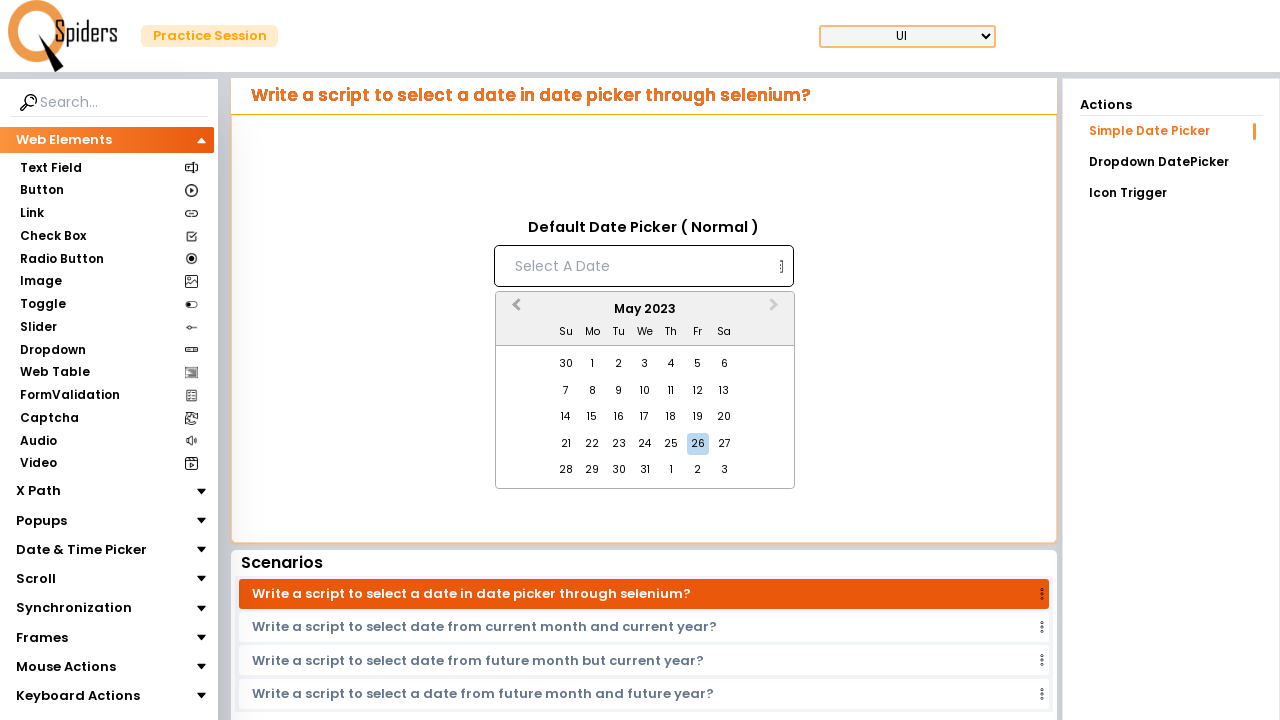

Navigated calendar to May 2023 at (514, 310) on button[aria-label='Previous Month']
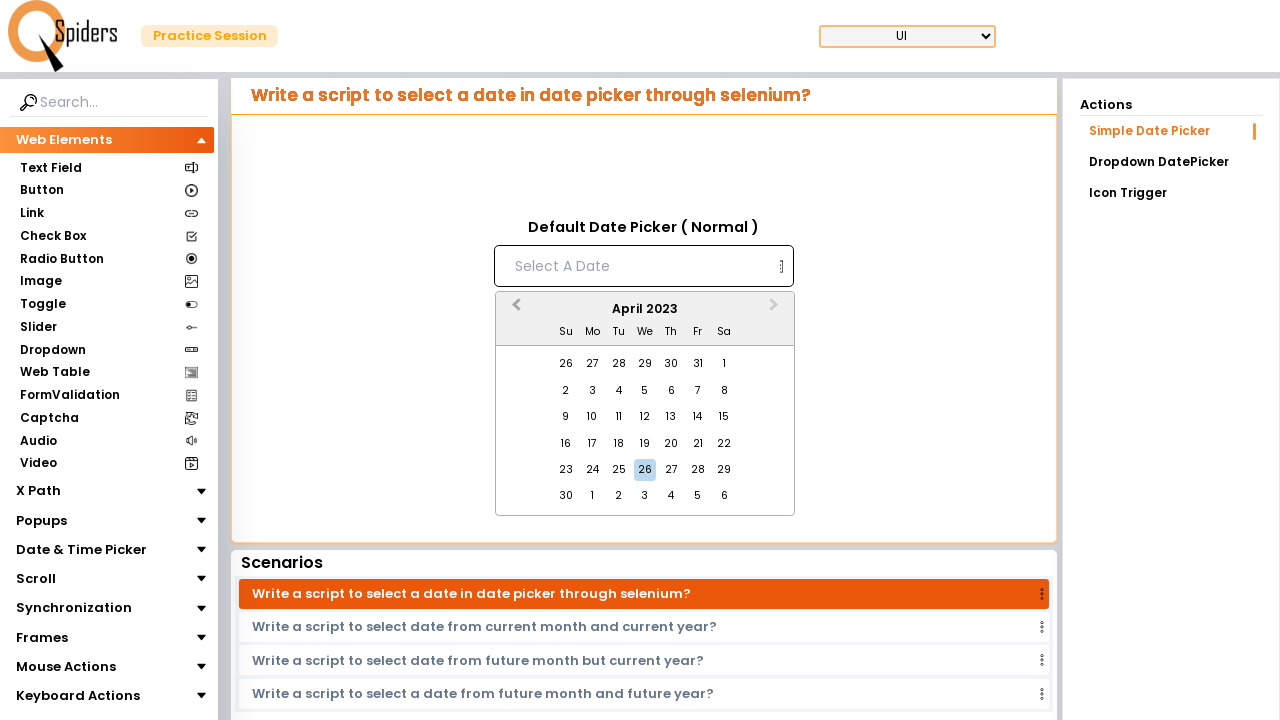

Waited for calendar month to update
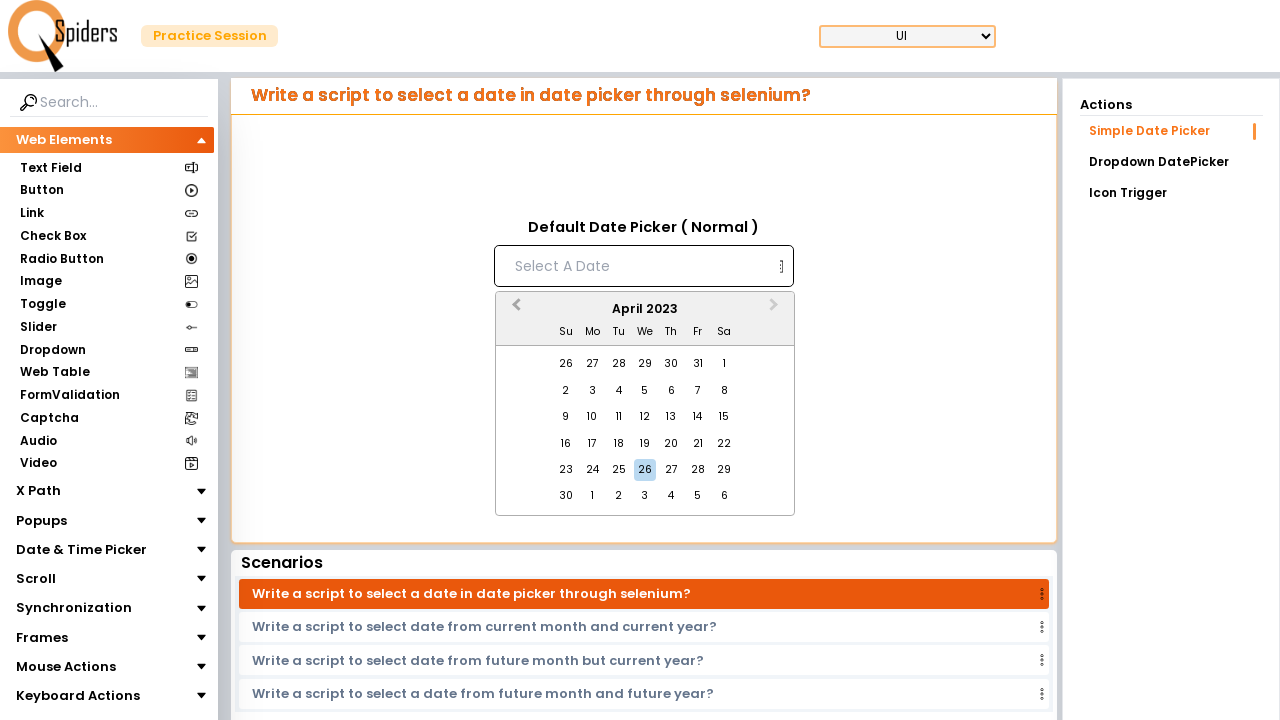

Navigated calendar to April 2023 at (514, 310) on button[aria-label='Previous Month']
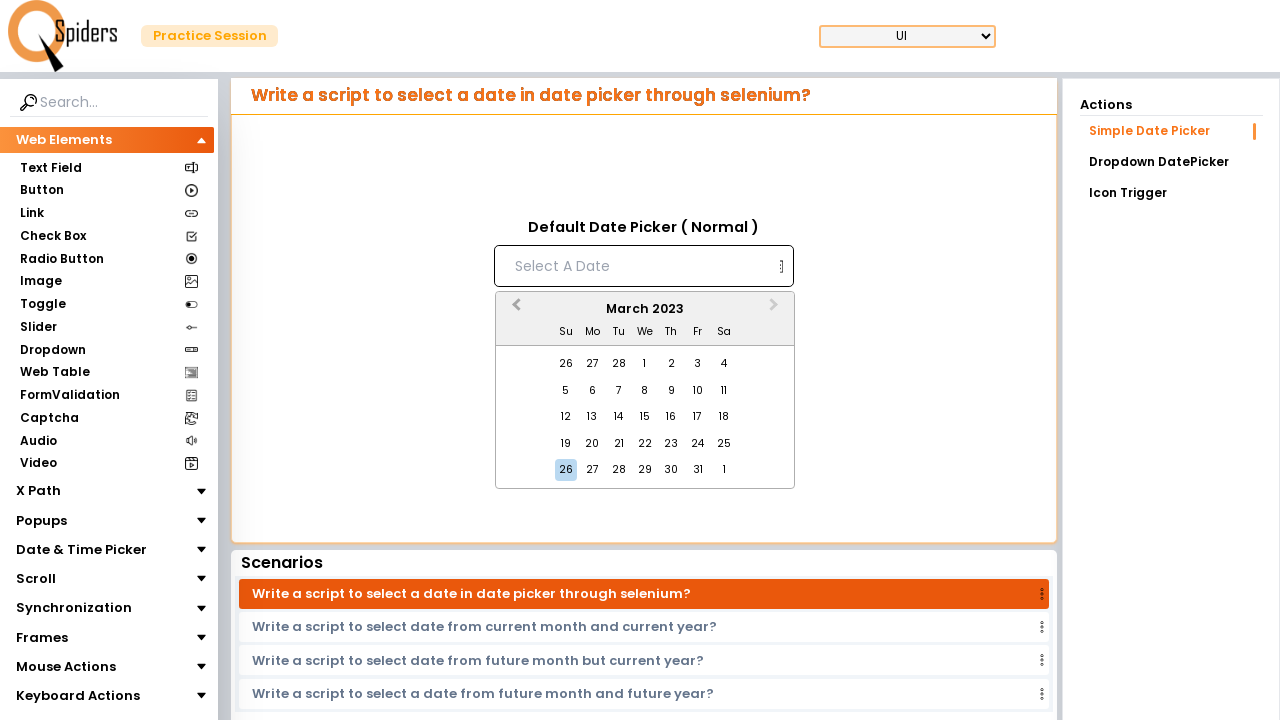

Waited for calendar month to update
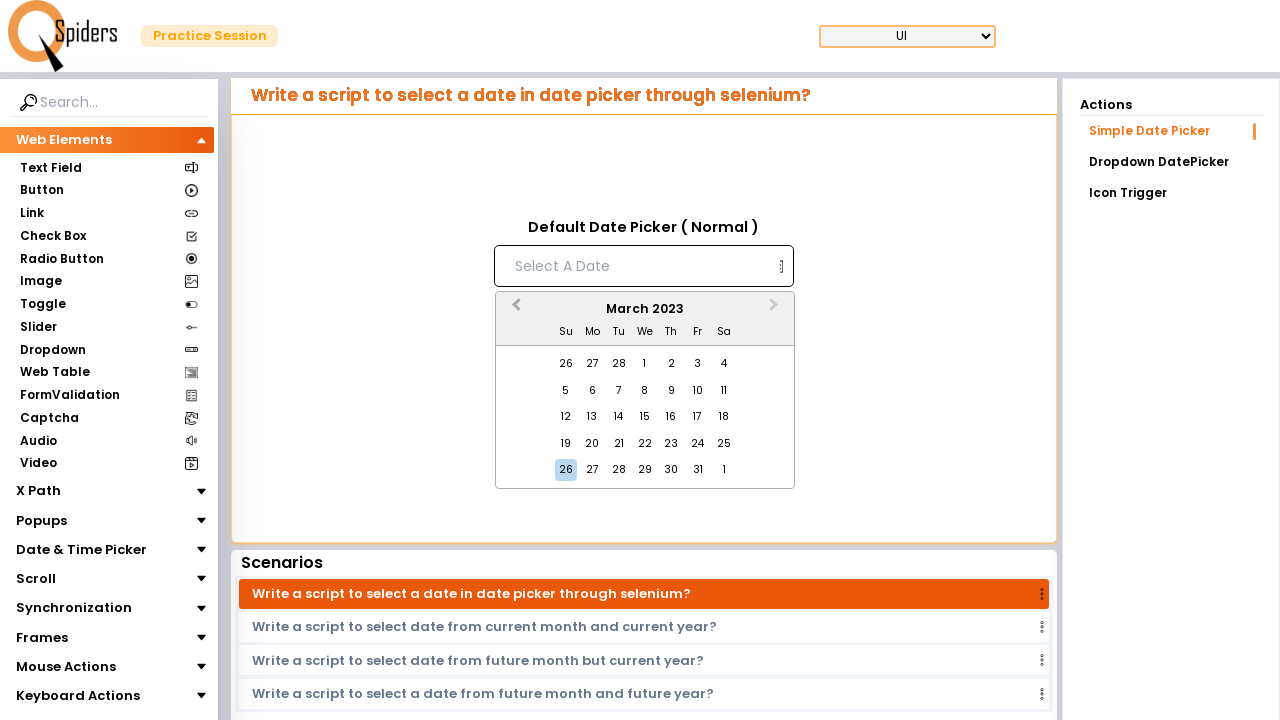

Navigated calendar to March 2023 at (514, 310) on button[aria-label='Previous Month']
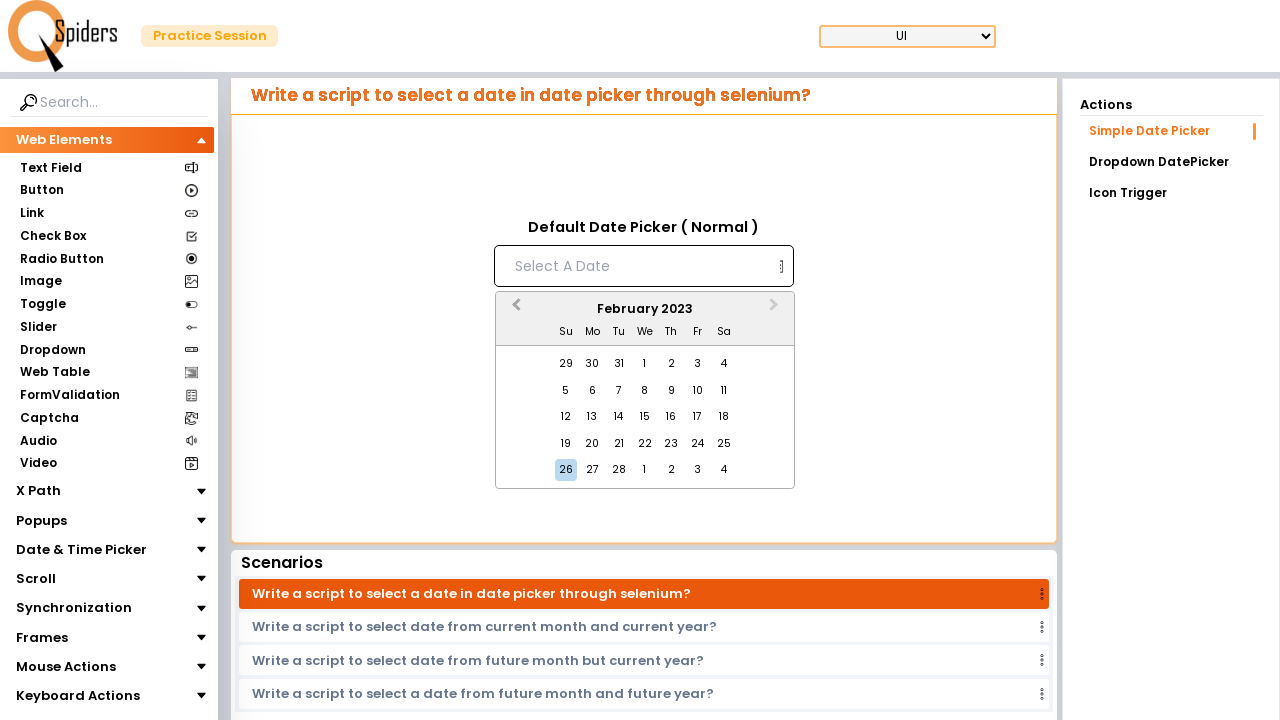

Waited for calendar month to update
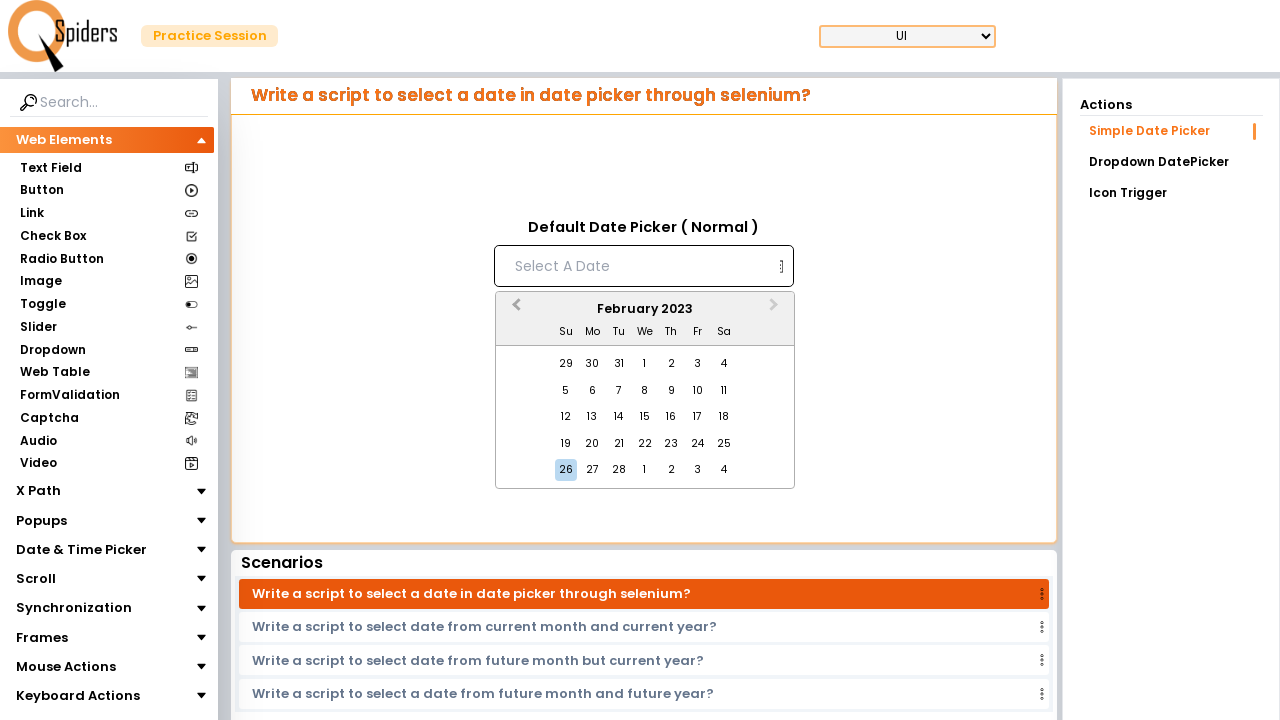

Navigated calendar to February 2023 at (514, 310) on button[aria-label='Previous Month']
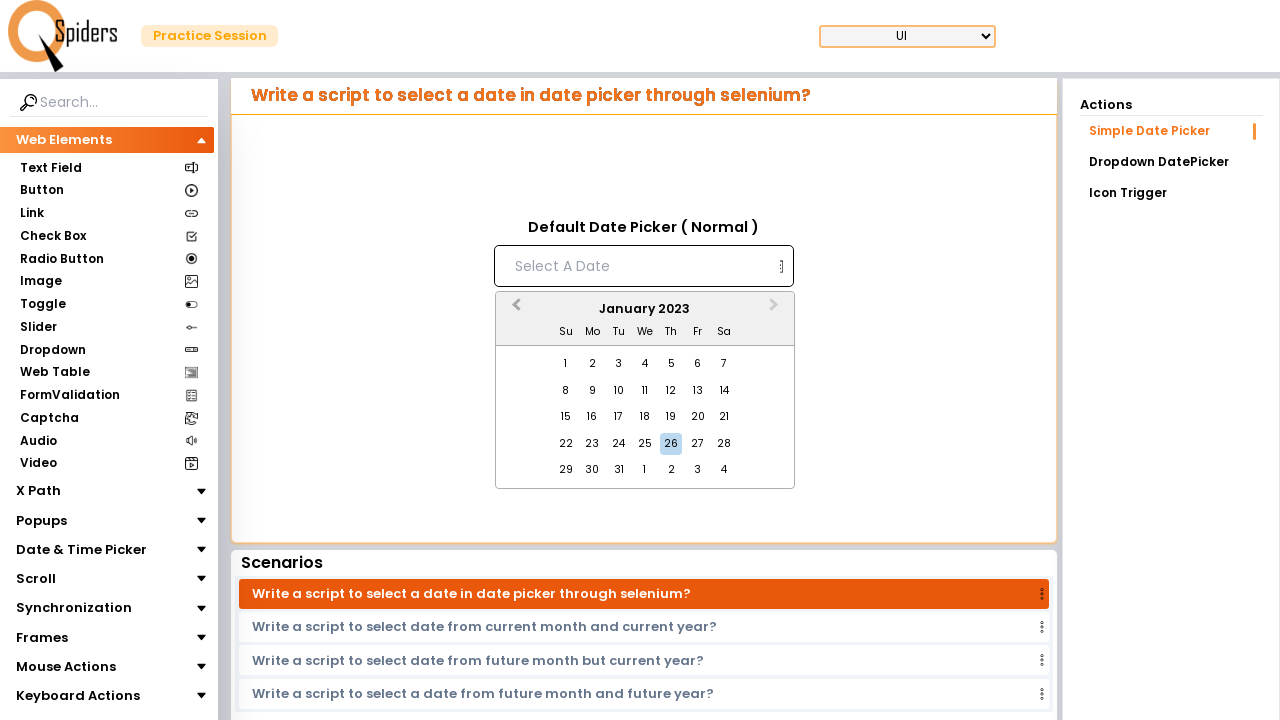

Waited for calendar month to update
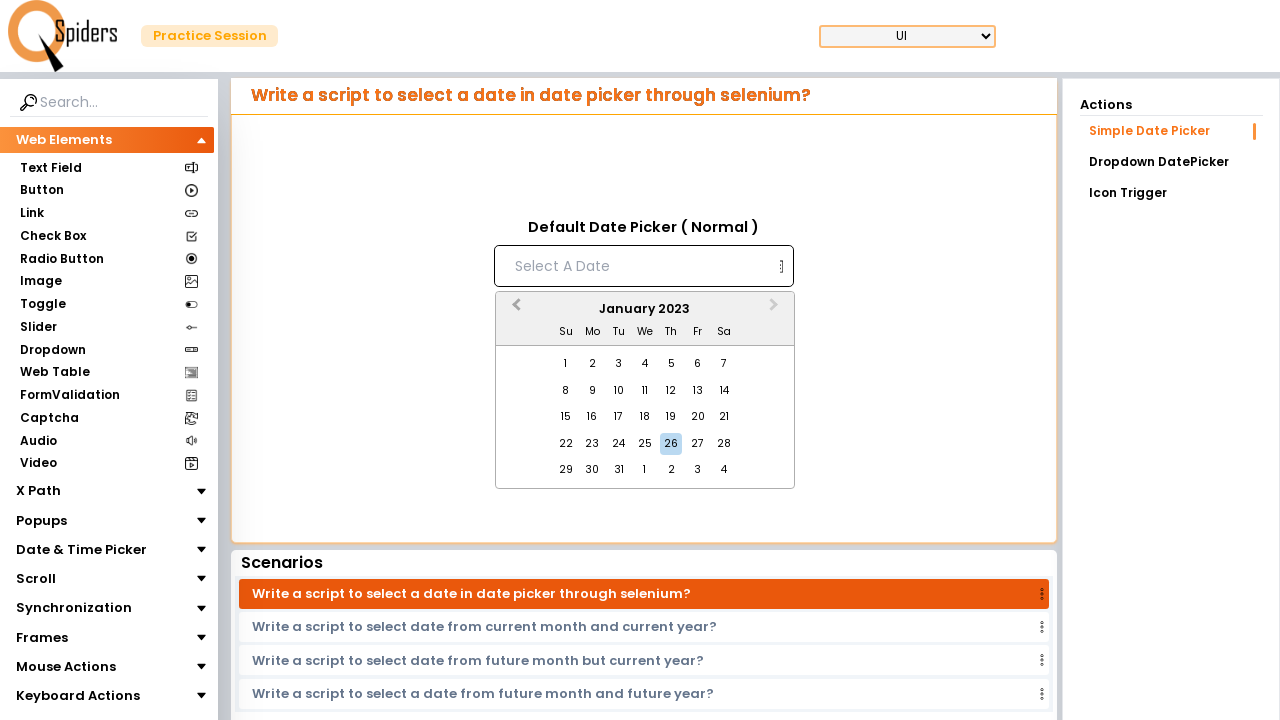

Navigated calendar to January 2023 at (514, 310) on button[aria-label='Previous Month']
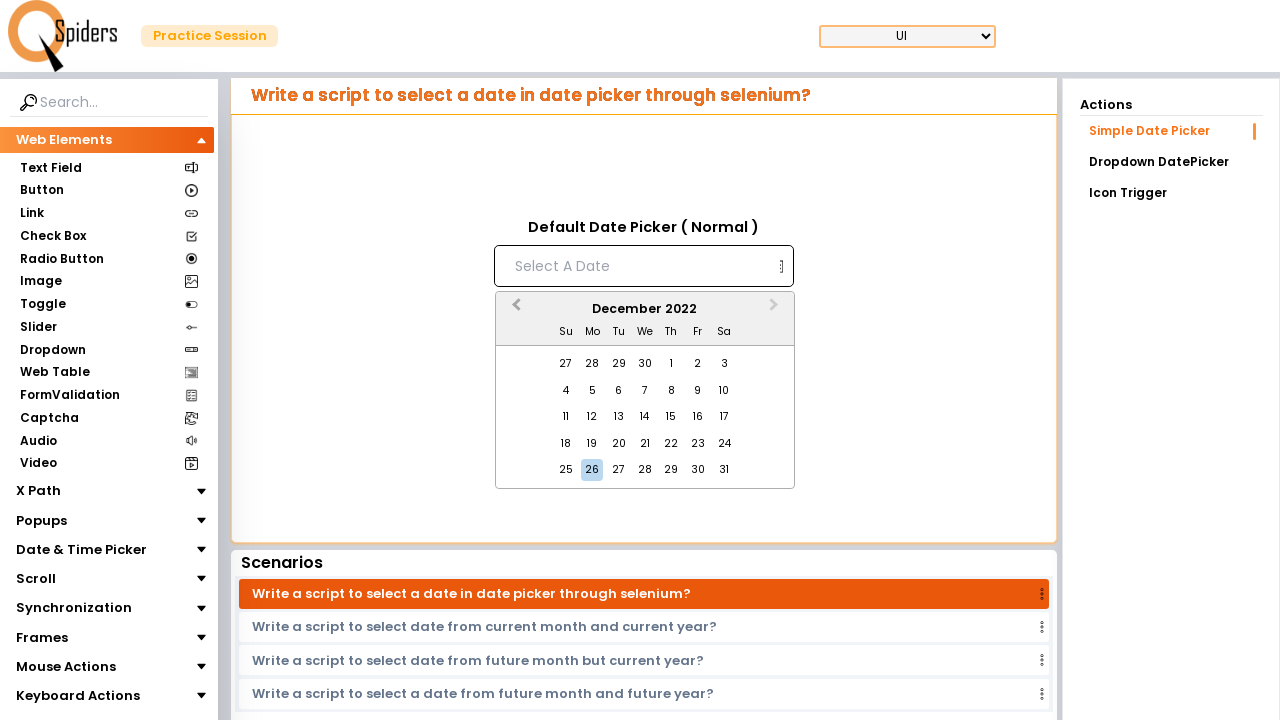

Waited for calendar month to update
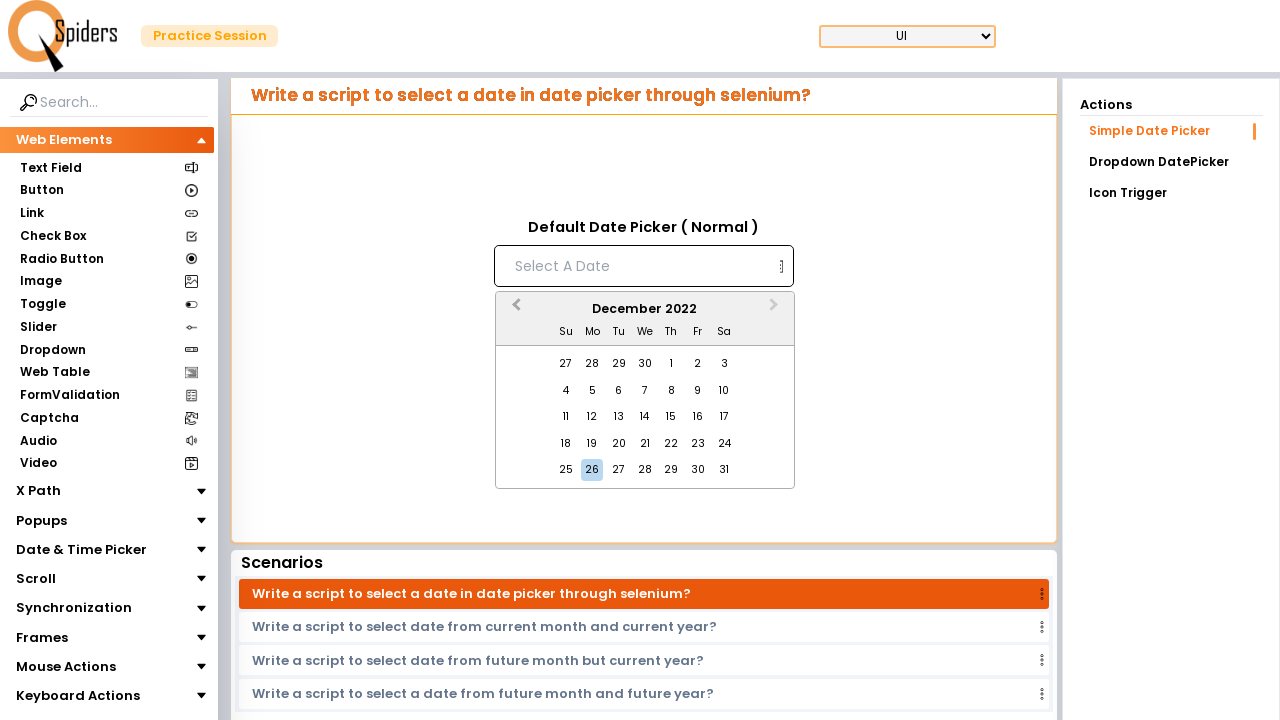

Navigated calendar to December 2022 at (514, 310) on button[aria-label='Previous Month']
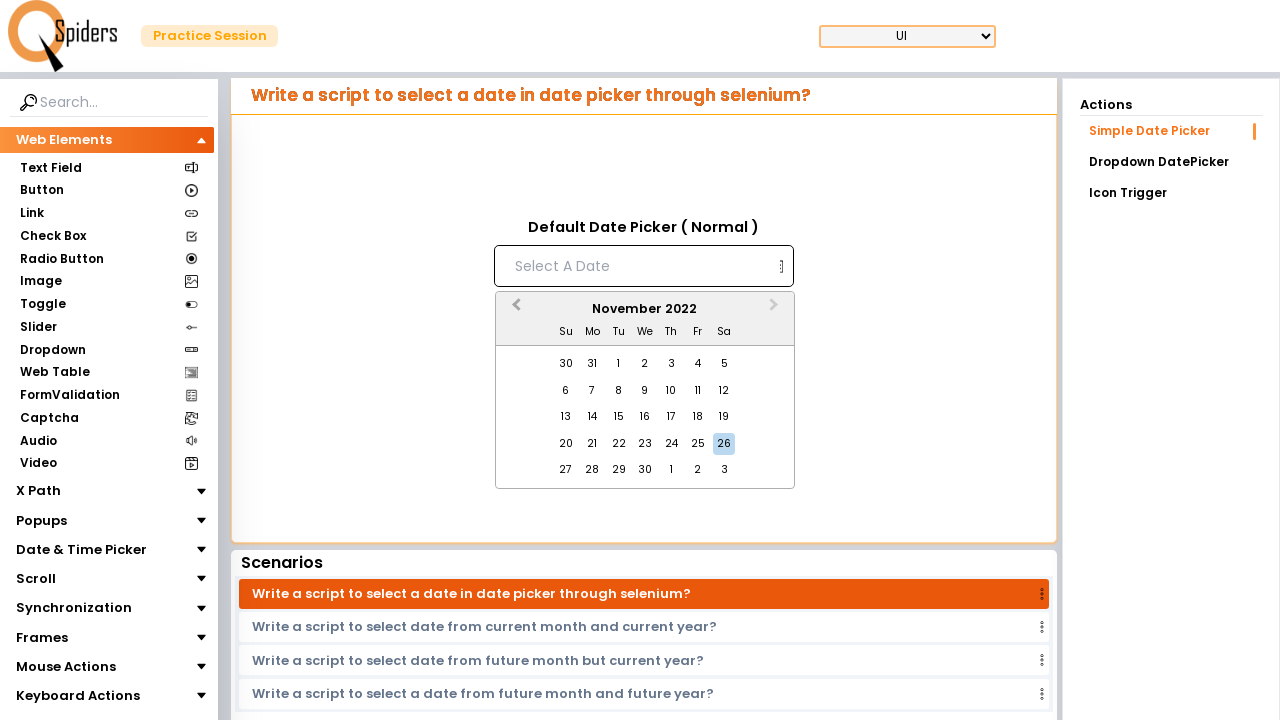

Waited for calendar month to update
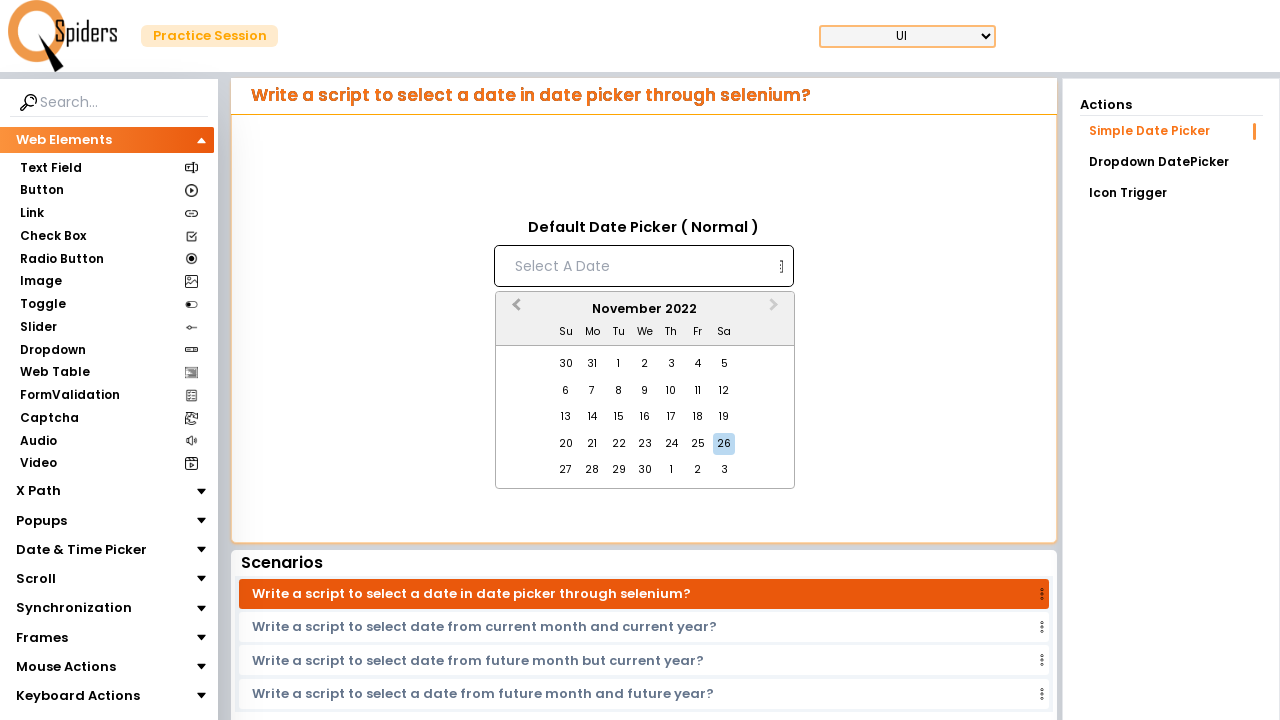

Navigated calendar to November 2022 at (514, 310) on button[aria-label='Previous Month']
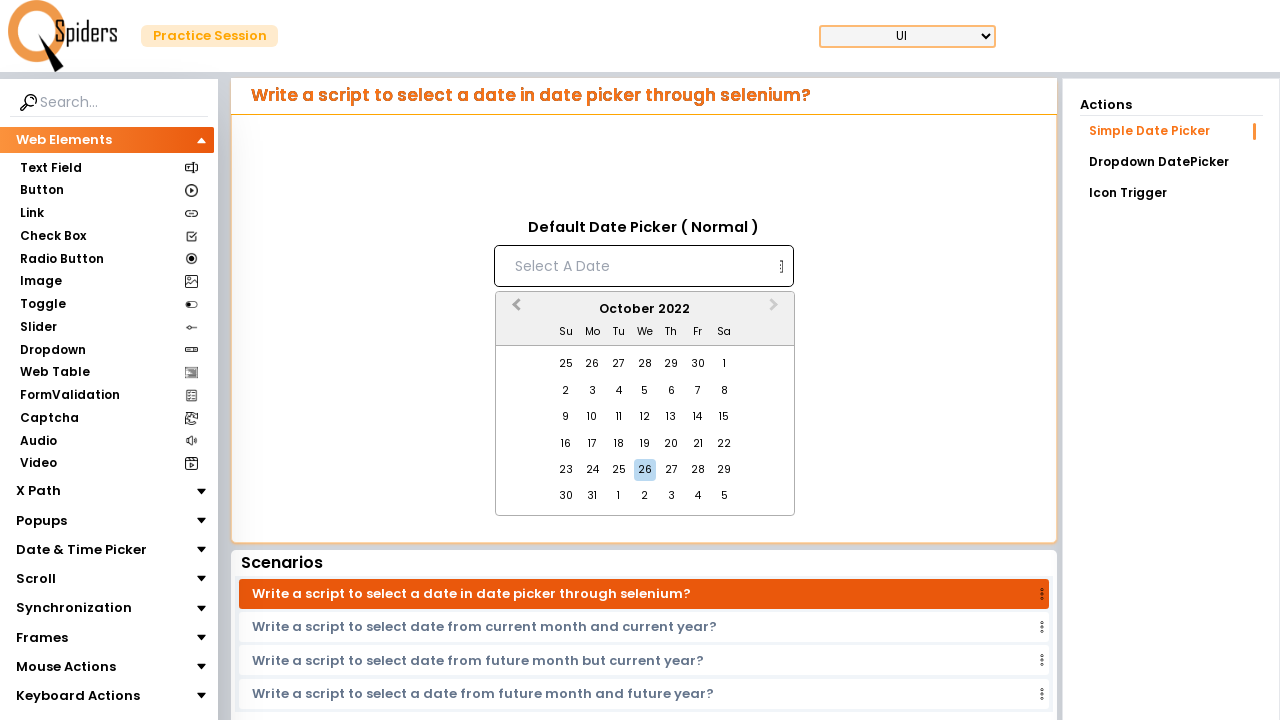

Waited for calendar month to update
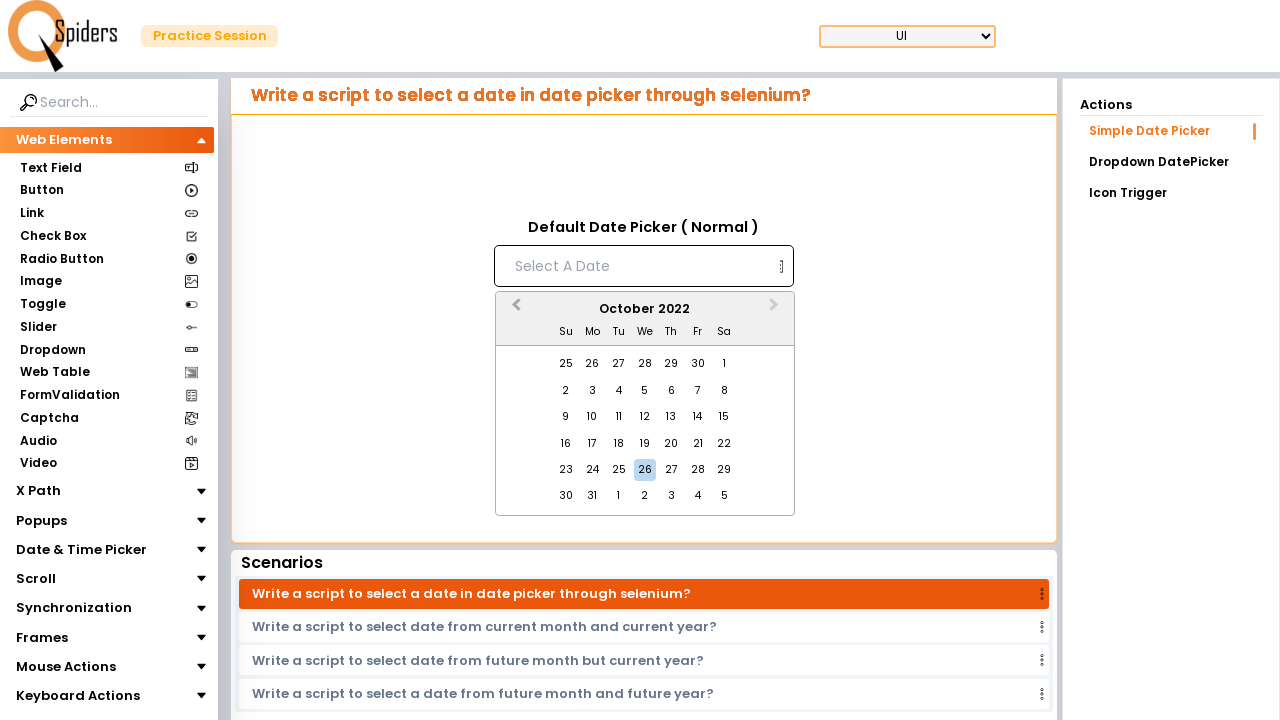

Navigated calendar to October 2022 at (514, 310) on button[aria-label='Previous Month']
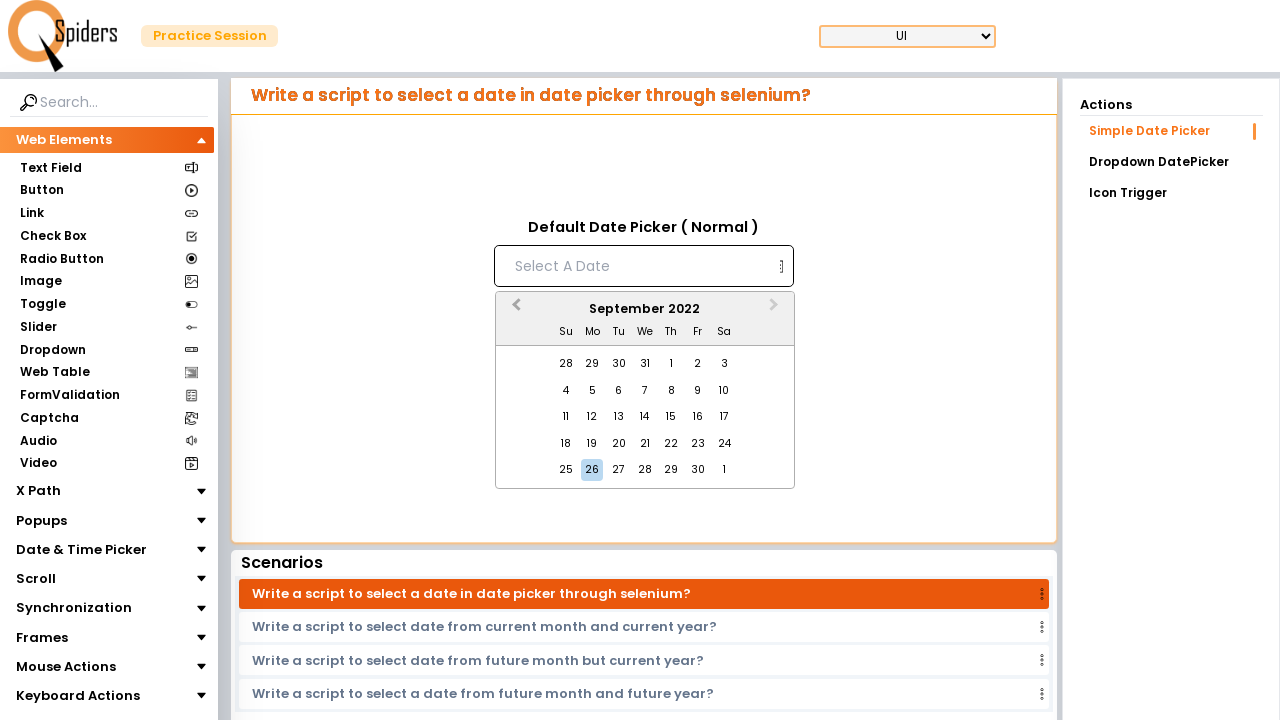

Waited for calendar month to update
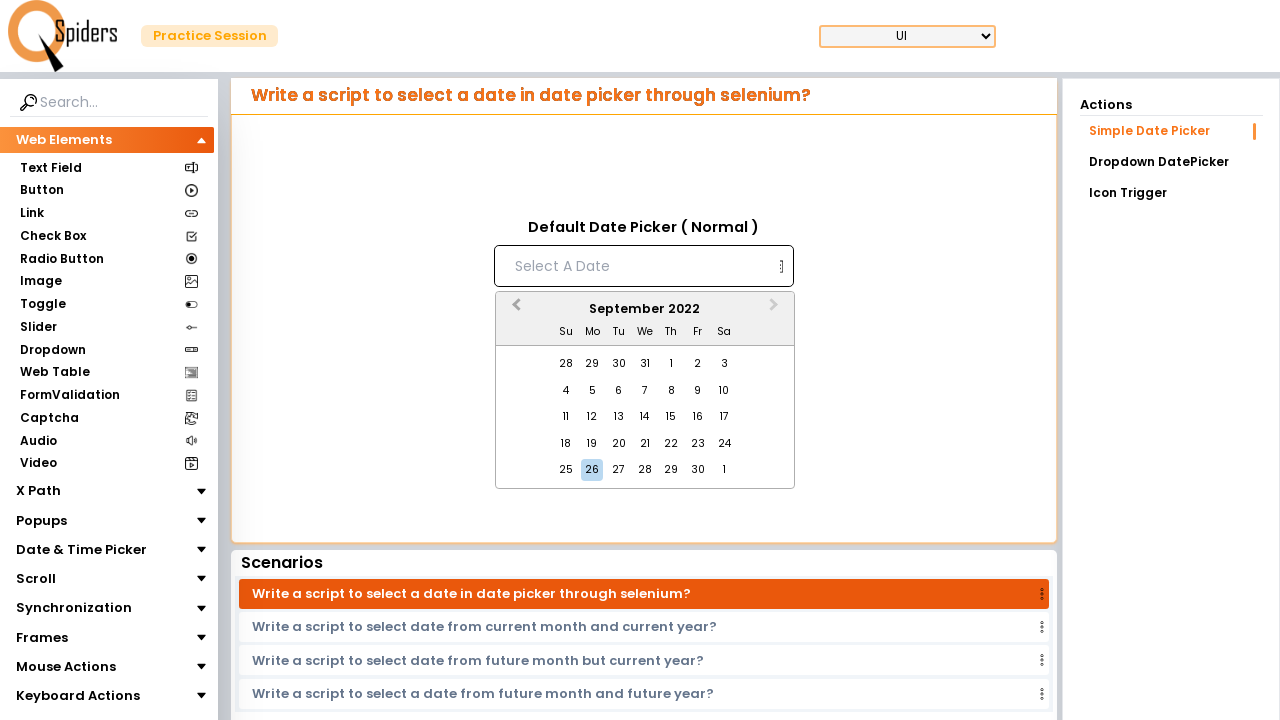

Navigated calendar to September 2022 at (514, 310) on button[aria-label='Previous Month']
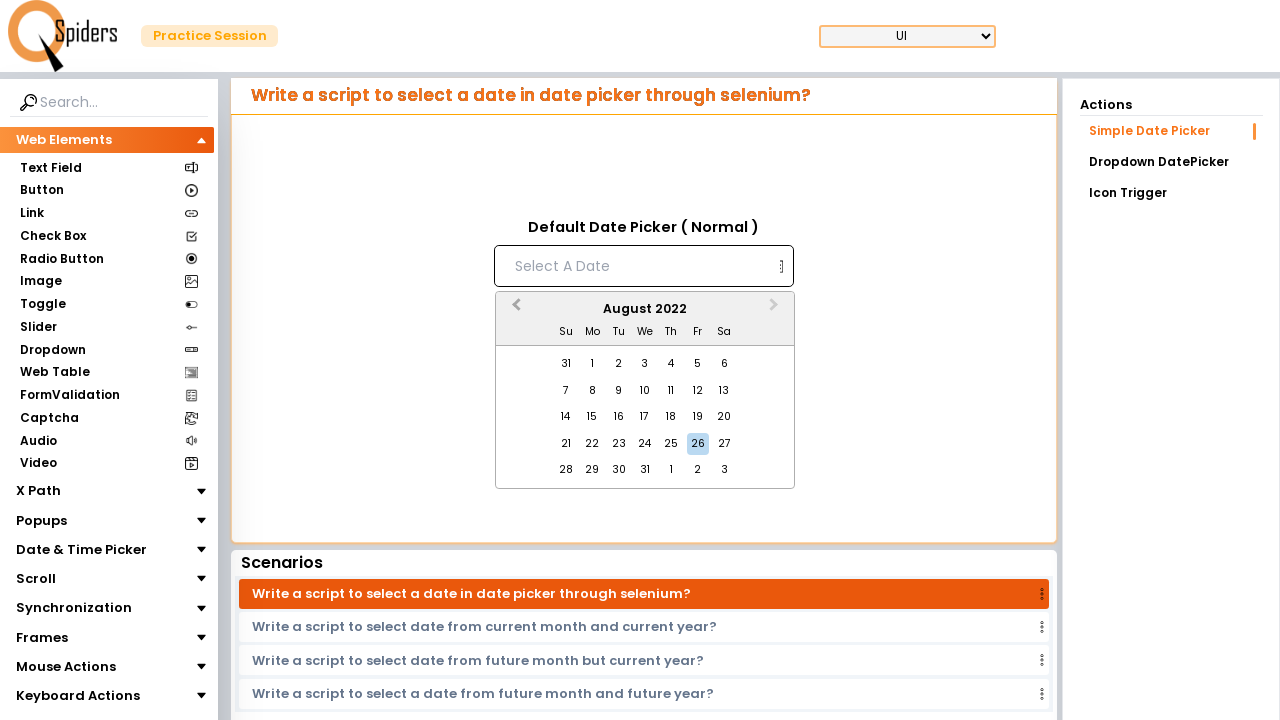

Waited for calendar month to update
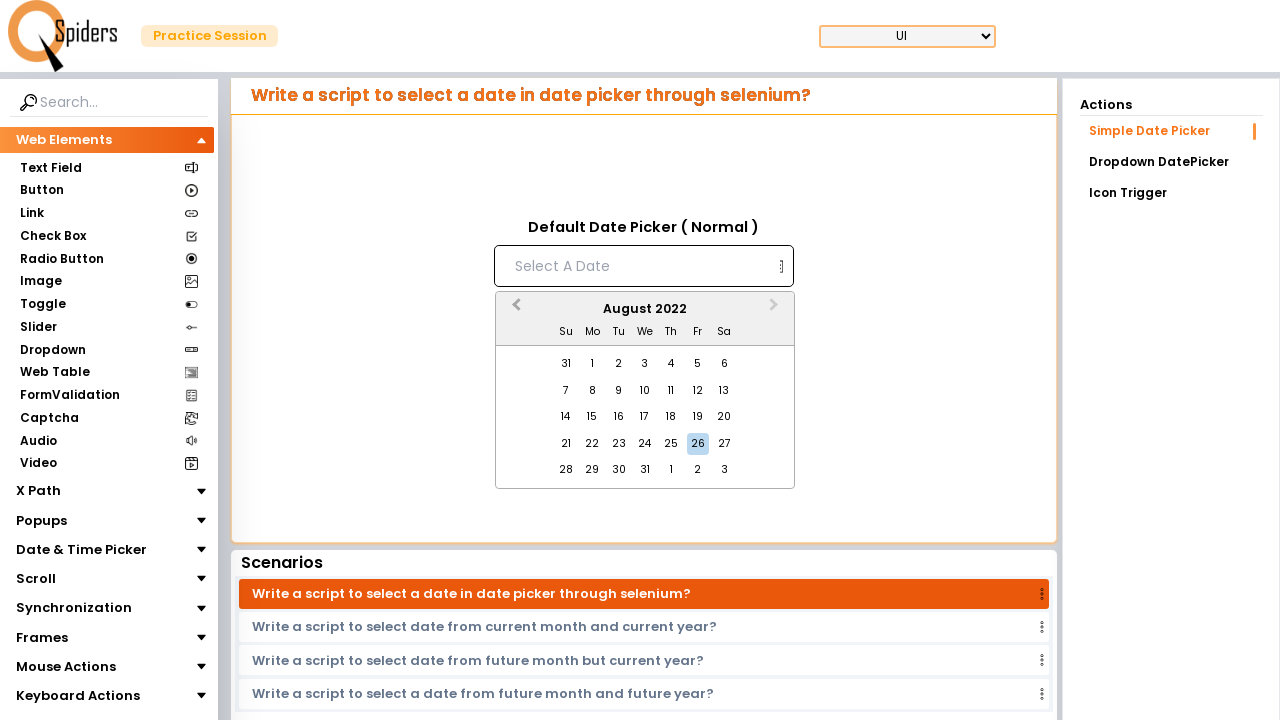

Navigated calendar to August 2022 at (514, 310) on button[aria-label='Previous Month']
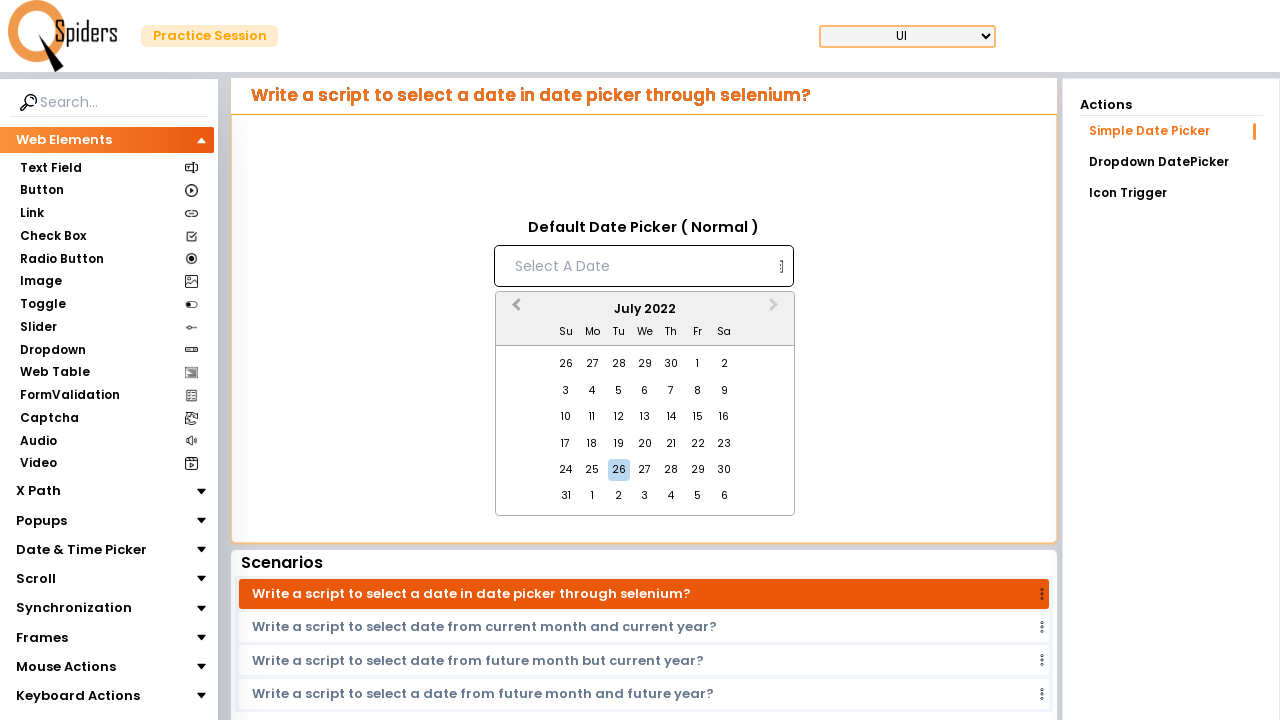

Waited for calendar month to update
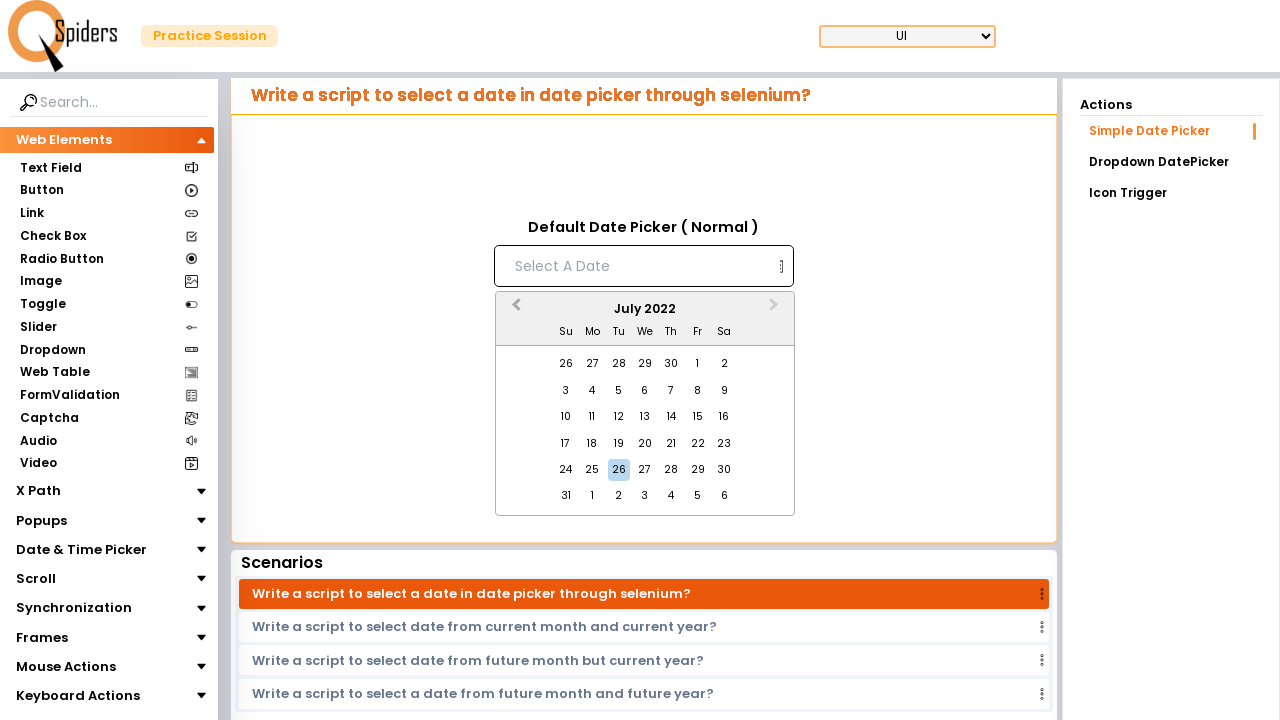

Navigated calendar to July 2022 at (514, 310) on button[aria-label='Previous Month']
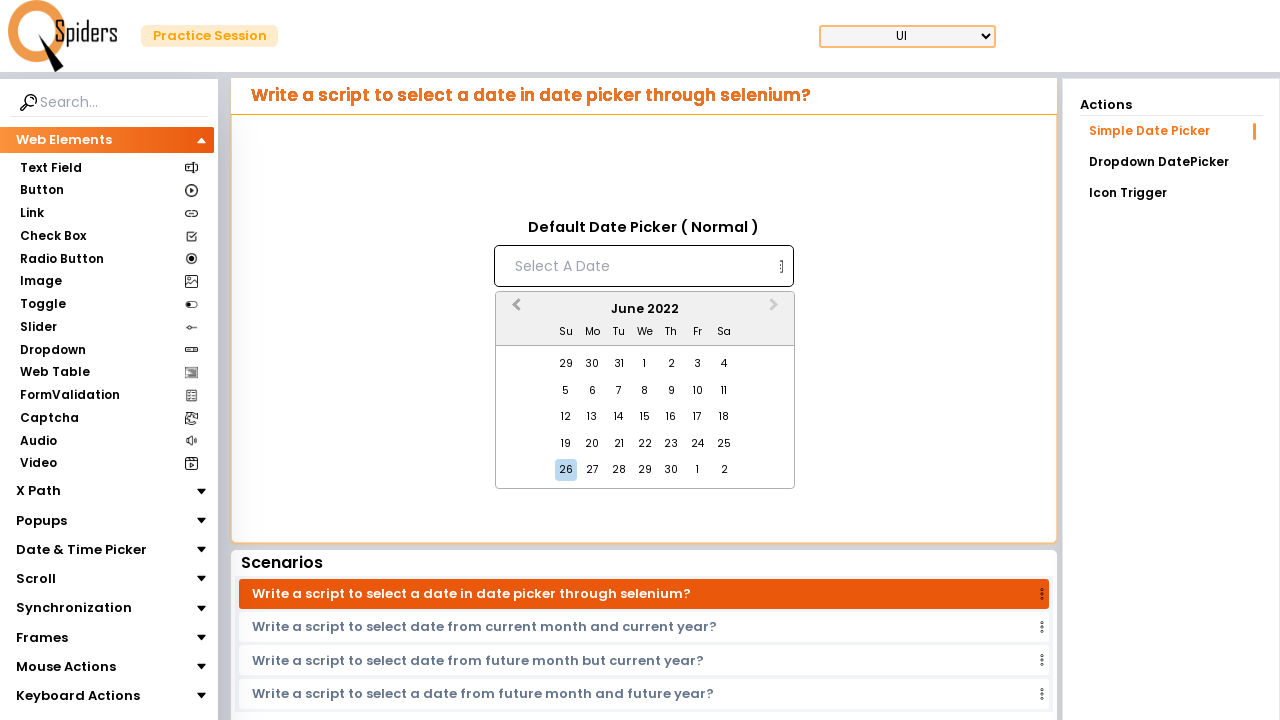

Waited for calendar month to update
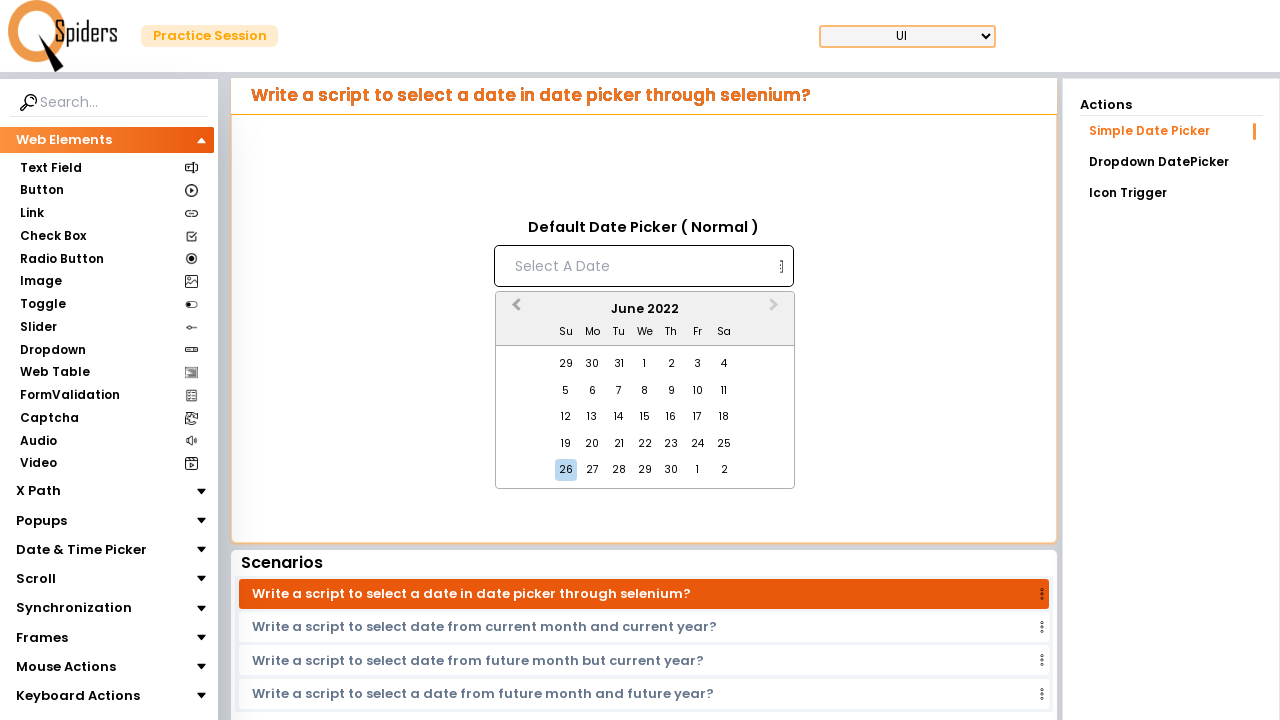

Navigated calendar to June 2022 at (514, 310) on button[aria-label='Previous Month']
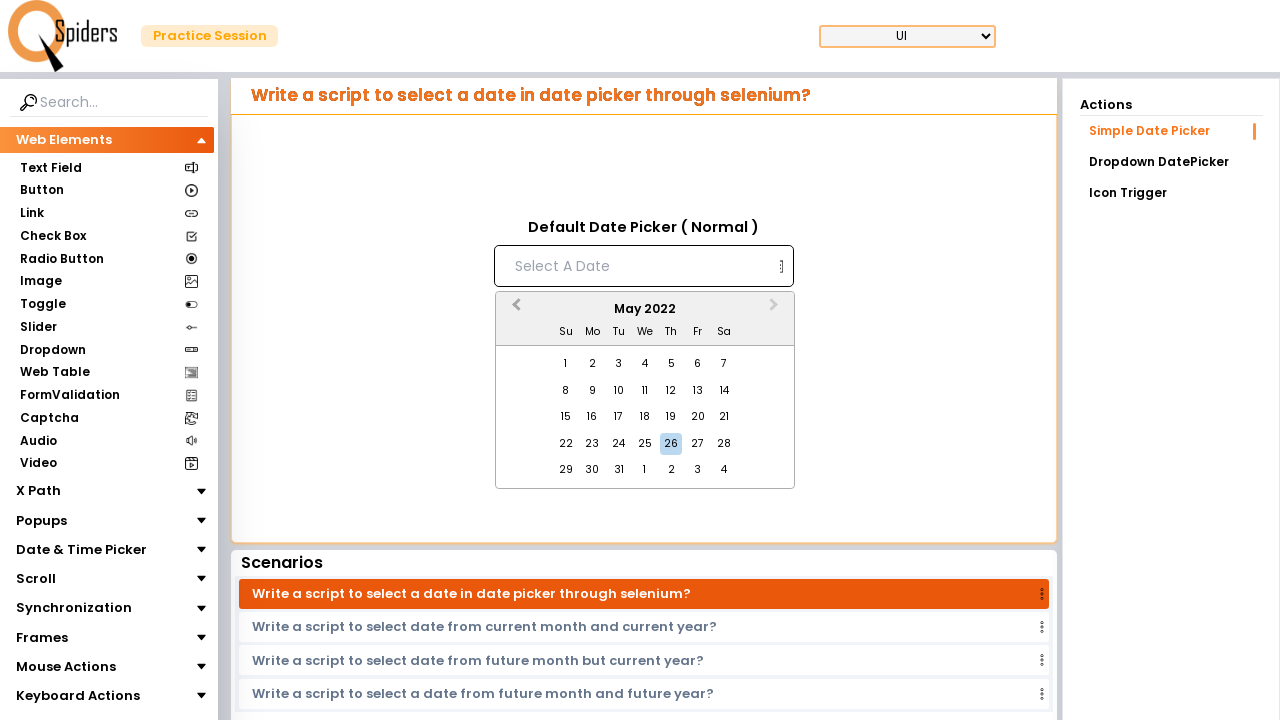

Waited for calendar month to update
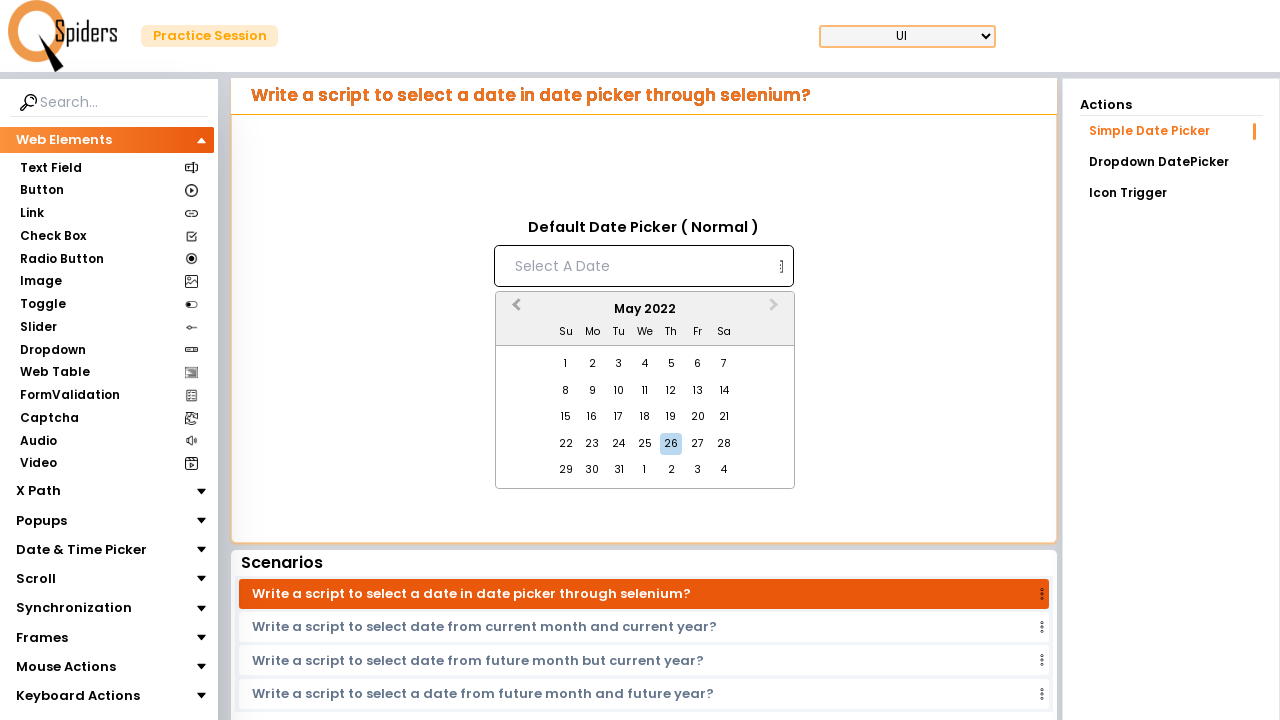

Navigated calendar to May 2022 at (514, 310) on button[aria-label='Previous Month']
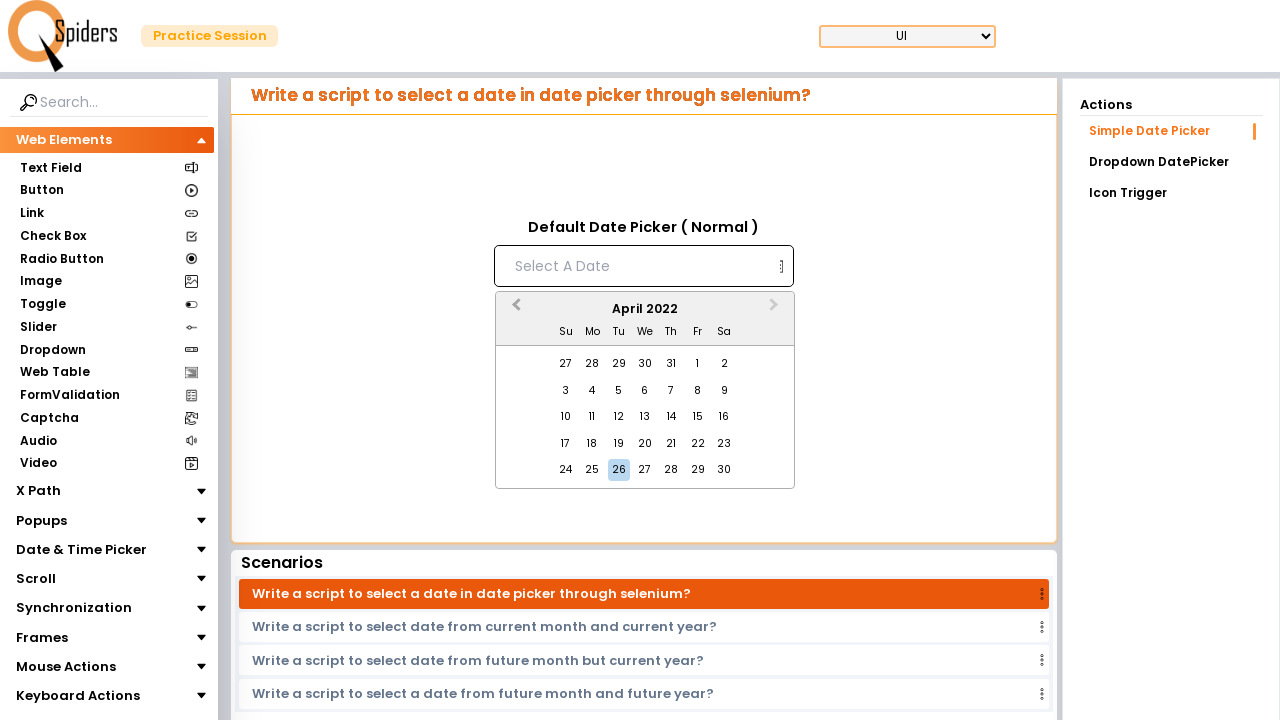

Waited for calendar month to update
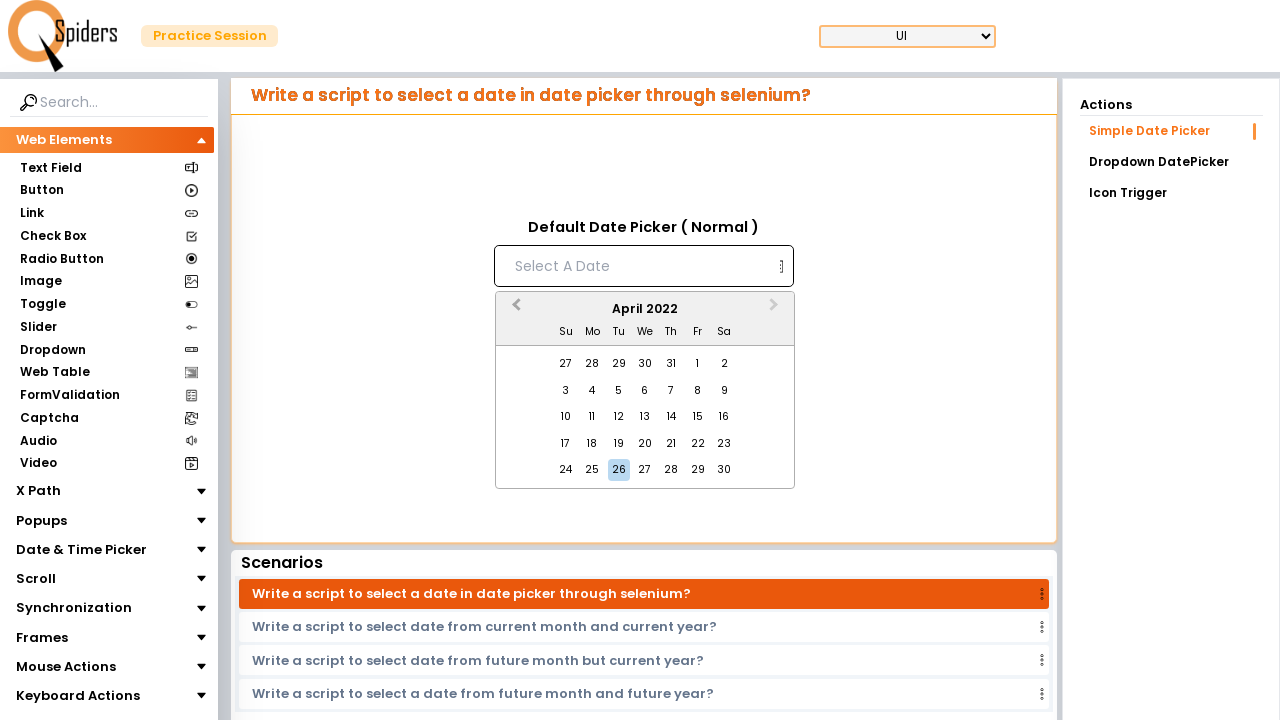

Navigated calendar to April 2022 at (514, 310) on button[aria-label='Previous Month']
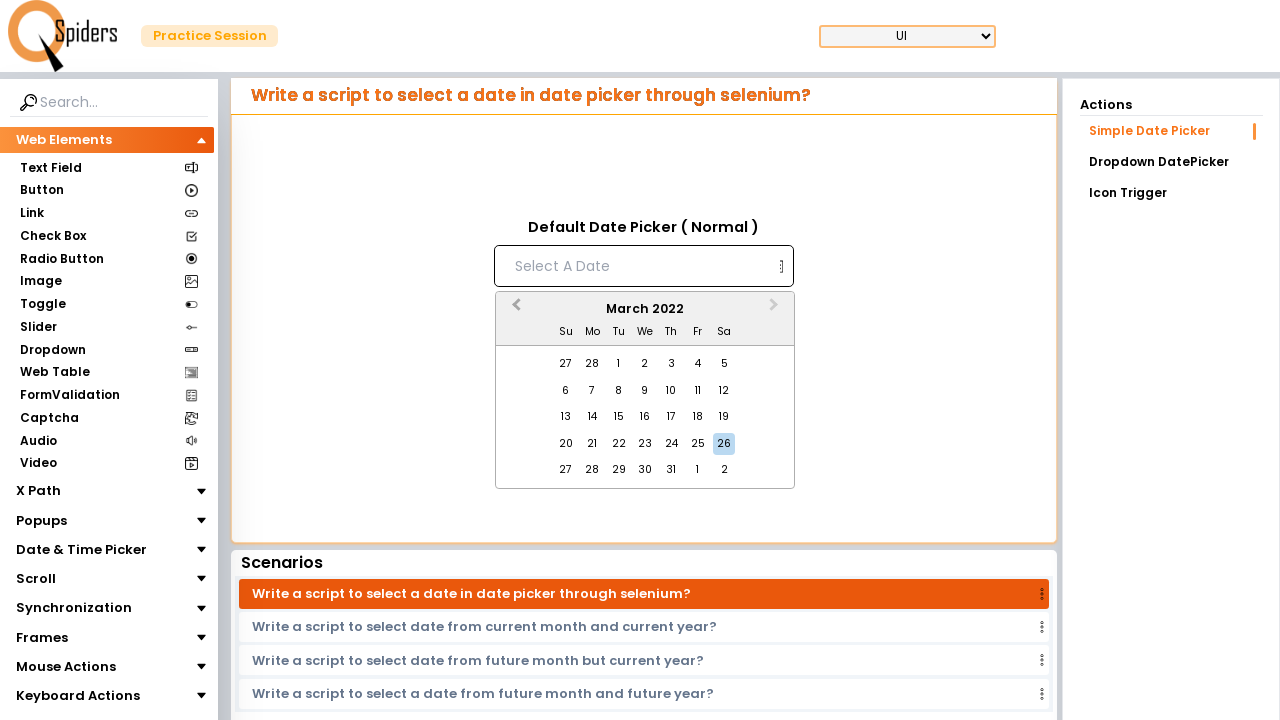

Waited for calendar month to update
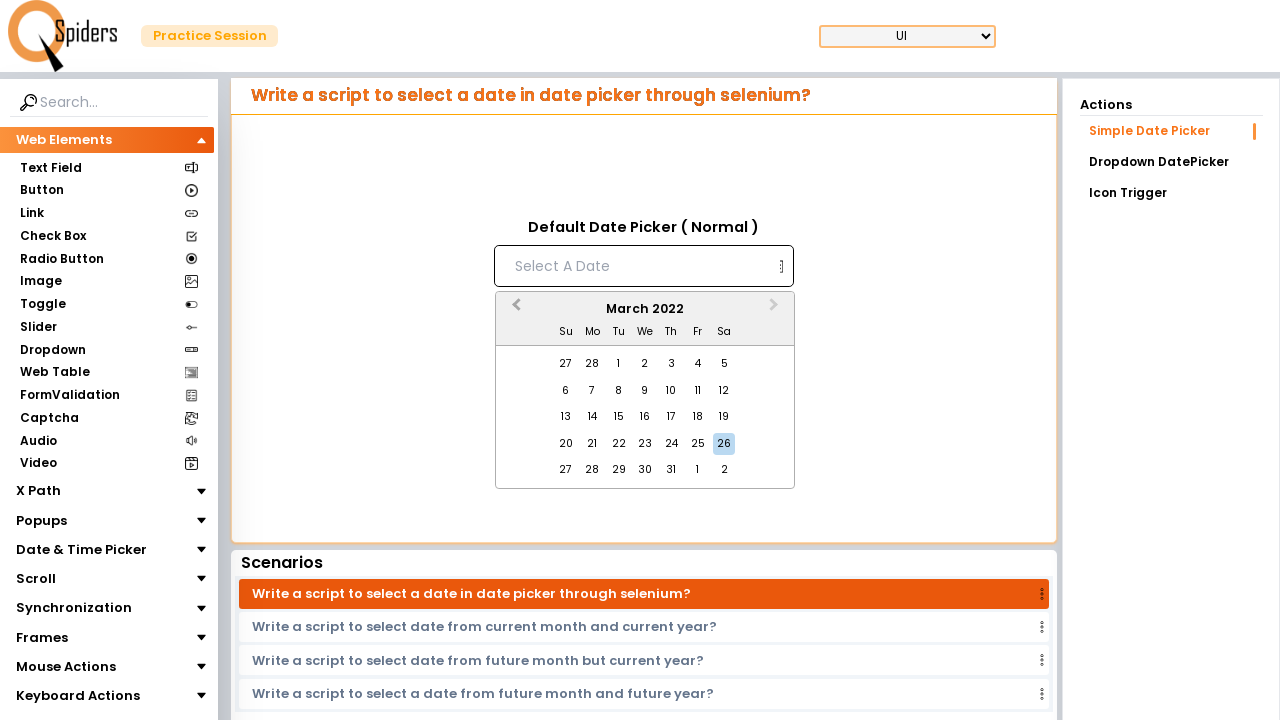

Navigated calendar to March 2022 at (514, 310) on button[aria-label='Previous Month']
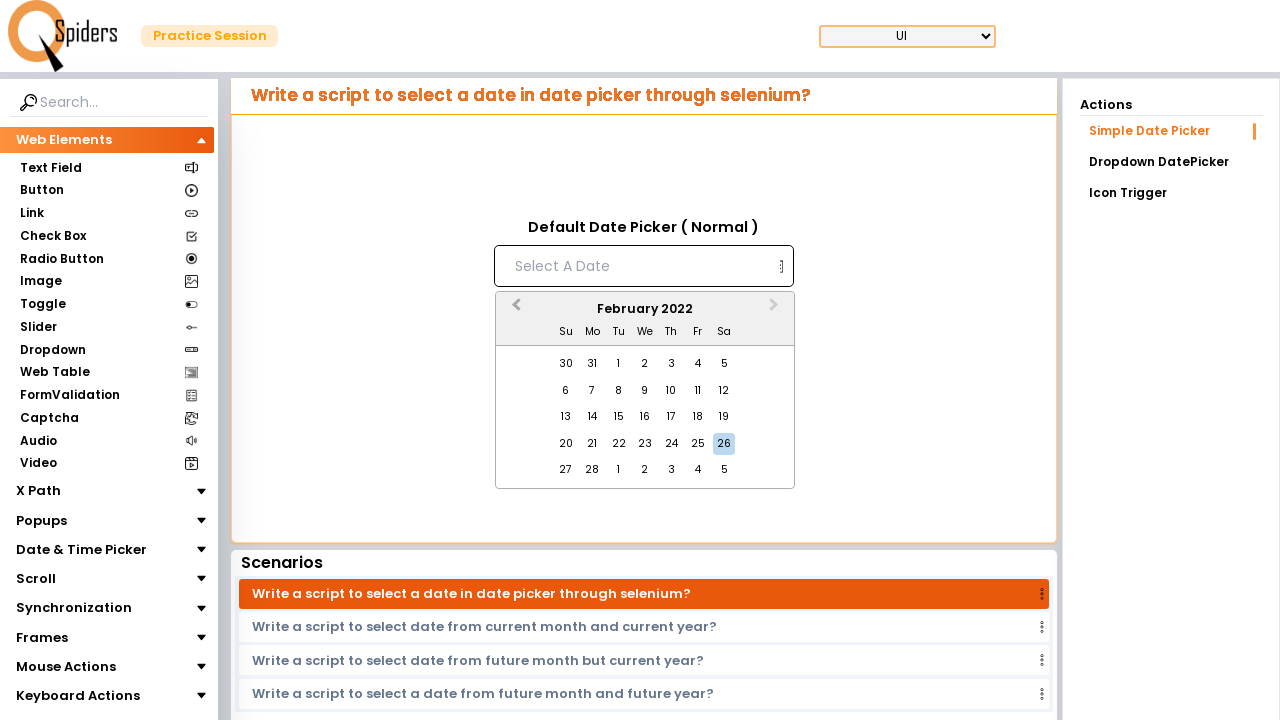

Waited for calendar month to update
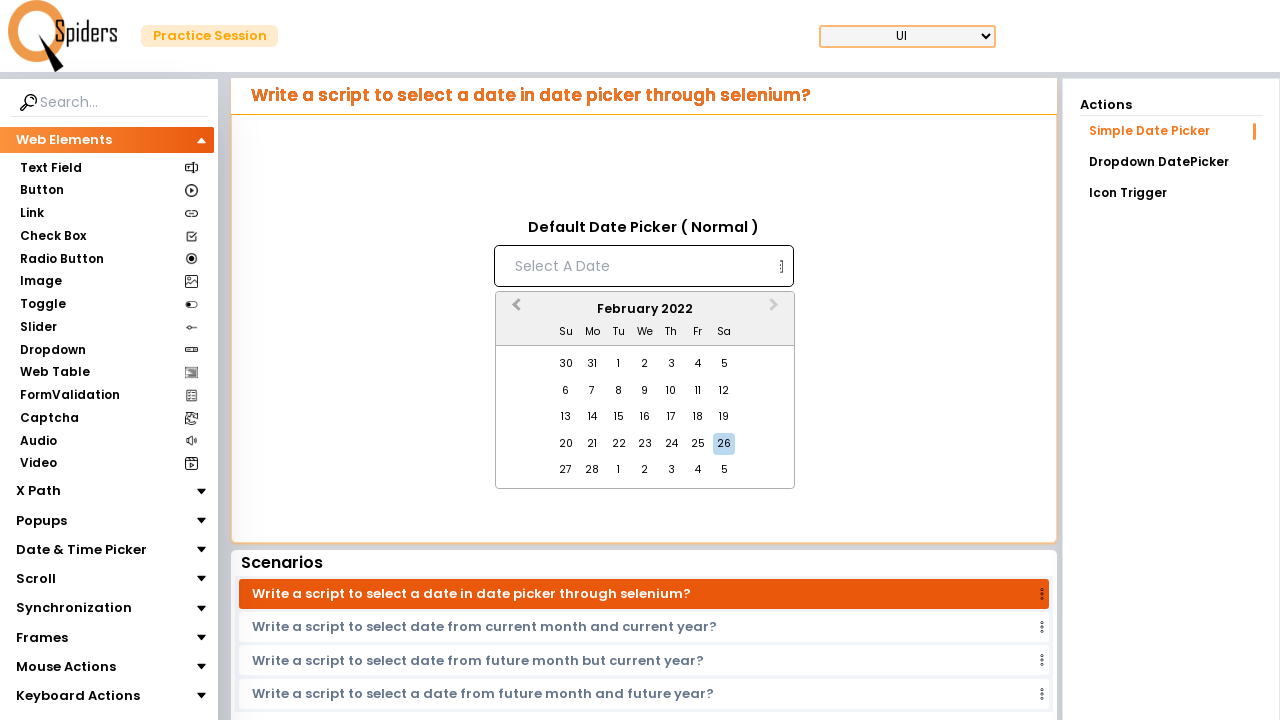

Navigated calendar to February 2022 at (514, 310) on button[aria-label='Previous Month']
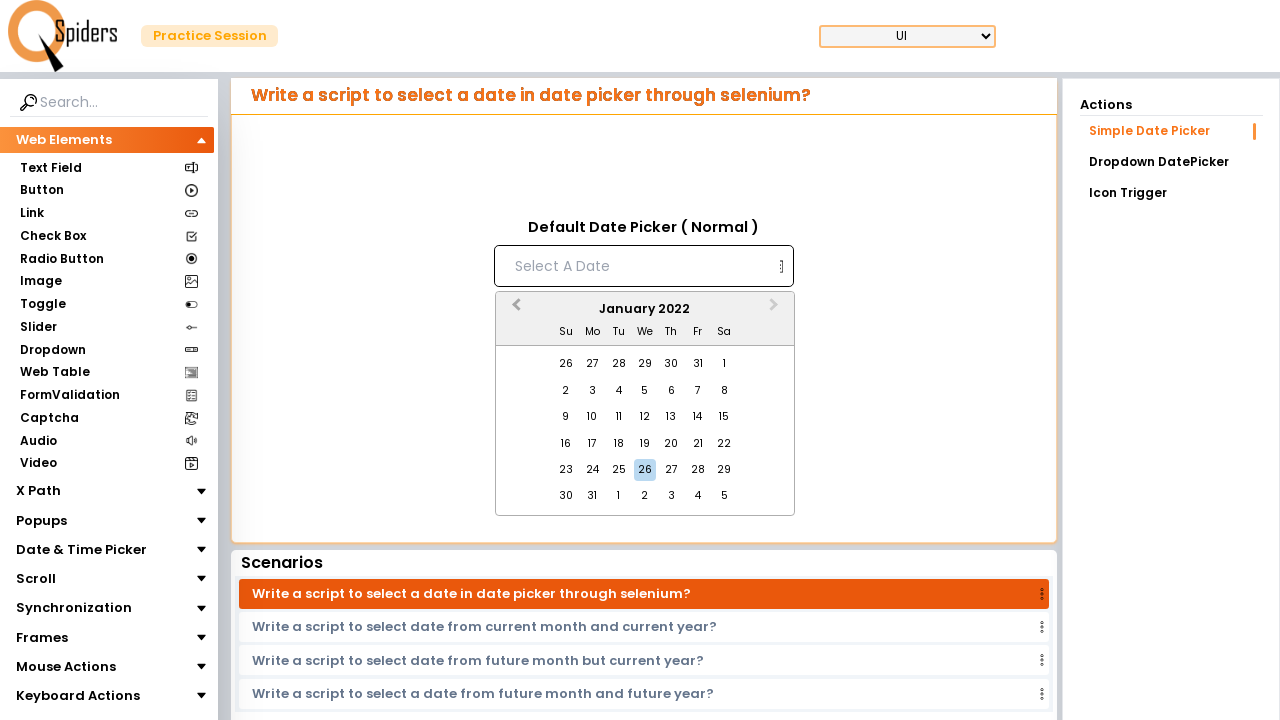

Waited for calendar month to update
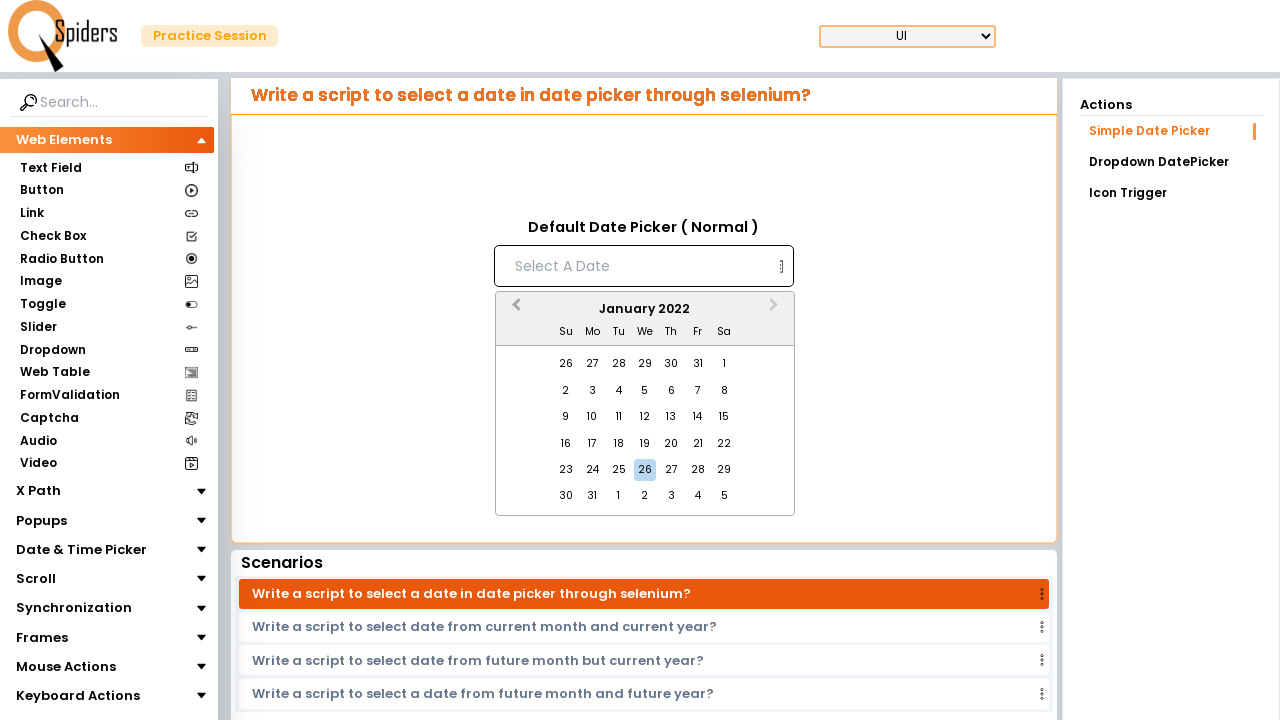

Navigated calendar to January 2022 at (514, 310) on button[aria-label='Previous Month']
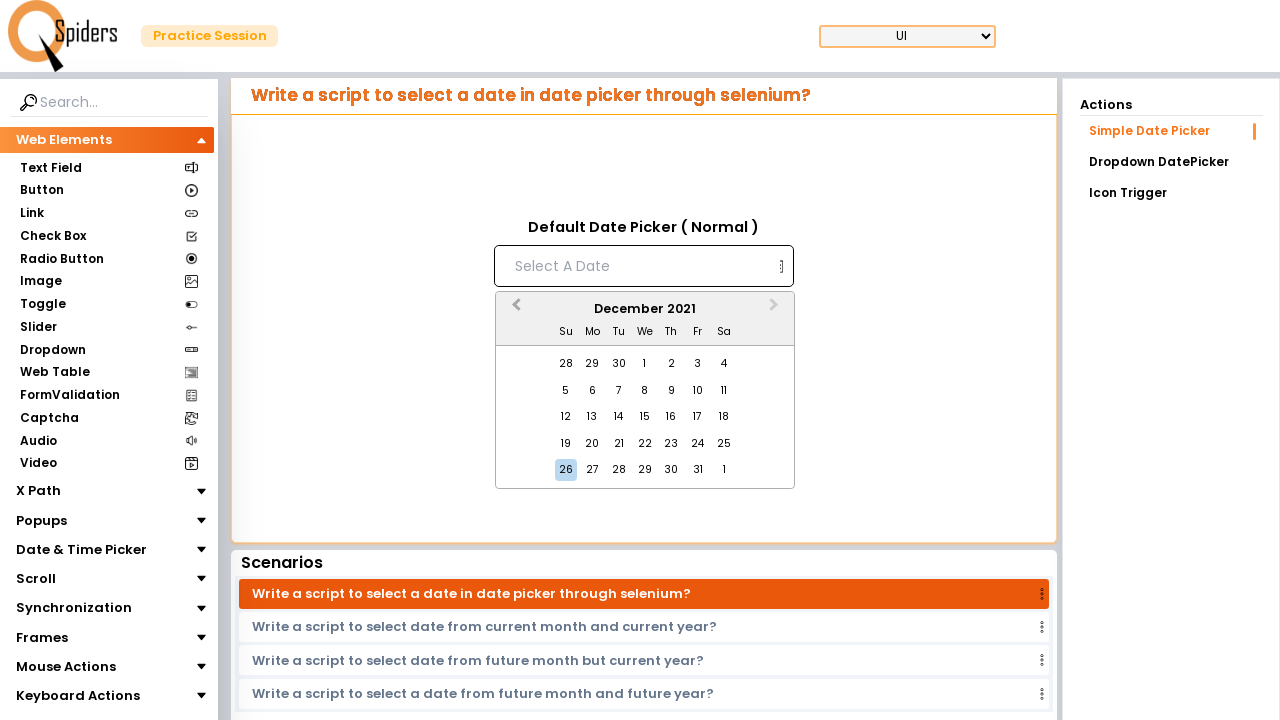

Waited for calendar month to update
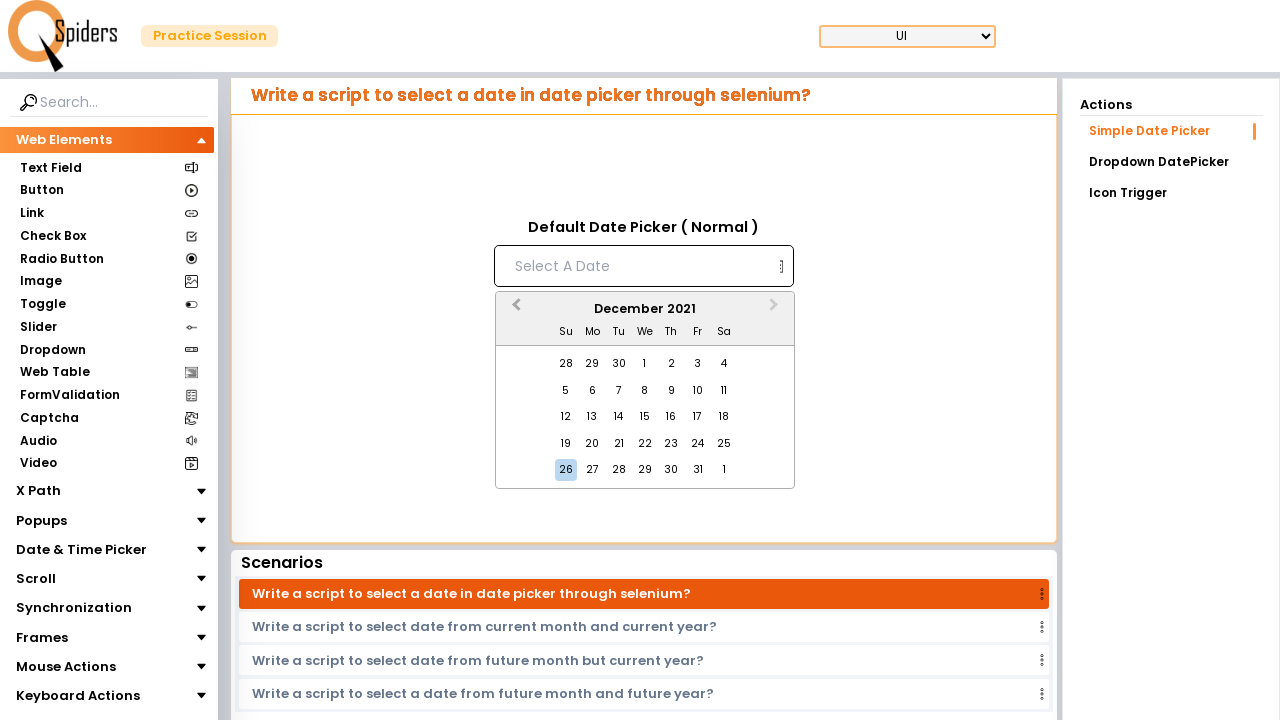

Navigated calendar to December 2021 at (514, 310) on button[aria-label='Previous Month']
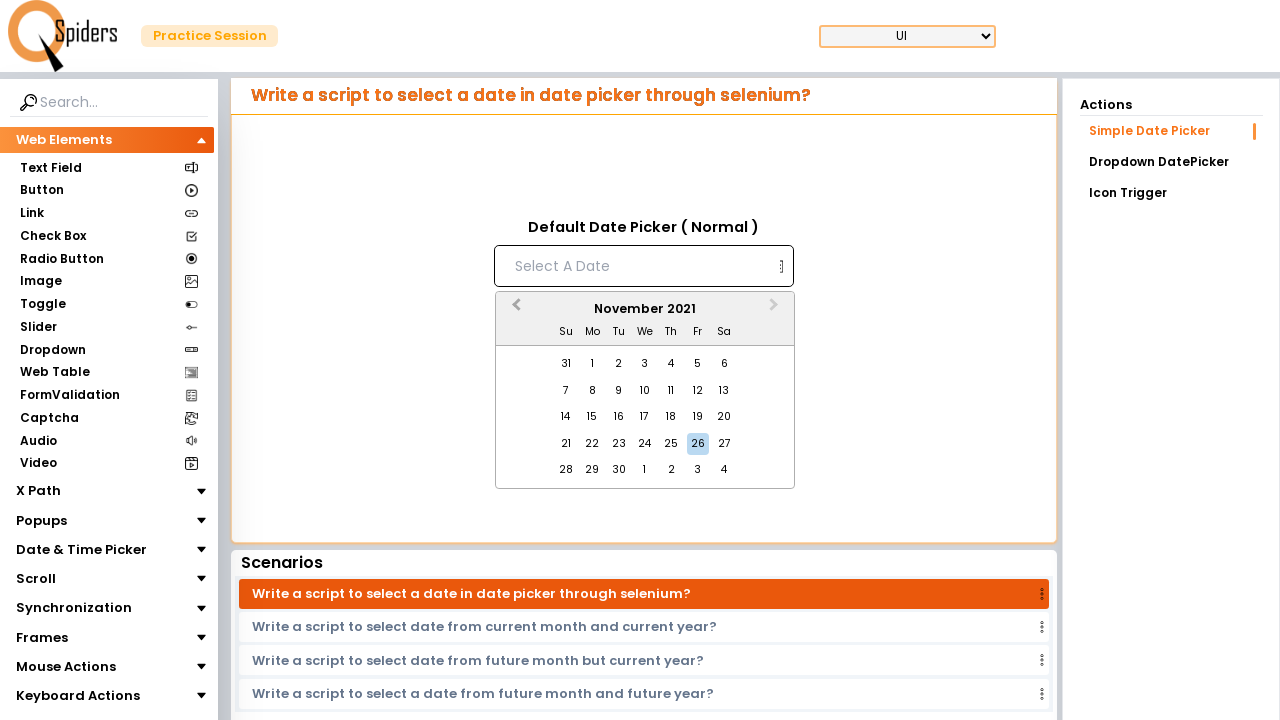

Waited for calendar month to update
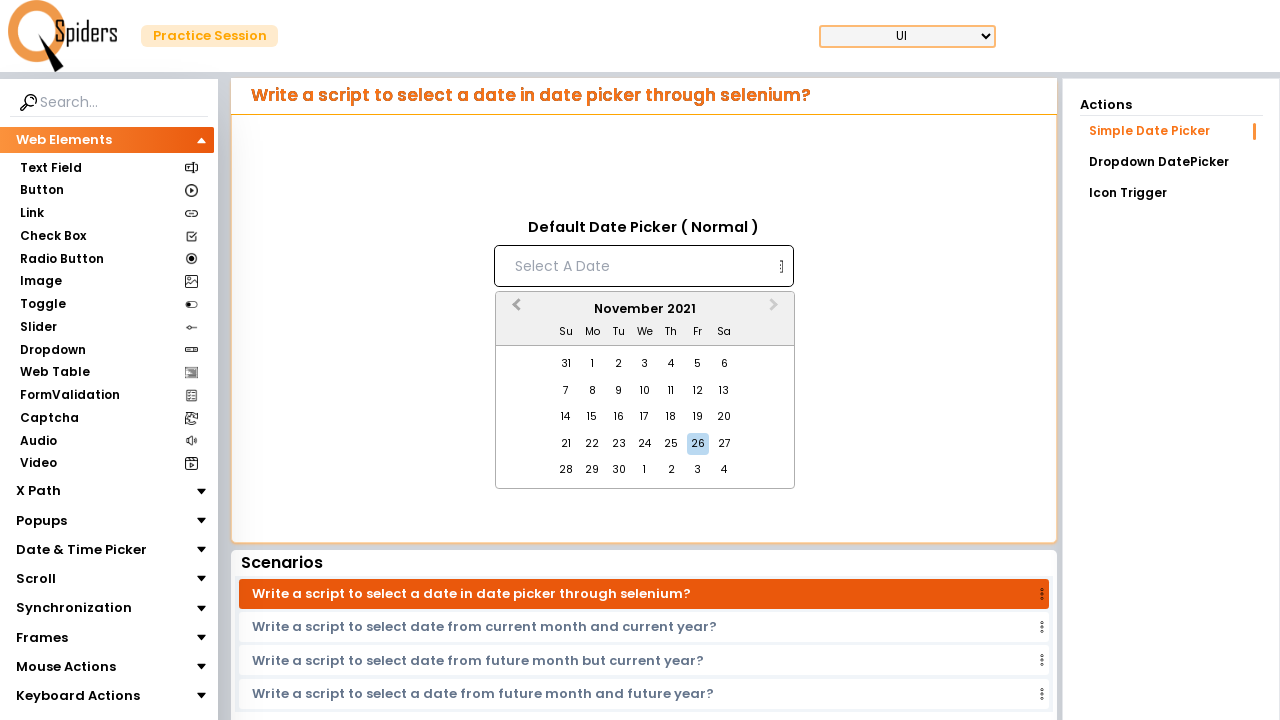

Navigated calendar to November 2021 at (514, 310) on button[aria-label='Previous Month']
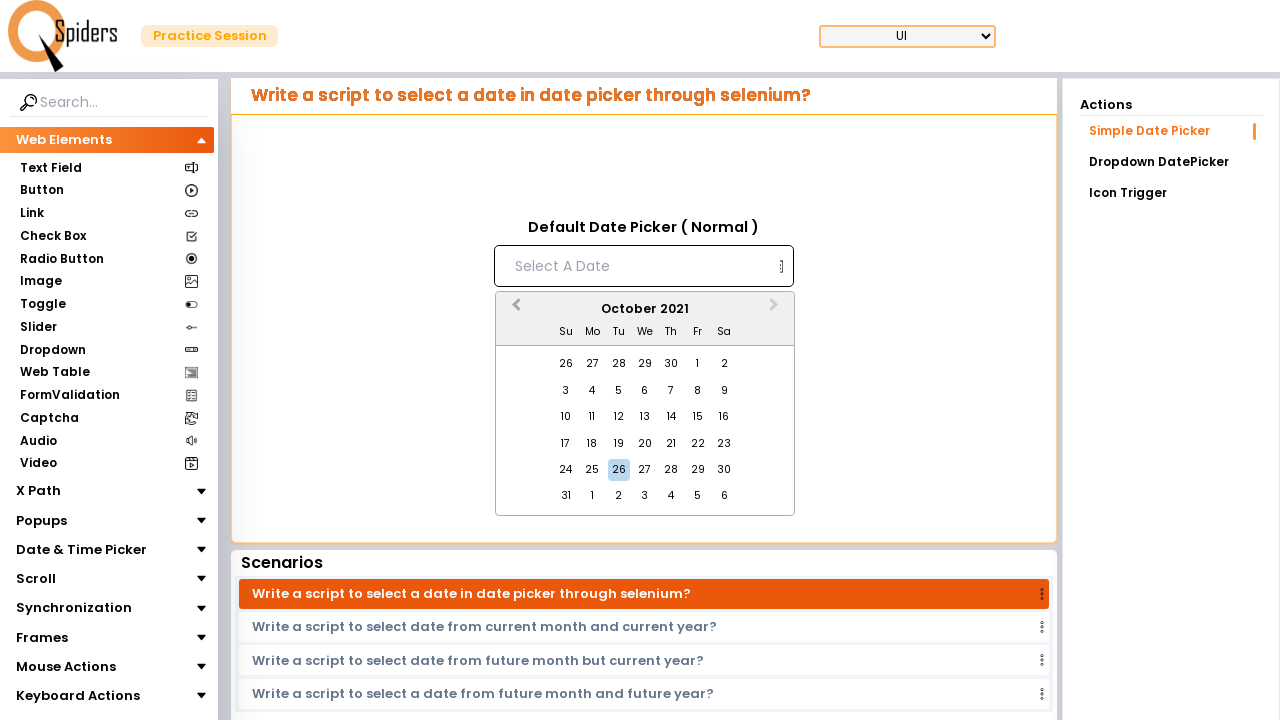

Waited for calendar month to update
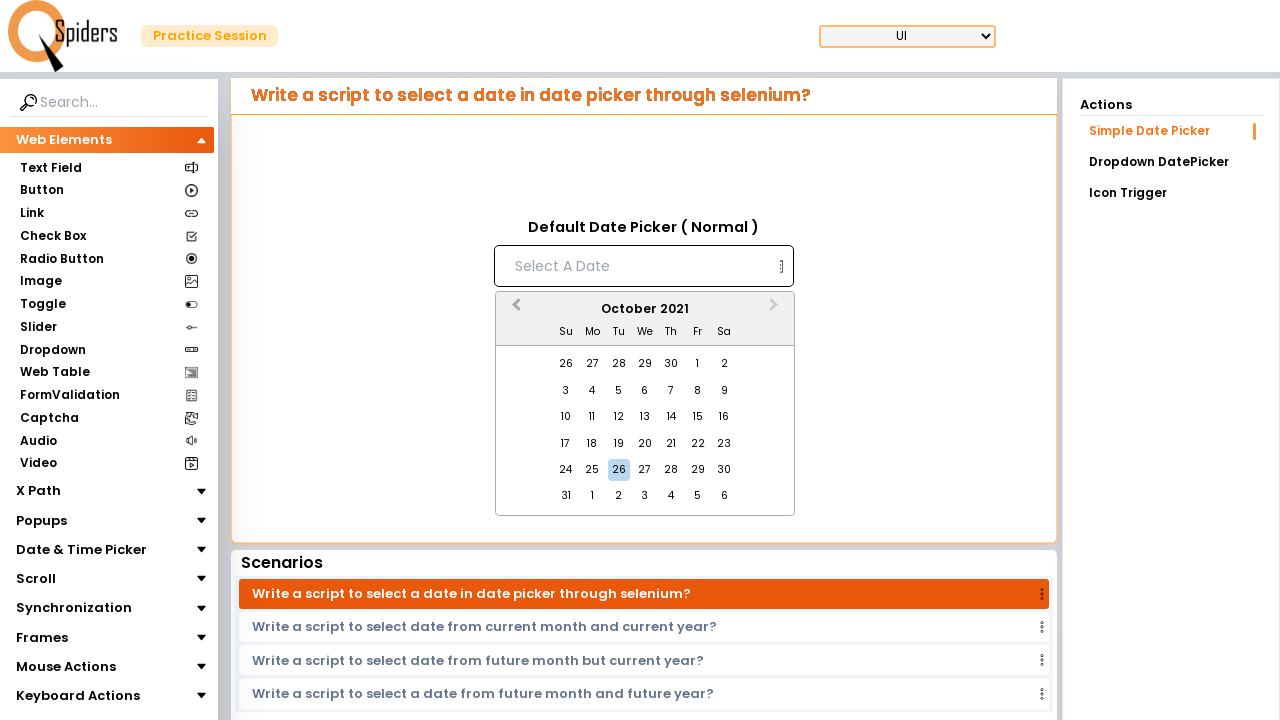

Navigated calendar to October 2021 at (514, 310) on button[aria-label='Previous Month']
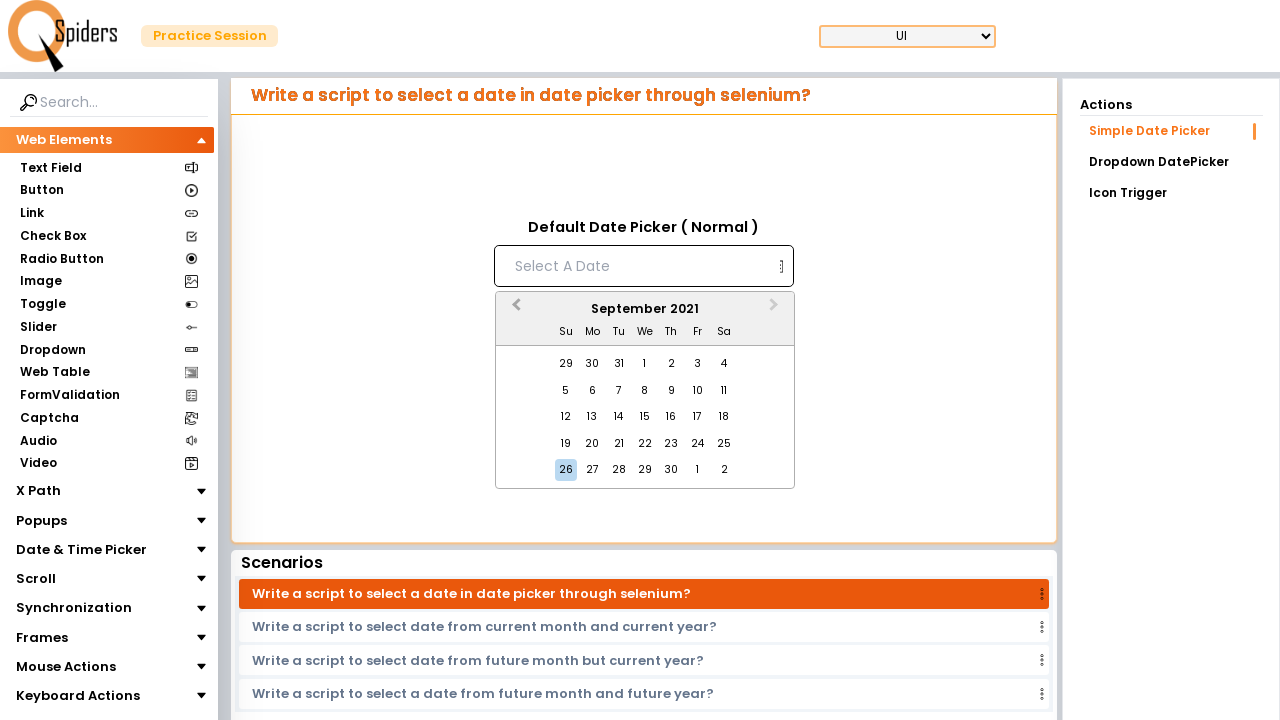

Waited for calendar month to update
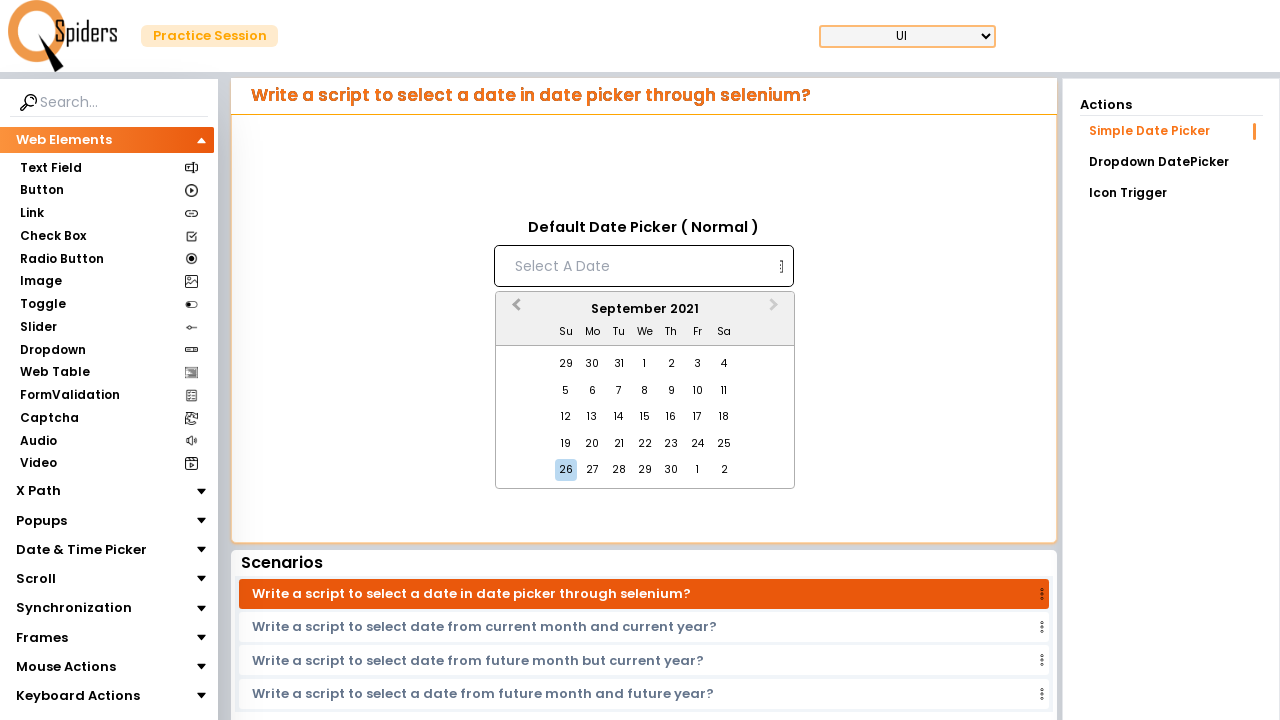

Navigated calendar to September 2021 at (514, 310) on button[aria-label='Previous Month']
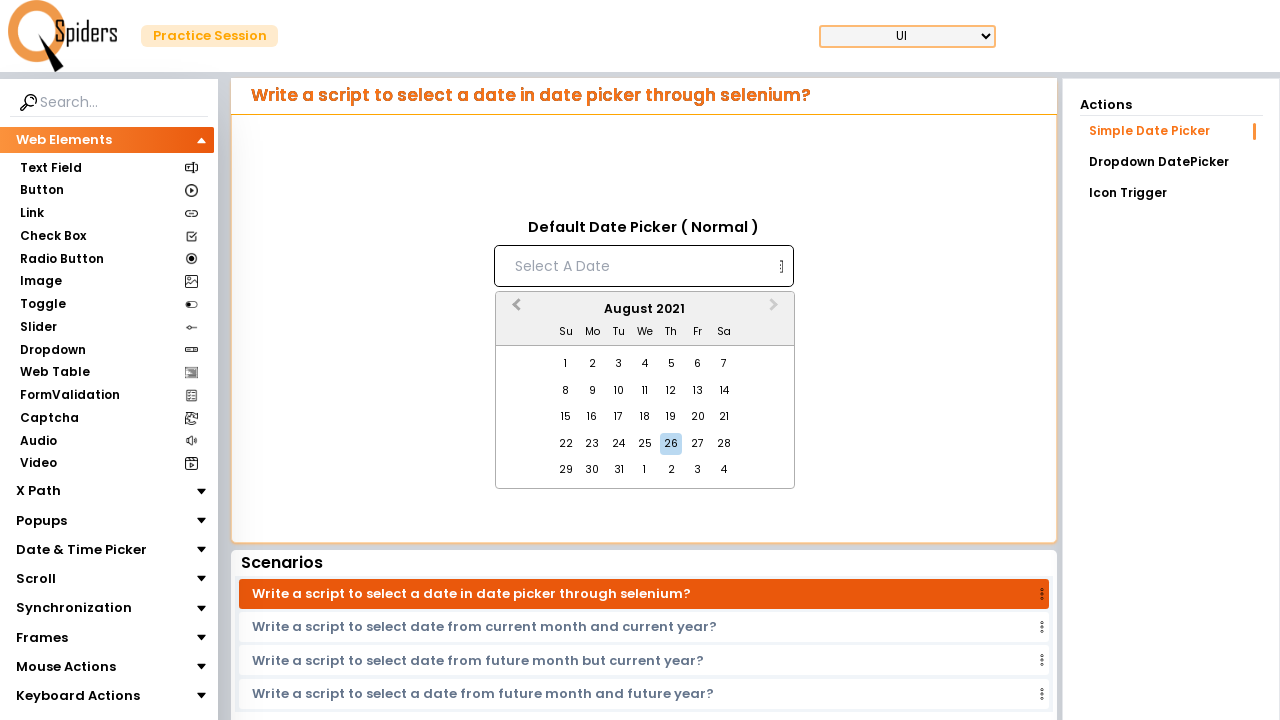

Waited for calendar month to update
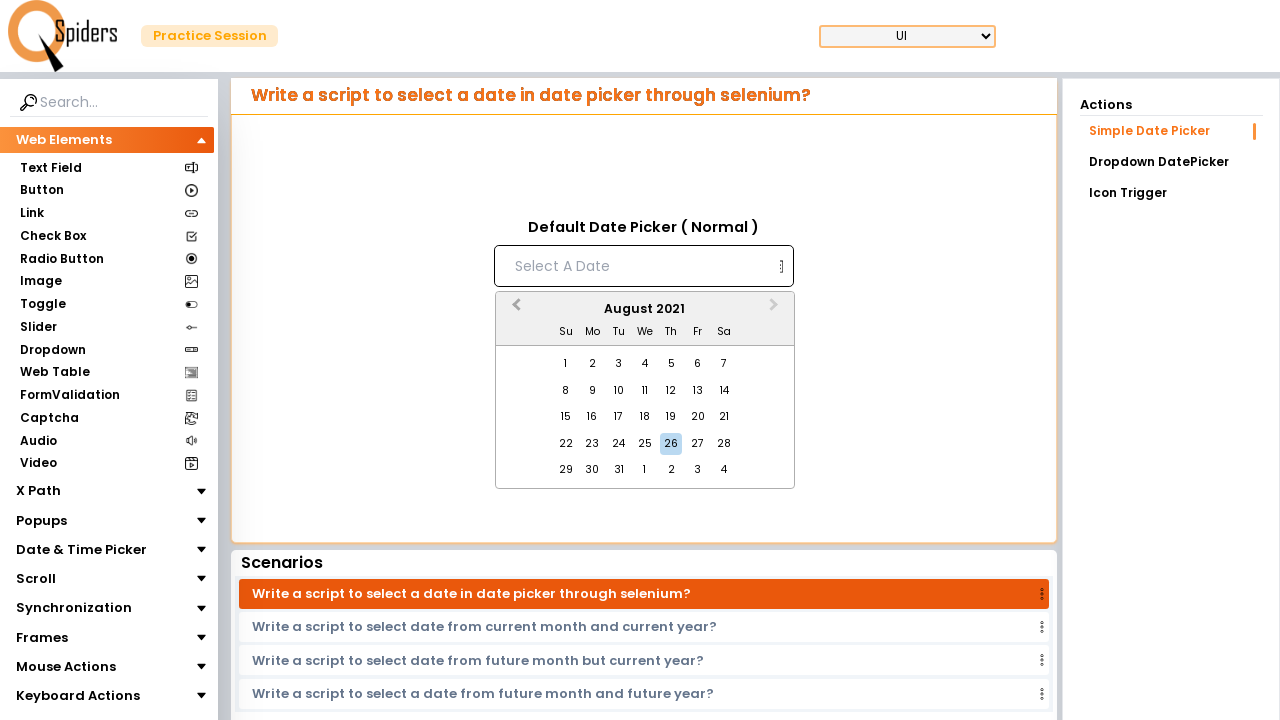

Navigated calendar to August 2021 at (514, 310) on button[aria-label='Previous Month']
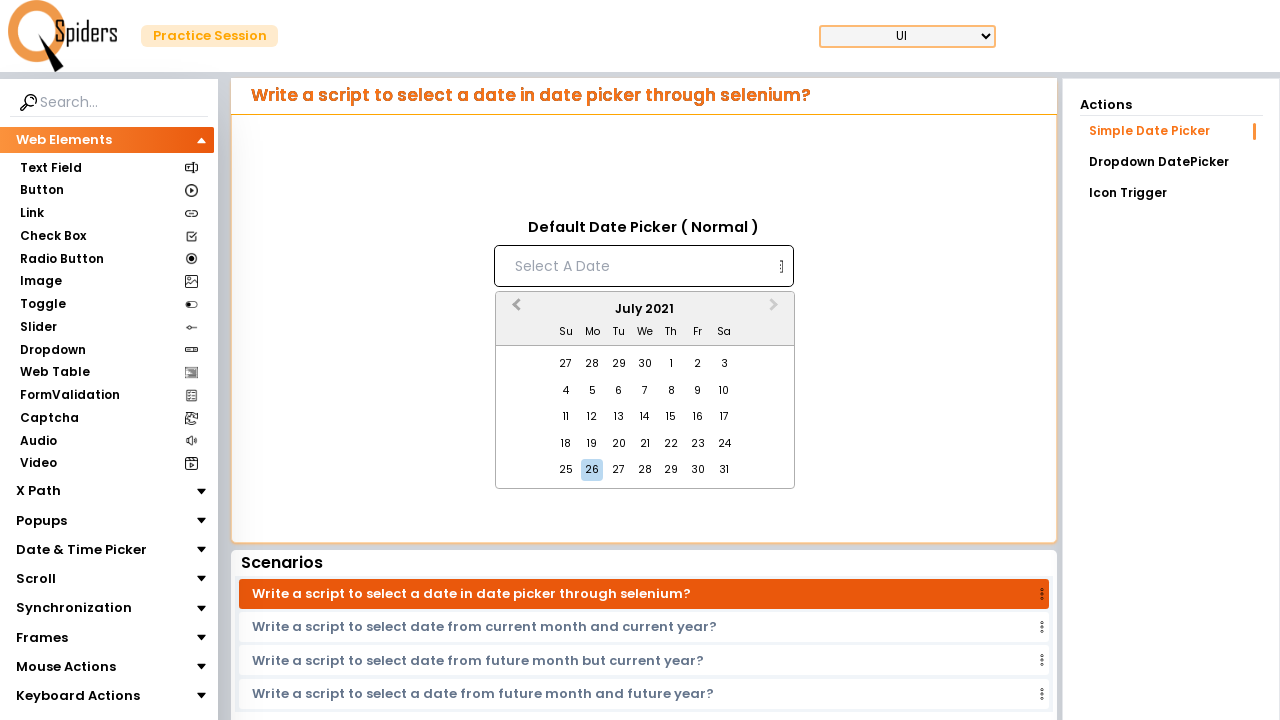

Waited for calendar month to update
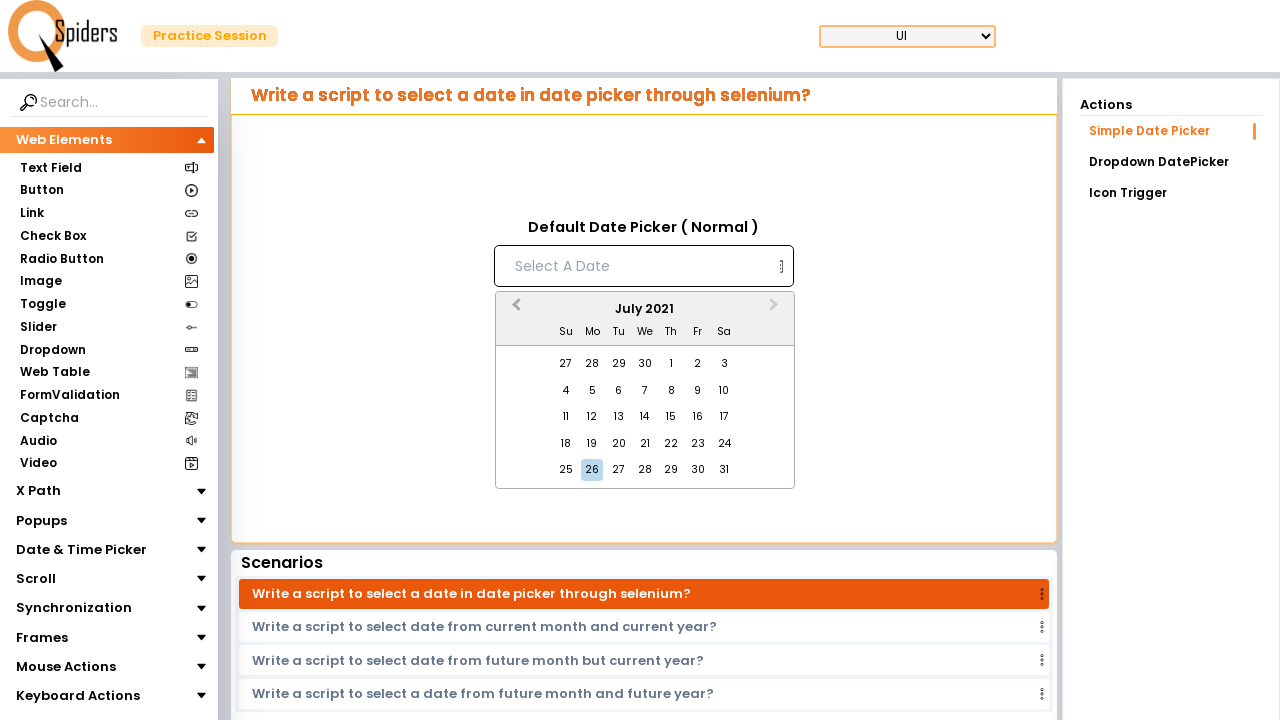

Navigated calendar to July 2021 at (514, 310) on button[aria-label='Previous Month']
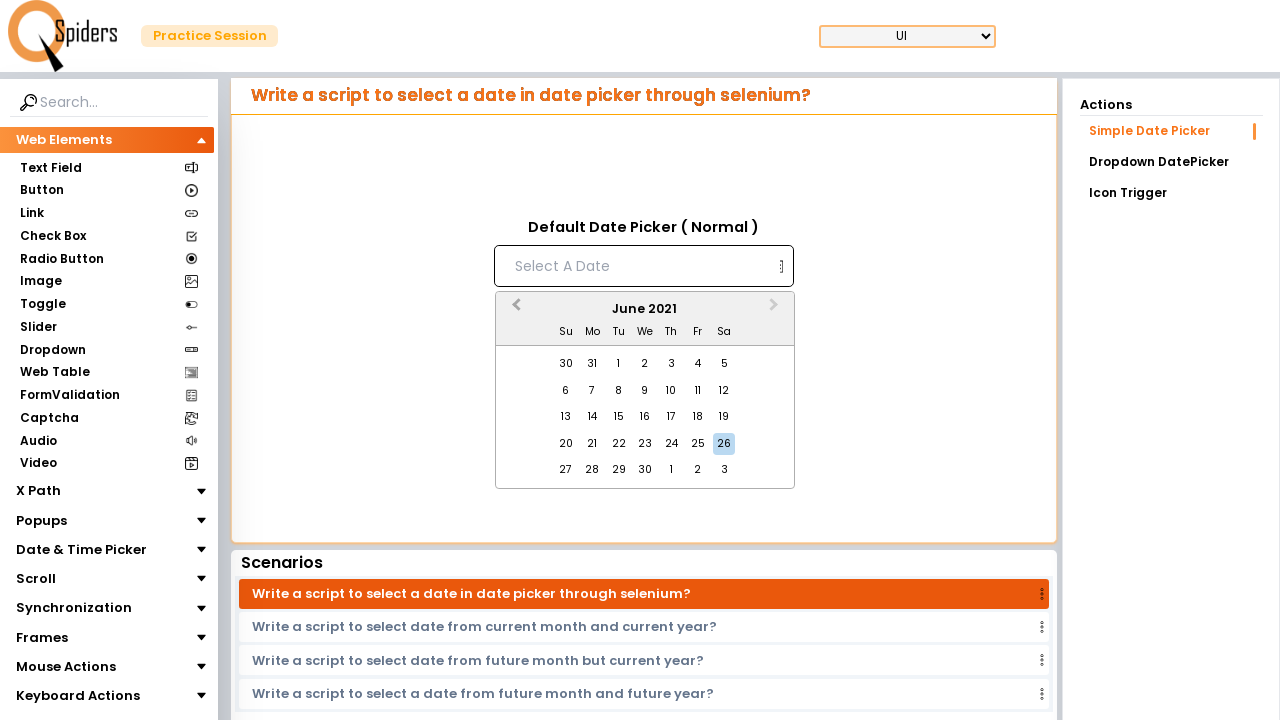

Waited for calendar month to update
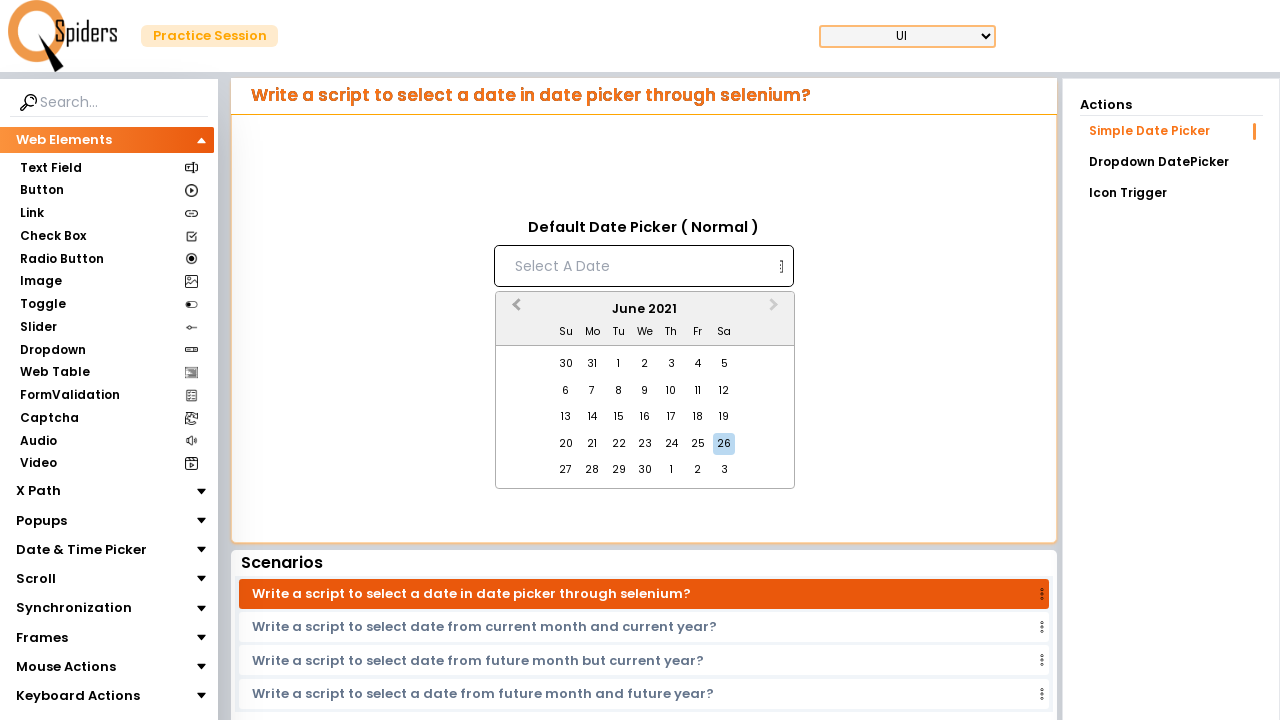

Navigated calendar to June 2021 at (514, 310) on button[aria-label='Previous Month']
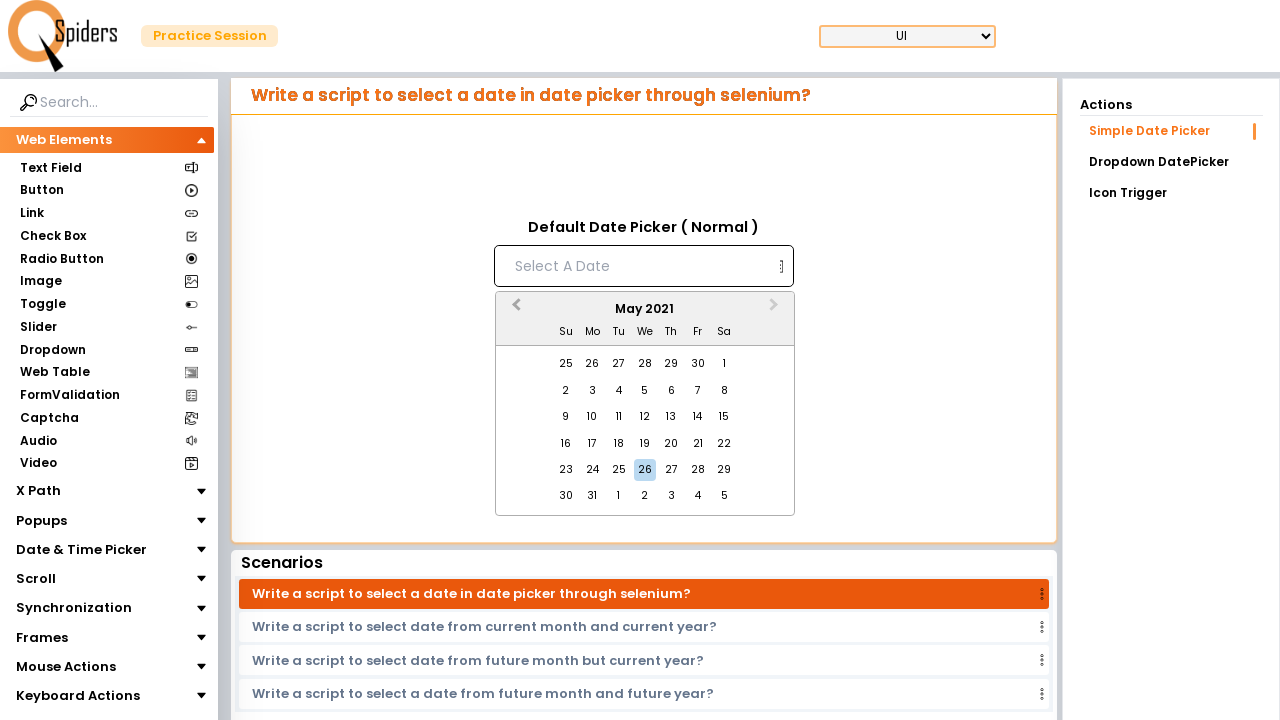

Waited for calendar month to update
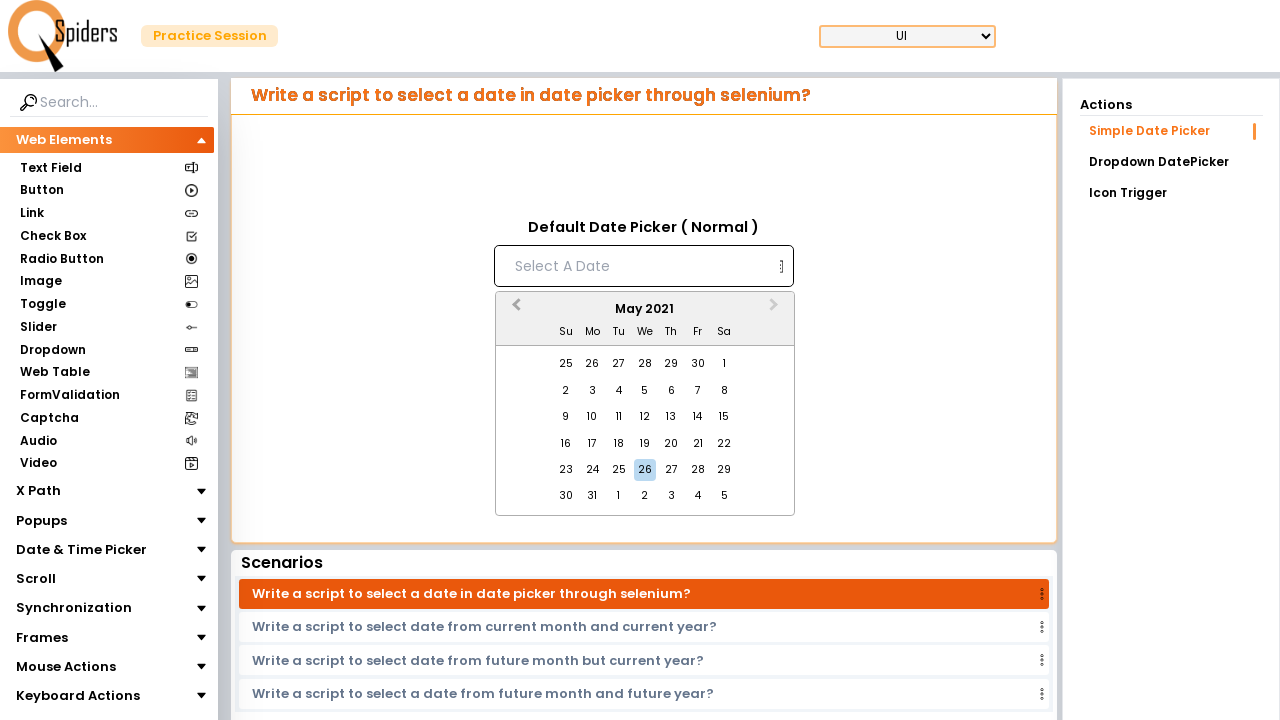

Navigated calendar to May 2021 at (514, 310) on button[aria-label='Previous Month']
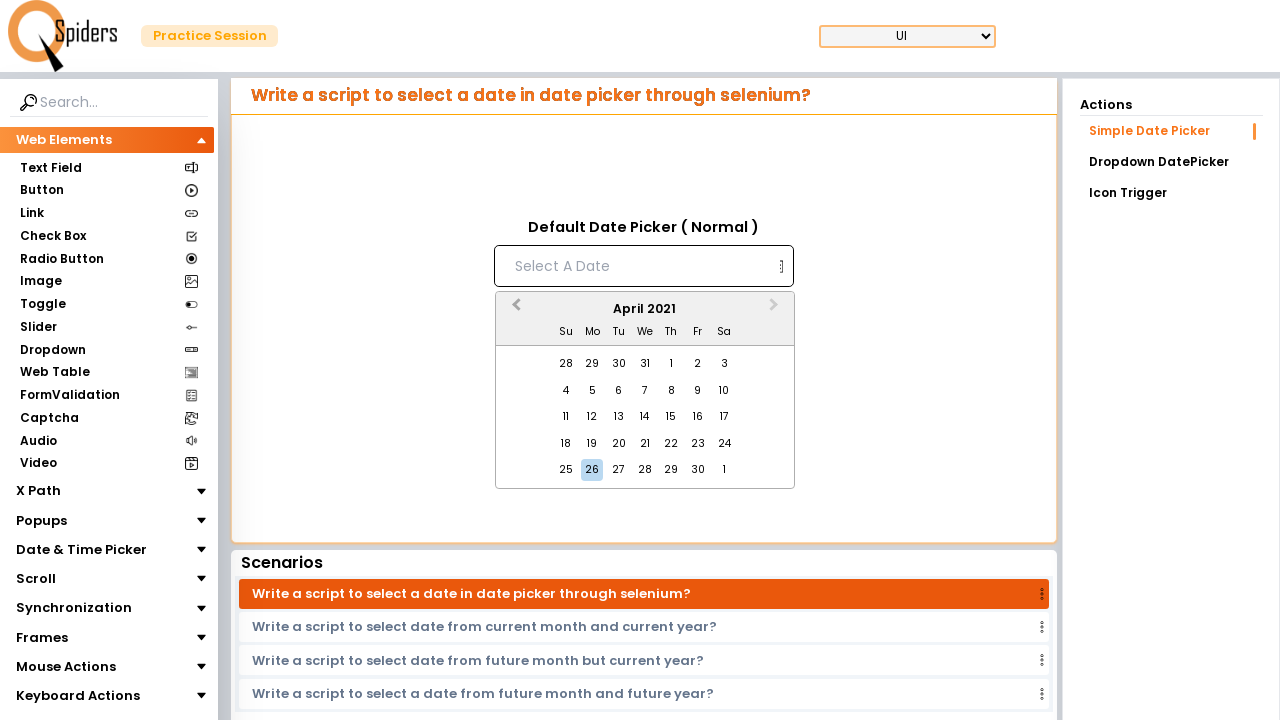

Waited for calendar month to update
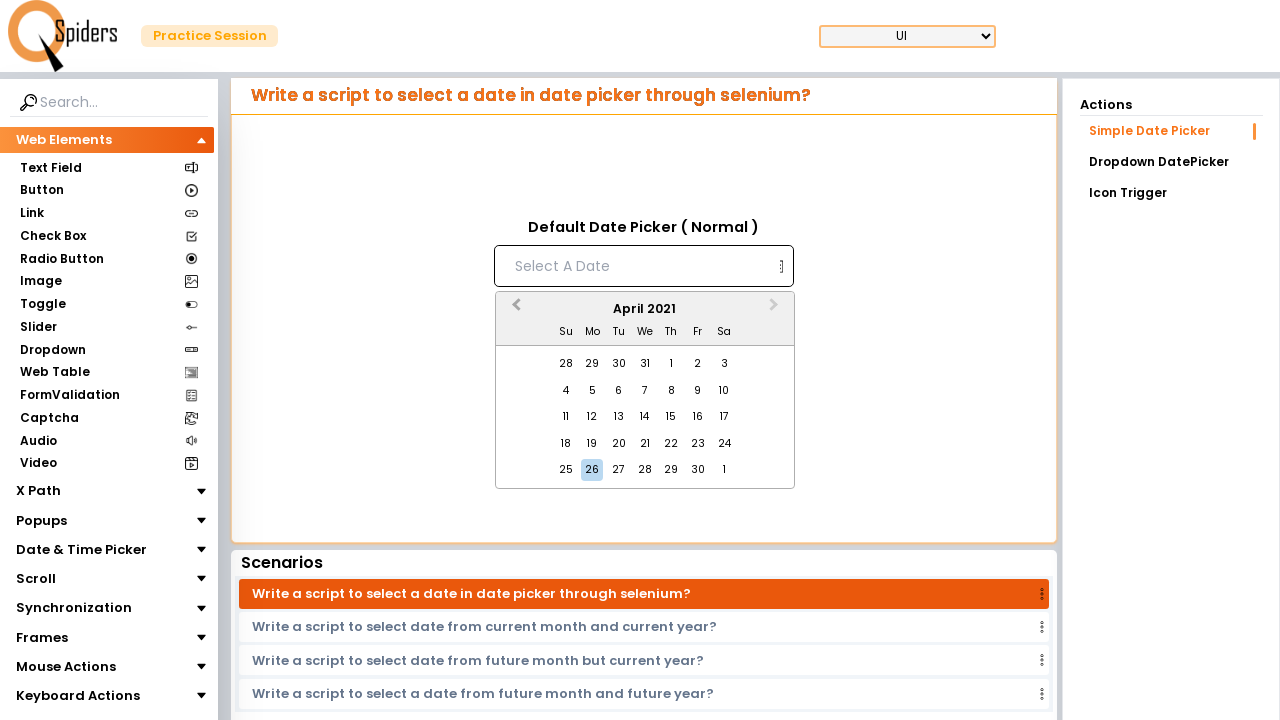

Navigated calendar to April 2021 at (514, 310) on button[aria-label='Previous Month']
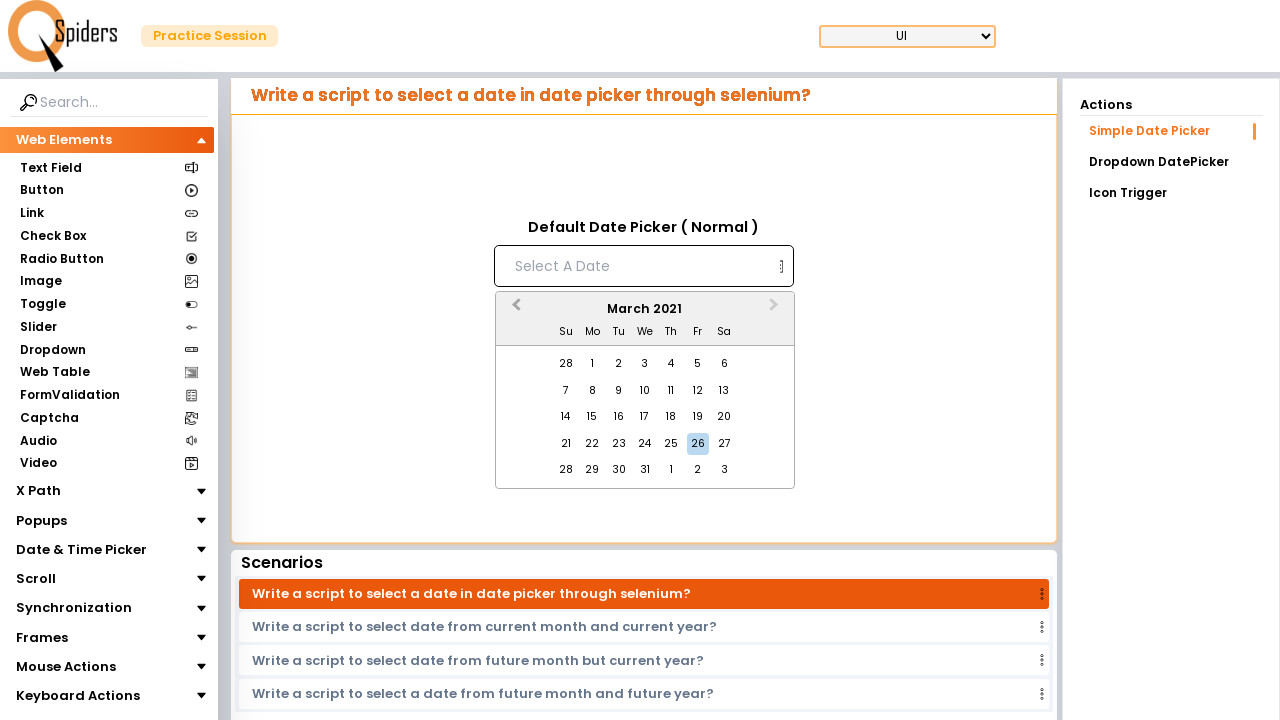

Waited for calendar month to update
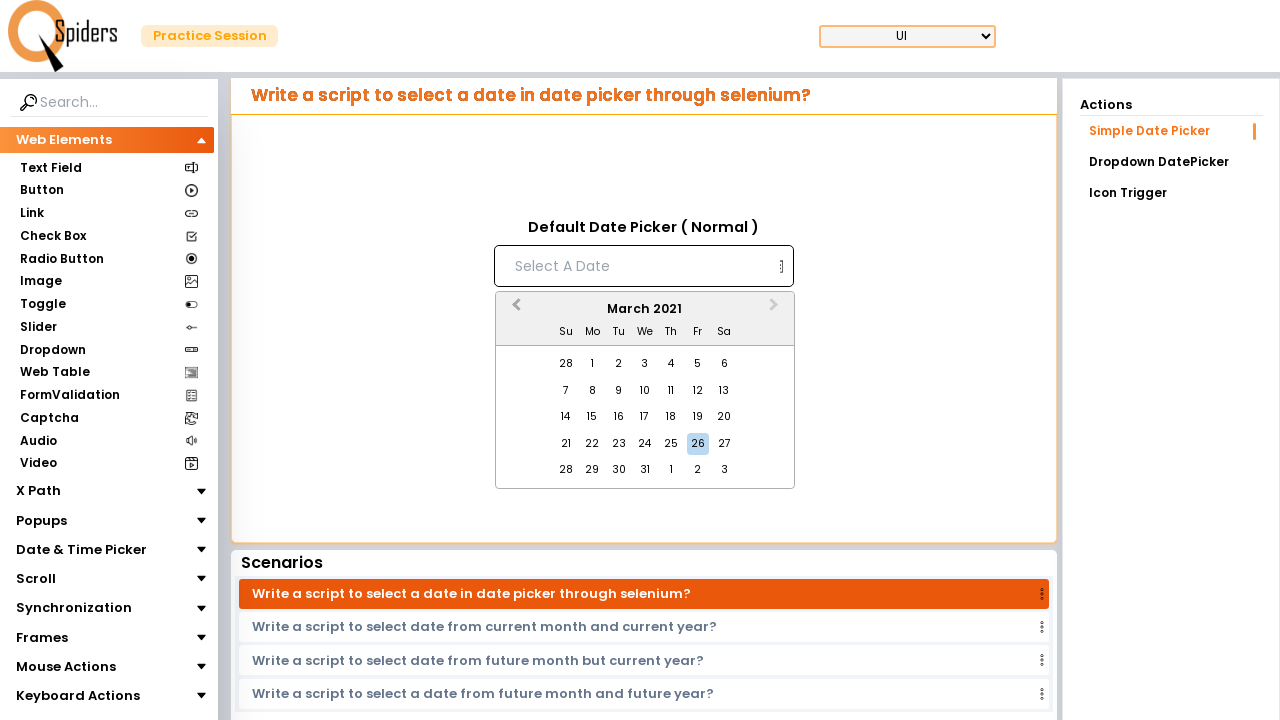

Navigated calendar to March 2021 at (514, 310) on button[aria-label='Previous Month']
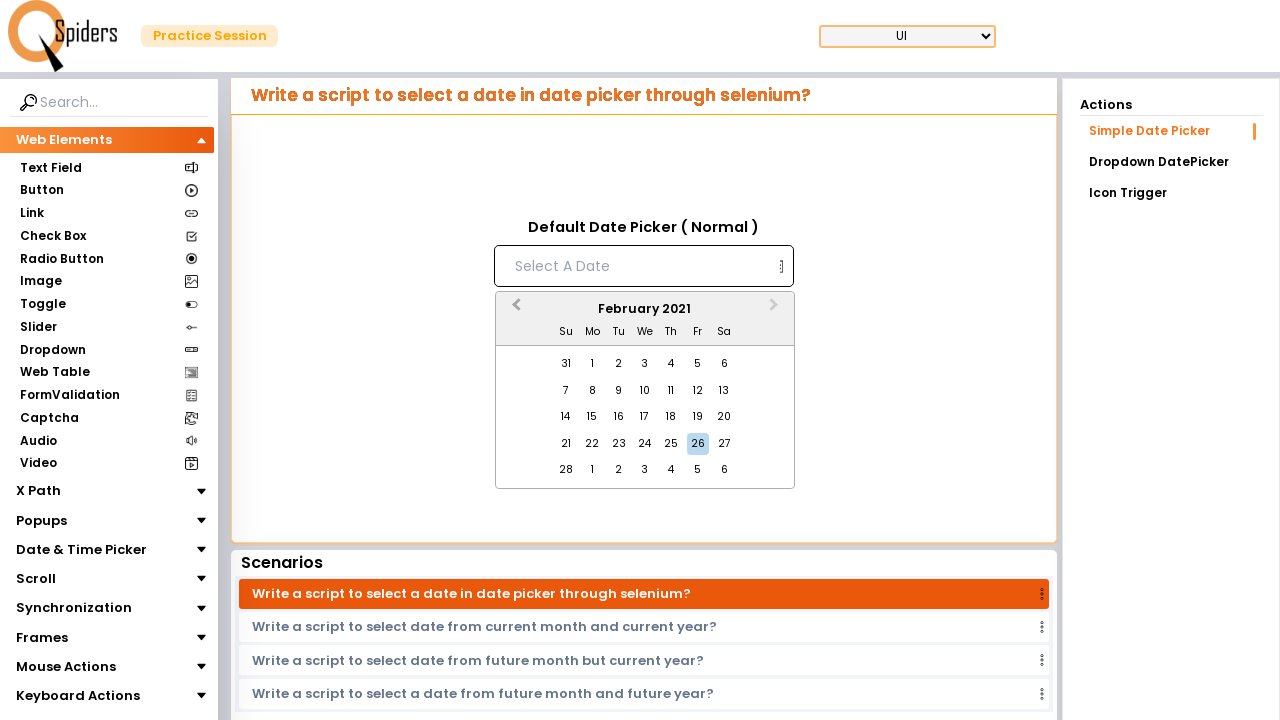

Waited for calendar month to update
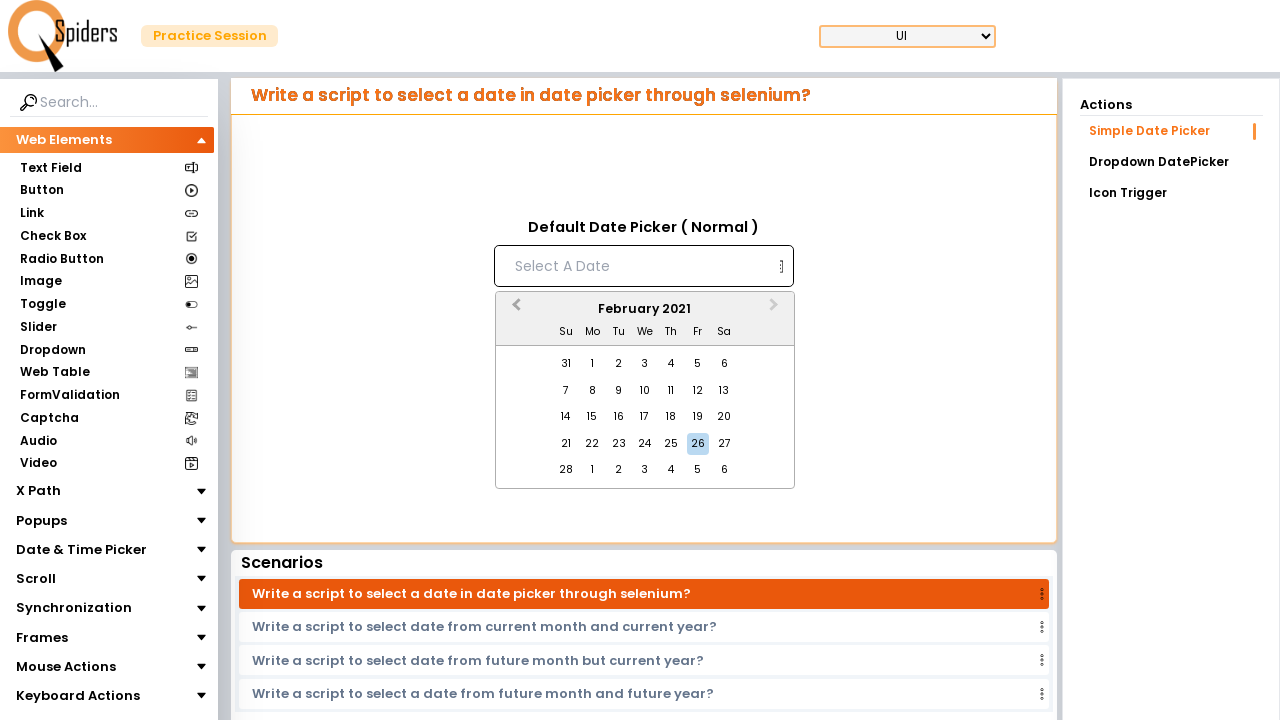

Navigated calendar to February 2021 at (514, 310) on button[aria-label='Previous Month']
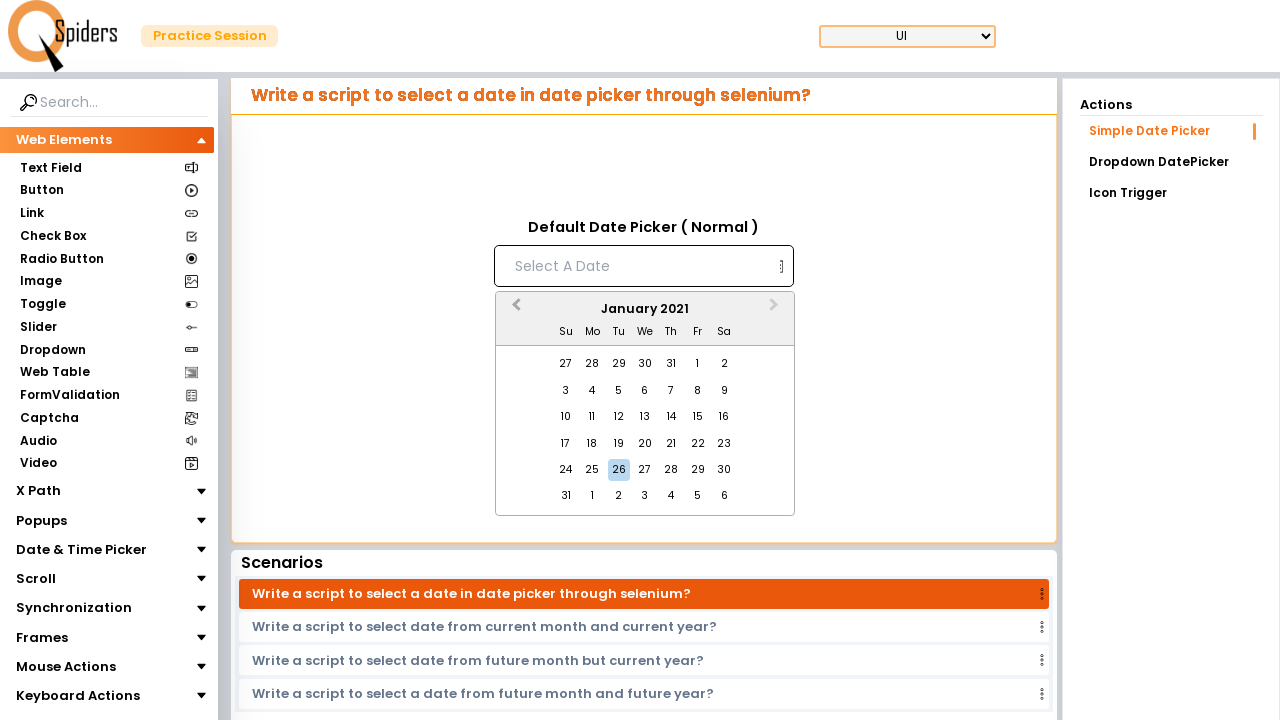

Waited for calendar month to update
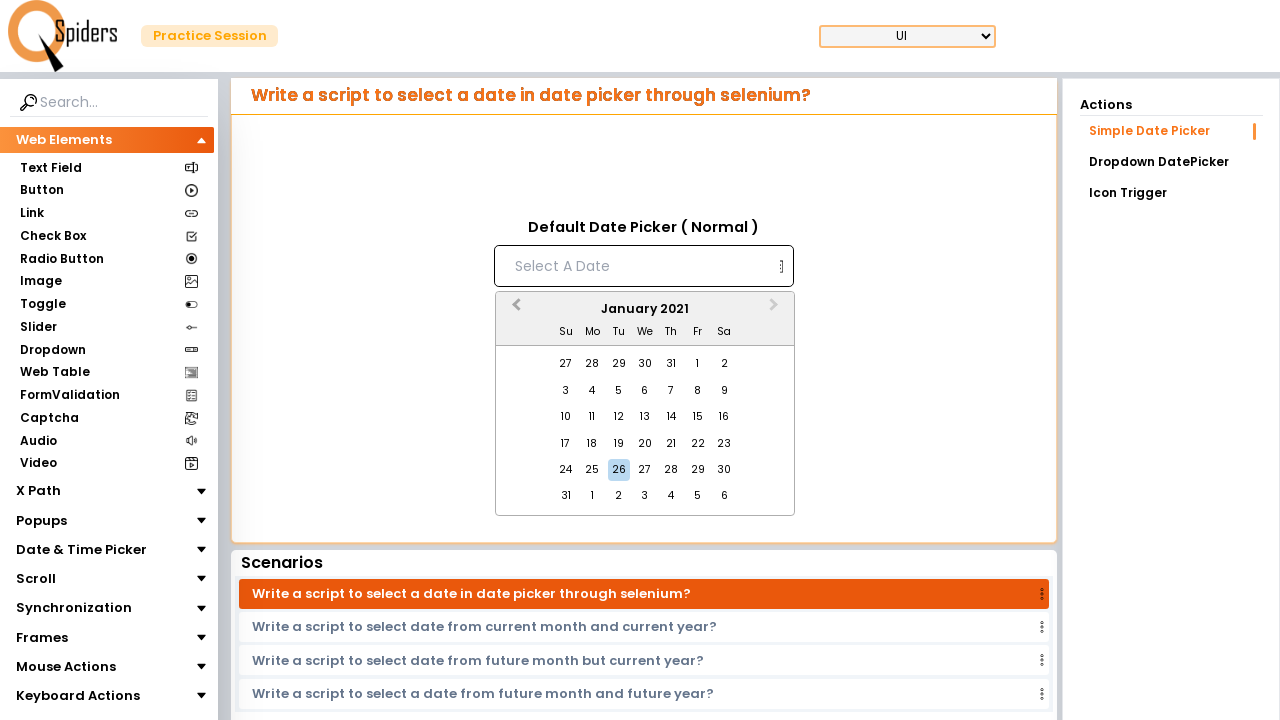

Navigated calendar to January 2021 at (514, 310) on button[aria-label='Previous Month']
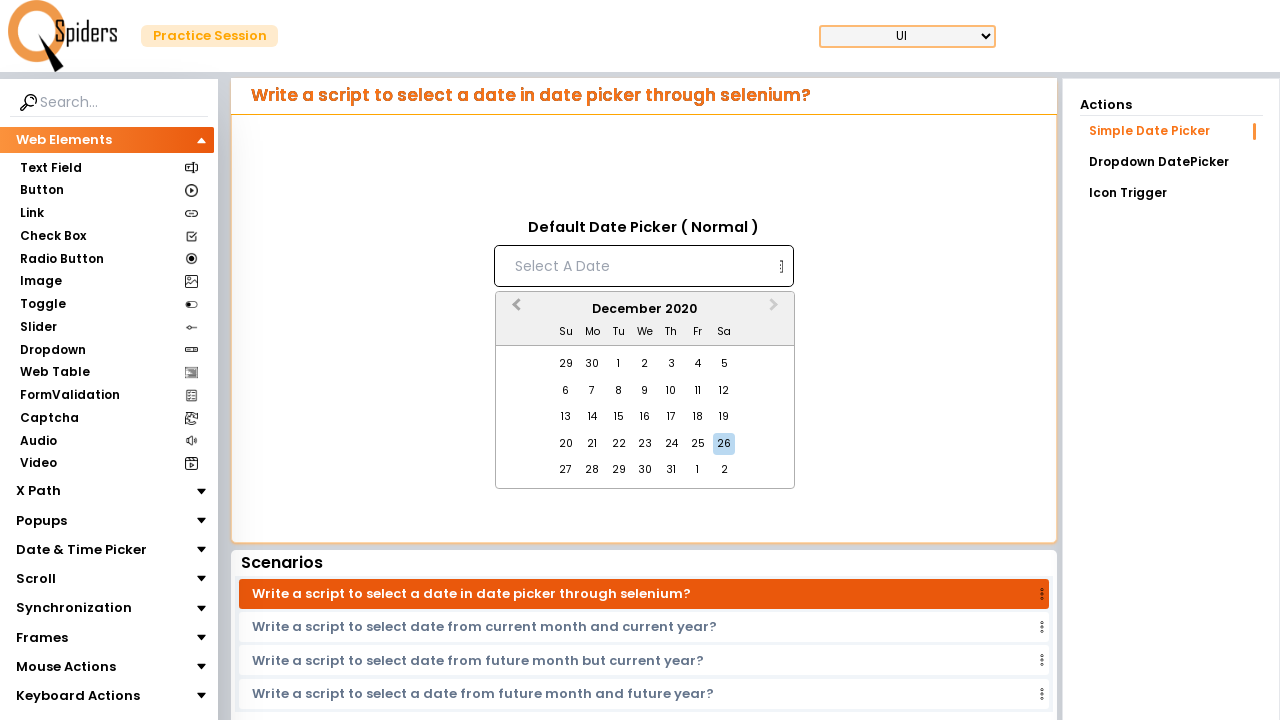

Waited for calendar month to update
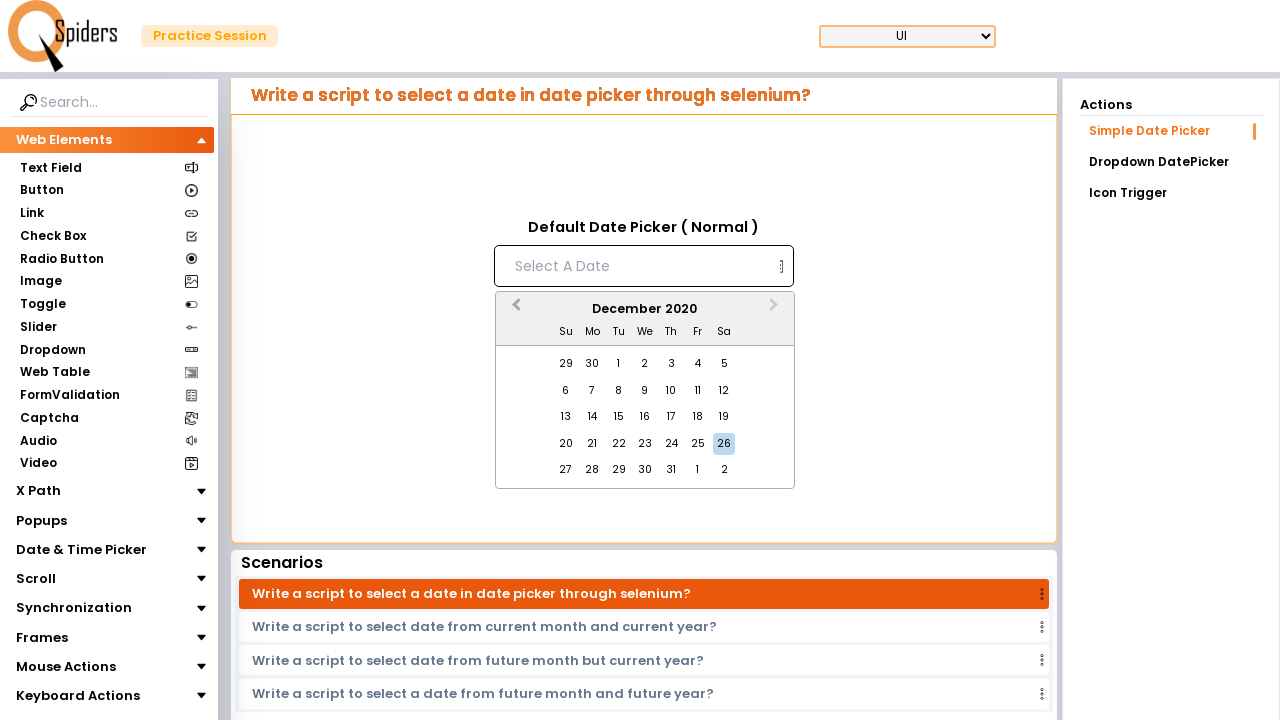

Navigated calendar to December 2020 at (514, 310) on button[aria-label='Previous Month']
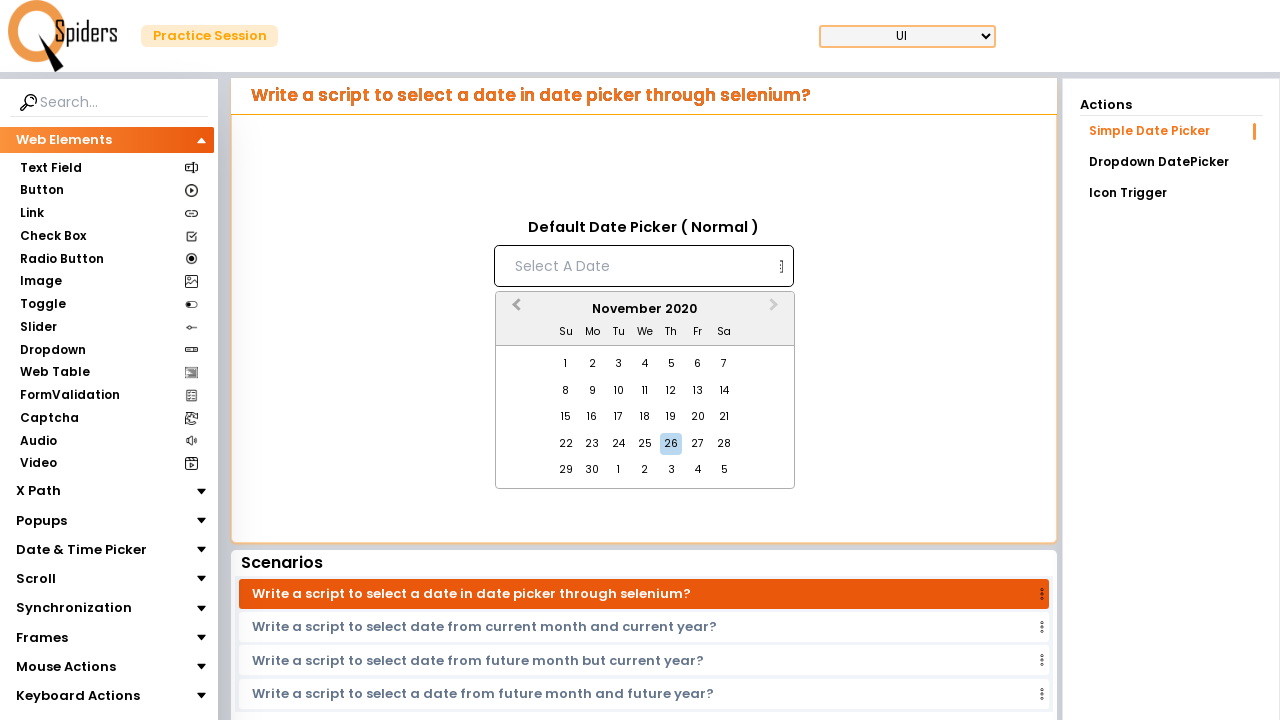

Waited for calendar month to update
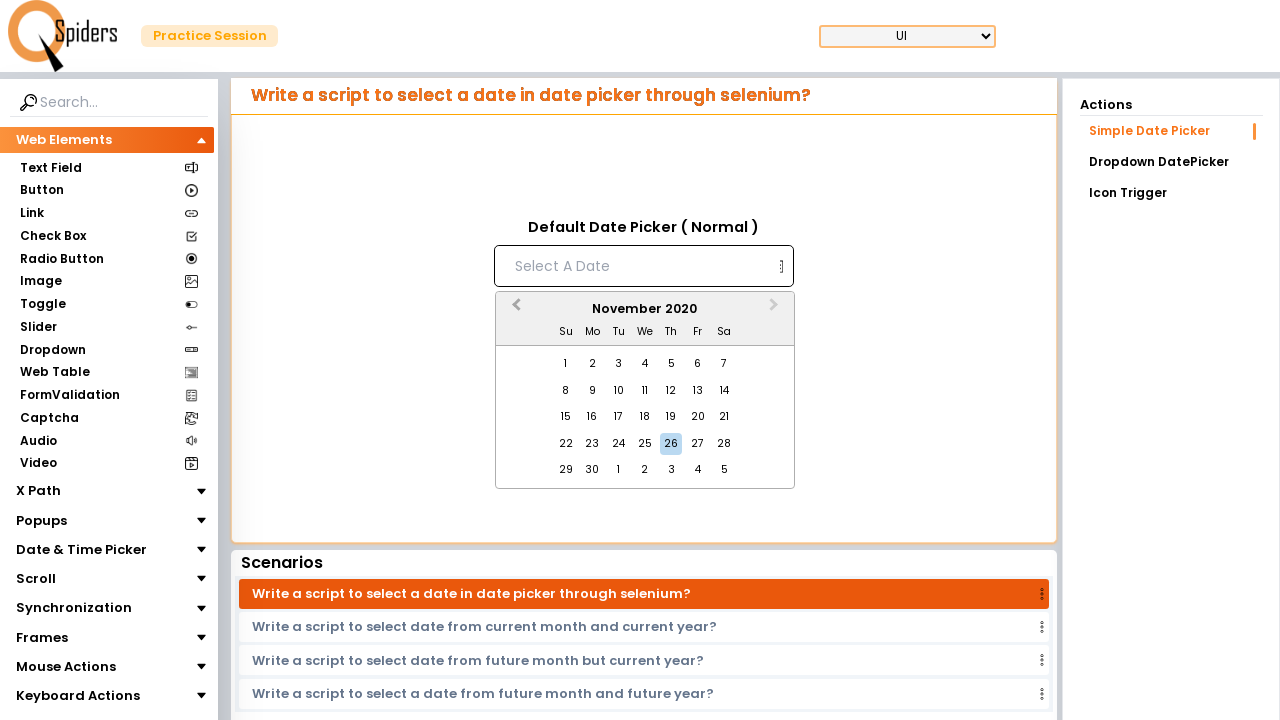

Navigated calendar to November 2020 at (514, 310) on button[aria-label='Previous Month']
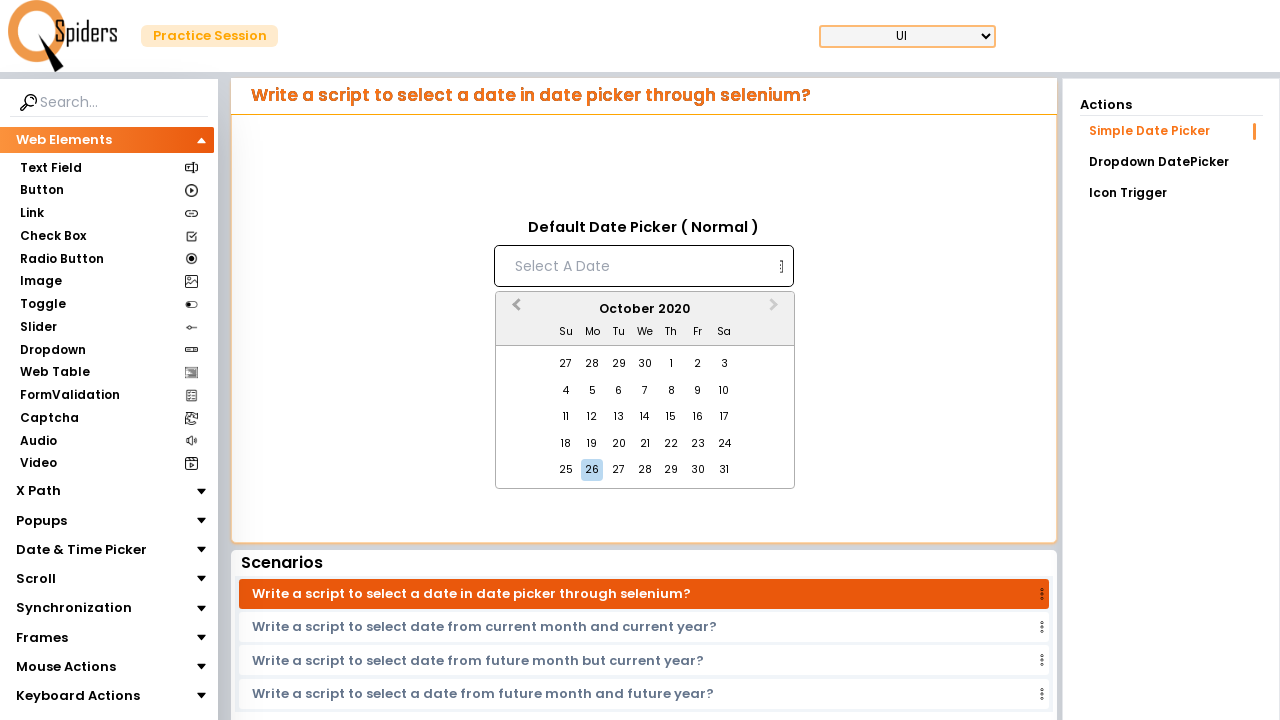

Waited for calendar month to update
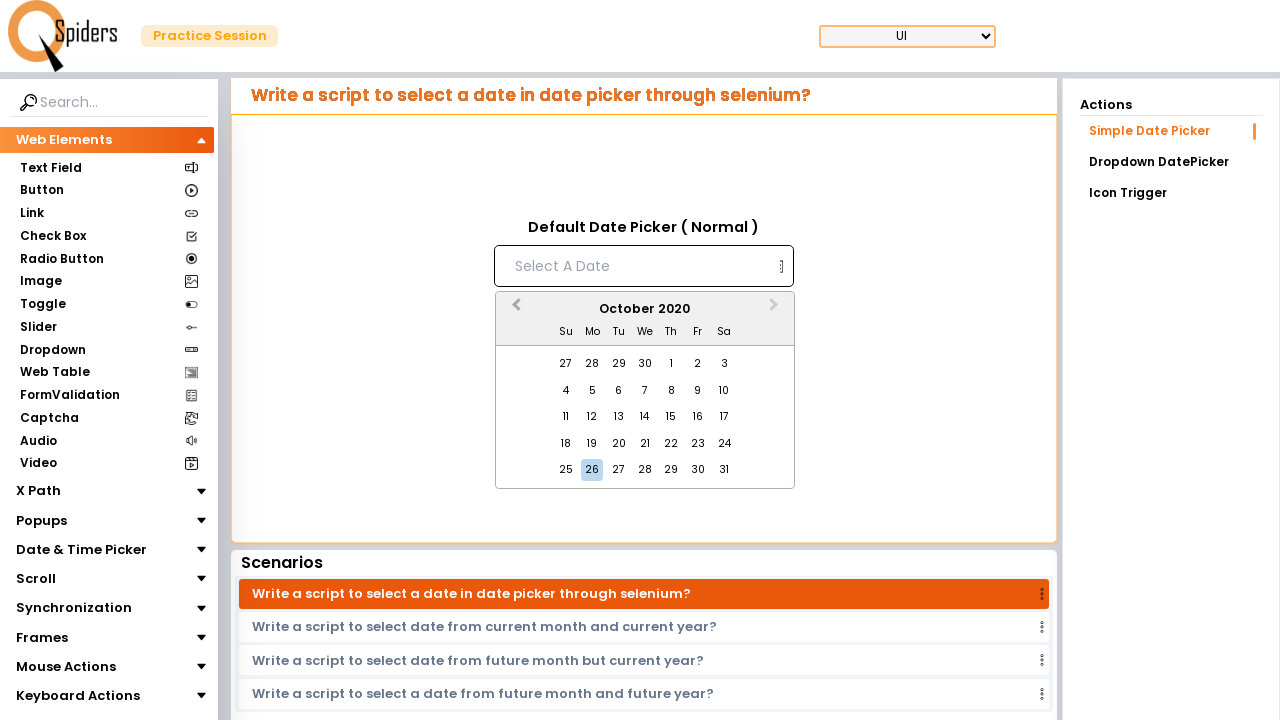

Navigated calendar to October 2020 at (514, 310) on button[aria-label='Previous Month']
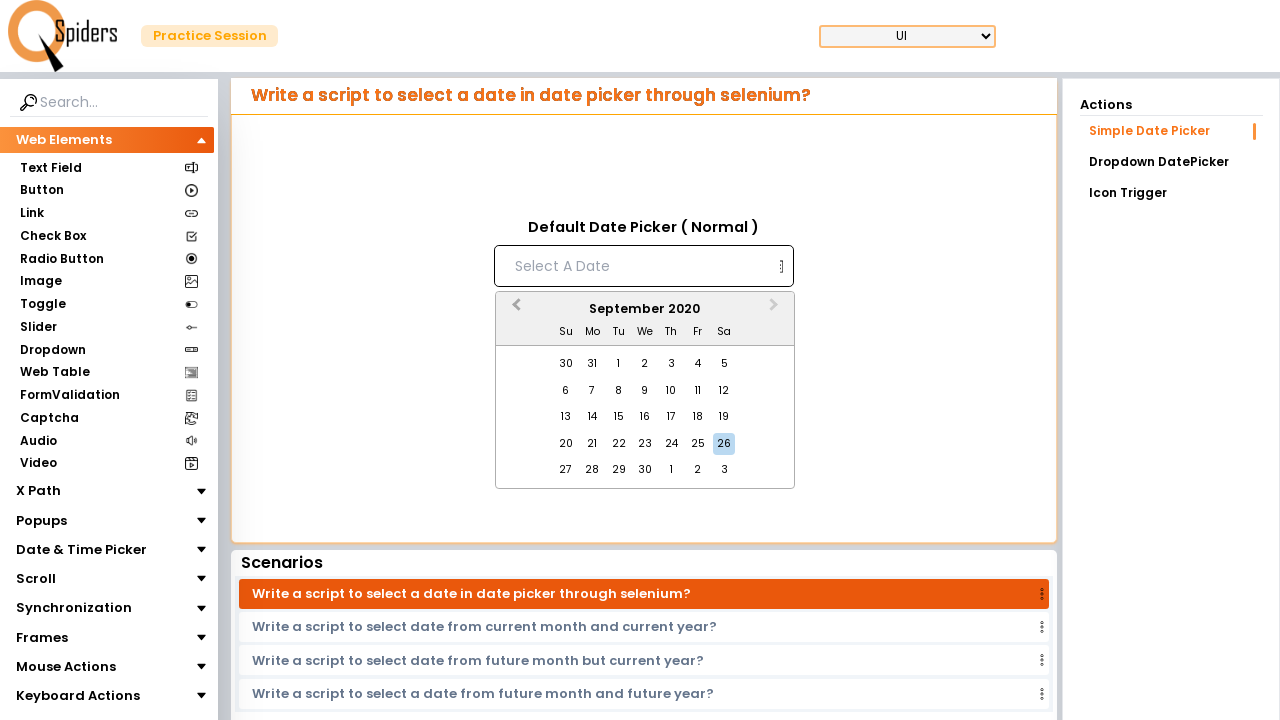

Waited for calendar month to update
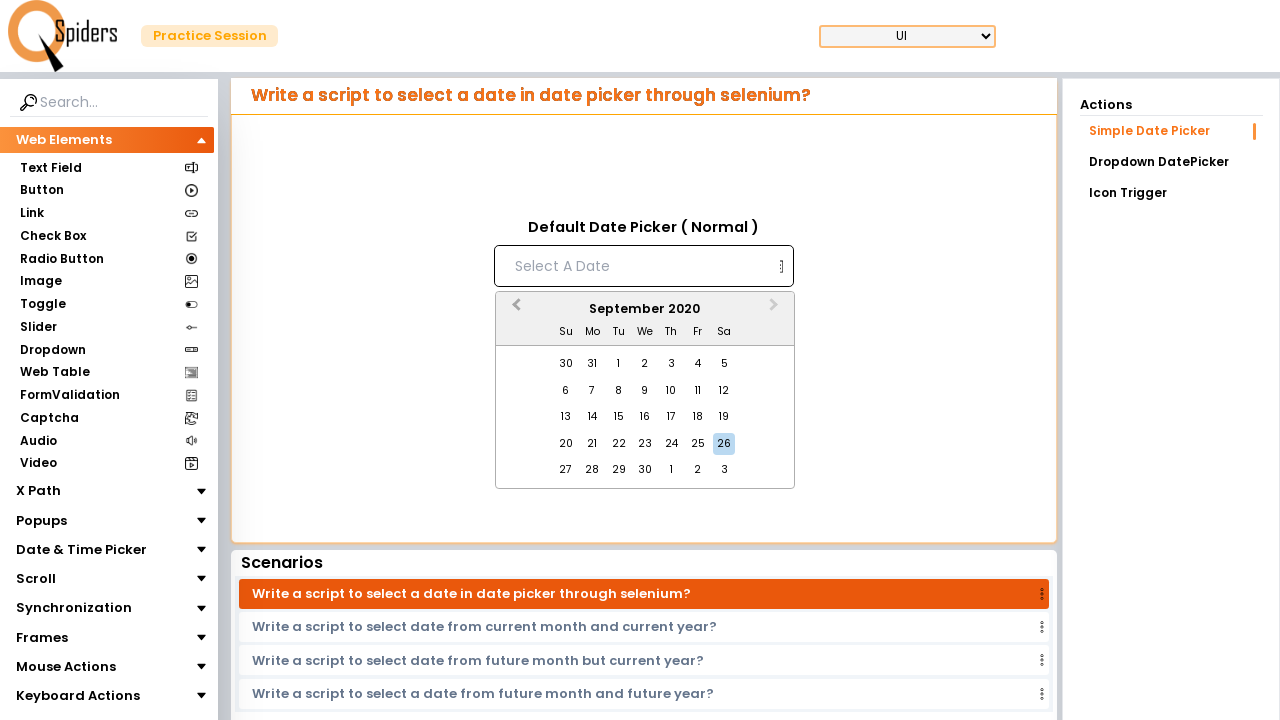

Navigated calendar to September 2020 at (514, 310) on button[aria-label='Previous Month']
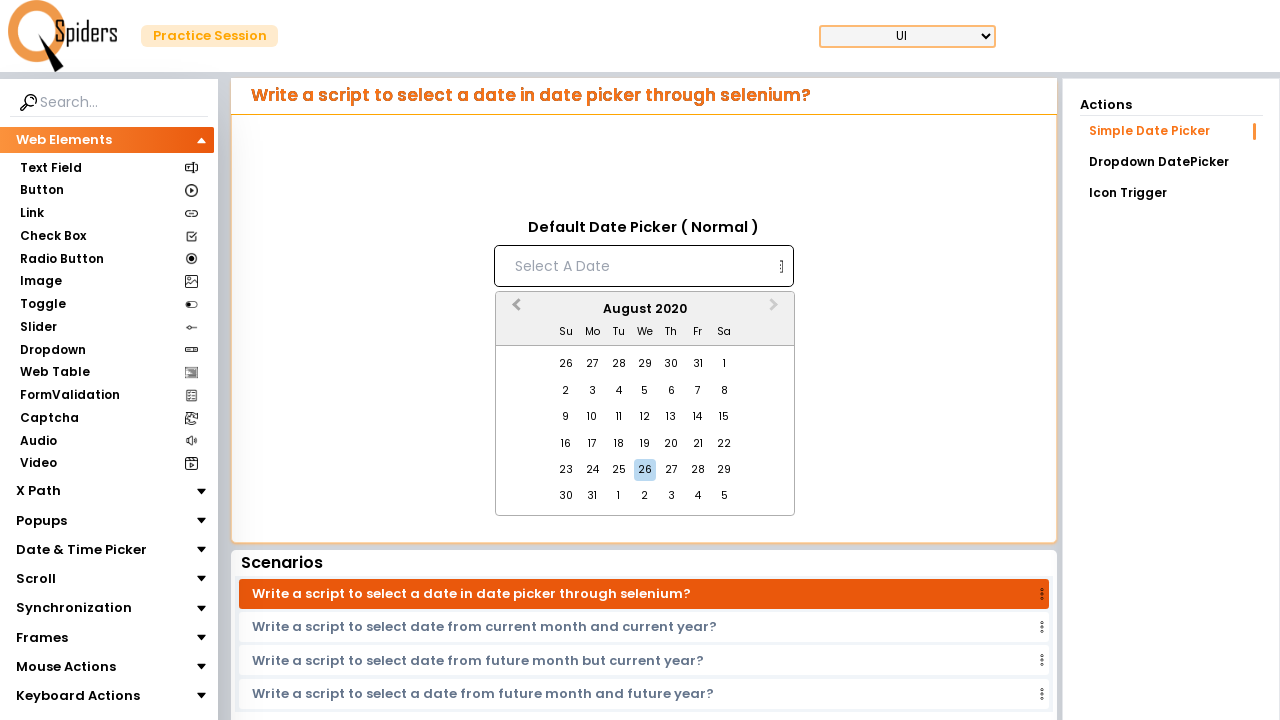

Waited for calendar month to update
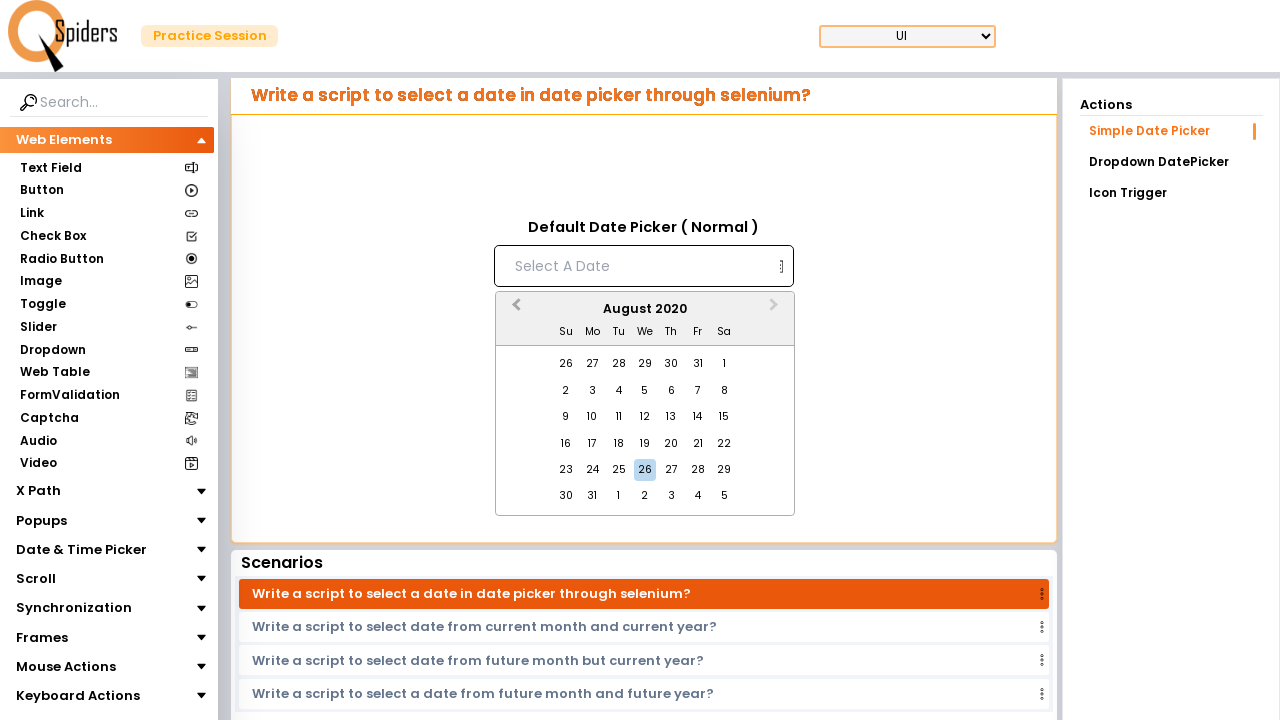

Navigated calendar to August 2020 at (514, 310) on button[aria-label='Previous Month']
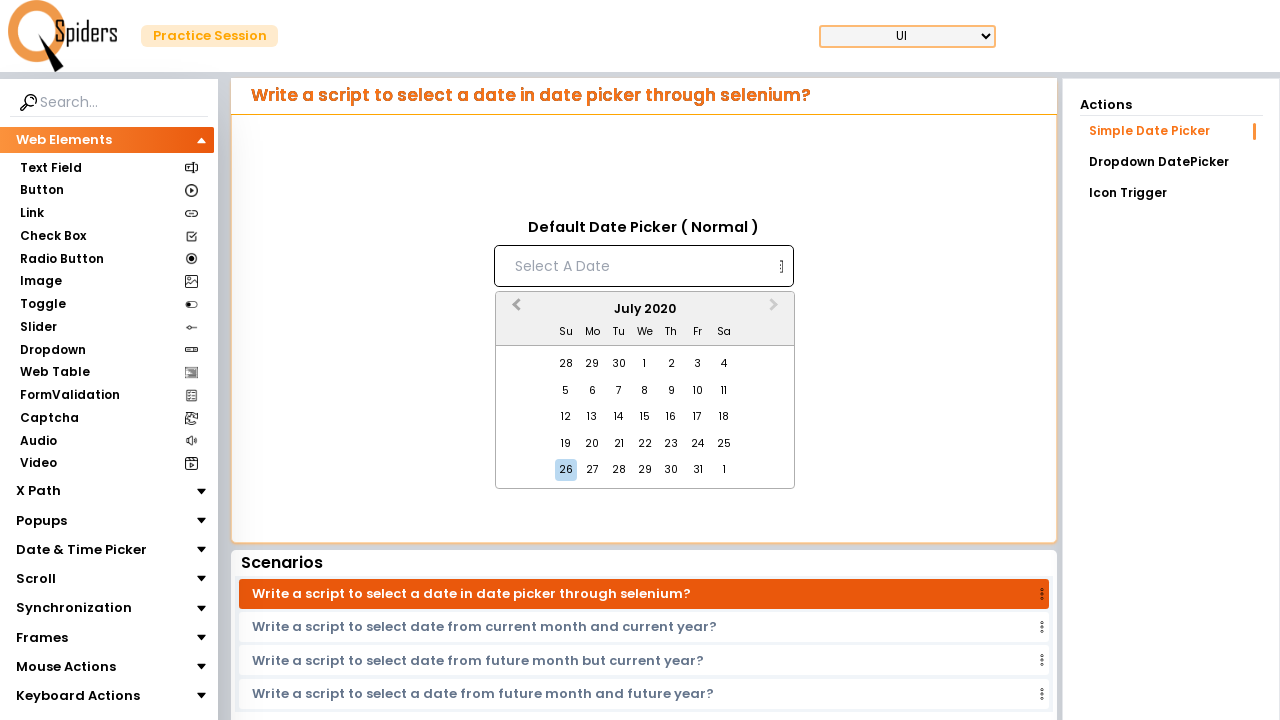

Waited for calendar month to update
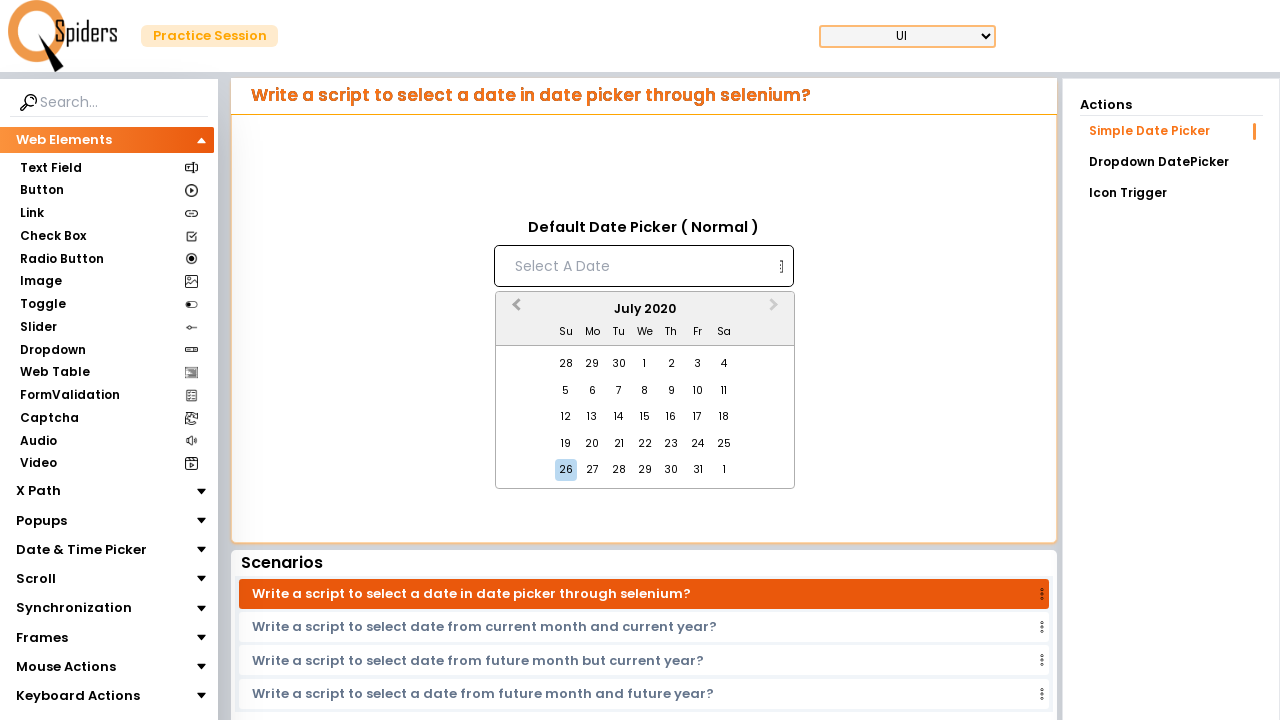

Navigated calendar to July 2020 at (514, 310) on button[aria-label='Previous Month']
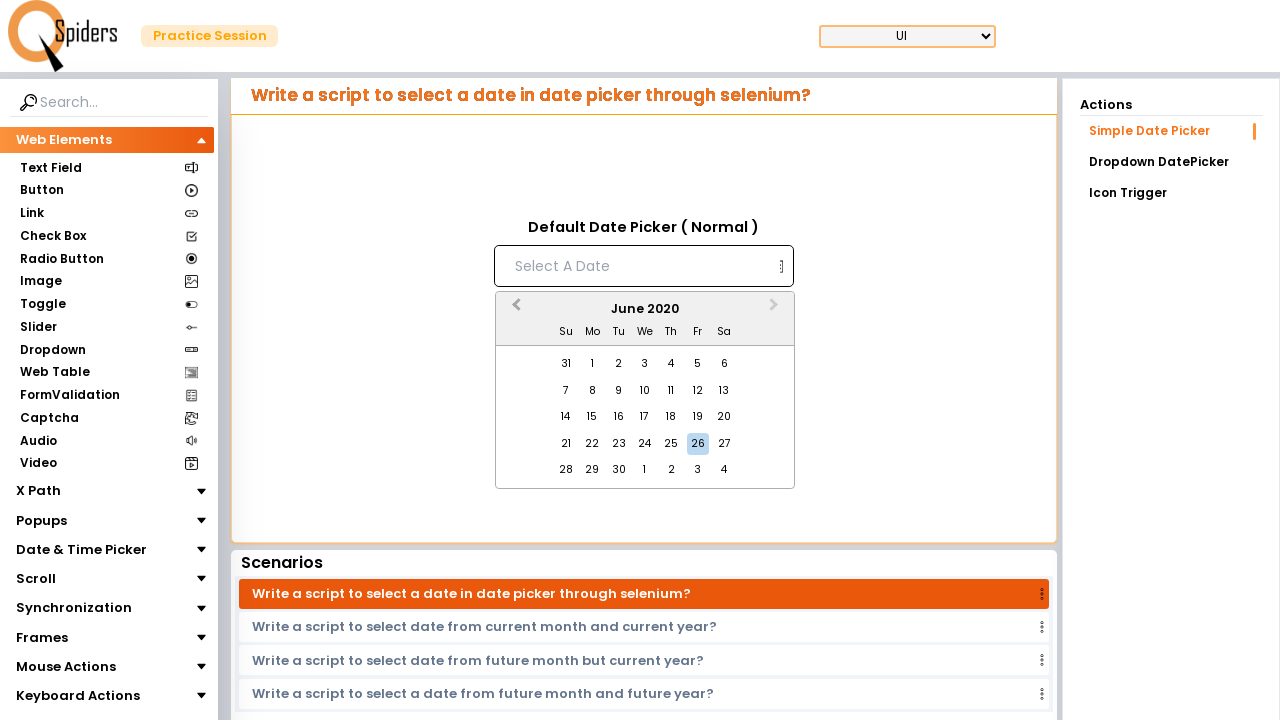

Waited for calendar month to update
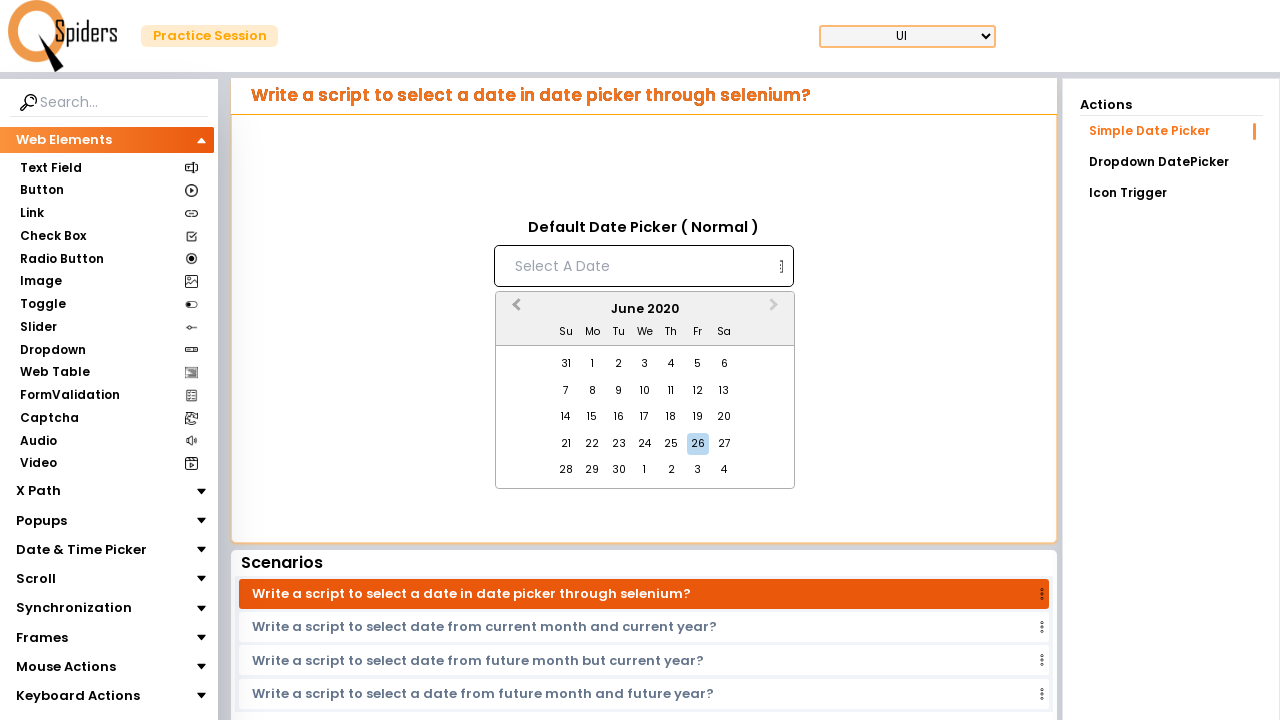

Navigated calendar to June 2020 at (514, 310) on button[aria-label='Previous Month']
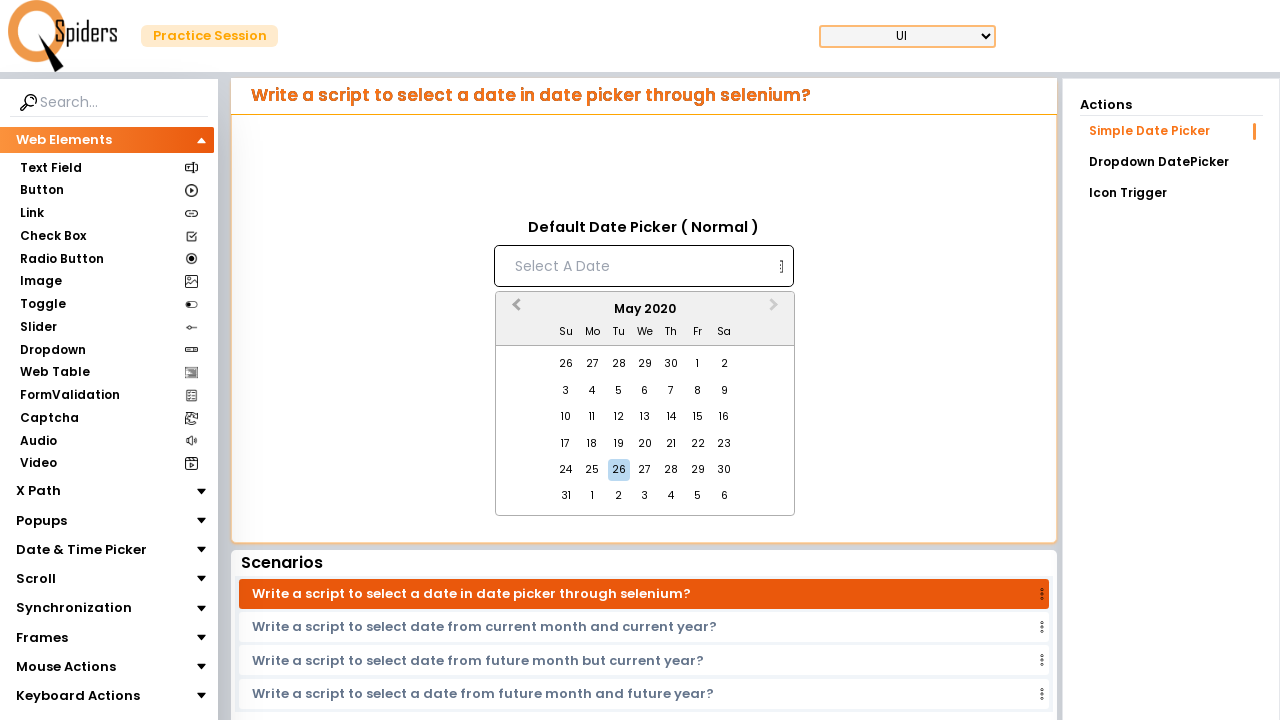

Waited for calendar month to update
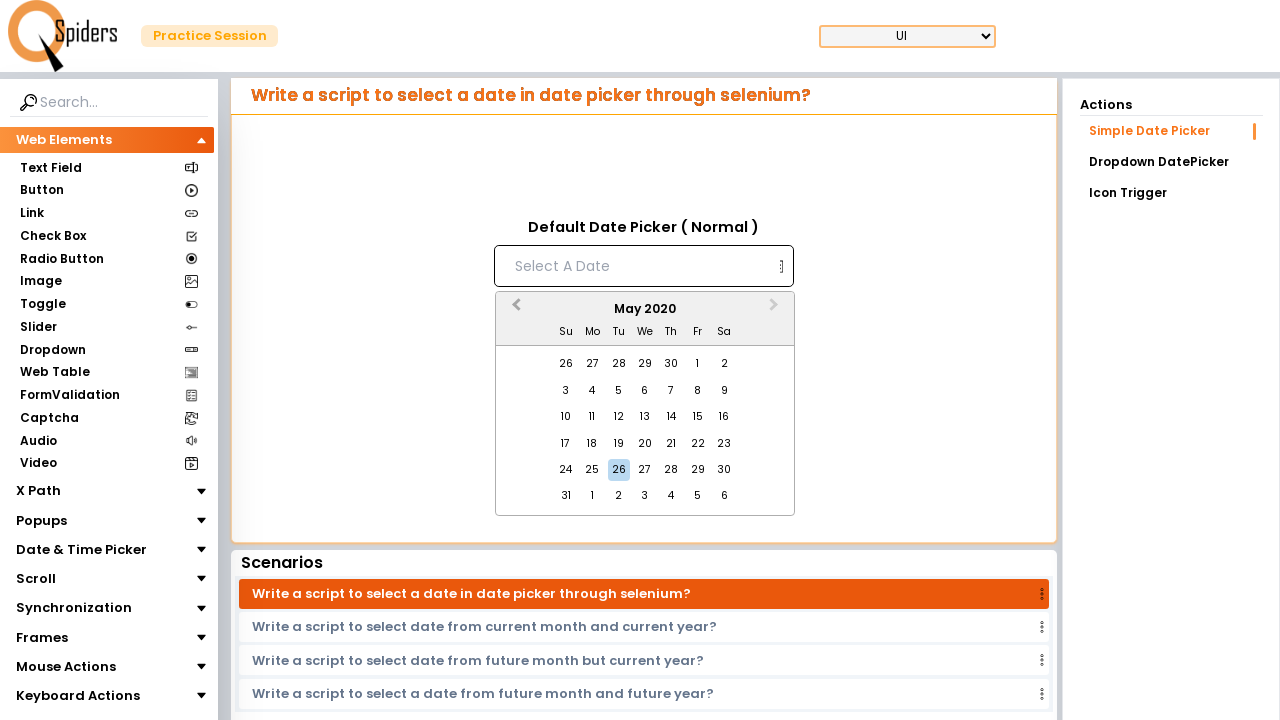

Navigated calendar to May 2020 at (514, 310) on button[aria-label='Previous Month']
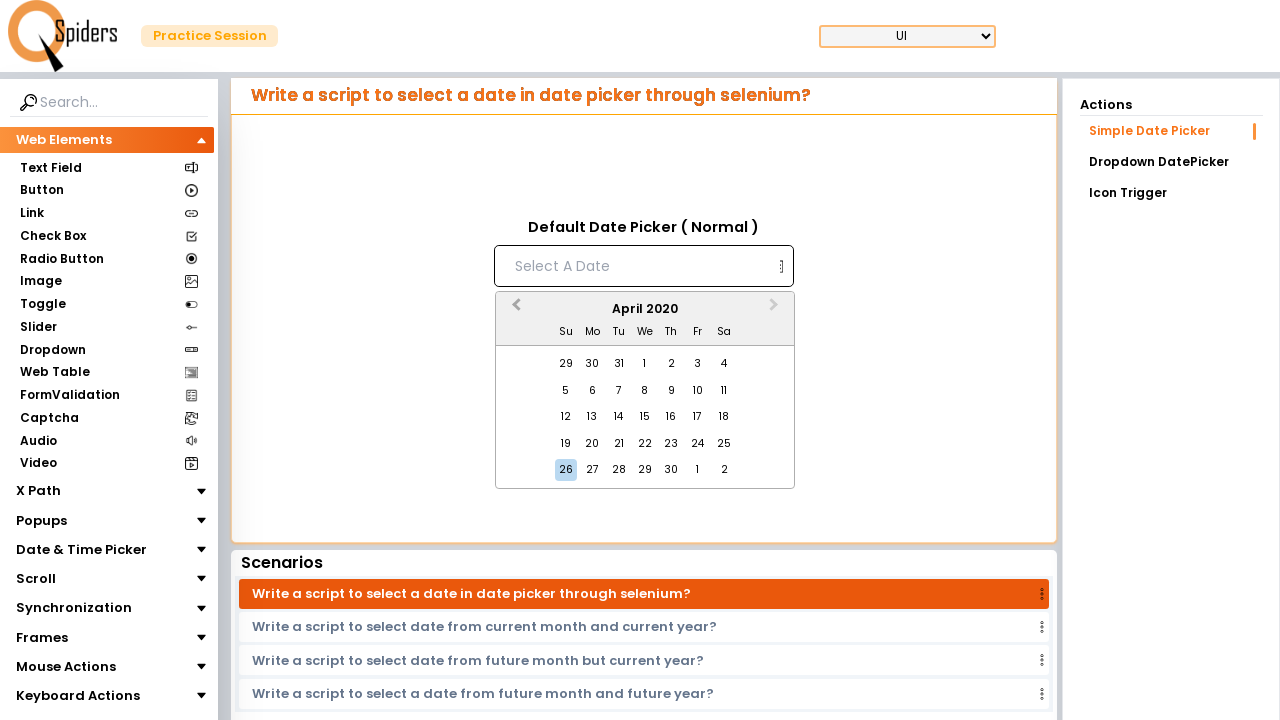

Waited for calendar month to update
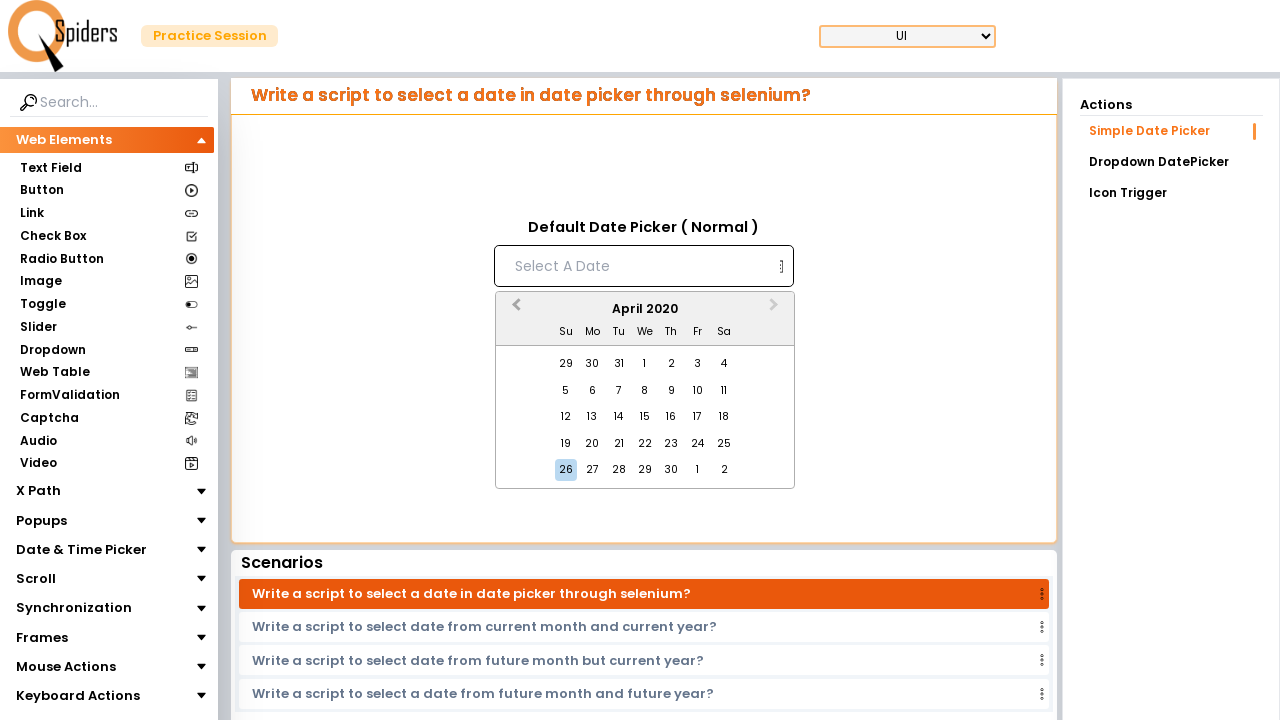

Navigated calendar to April 2020 at (514, 310) on button[aria-label='Previous Month']
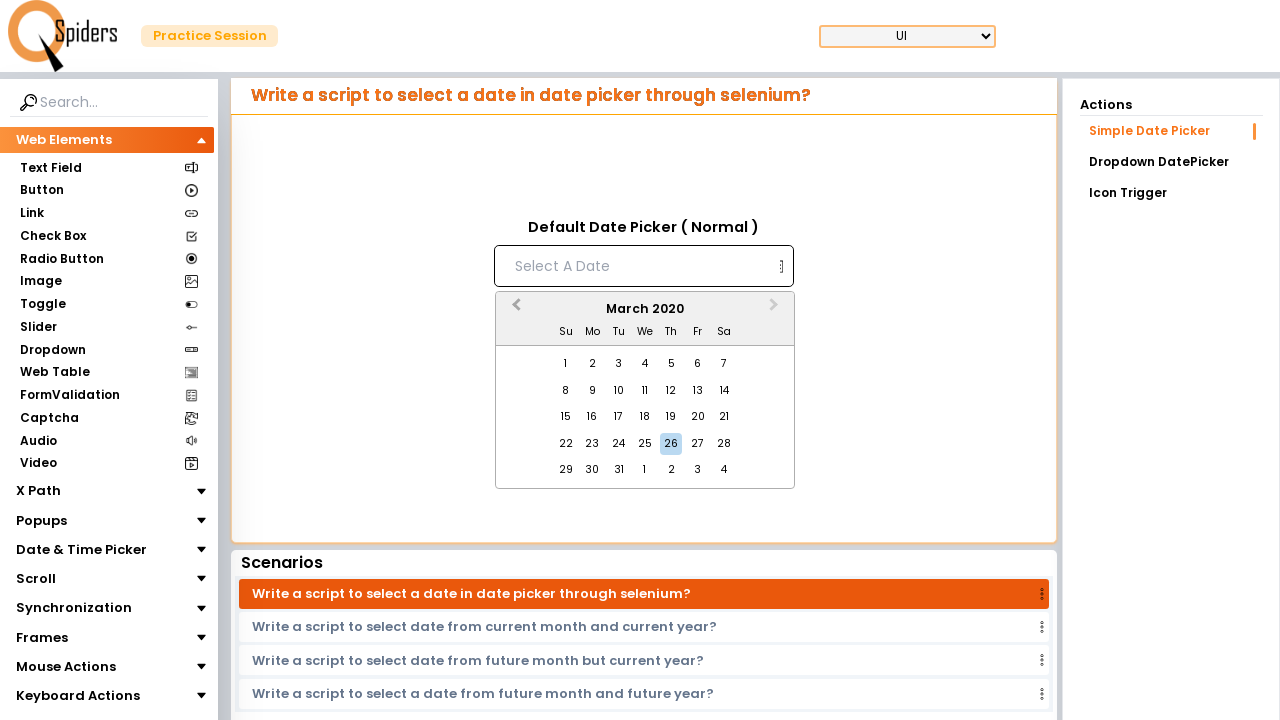

Waited for calendar month to update
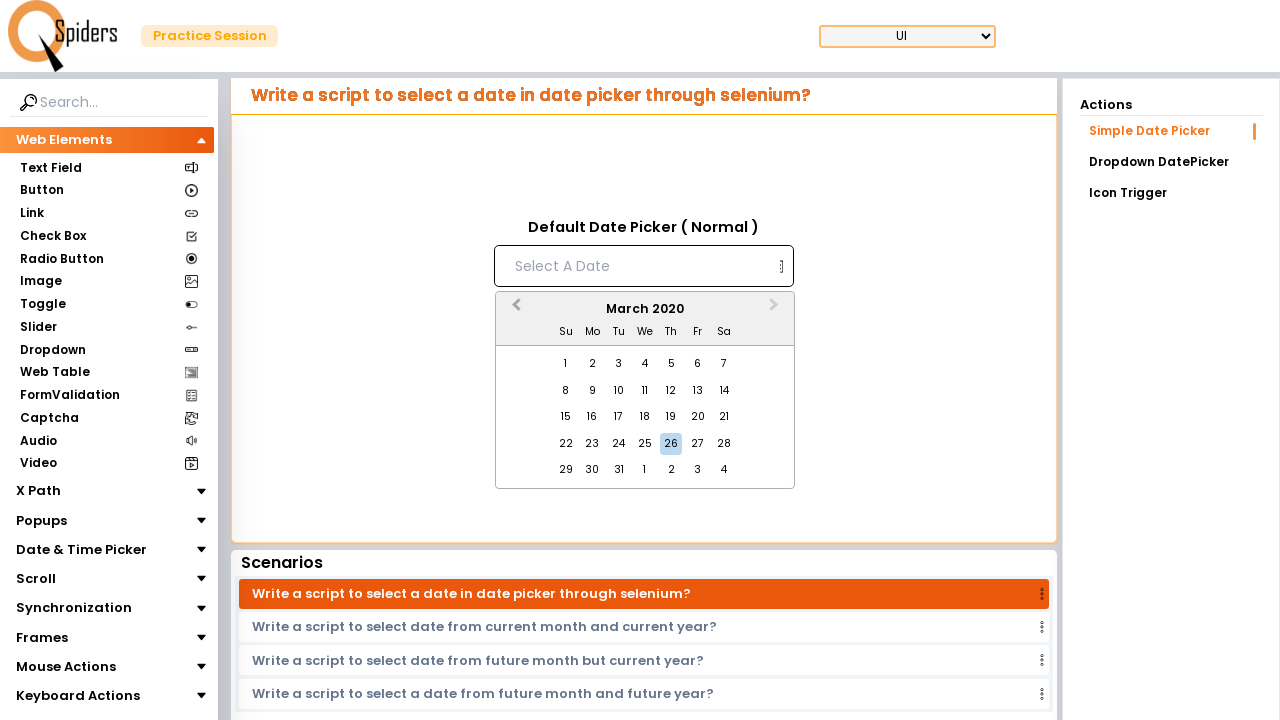

Navigated calendar to March 2020 at (514, 310) on button[aria-label='Previous Month']
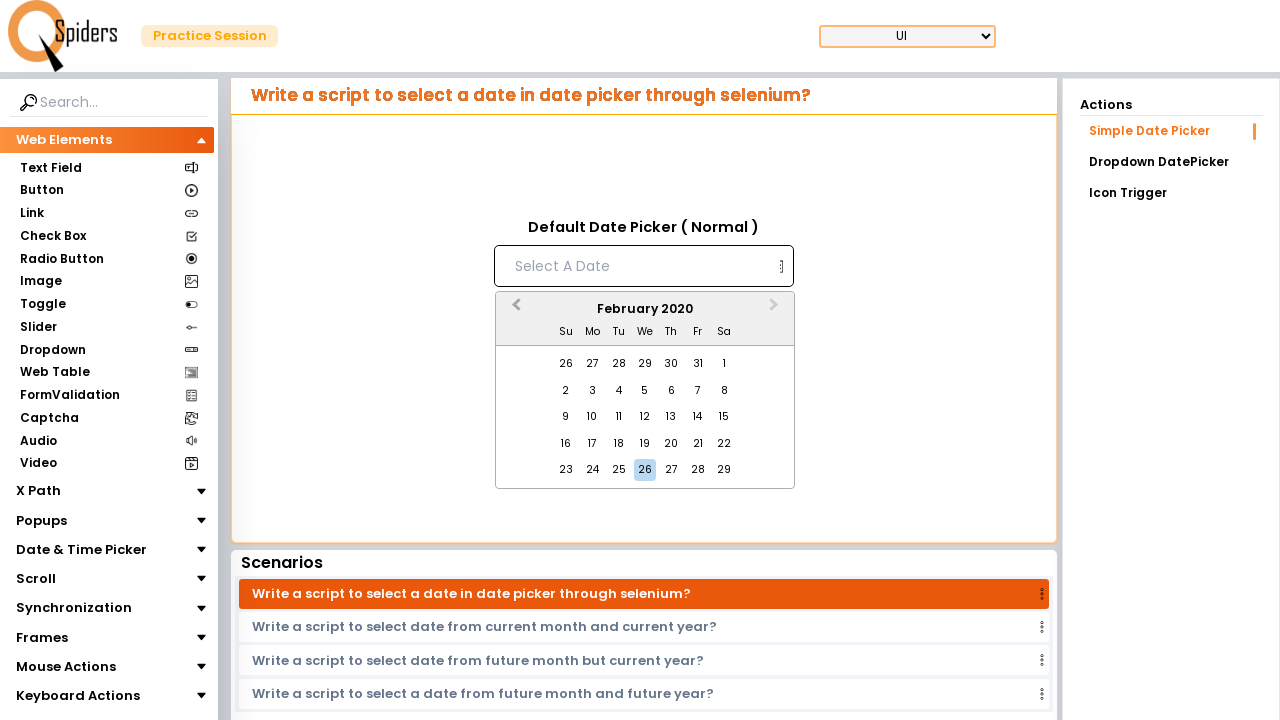

Waited for calendar month to update
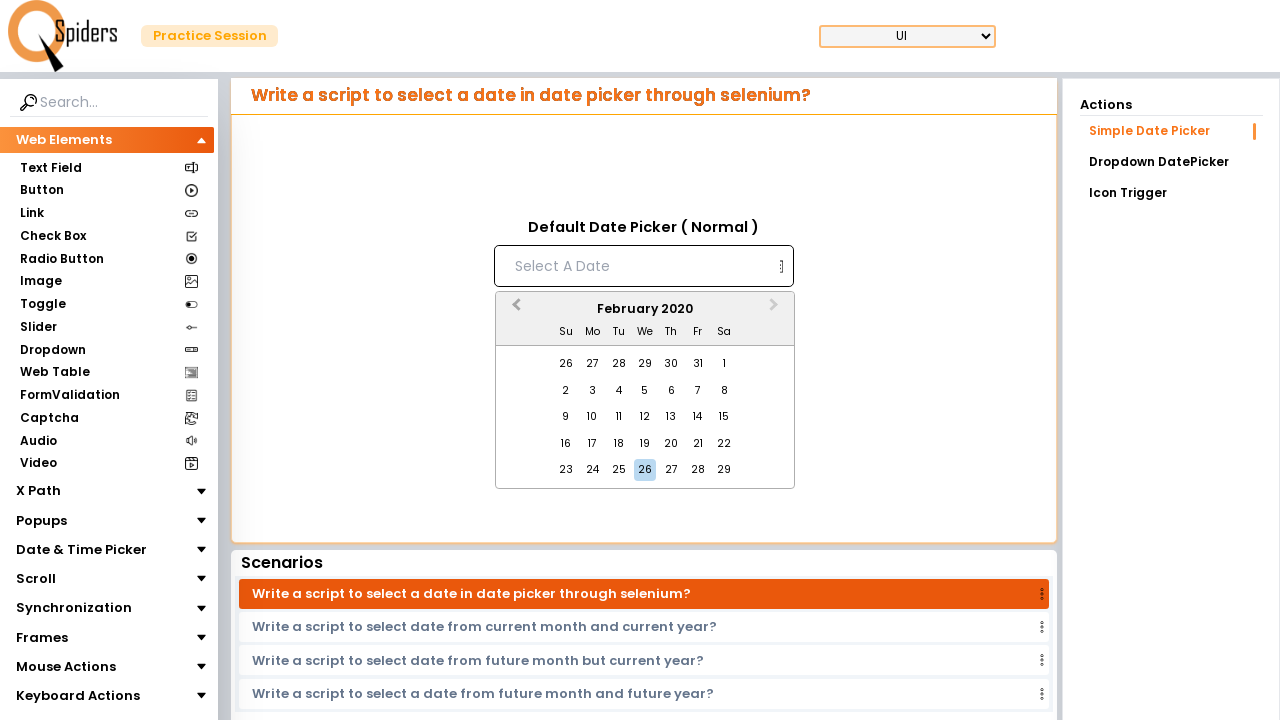

Navigated calendar to February 2020 at (514, 310) on button[aria-label='Previous Month']
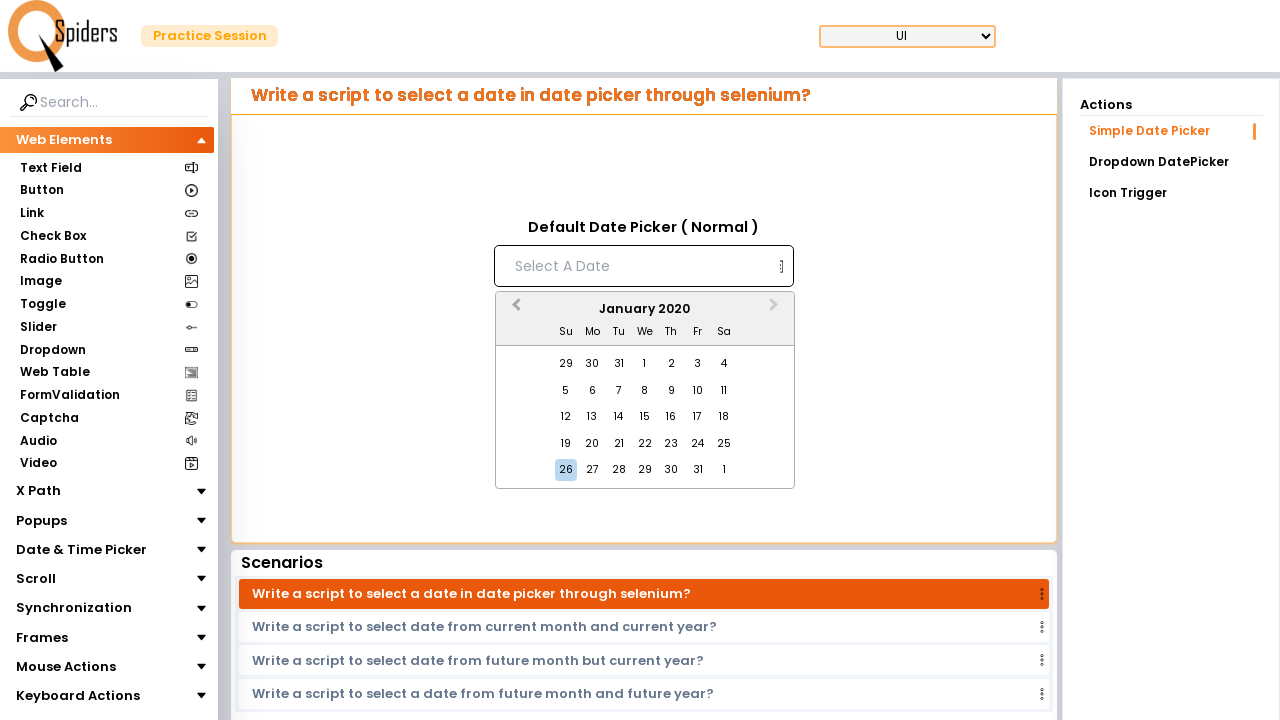

Waited for calendar month to update
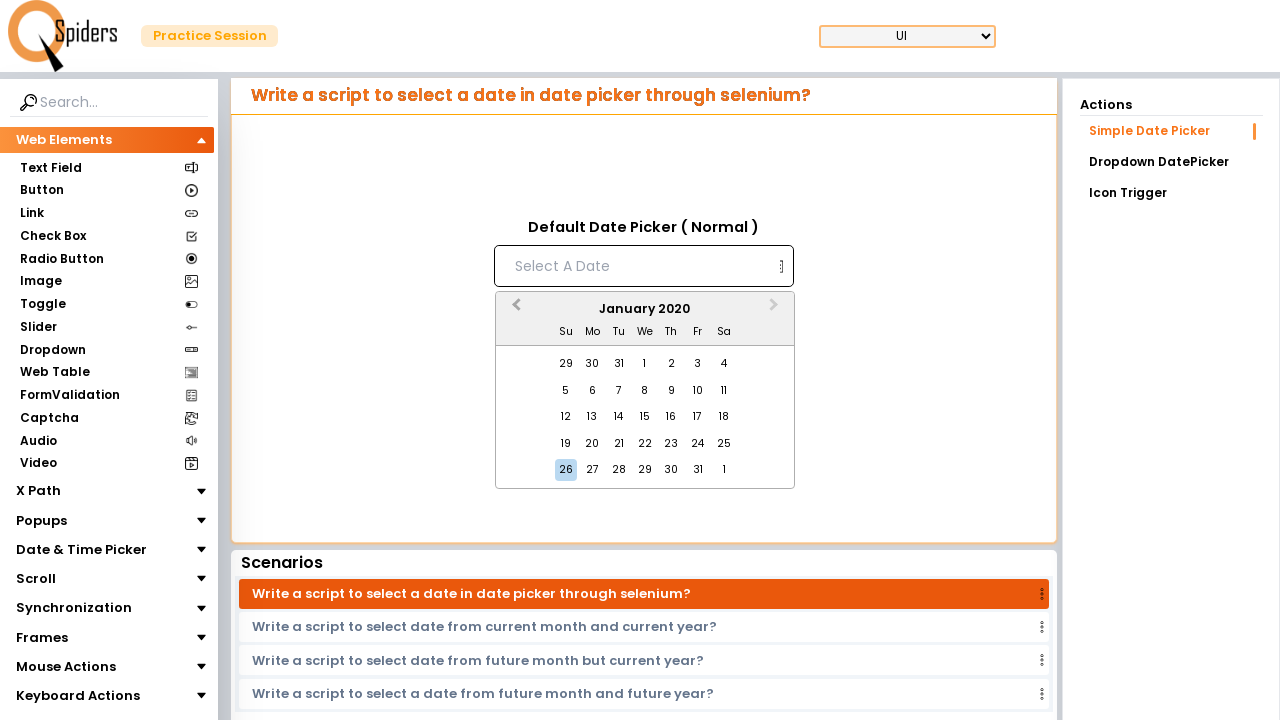

Navigated calendar to January 2020 at (514, 310) on button[aria-label='Previous Month']
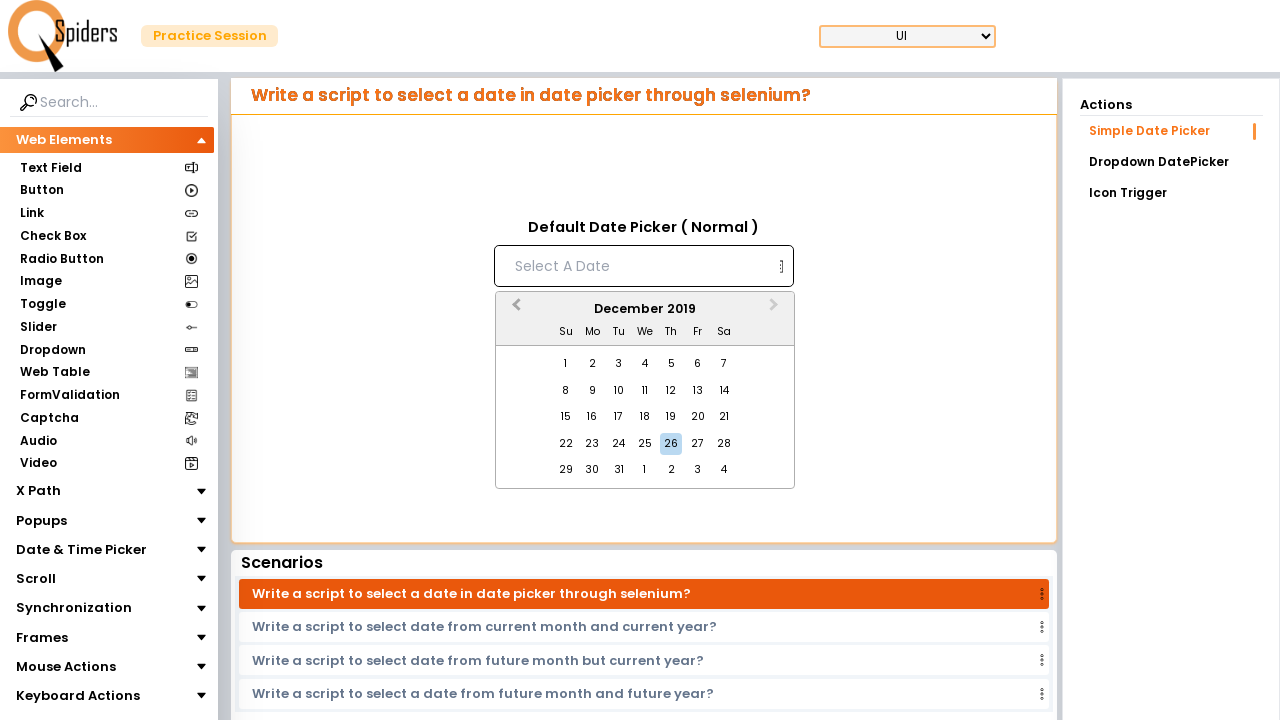

Waited for calendar month to update
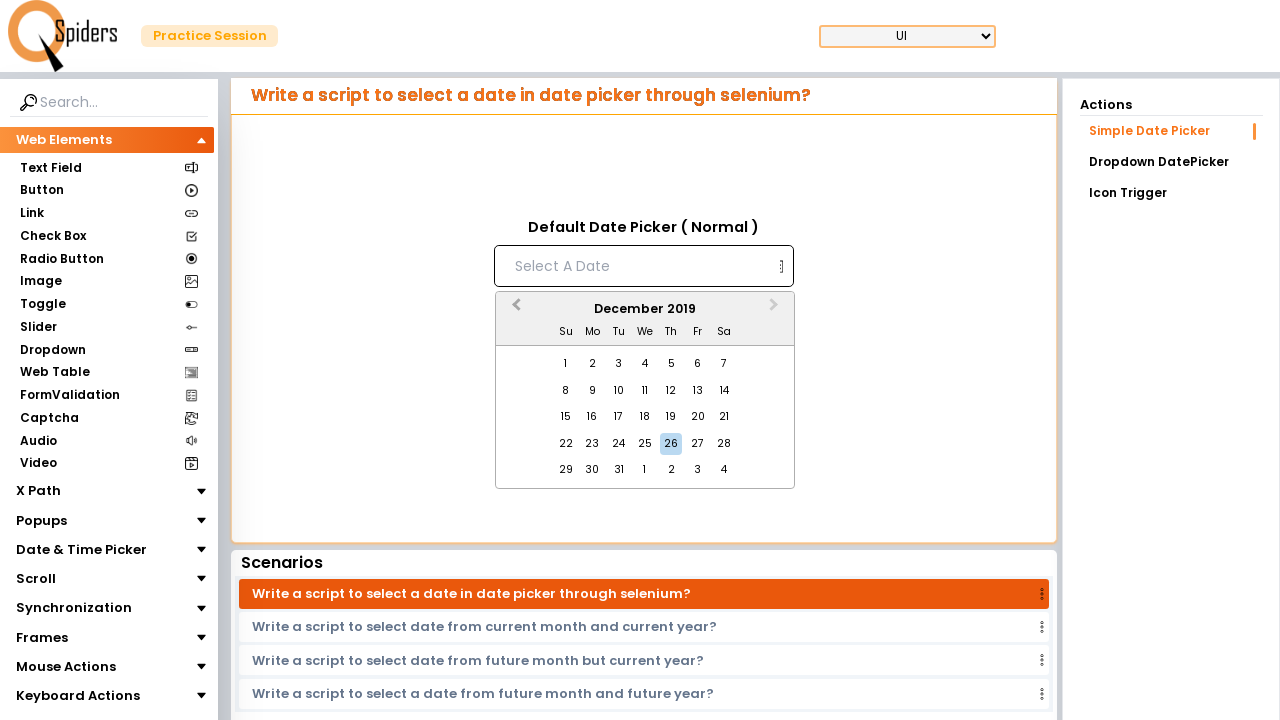

Navigated calendar to December 2019 at (514, 310) on button[aria-label='Previous Month']
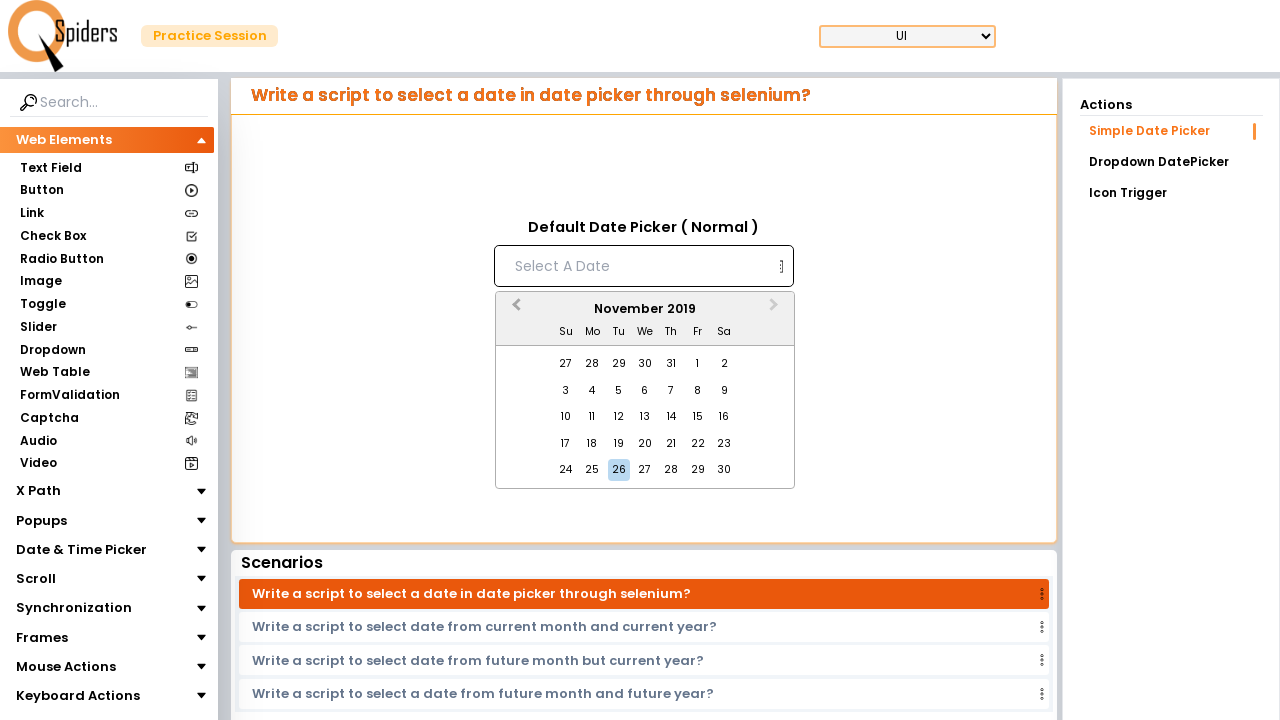

Waited for calendar month to update
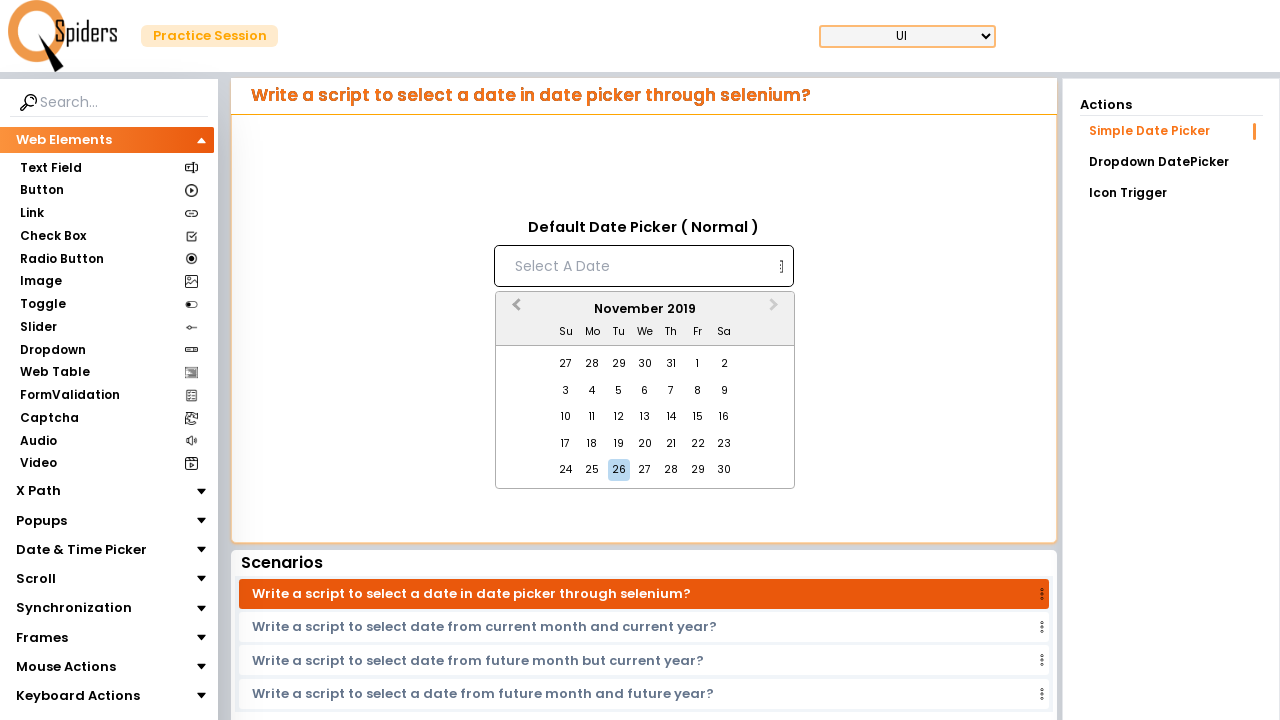

Navigated calendar to November 2019 at (514, 310) on button[aria-label='Previous Month']
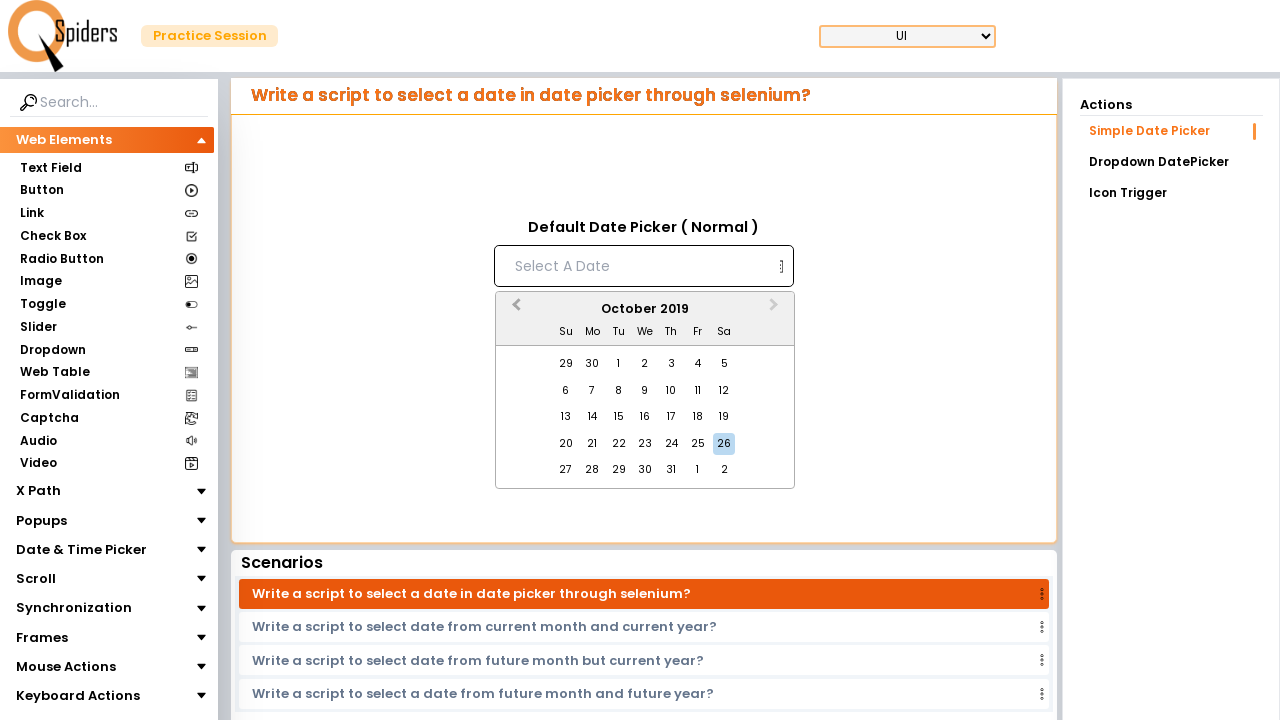

Waited for calendar month to update
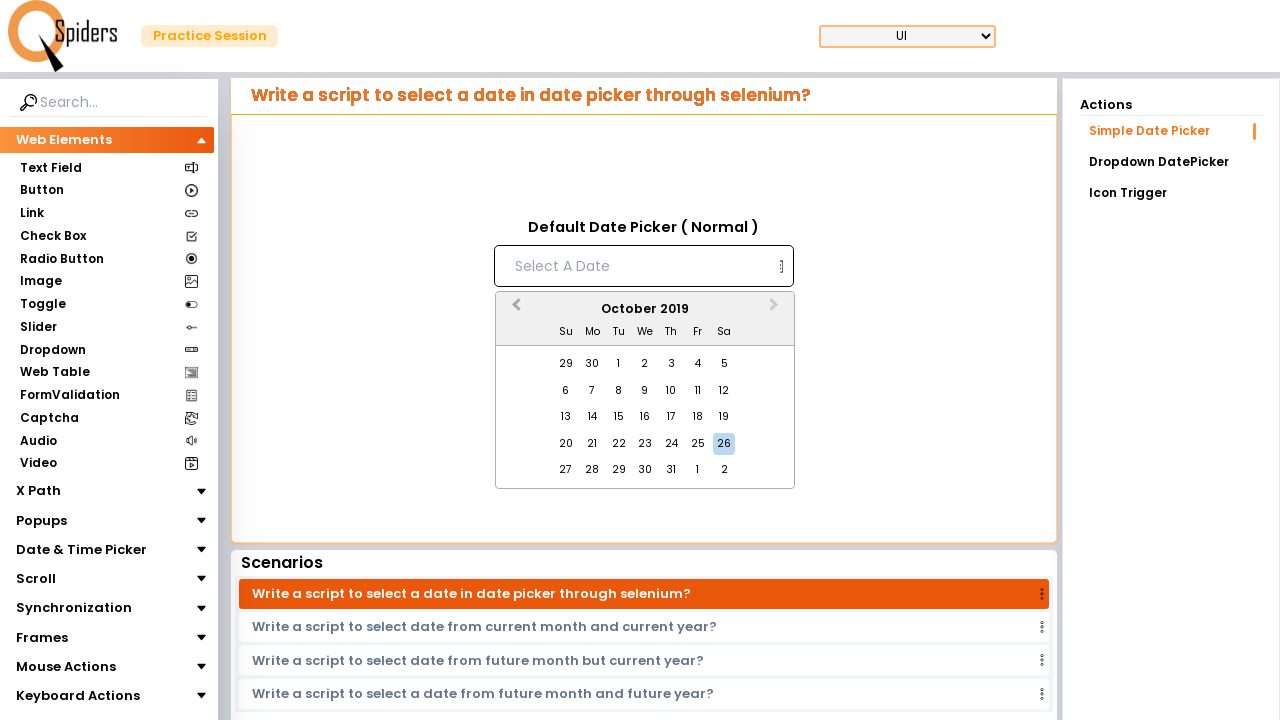

Navigated calendar to October 2019 at (514, 310) on button[aria-label='Previous Month']
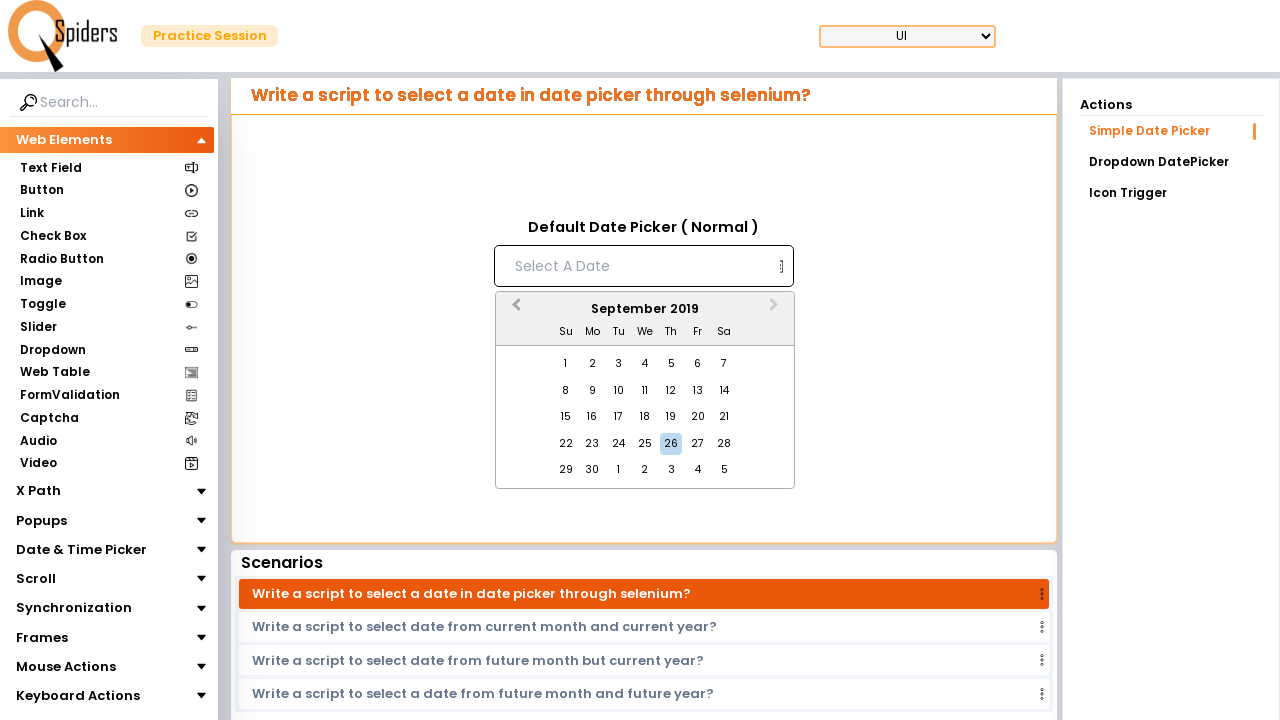

Waited for calendar month to update
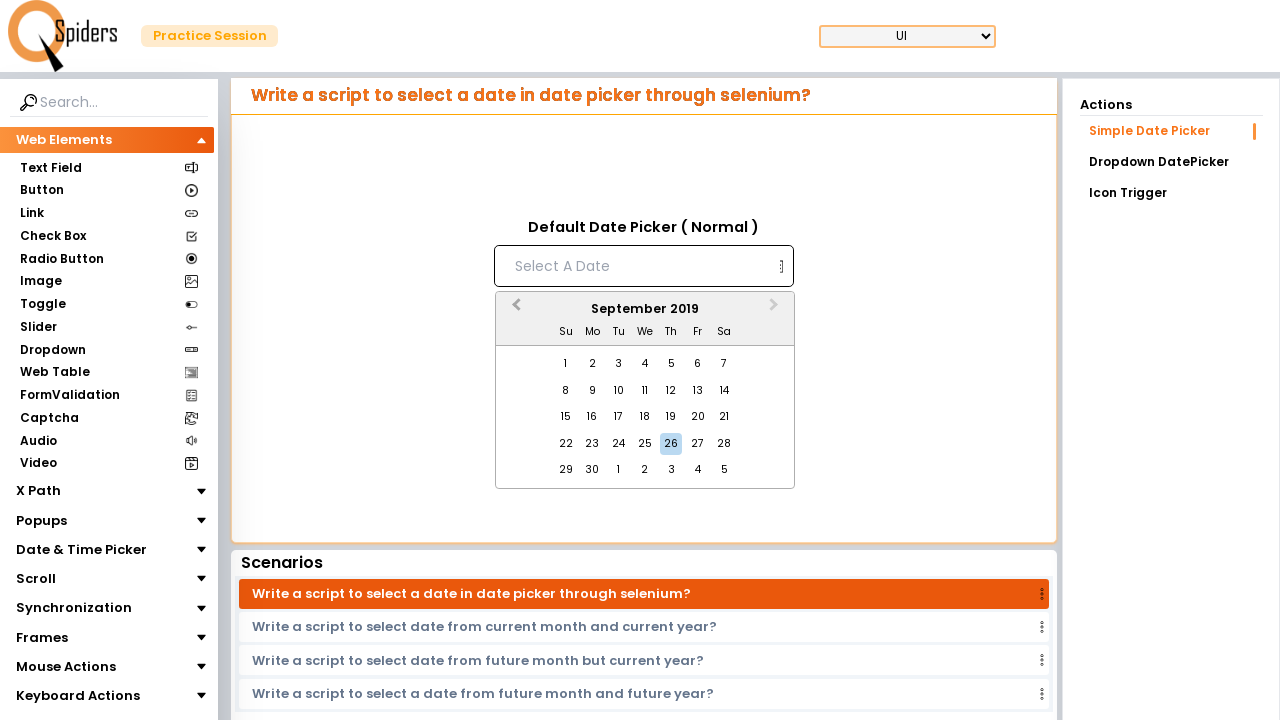

Navigated calendar to September 2019 at (514, 310) on button[aria-label='Previous Month']
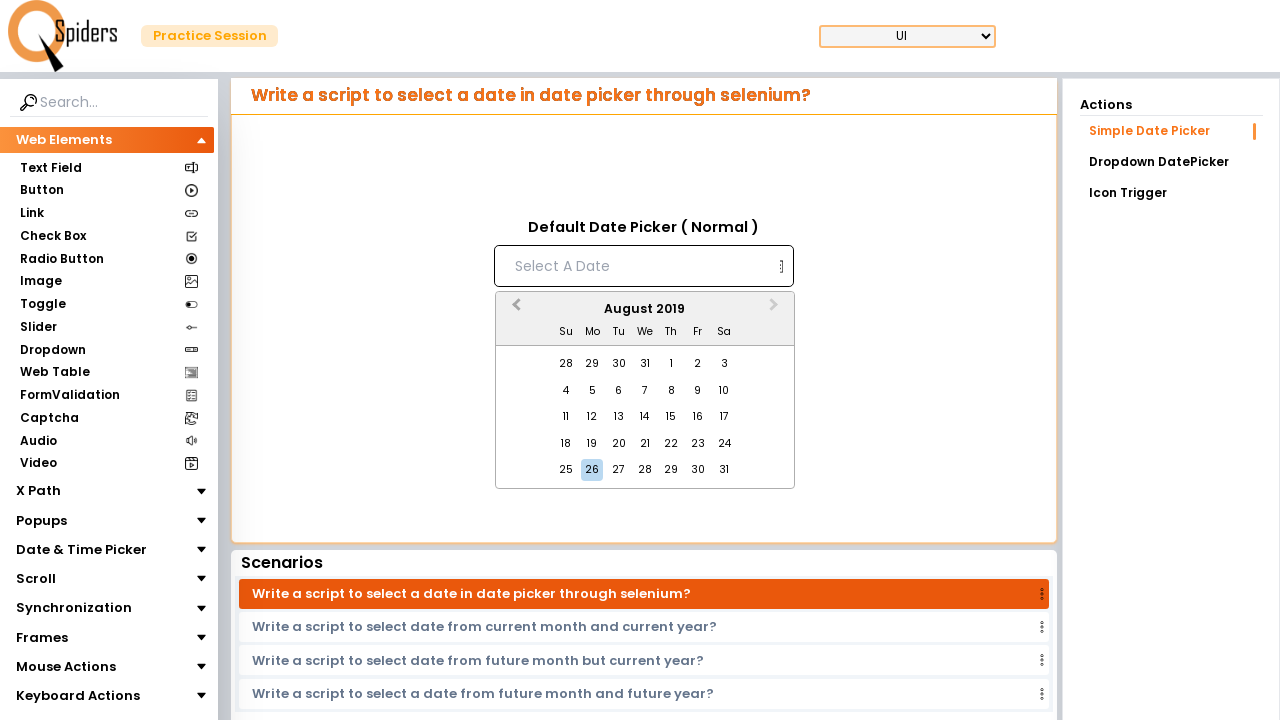

Waited for calendar month to update
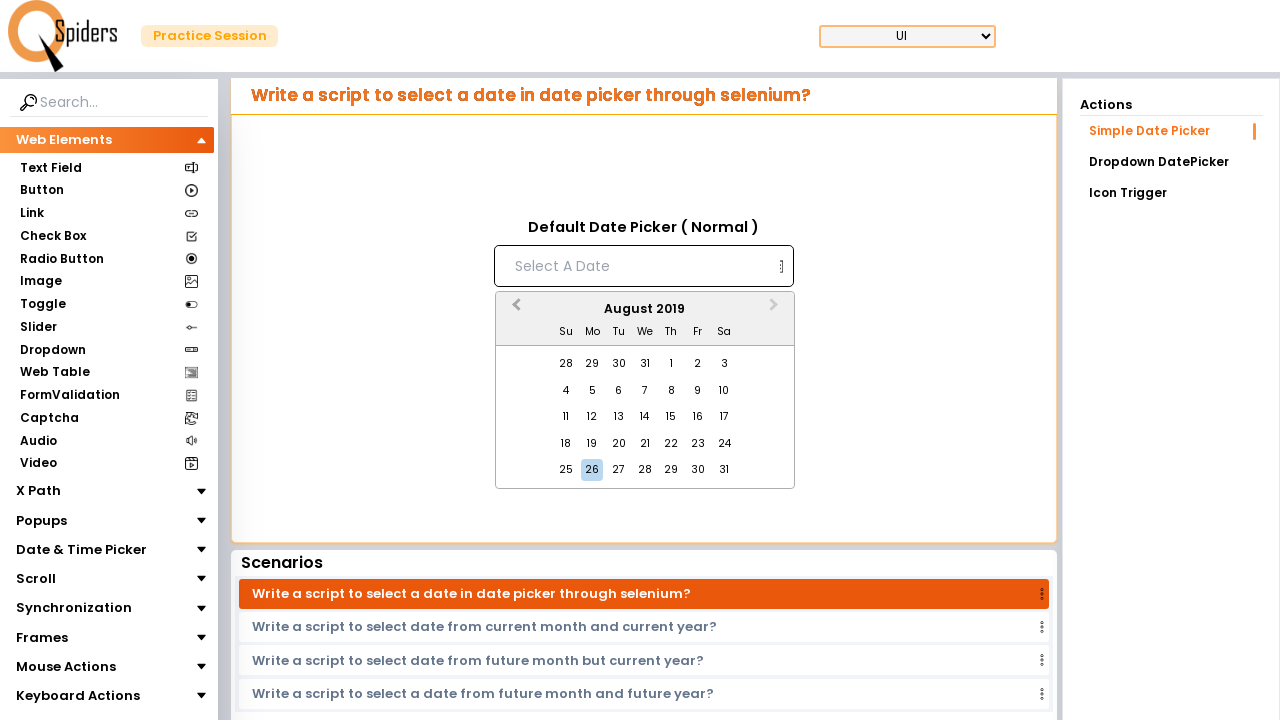

Navigated calendar to August 2019 at (514, 310) on button[aria-label='Previous Month']
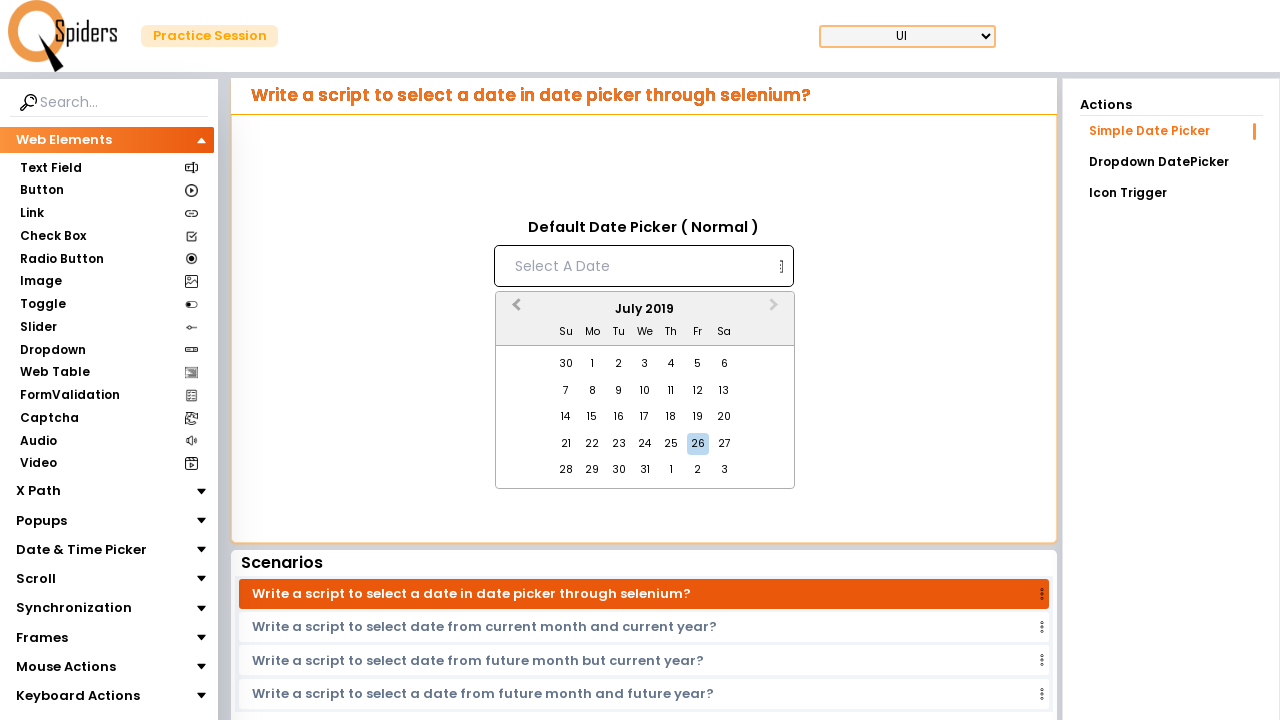

Waited for calendar month to update
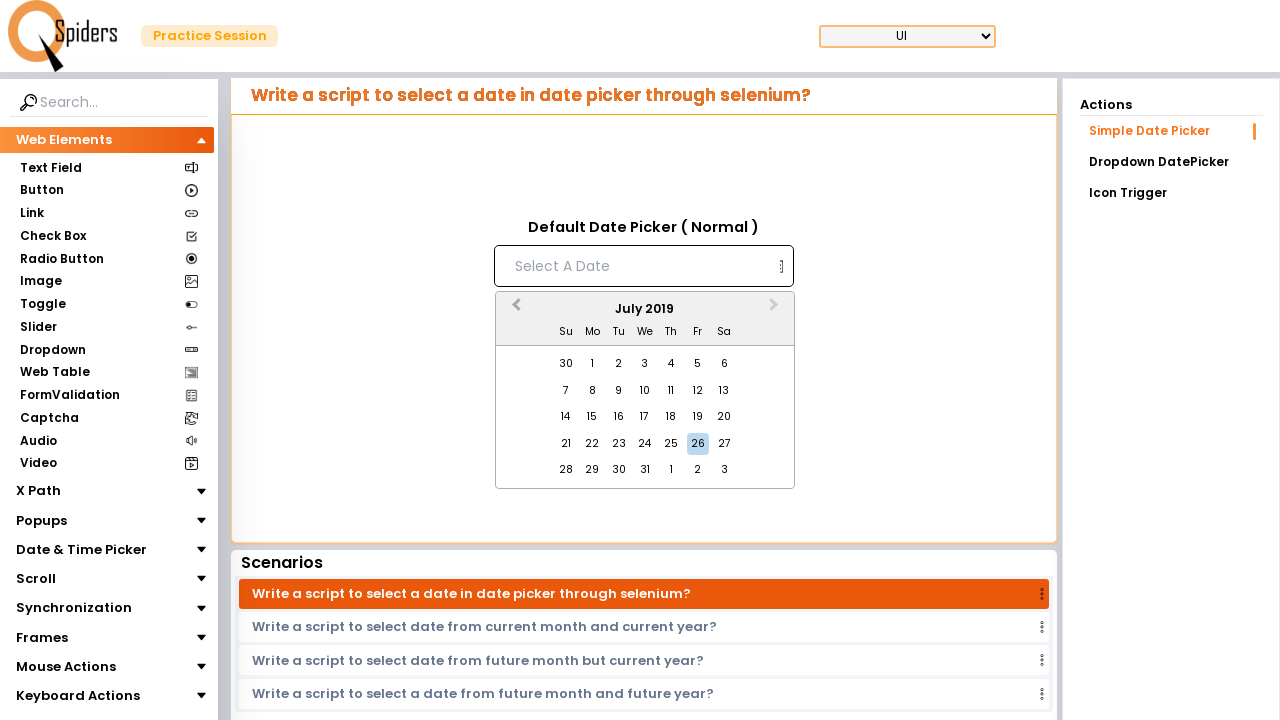

Navigated calendar to July 2019 at (514, 310) on button[aria-label='Previous Month']
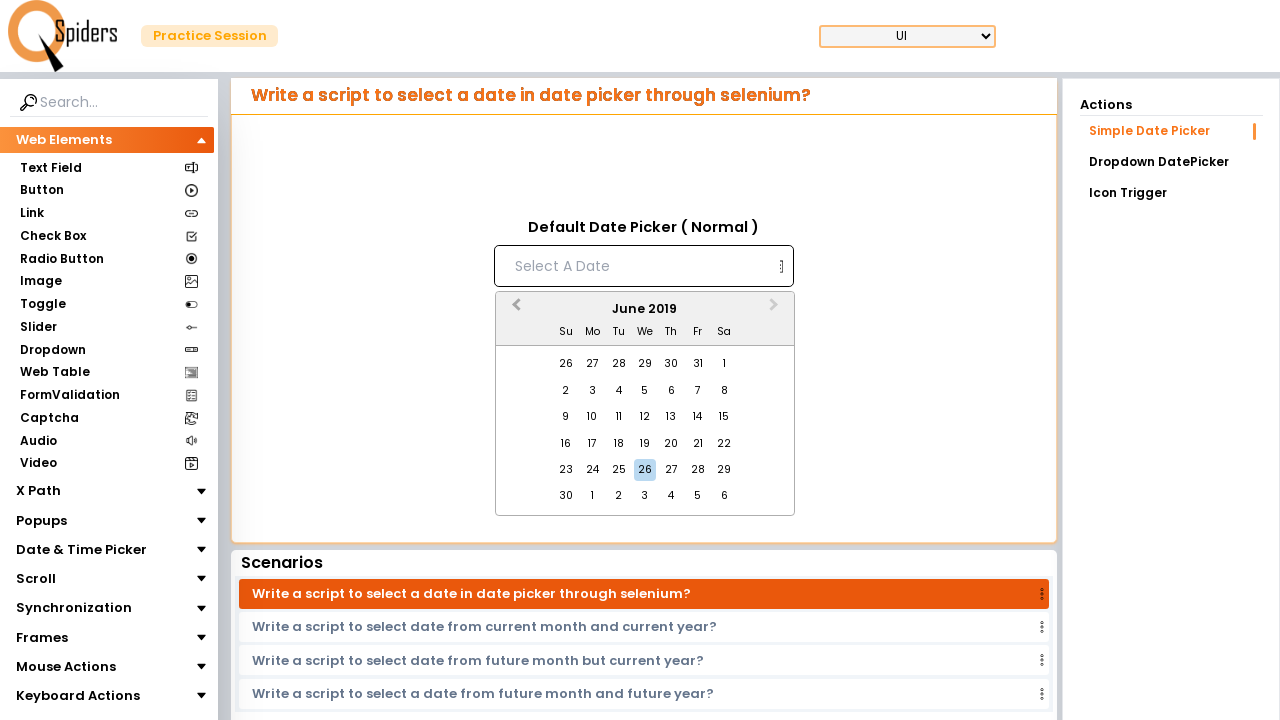

Waited for calendar month to update
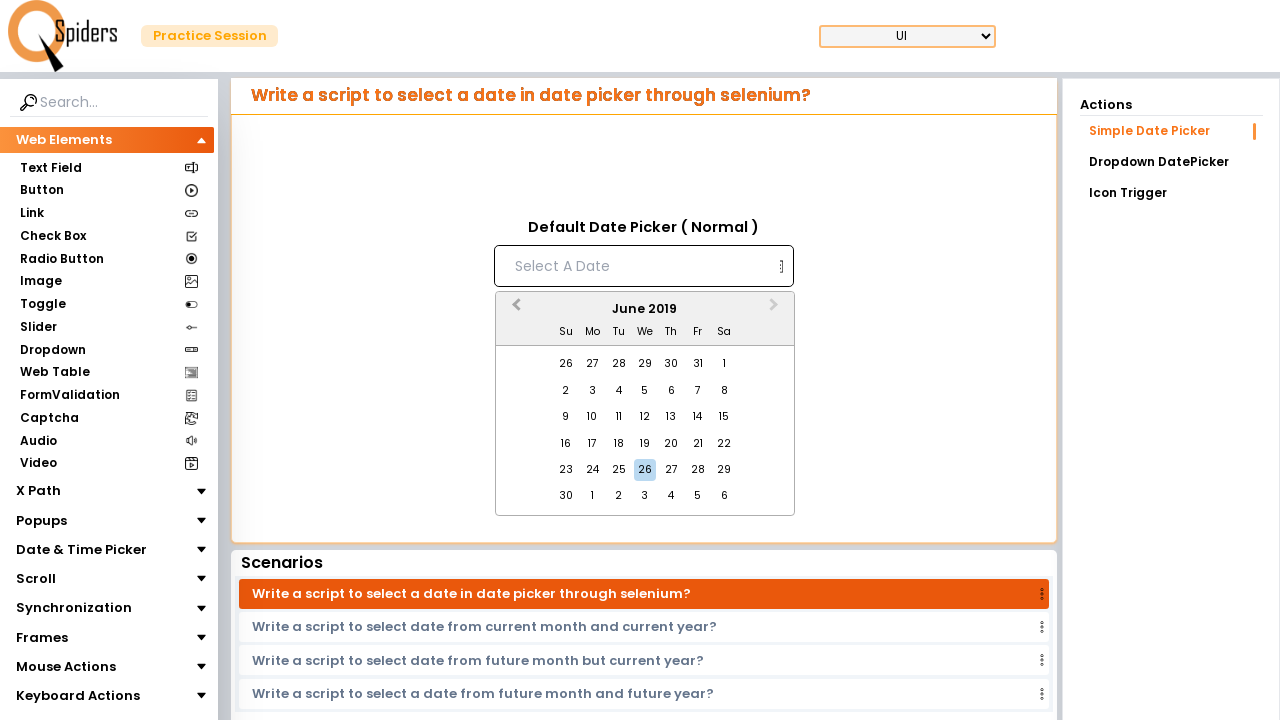

Navigated calendar to June 2019 at (514, 310) on button[aria-label='Previous Month']
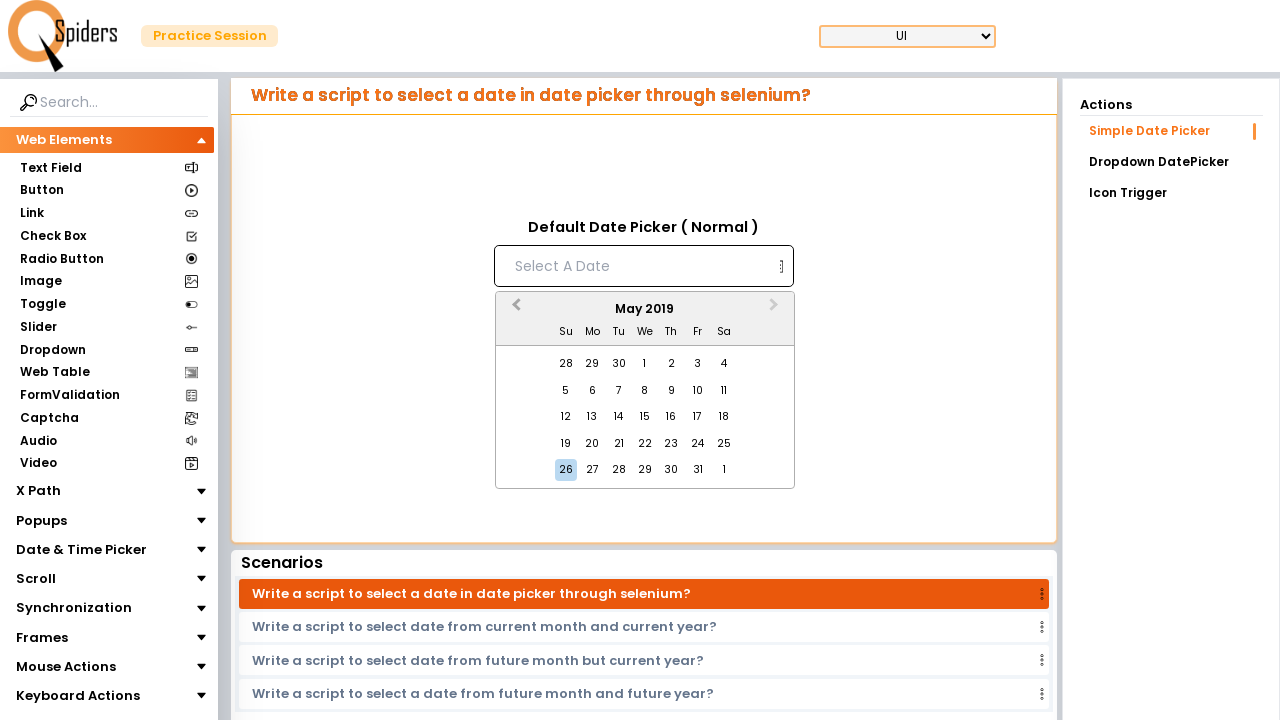

Waited for calendar month to update
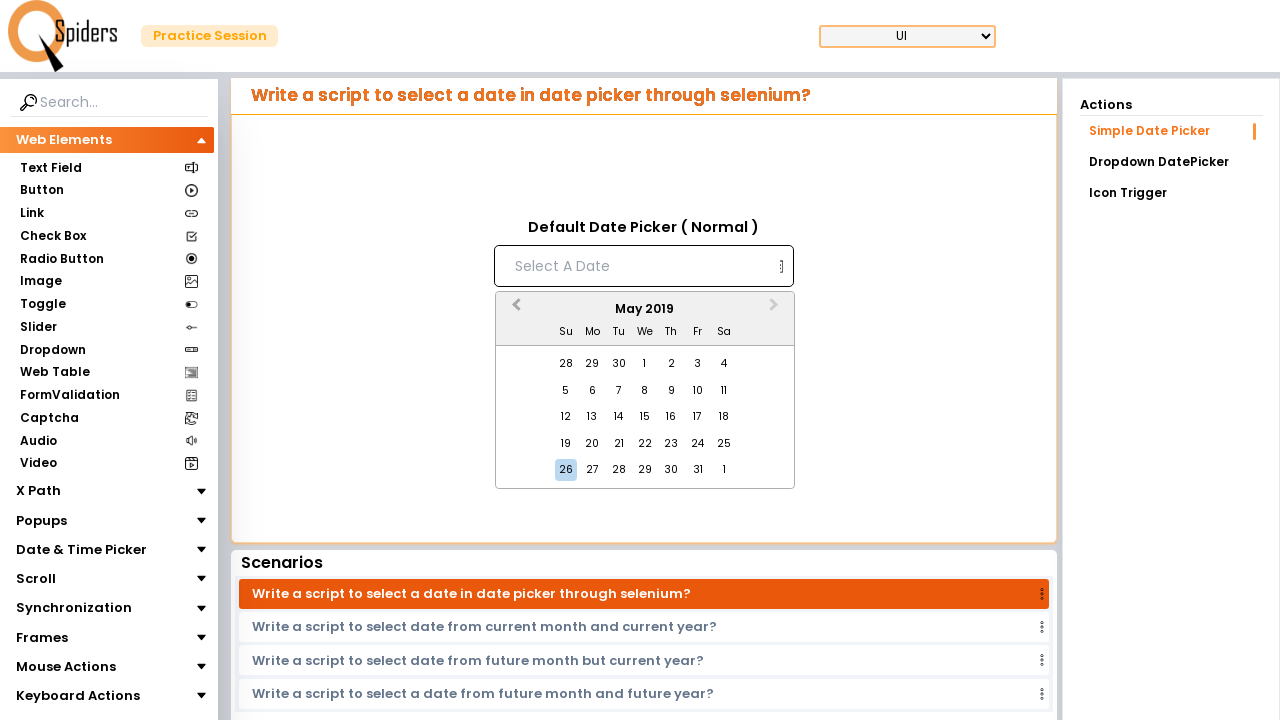

Selected date May 20, 2019 from calendar at (592, 444) on xpath=//div[@class='react-datepicker__month-container']//div[text()='20']
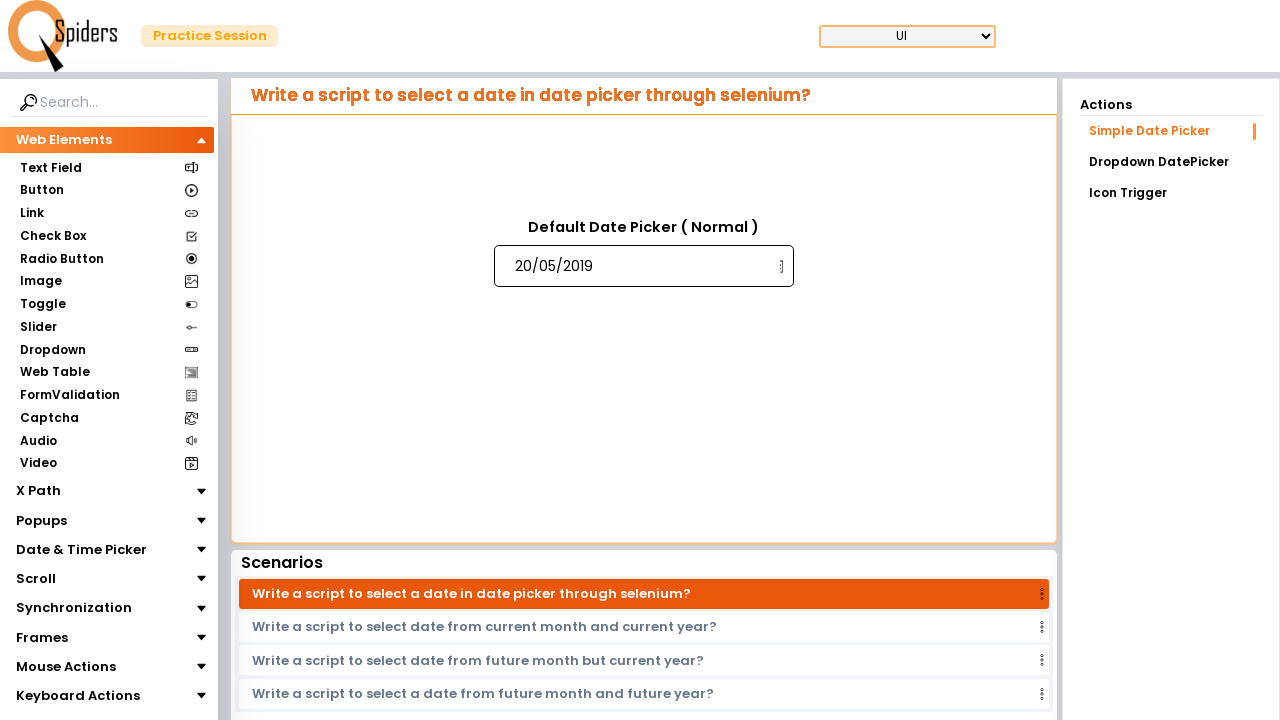

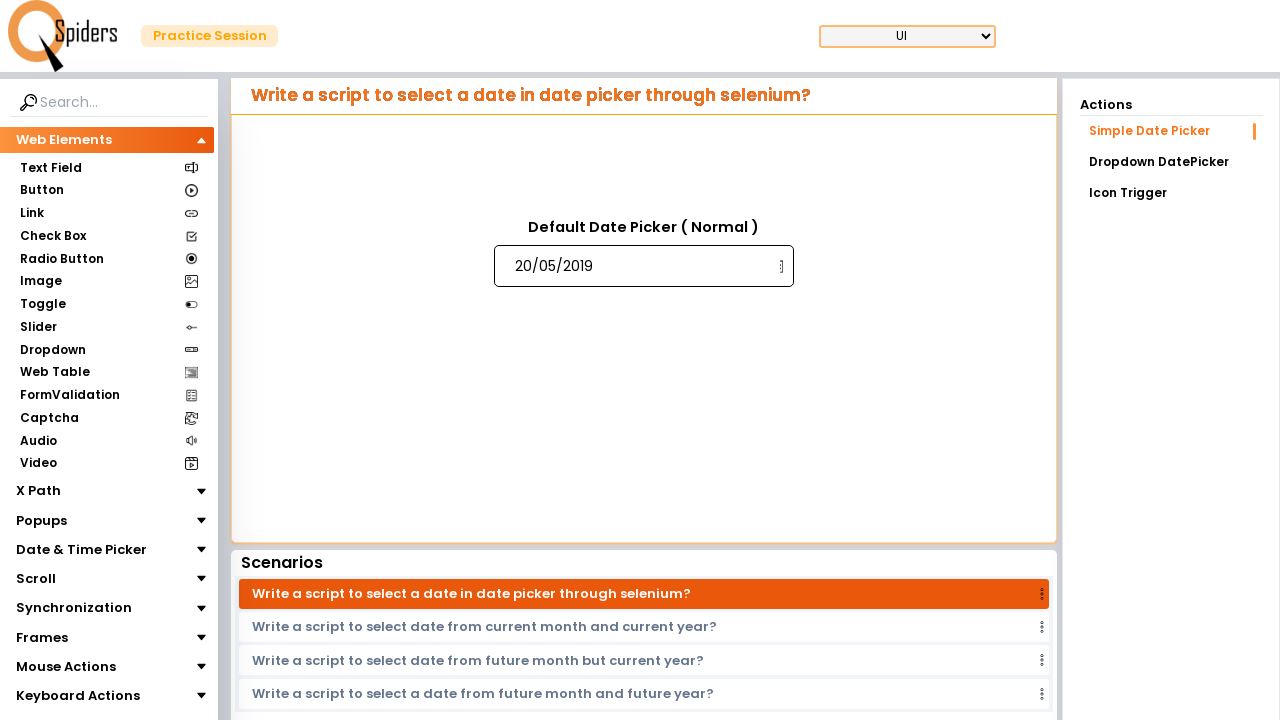